Tests a to-do list application by navigating to the lesson page, adding 100 to-do tasks, and then deleting every odd-numbered task (50 deletions total).

Starting URL: https://material.playwrightvn.com/

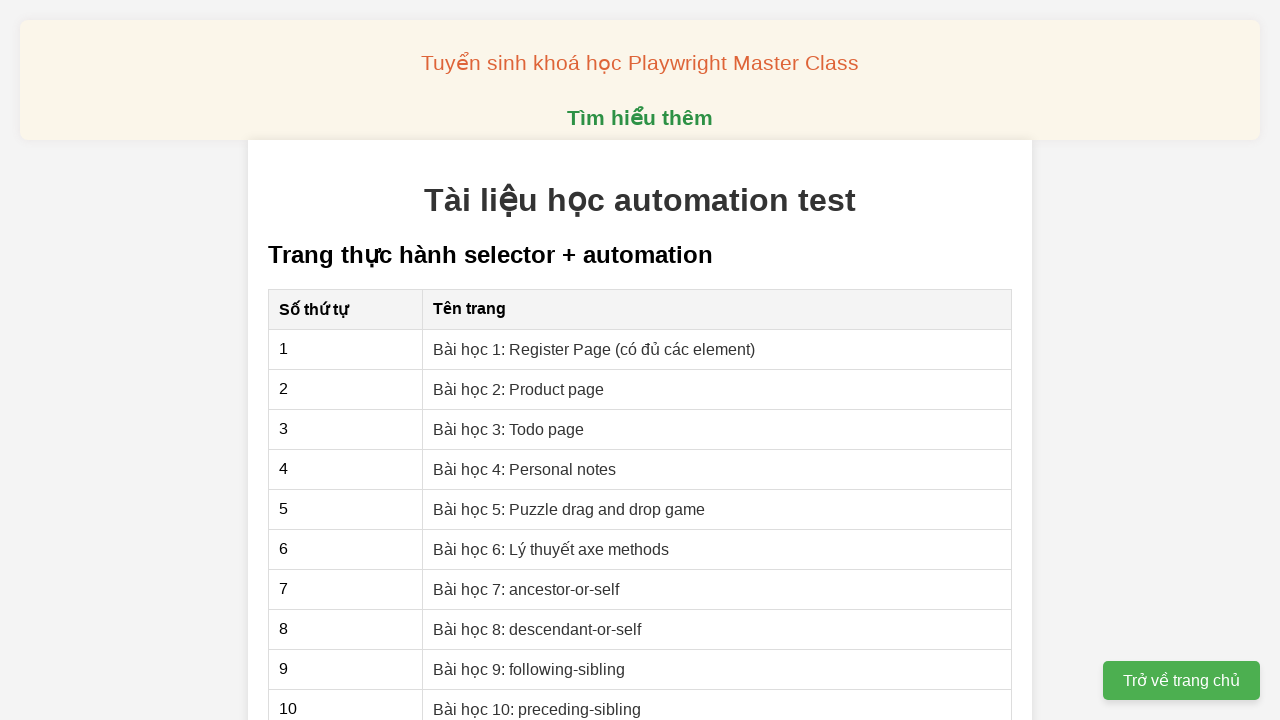

Clicked link to navigate to Lesson 3 (XPath Todo List) page at (509, 429) on xpath=//a[@href="03-xpath-todo-list.html"]
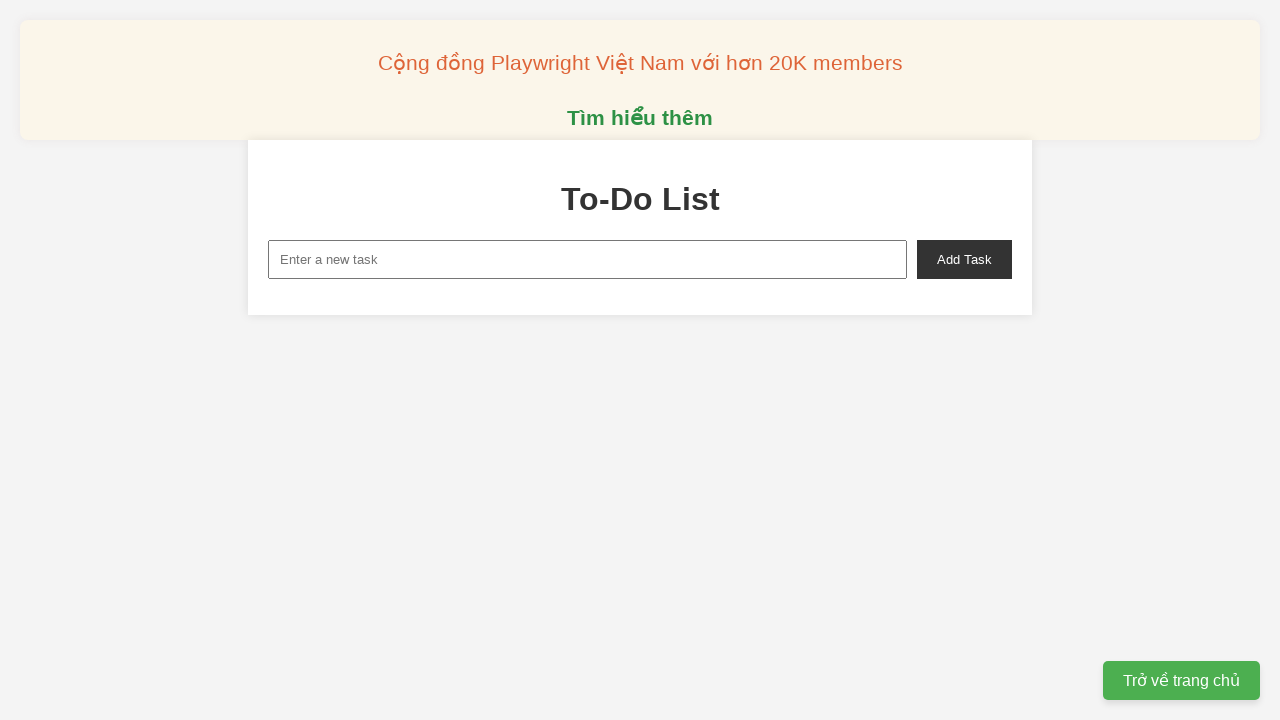

Page loaded and new-task input field is visible
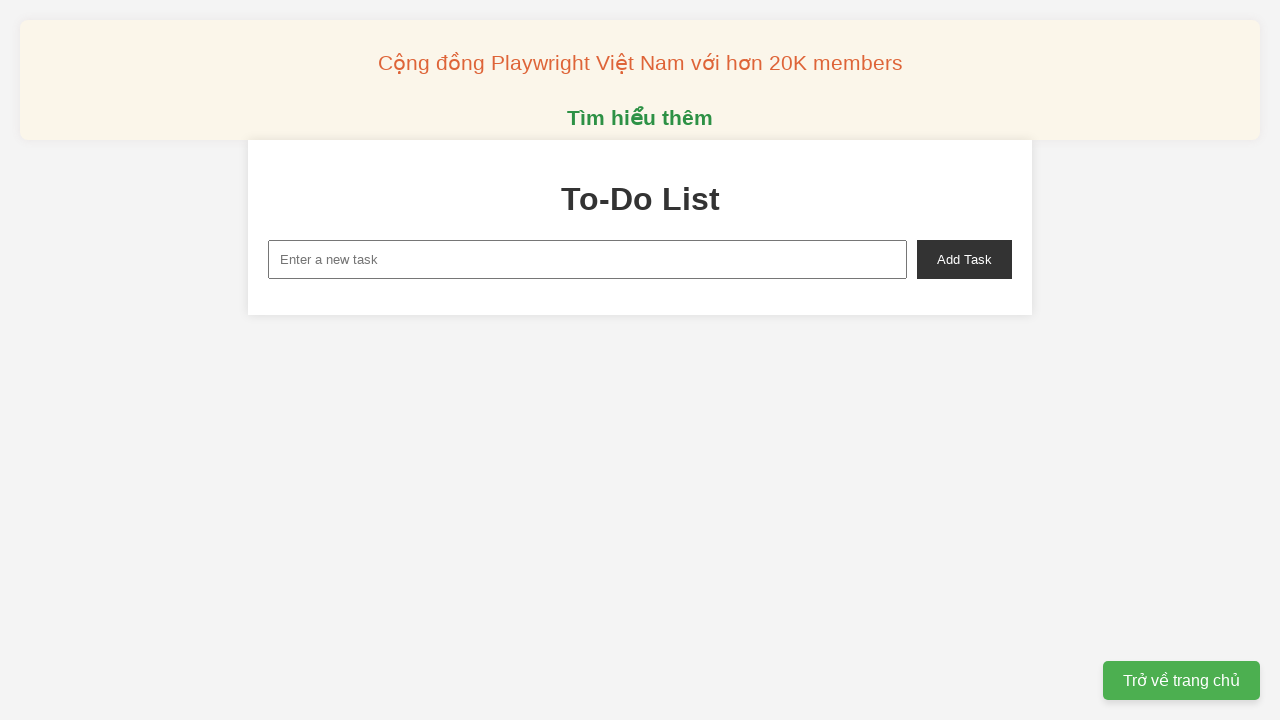

Filled new-task input field with 'To do 1' on xpath=//input[@id="new-task"]
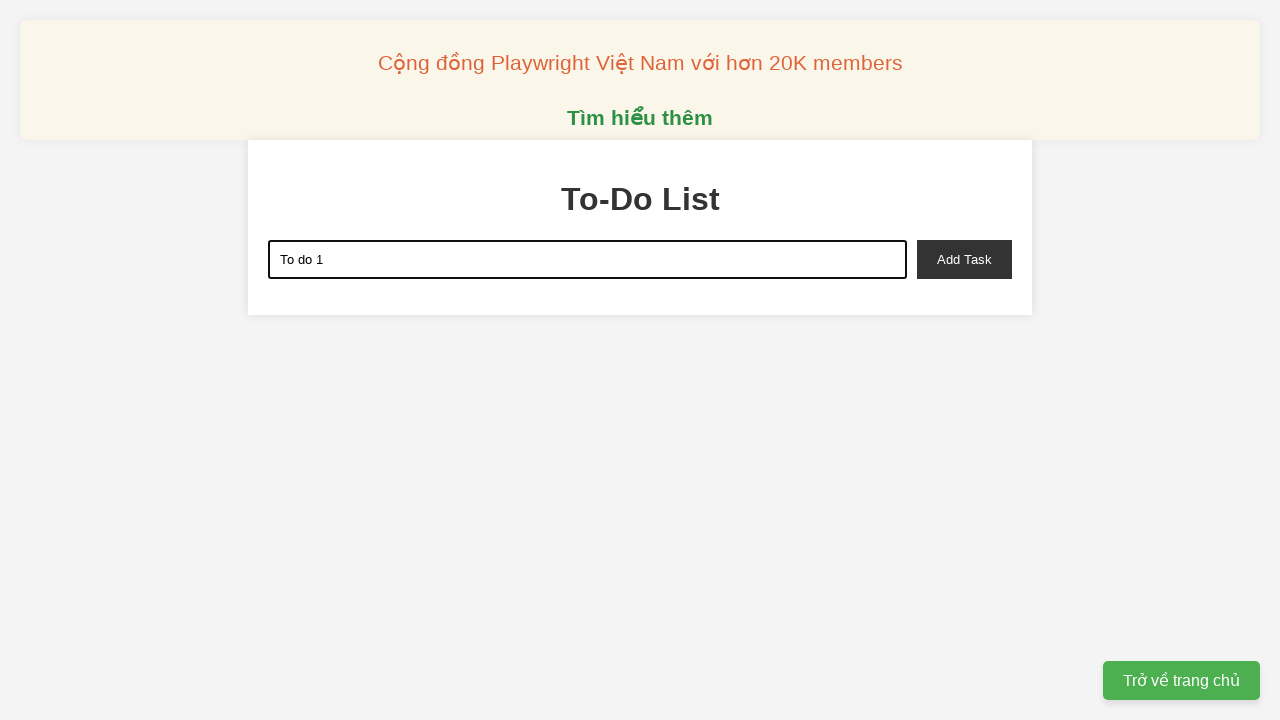

Clicked add-task button to add task 1 at (964, 259) on xpath=//button[@id="add-task"]
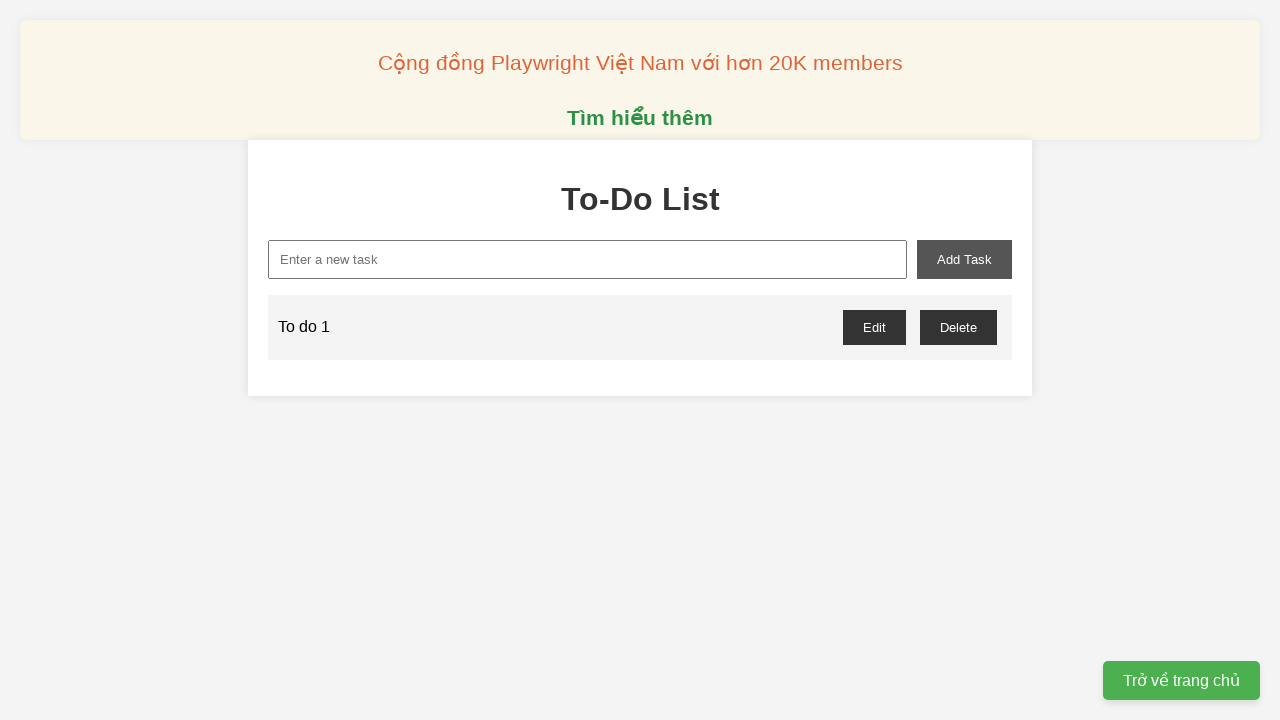

Filled new-task input field with 'To do 2' on xpath=//input[@id="new-task"]
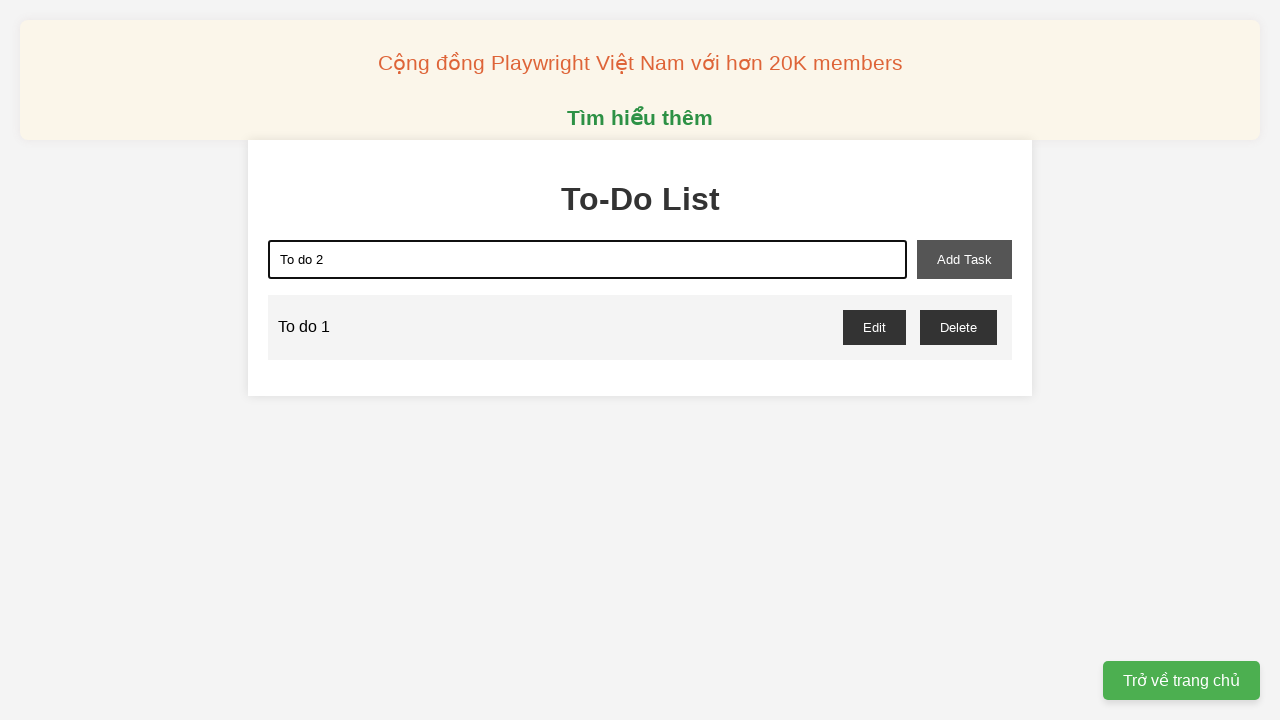

Clicked add-task button to add task 2 at (964, 259) on xpath=//button[@id="add-task"]
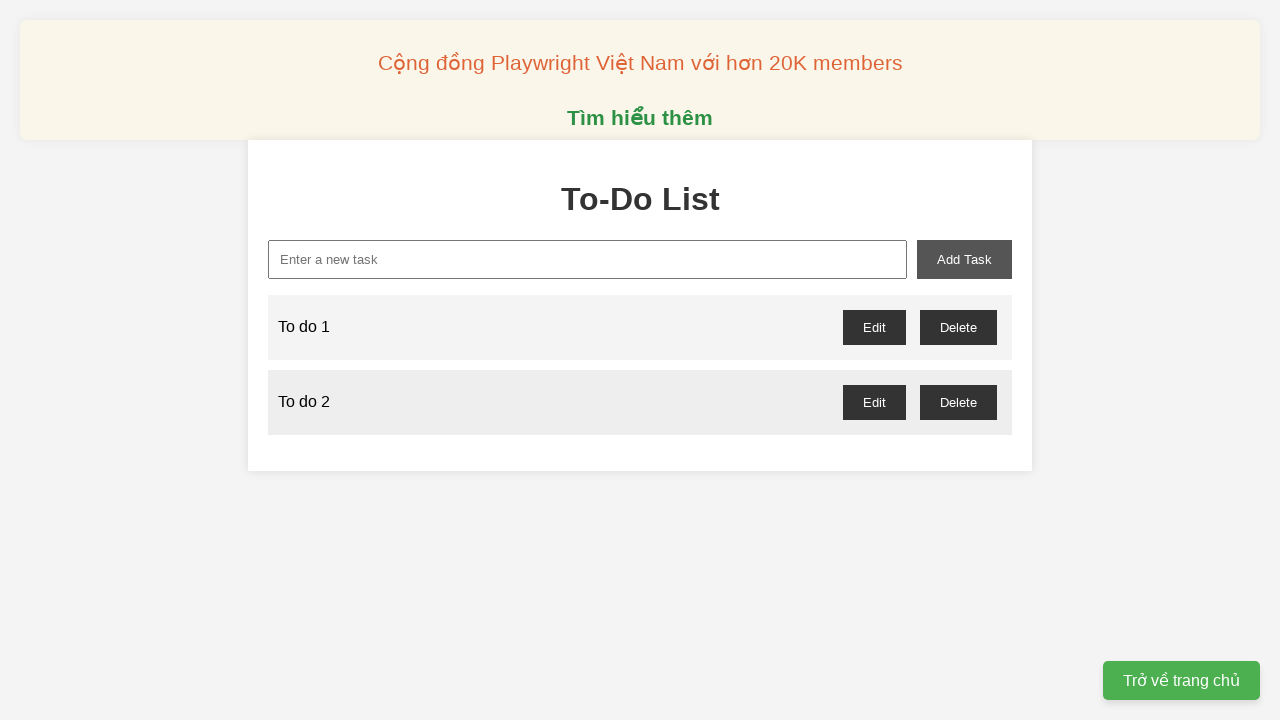

Filled new-task input field with 'To do 3' on xpath=//input[@id="new-task"]
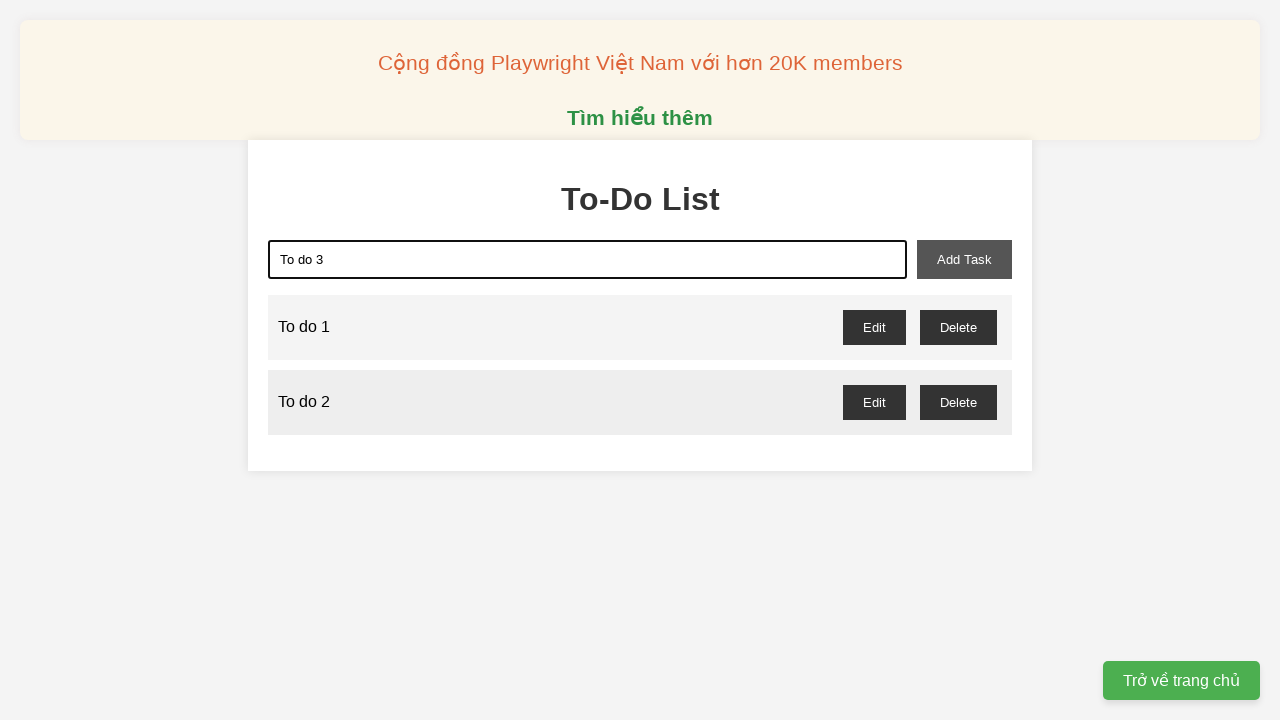

Clicked add-task button to add task 3 at (964, 259) on xpath=//button[@id="add-task"]
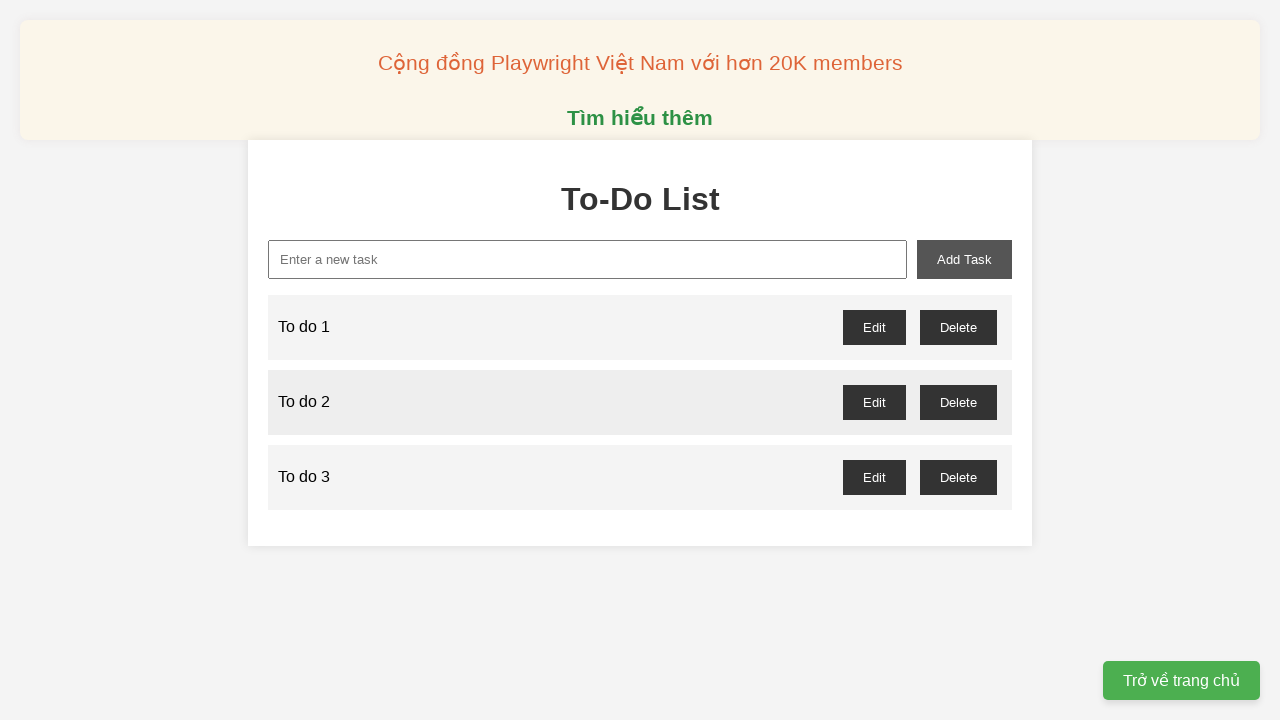

Filled new-task input field with 'To do 4' on xpath=//input[@id="new-task"]
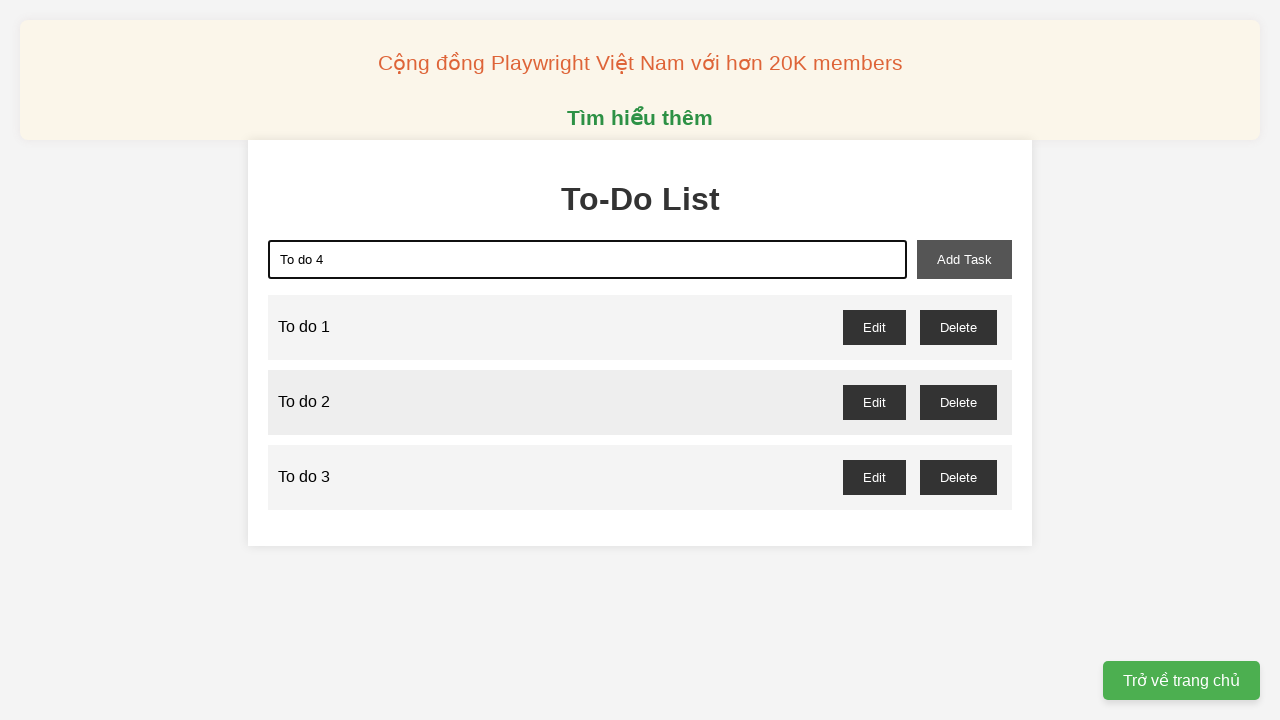

Clicked add-task button to add task 4 at (964, 259) on xpath=//button[@id="add-task"]
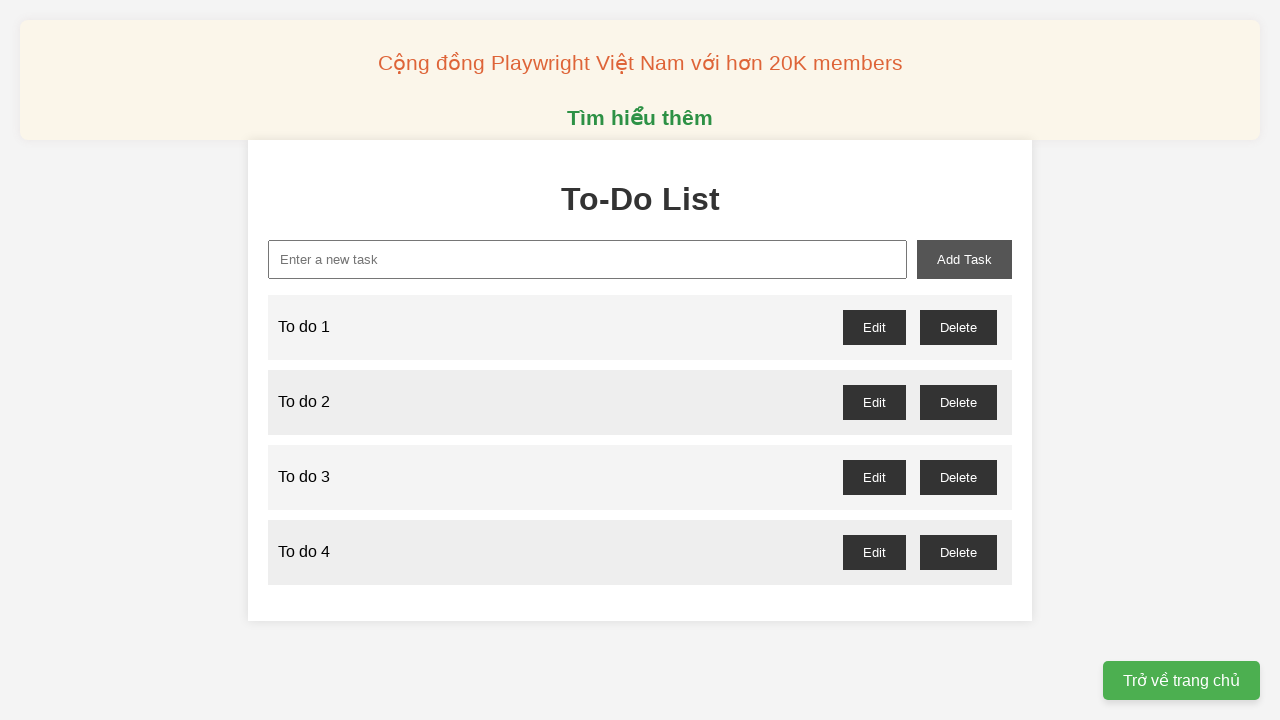

Filled new-task input field with 'To do 5' on xpath=//input[@id="new-task"]
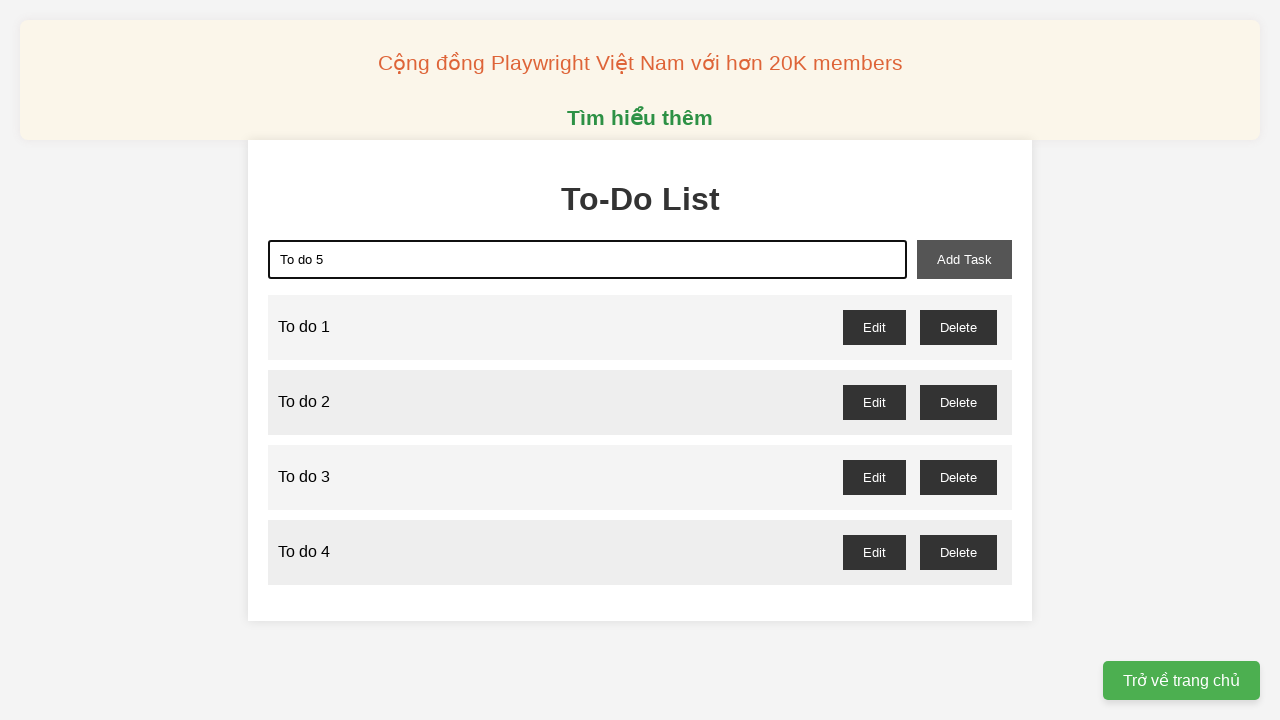

Clicked add-task button to add task 5 at (964, 259) on xpath=//button[@id="add-task"]
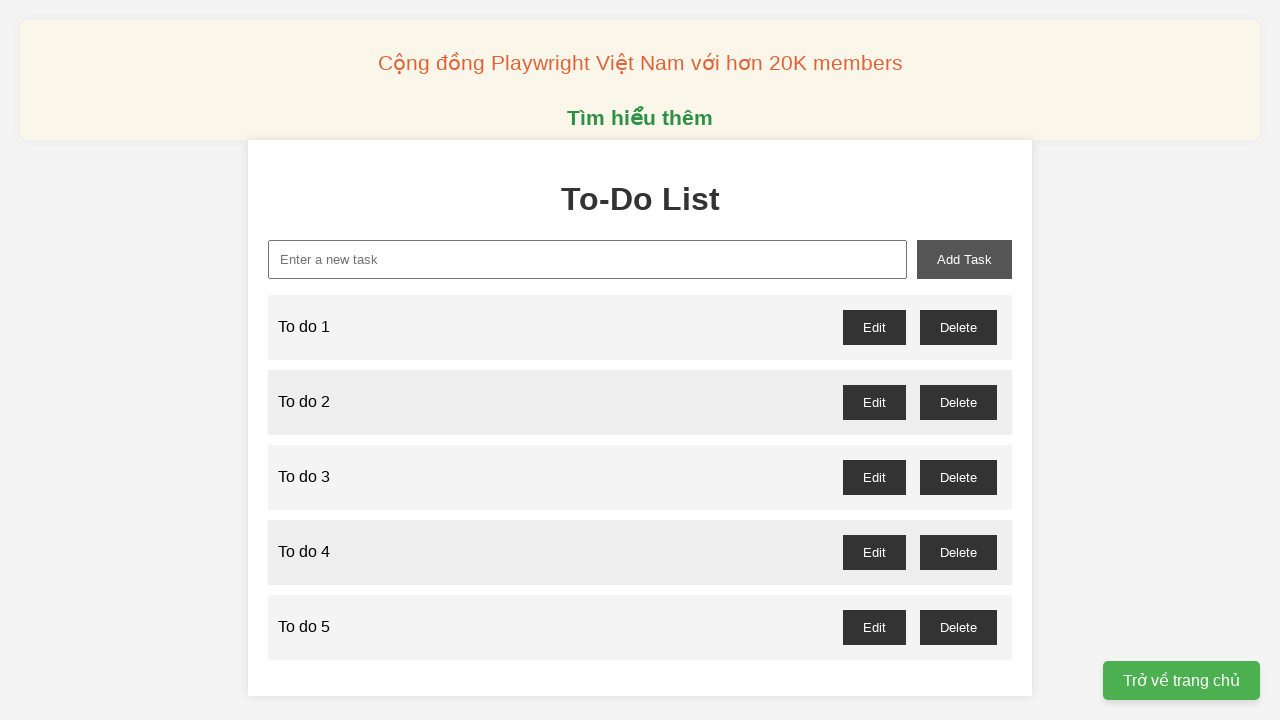

Filled new-task input field with 'To do 6' on xpath=//input[@id="new-task"]
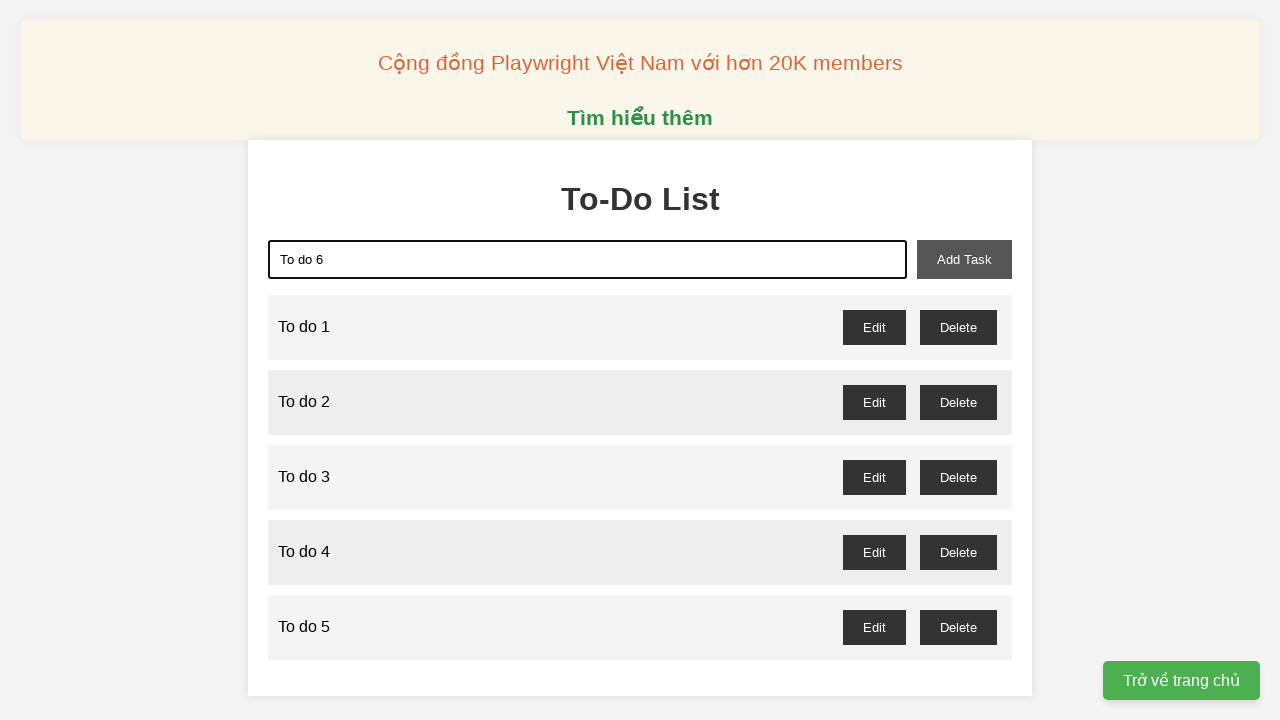

Clicked add-task button to add task 6 at (964, 259) on xpath=//button[@id="add-task"]
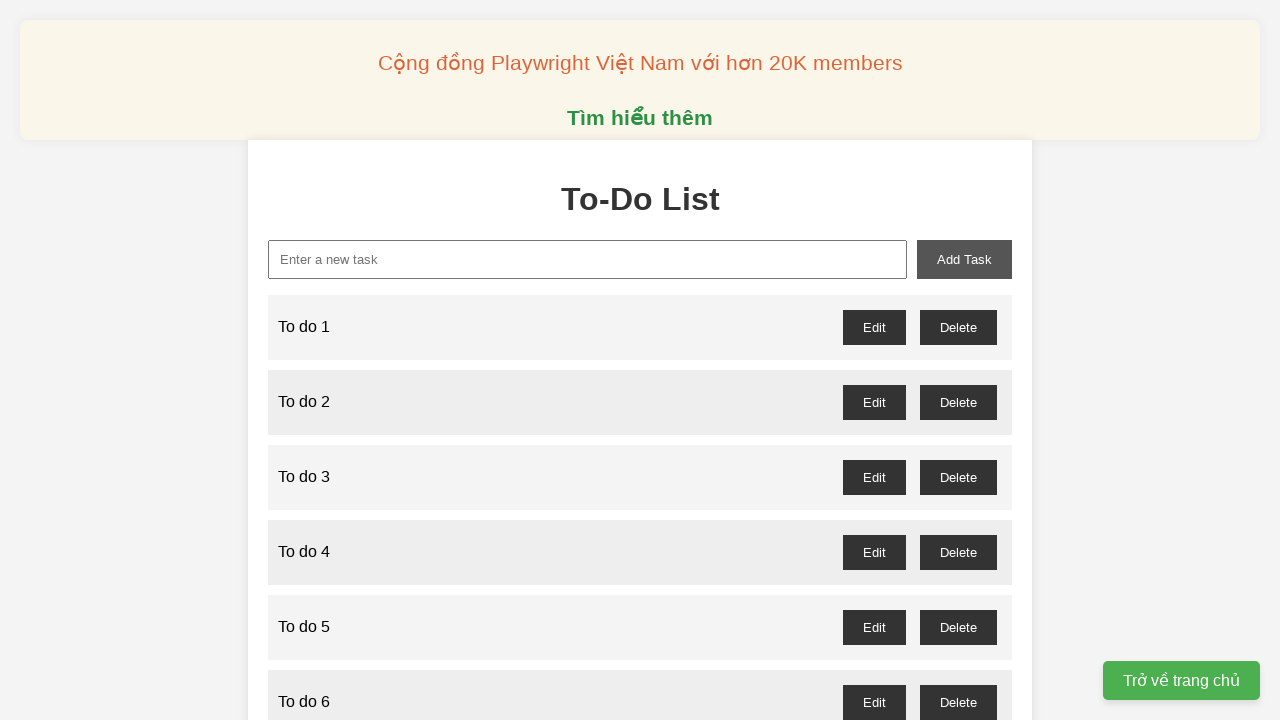

Filled new-task input field with 'To do 7' on xpath=//input[@id="new-task"]
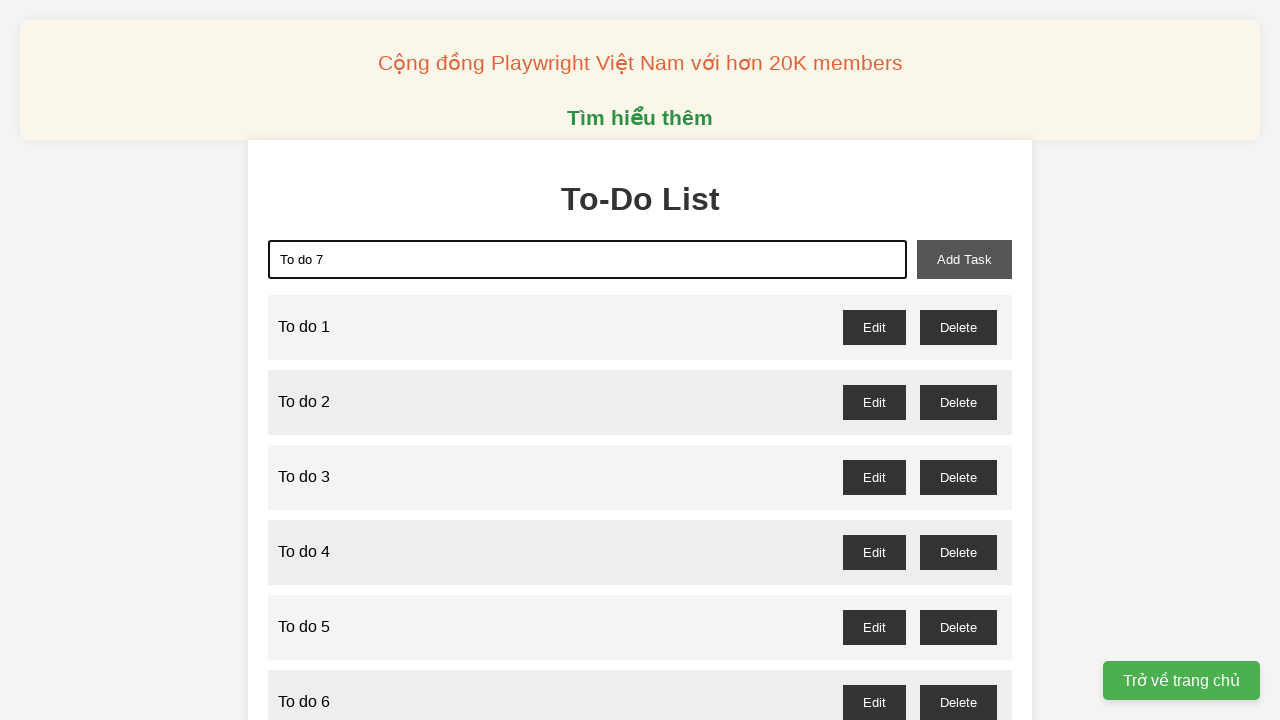

Clicked add-task button to add task 7 at (964, 259) on xpath=//button[@id="add-task"]
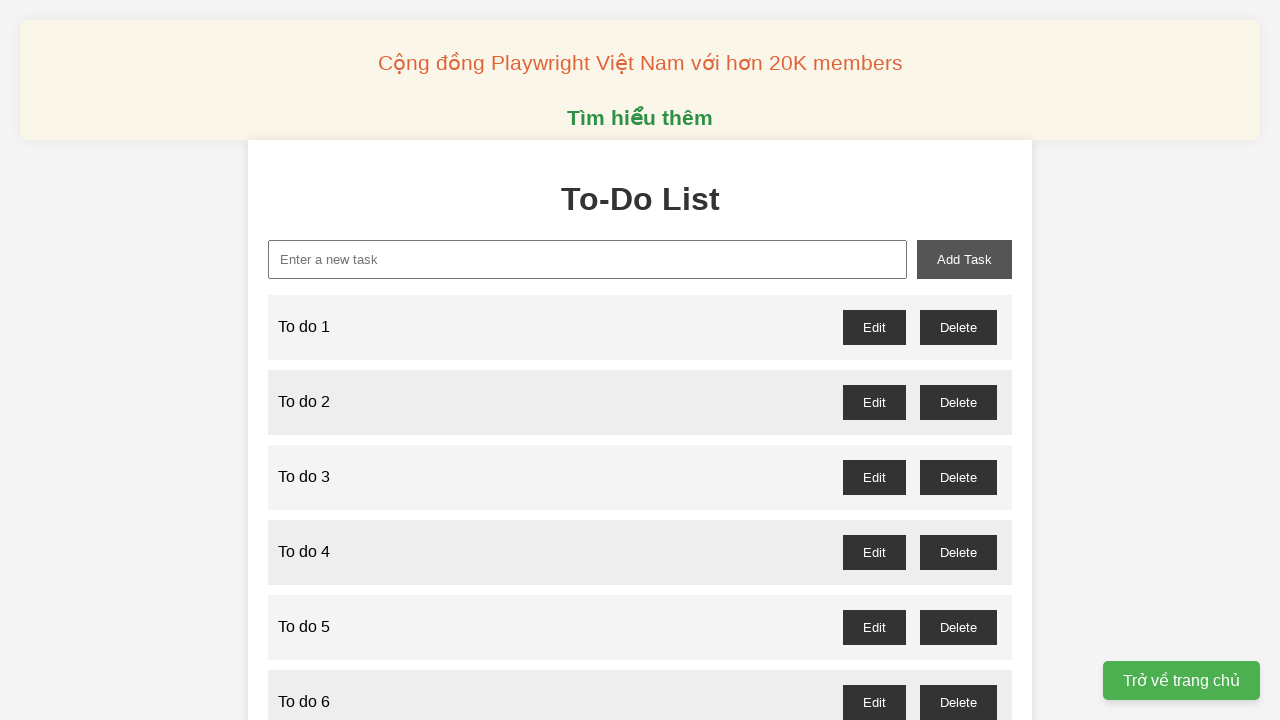

Filled new-task input field with 'To do 8' on xpath=//input[@id="new-task"]
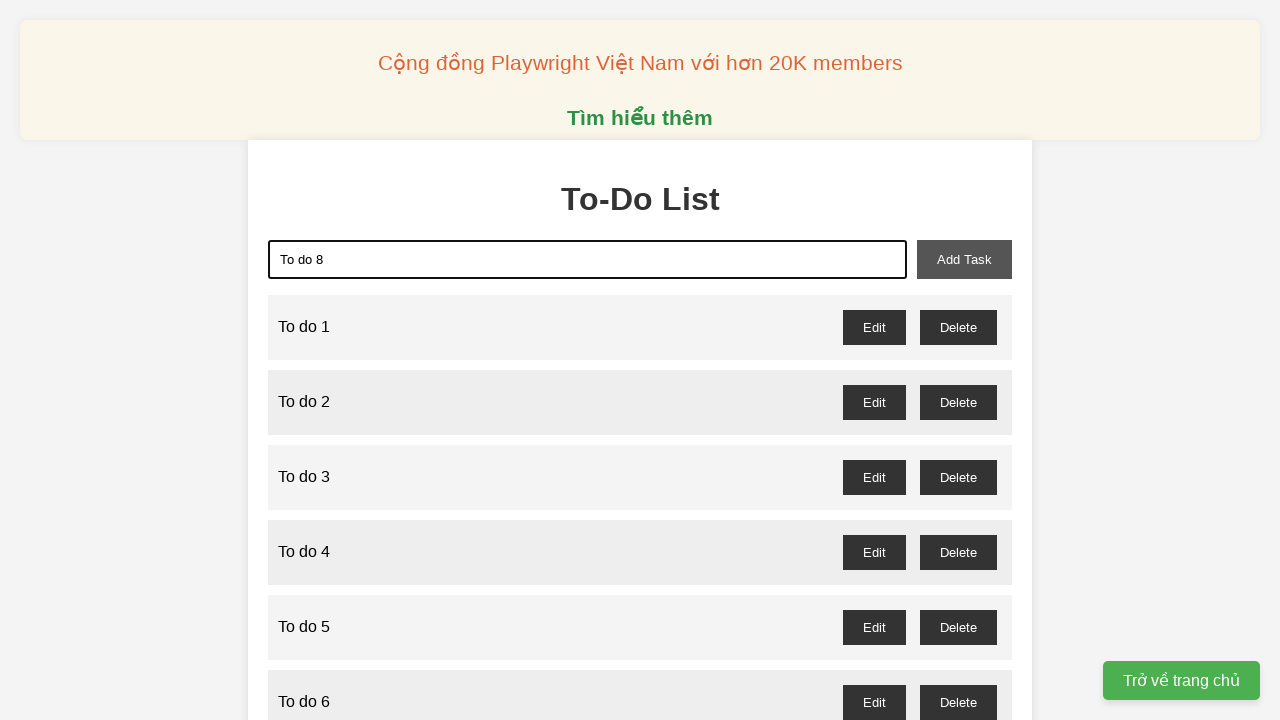

Clicked add-task button to add task 8 at (964, 259) on xpath=//button[@id="add-task"]
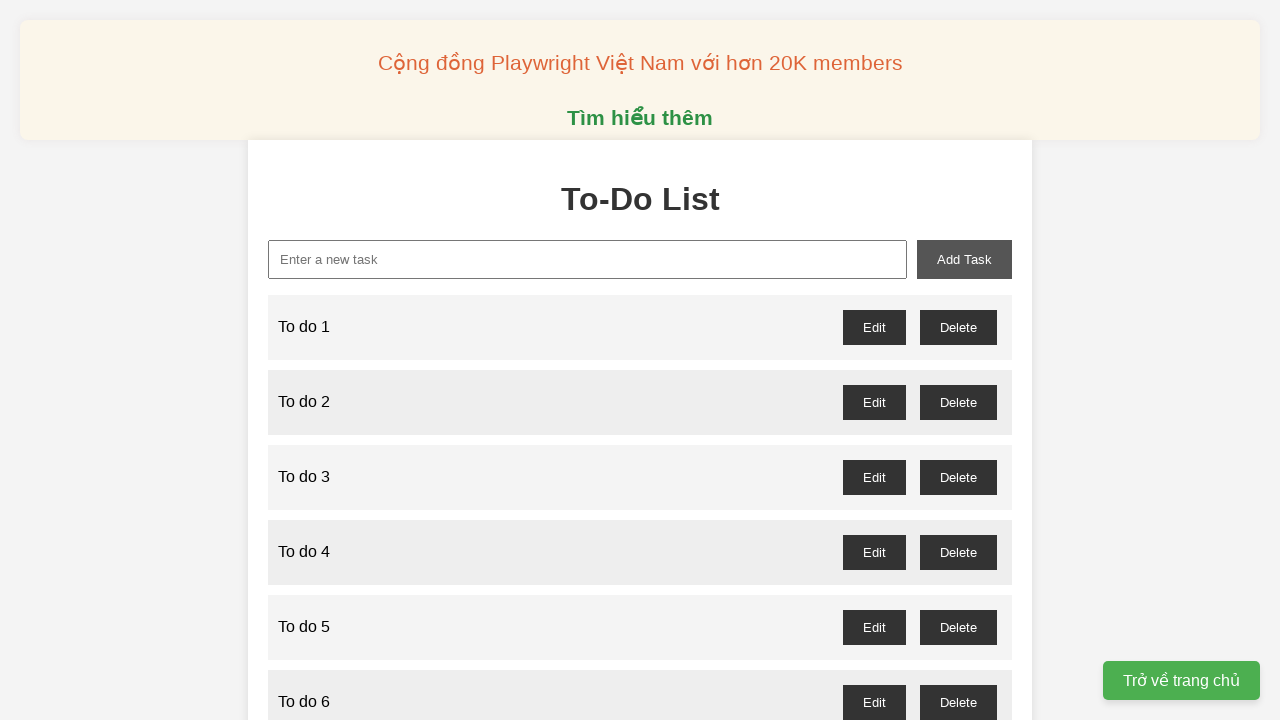

Filled new-task input field with 'To do 9' on xpath=//input[@id="new-task"]
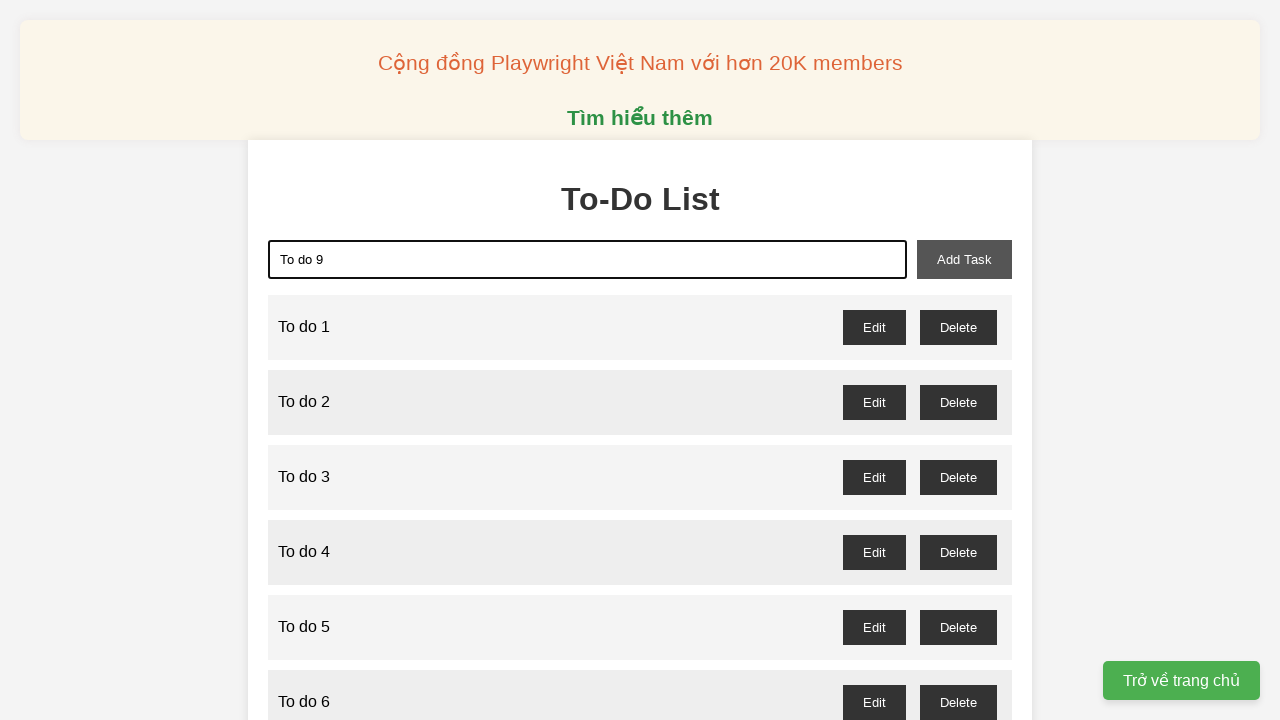

Clicked add-task button to add task 9 at (964, 259) on xpath=//button[@id="add-task"]
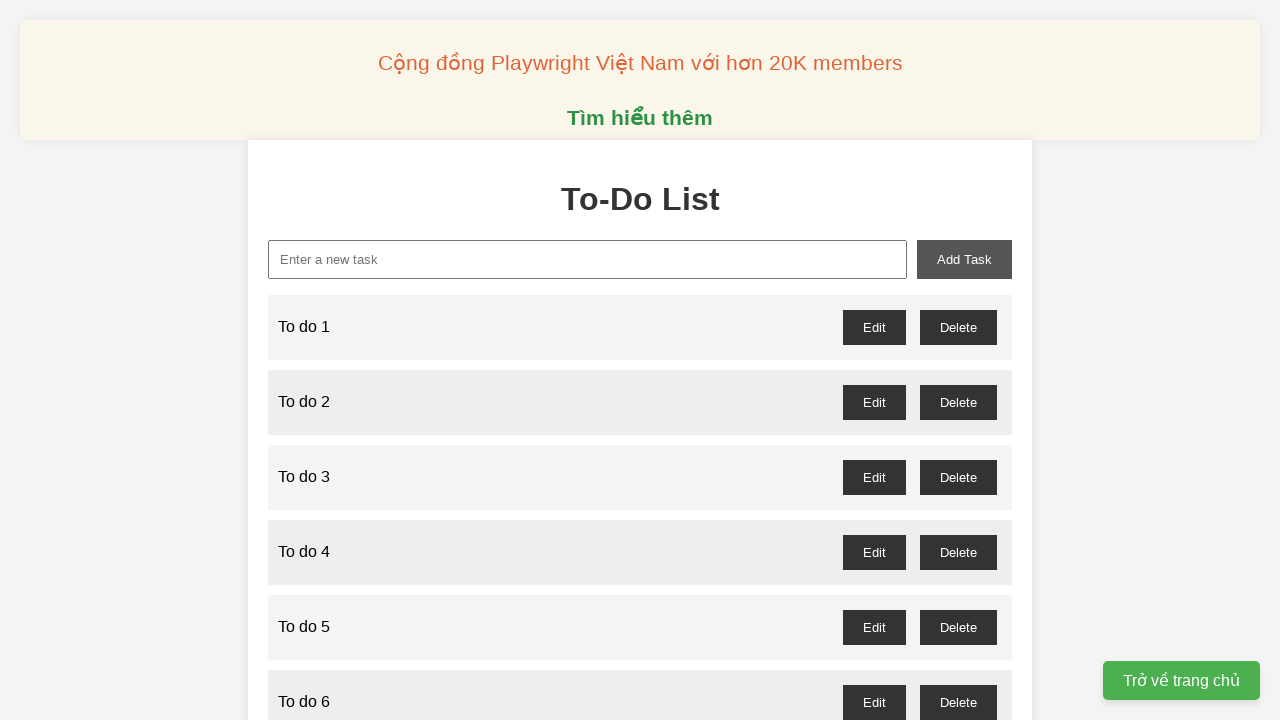

Filled new-task input field with 'To do 10' on xpath=//input[@id="new-task"]
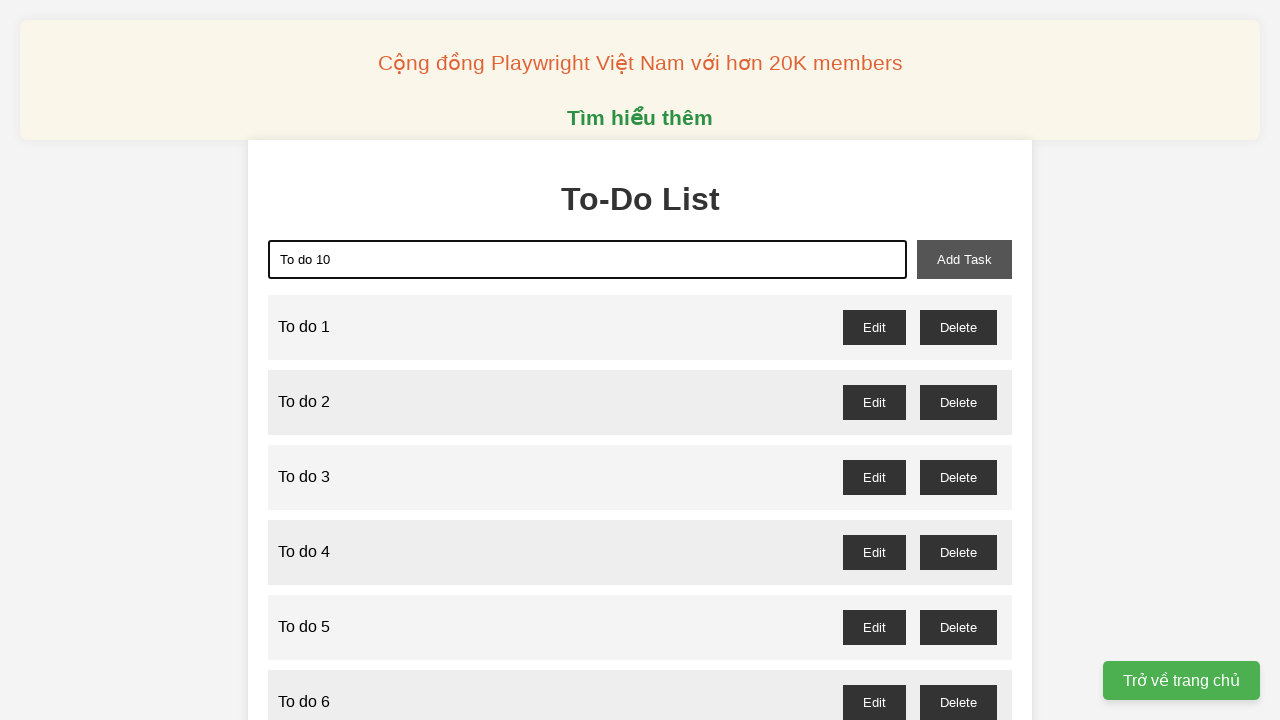

Clicked add-task button to add task 10 at (964, 259) on xpath=//button[@id="add-task"]
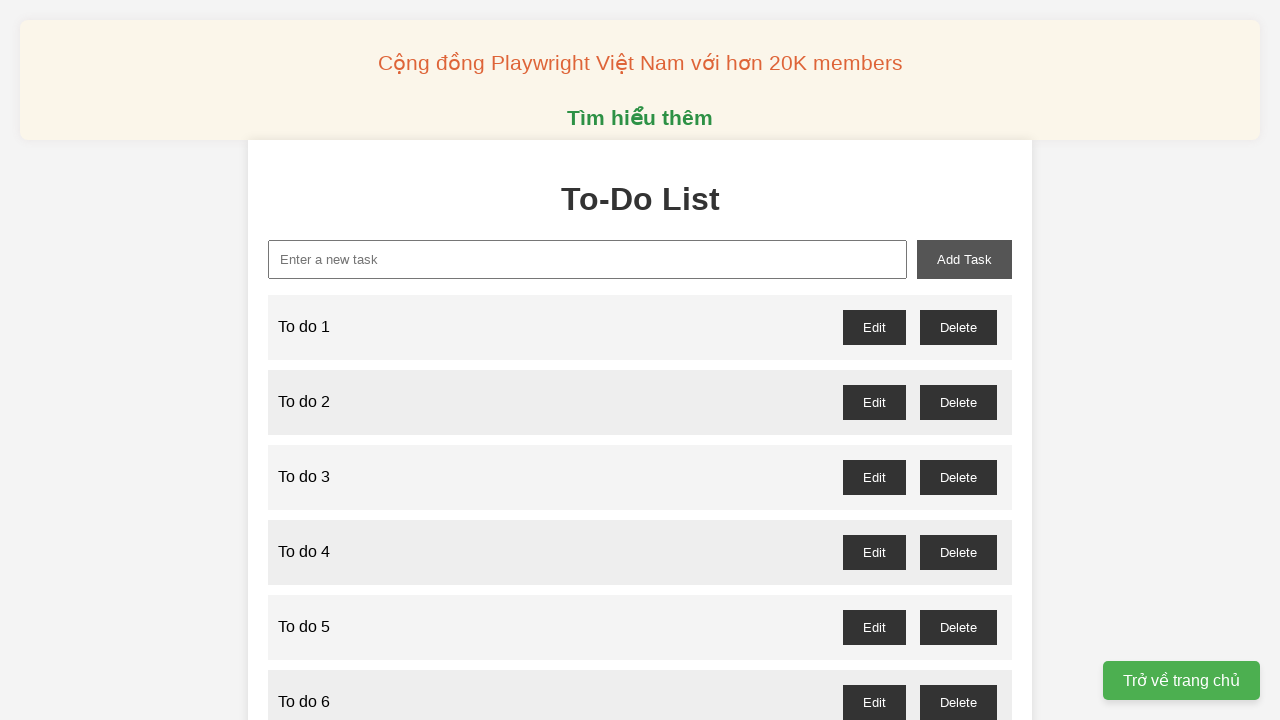

Filled new-task input field with 'To do 11' on xpath=//input[@id="new-task"]
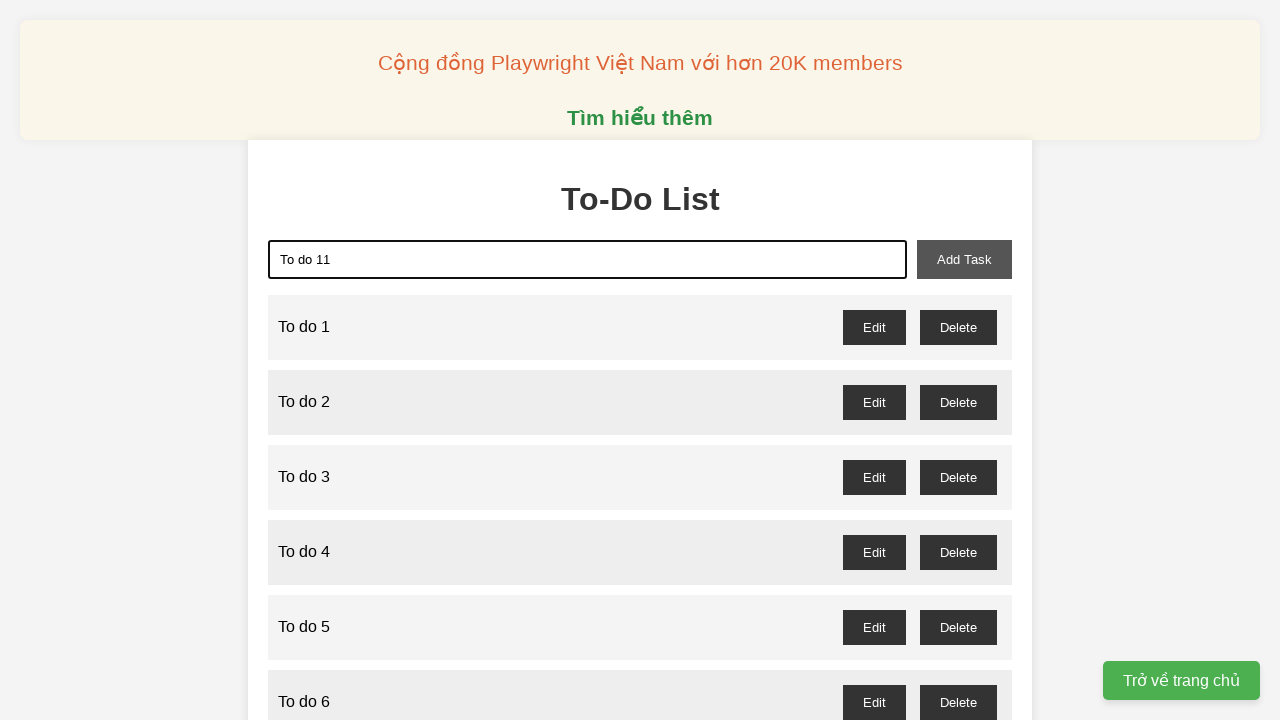

Clicked add-task button to add task 11 at (964, 259) on xpath=//button[@id="add-task"]
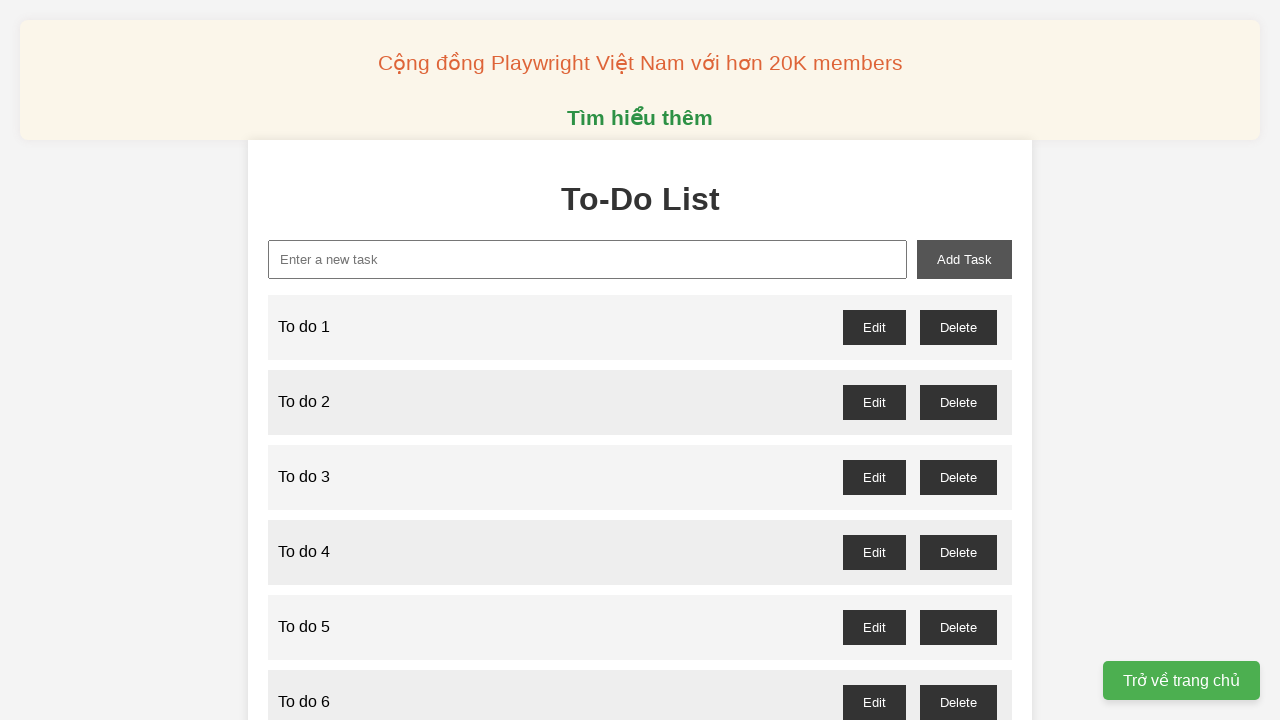

Filled new-task input field with 'To do 12' on xpath=//input[@id="new-task"]
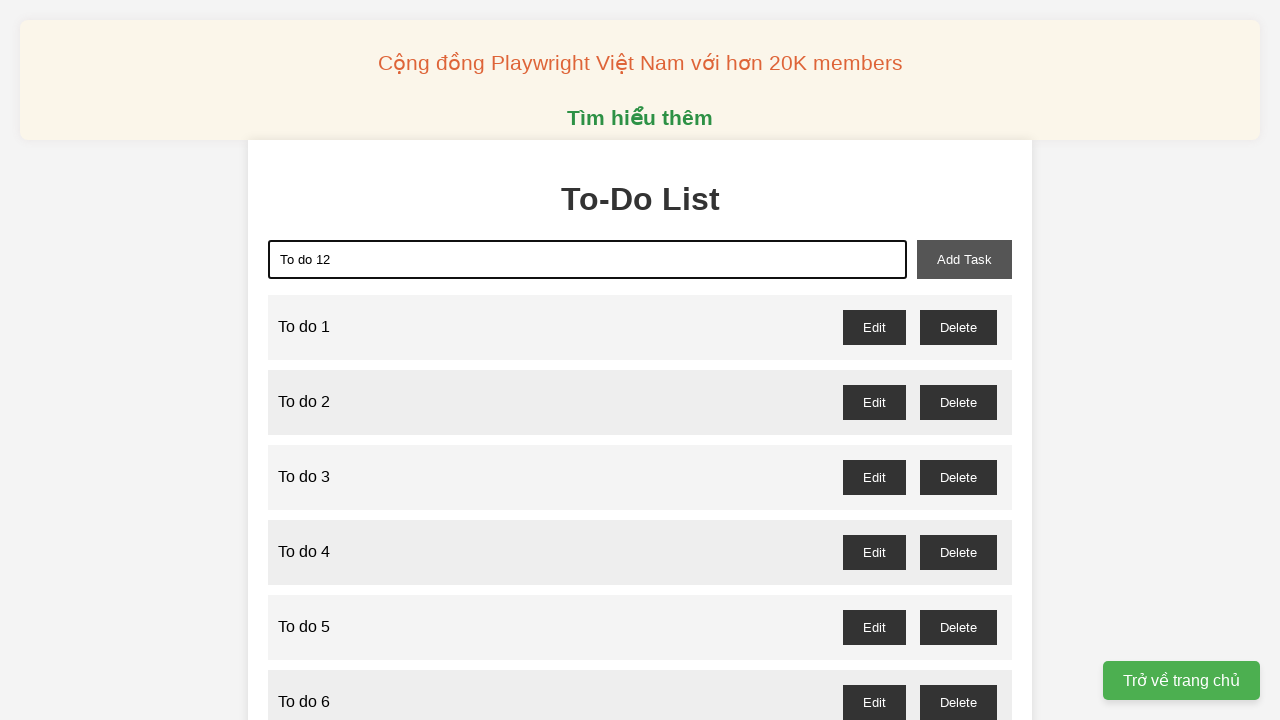

Clicked add-task button to add task 12 at (964, 259) on xpath=//button[@id="add-task"]
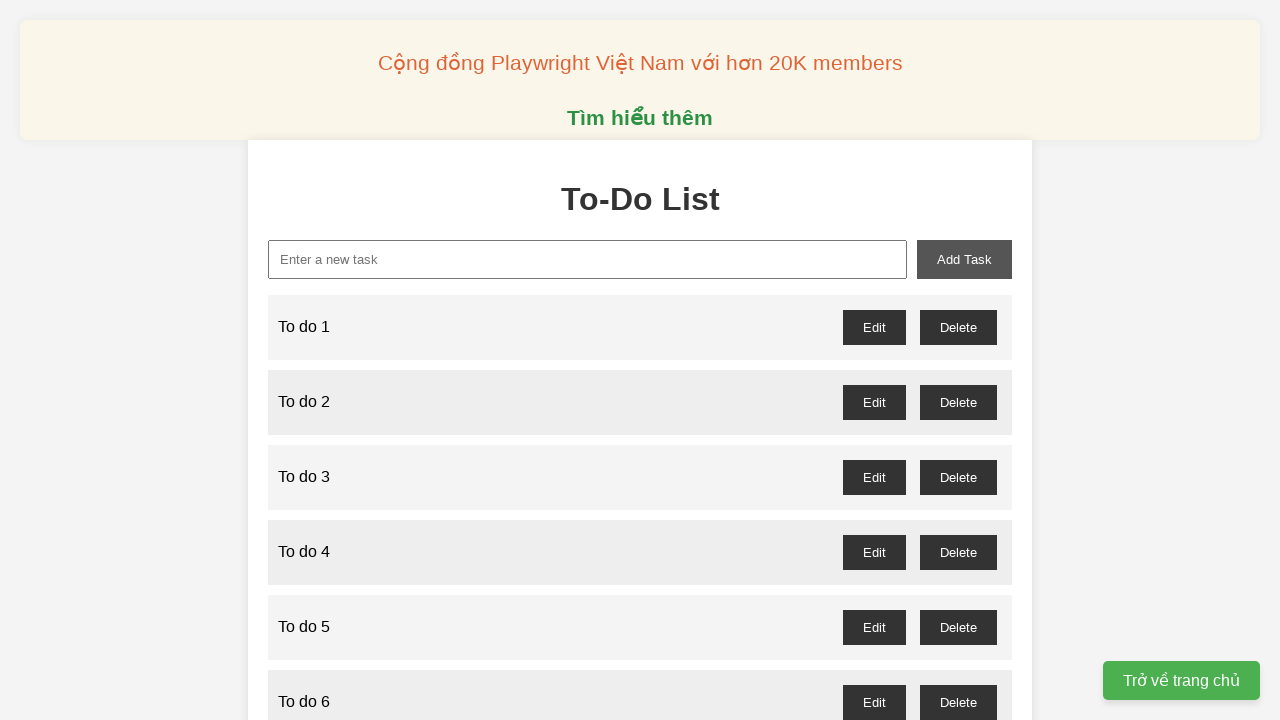

Filled new-task input field with 'To do 13' on xpath=//input[@id="new-task"]
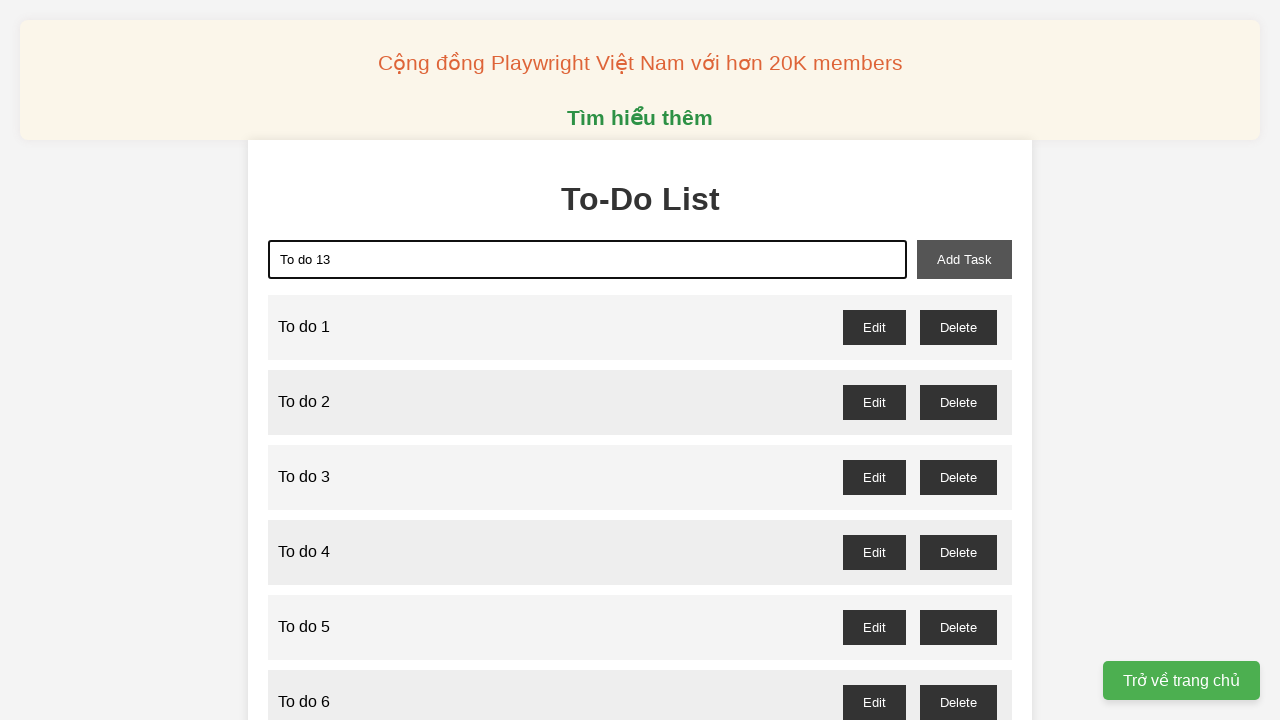

Clicked add-task button to add task 13 at (964, 259) on xpath=//button[@id="add-task"]
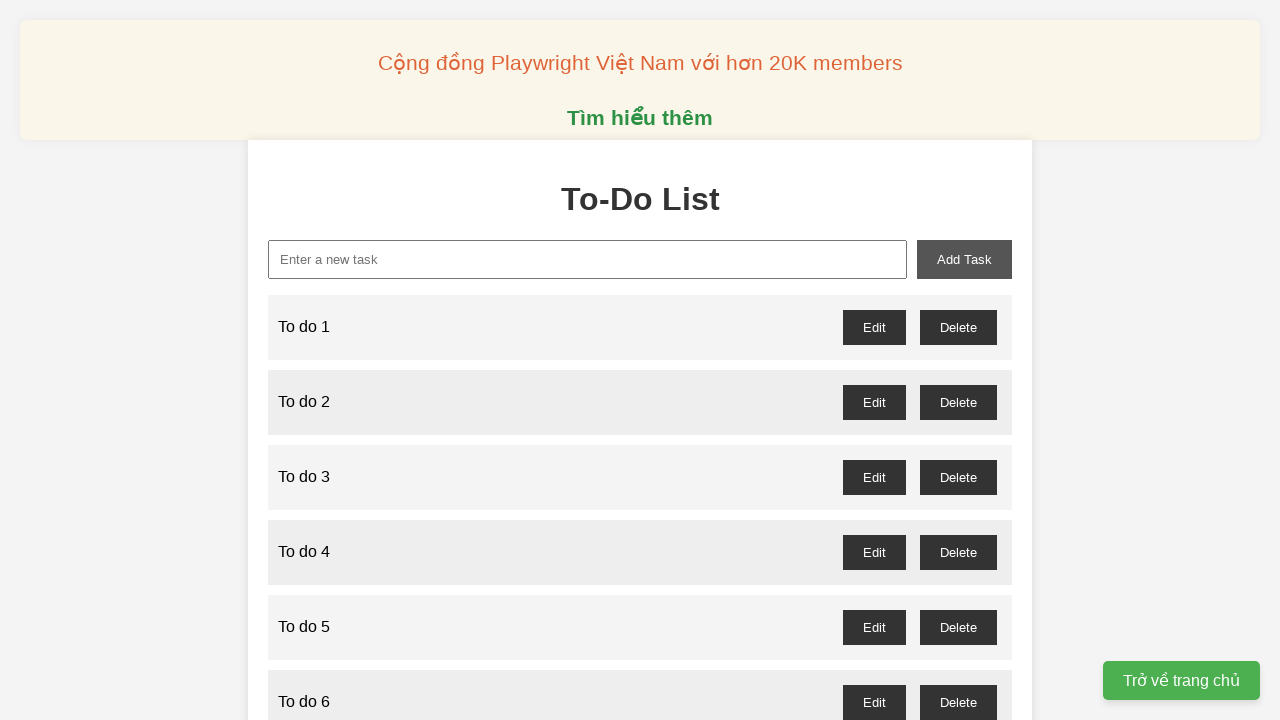

Filled new-task input field with 'To do 14' on xpath=//input[@id="new-task"]
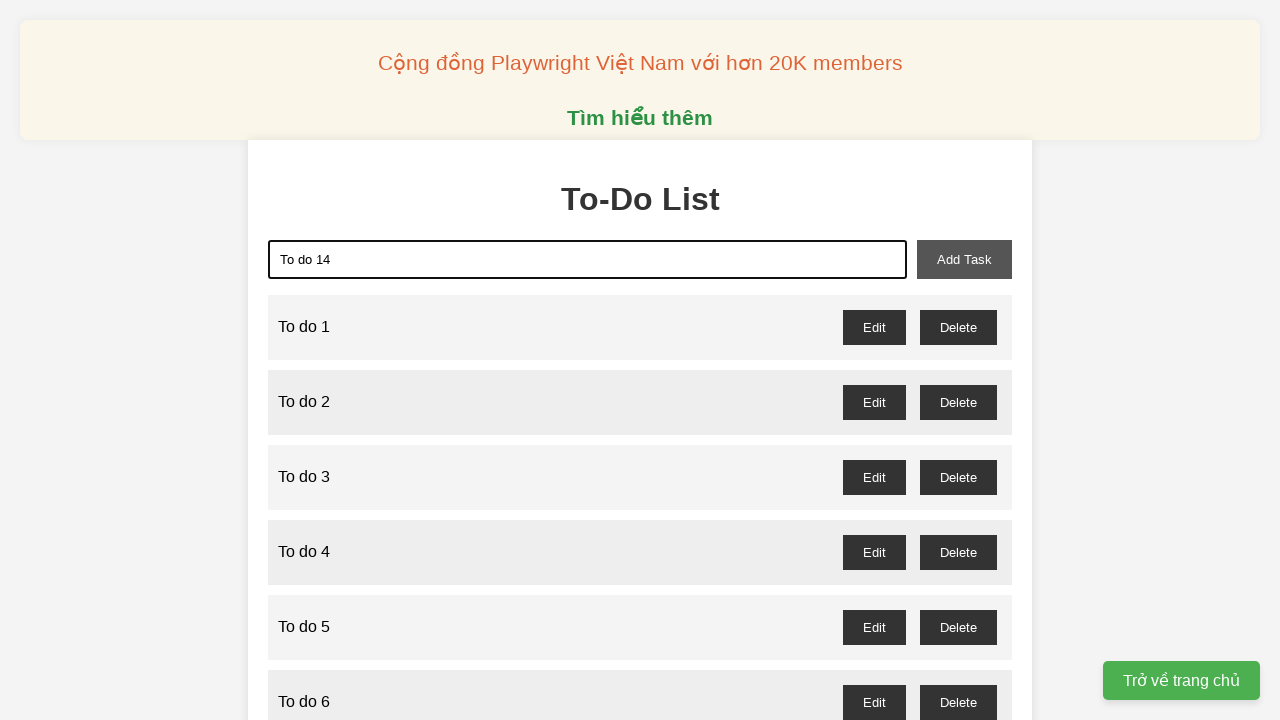

Clicked add-task button to add task 14 at (964, 259) on xpath=//button[@id="add-task"]
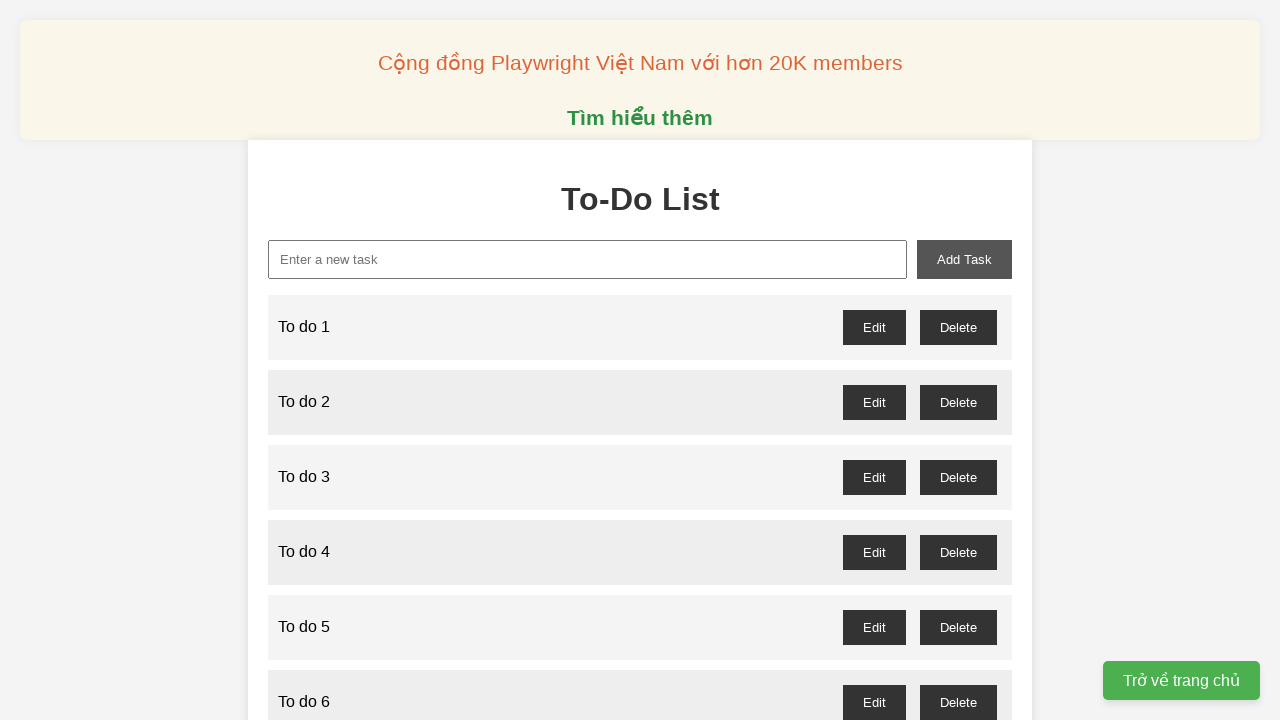

Filled new-task input field with 'To do 15' on xpath=//input[@id="new-task"]
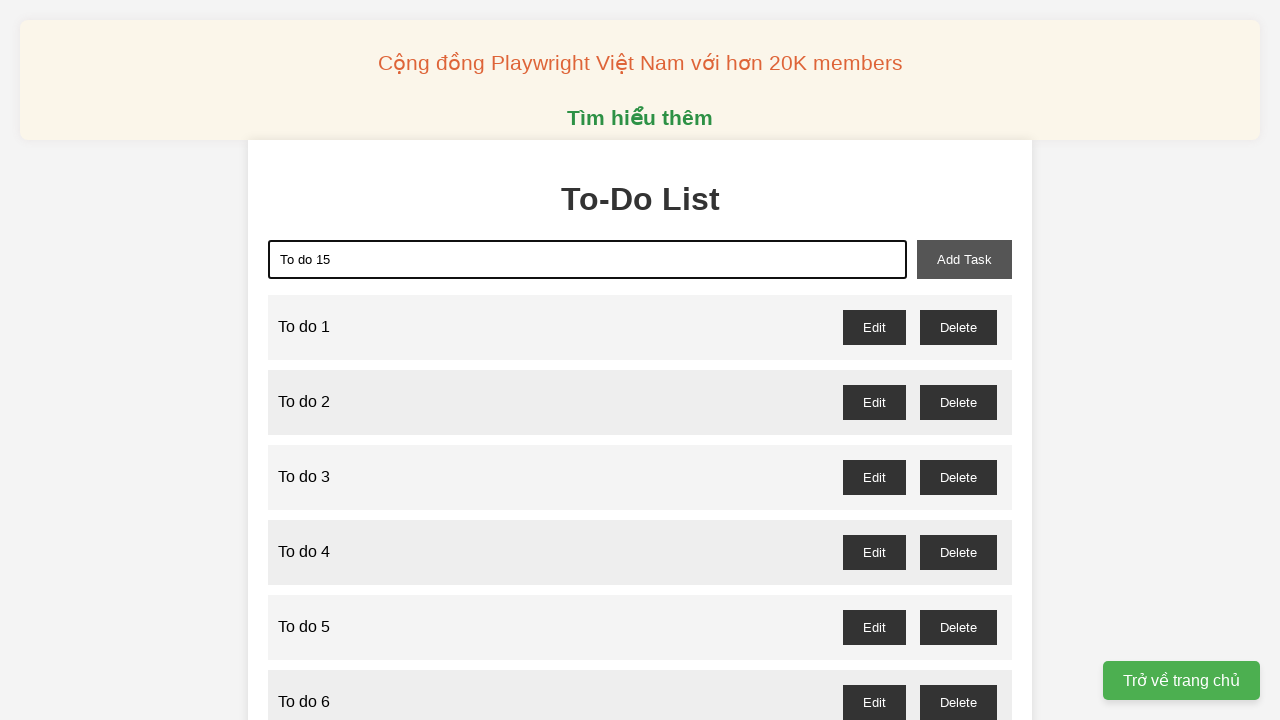

Clicked add-task button to add task 15 at (964, 259) on xpath=//button[@id="add-task"]
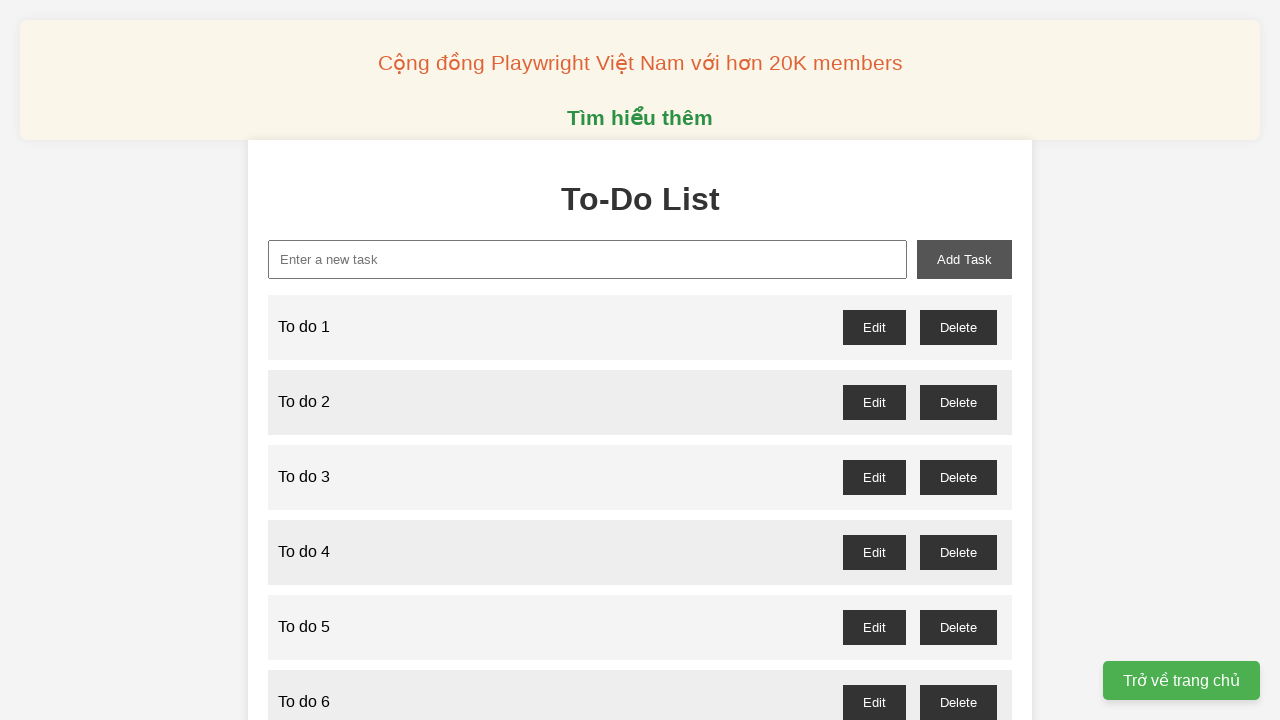

Filled new-task input field with 'To do 16' on xpath=//input[@id="new-task"]
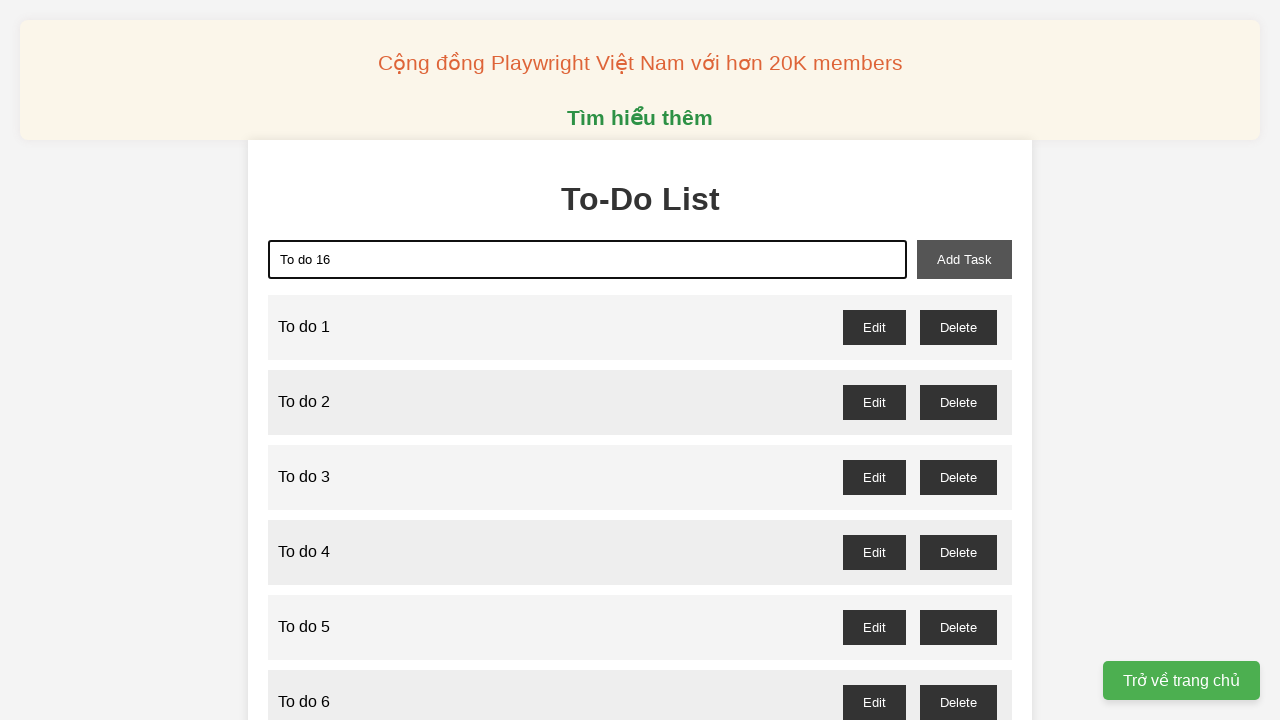

Clicked add-task button to add task 16 at (964, 259) on xpath=//button[@id="add-task"]
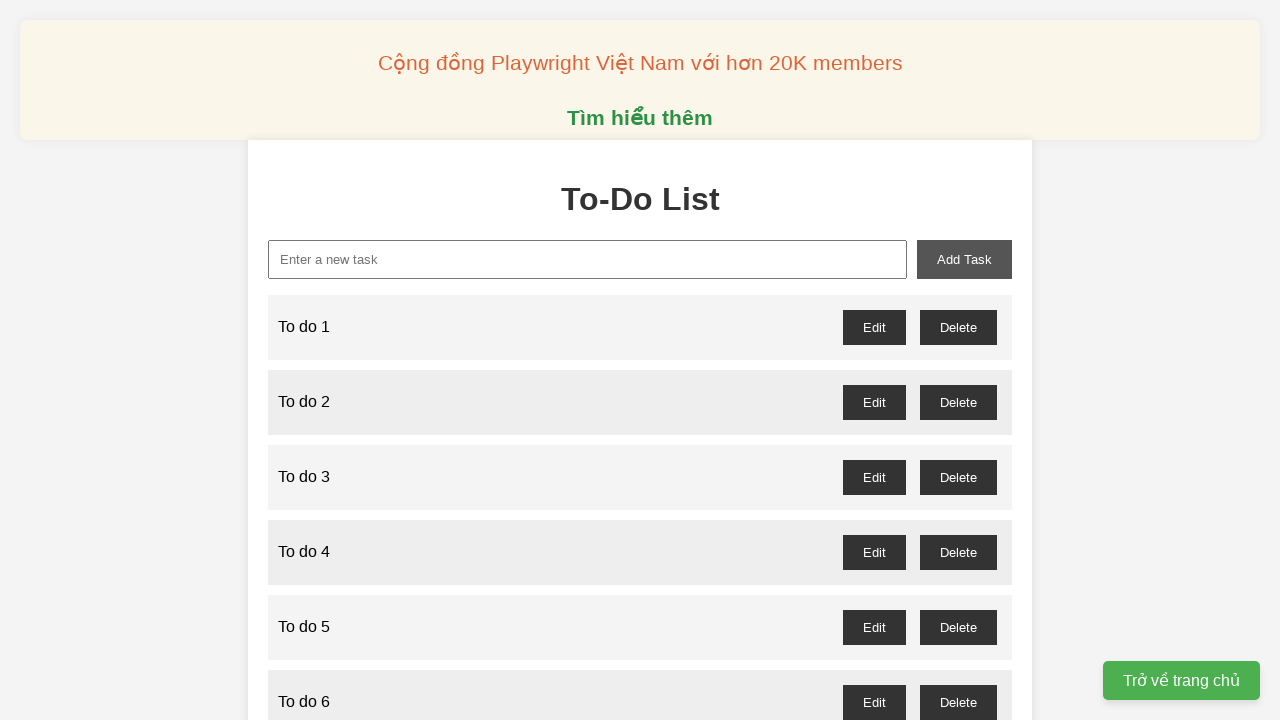

Filled new-task input field with 'To do 17' on xpath=//input[@id="new-task"]
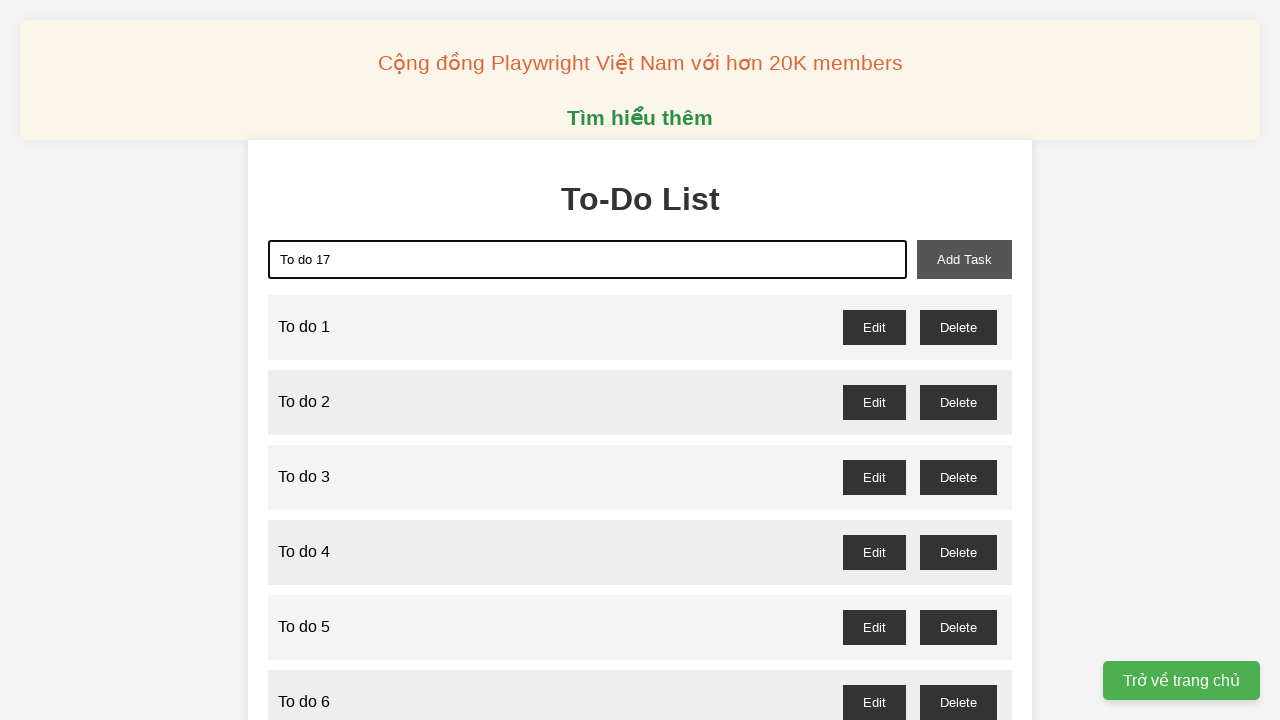

Clicked add-task button to add task 17 at (964, 259) on xpath=//button[@id="add-task"]
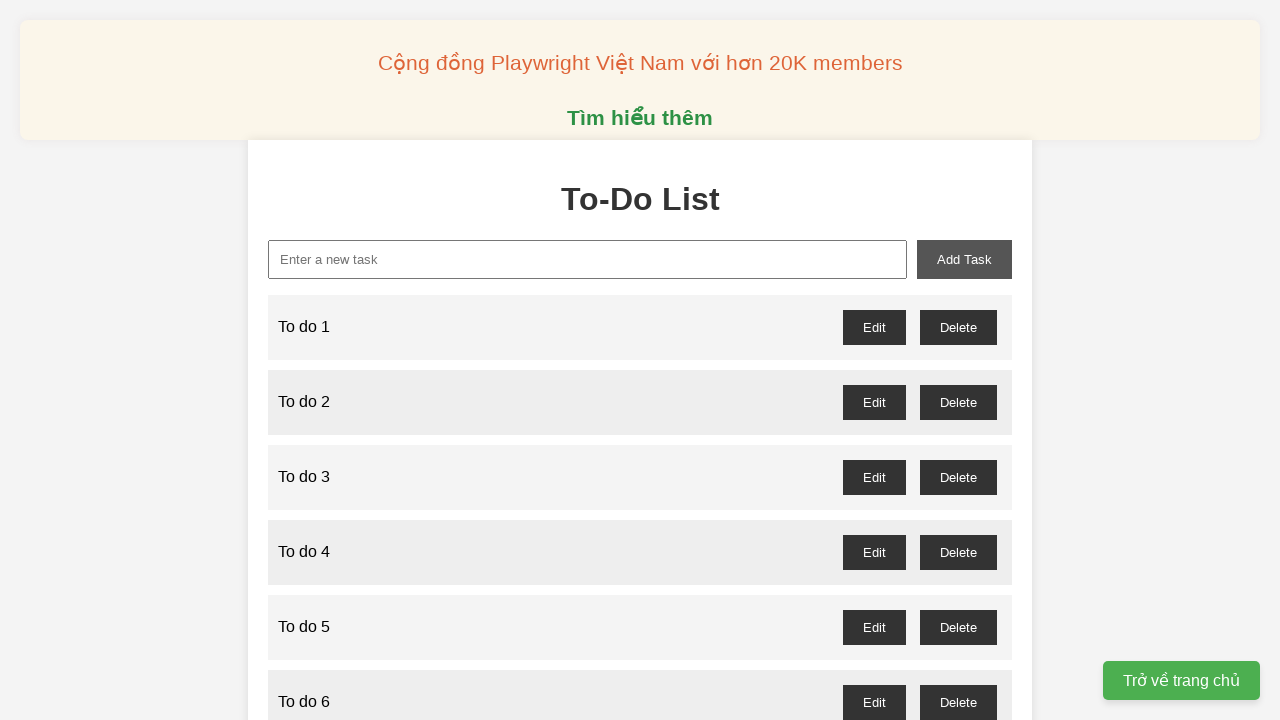

Filled new-task input field with 'To do 18' on xpath=//input[@id="new-task"]
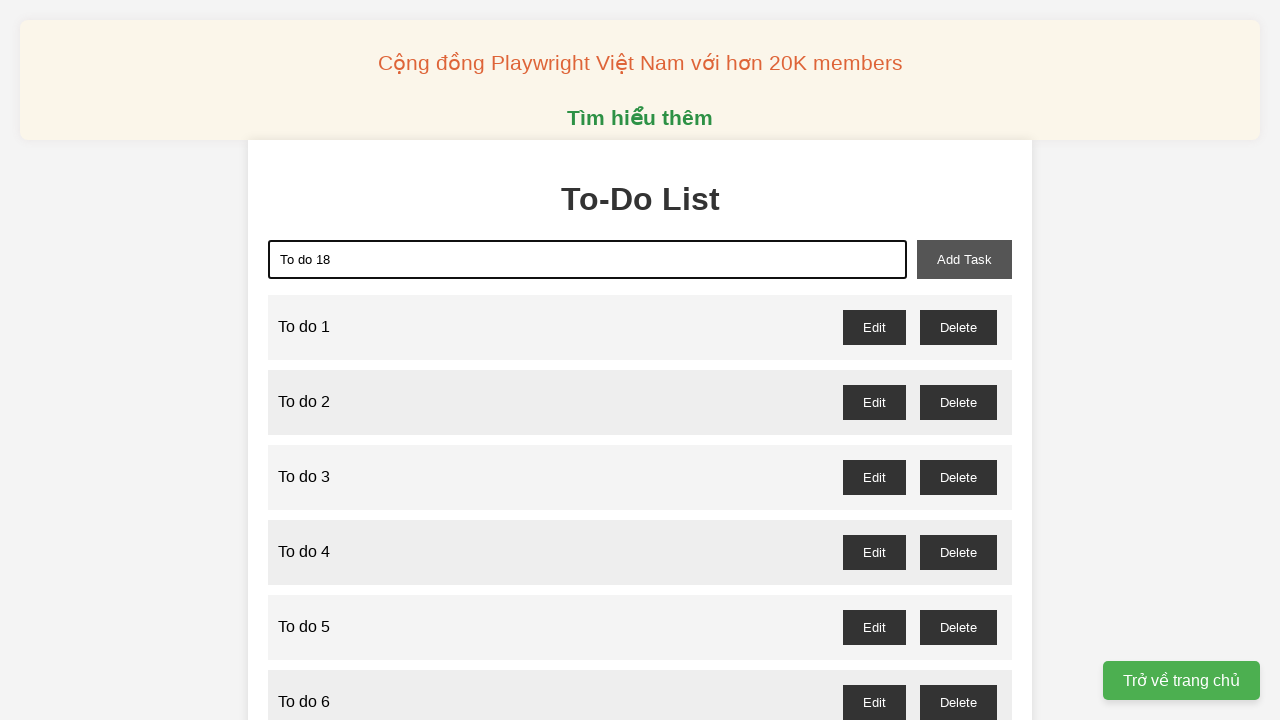

Clicked add-task button to add task 18 at (964, 259) on xpath=//button[@id="add-task"]
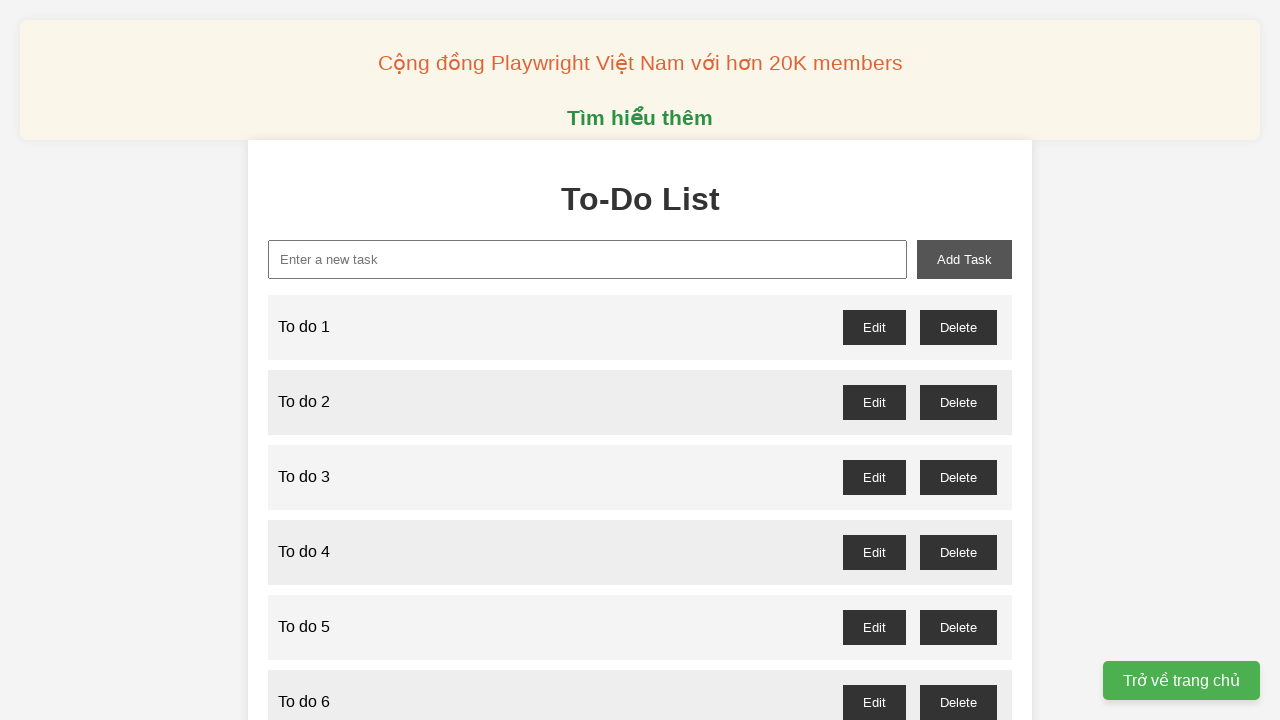

Filled new-task input field with 'To do 19' on xpath=//input[@id="new-task"]
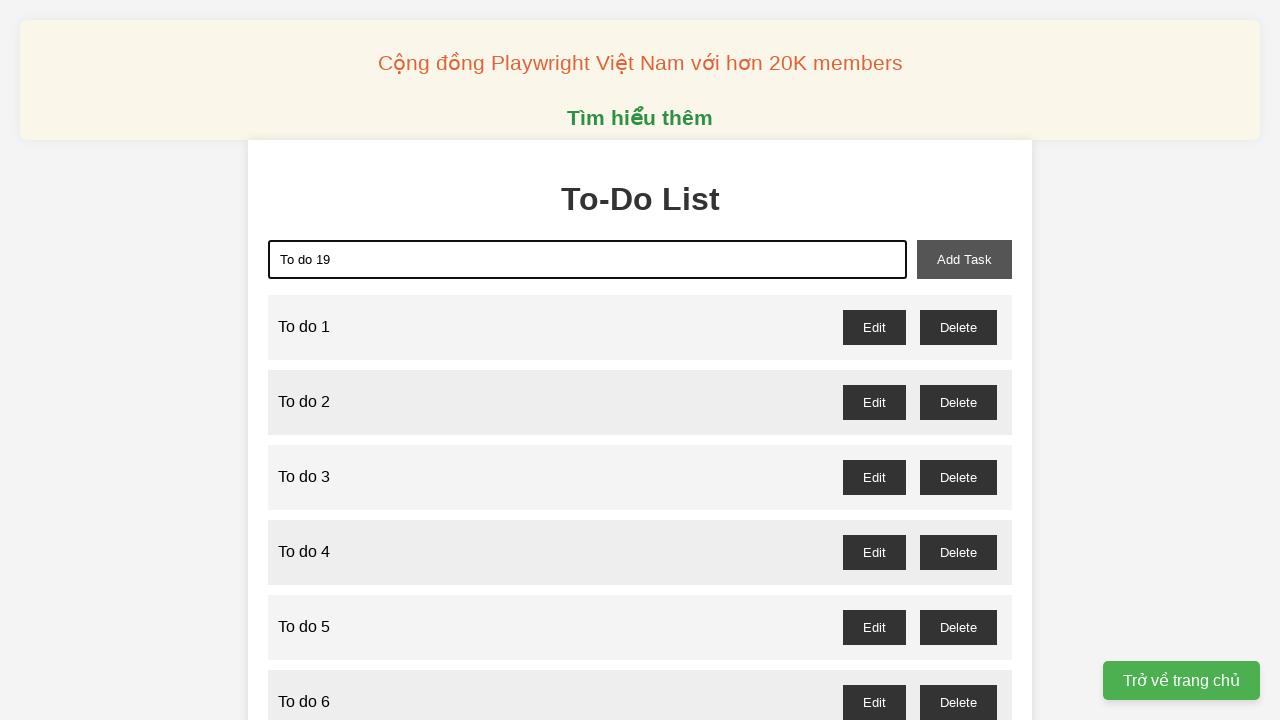

Clicked add-task button to add task 19 at (964, 259) on xpath=//button[@id="add-task"]
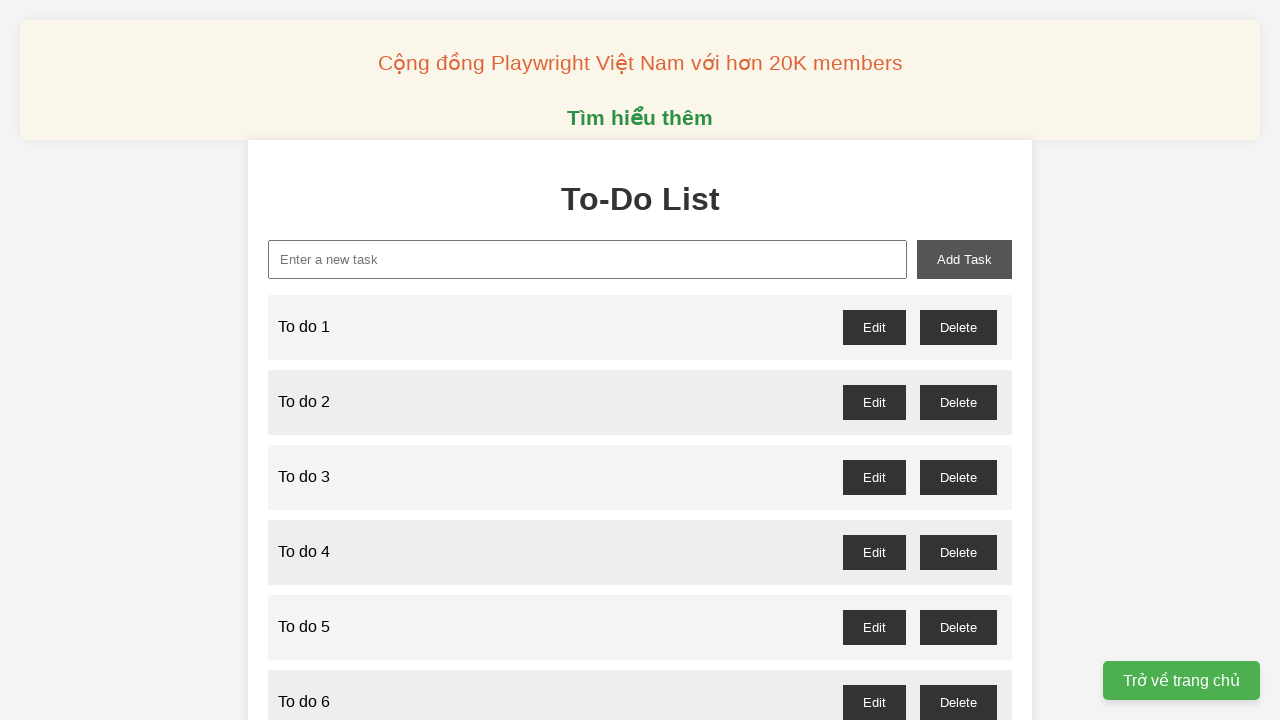

Filled new-task input field with 'To do 20' on xpath=//input[@id="new-task"]
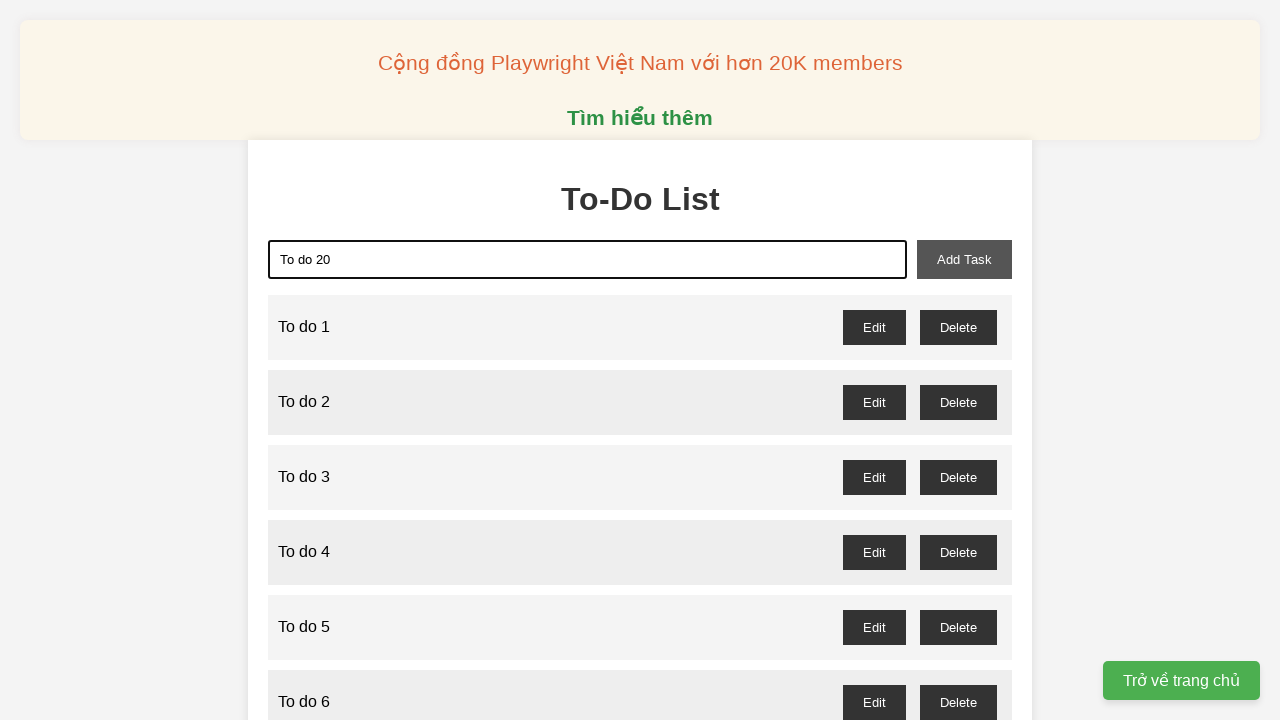

Clicked add-task button to add task 20 at (964, 259) on xpath=//button[@id="add-task"]
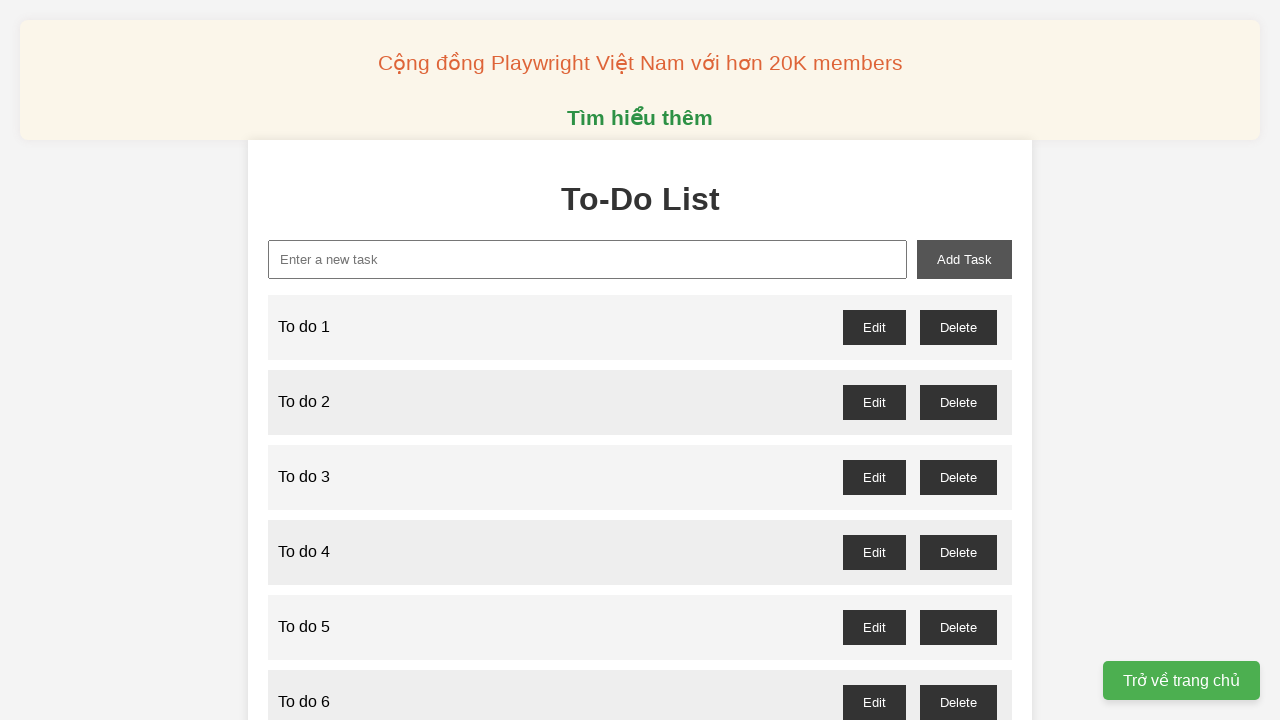

Filled new-task input field with 'To do 21' on xpath=//input[@id="new-task"]
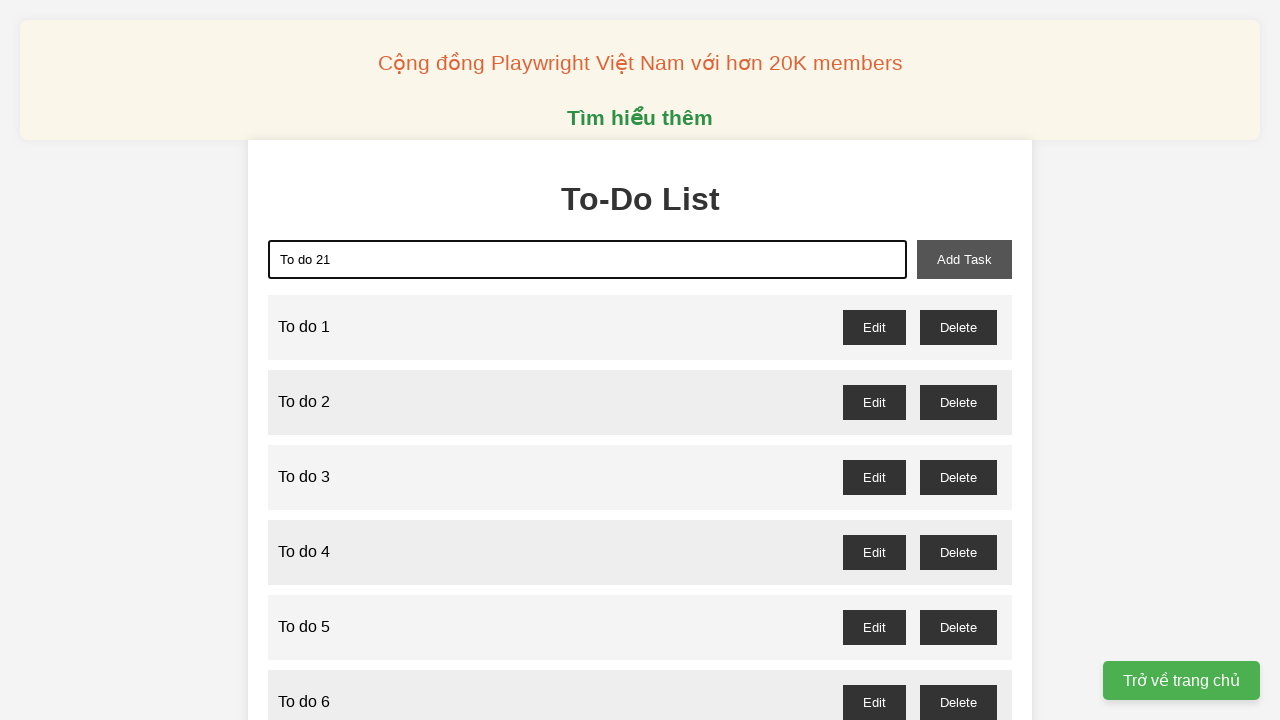

Clicked add-task button to add task 21 at (964, 259) on xpath=//button[@id="add-task"]
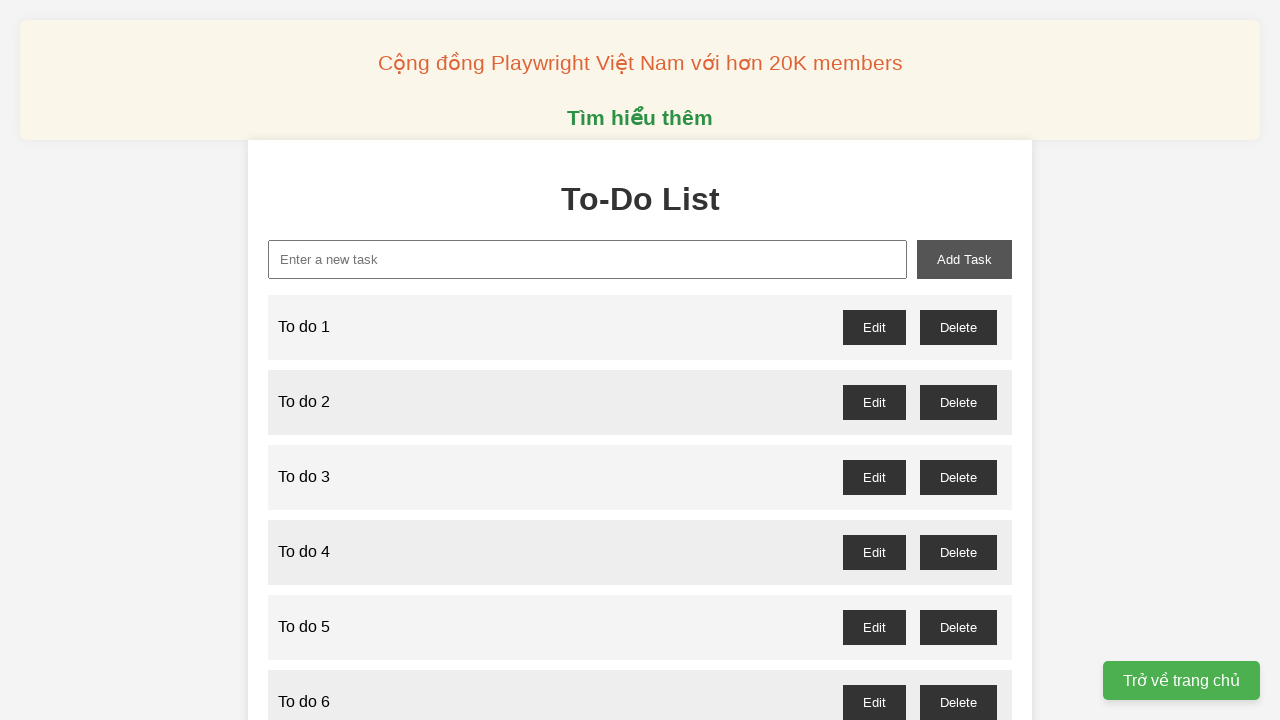

Filled new-task input field with 'To do 22' on xpath=//input[@id="new-task"]
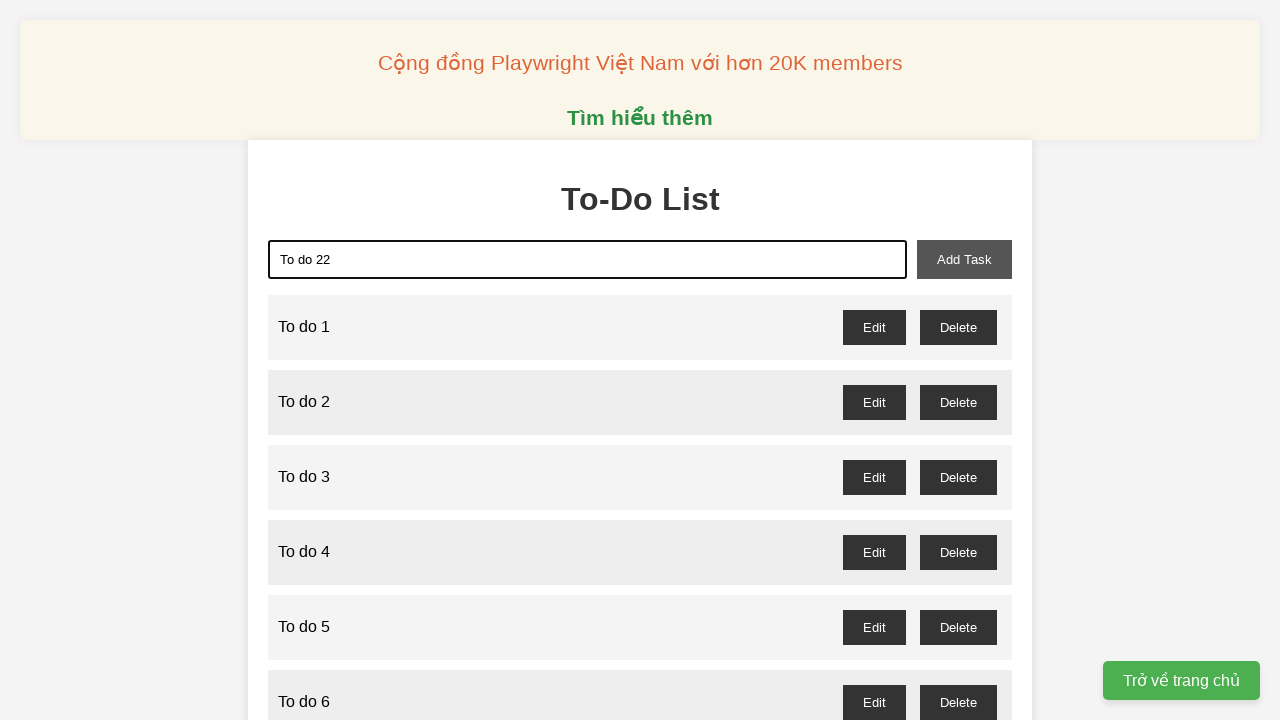

Clicked add-task button to add task 22 at (964, 259) on xpath=//button[@id="add-task"]
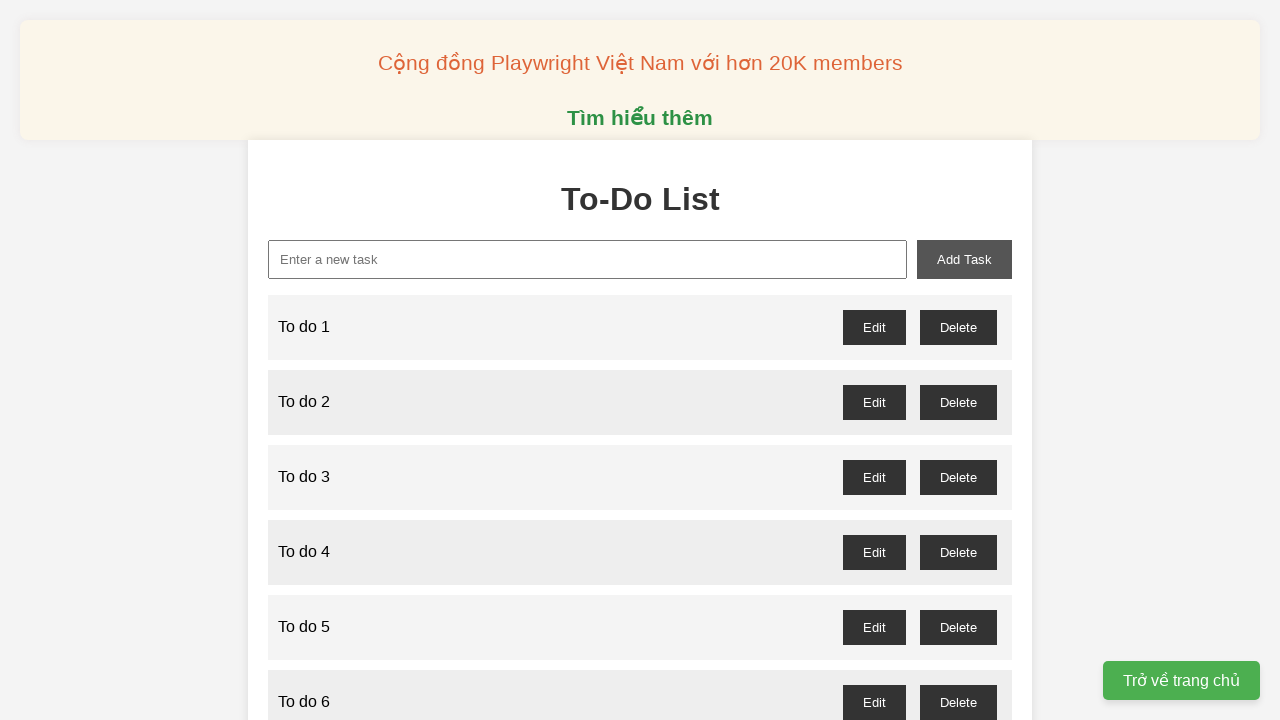

Filled new-task input field with 'To do 23' on xpath=//input[@id="new-task"]
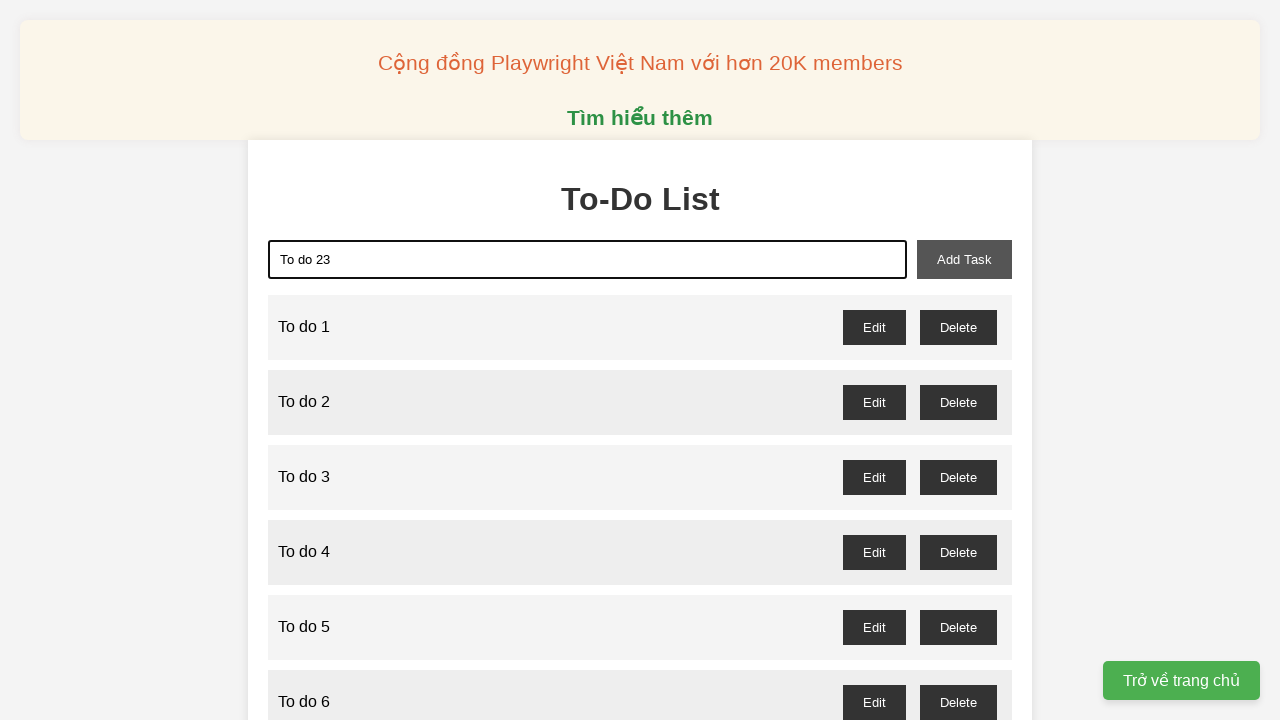

Clicked add-task button to add task 23 at (964, 259) on xpath=//button[@id="add-task"]
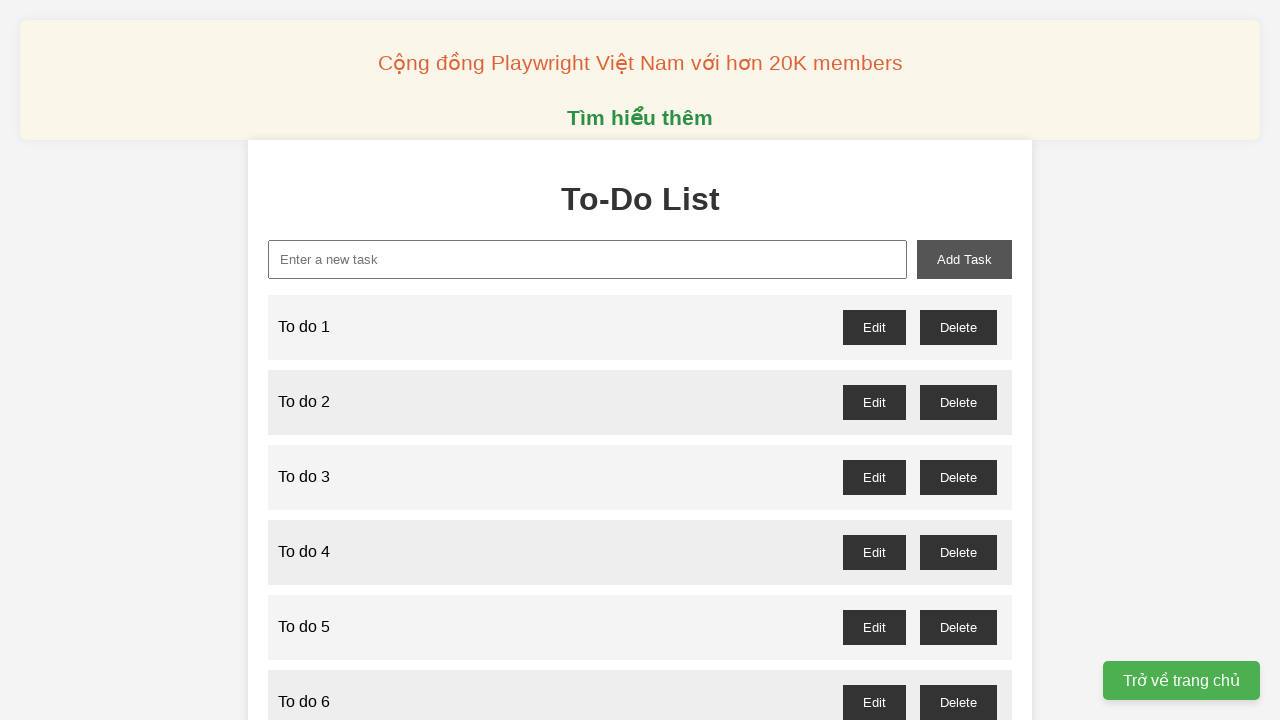

Filled new-task input field with 'To do 24' on xpath=//input[@id="new-task"]
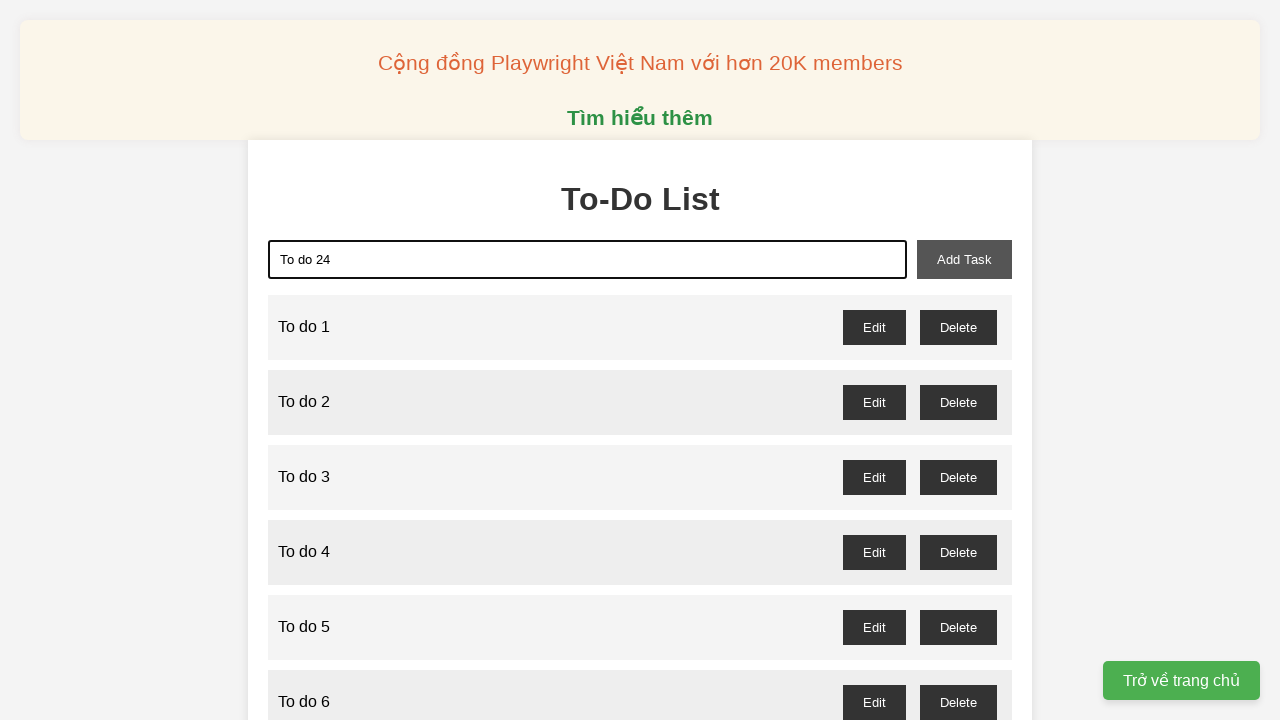

Clicked add-task button to add task 24 at (964, 259) on xpath=//button[@id="add-task"]
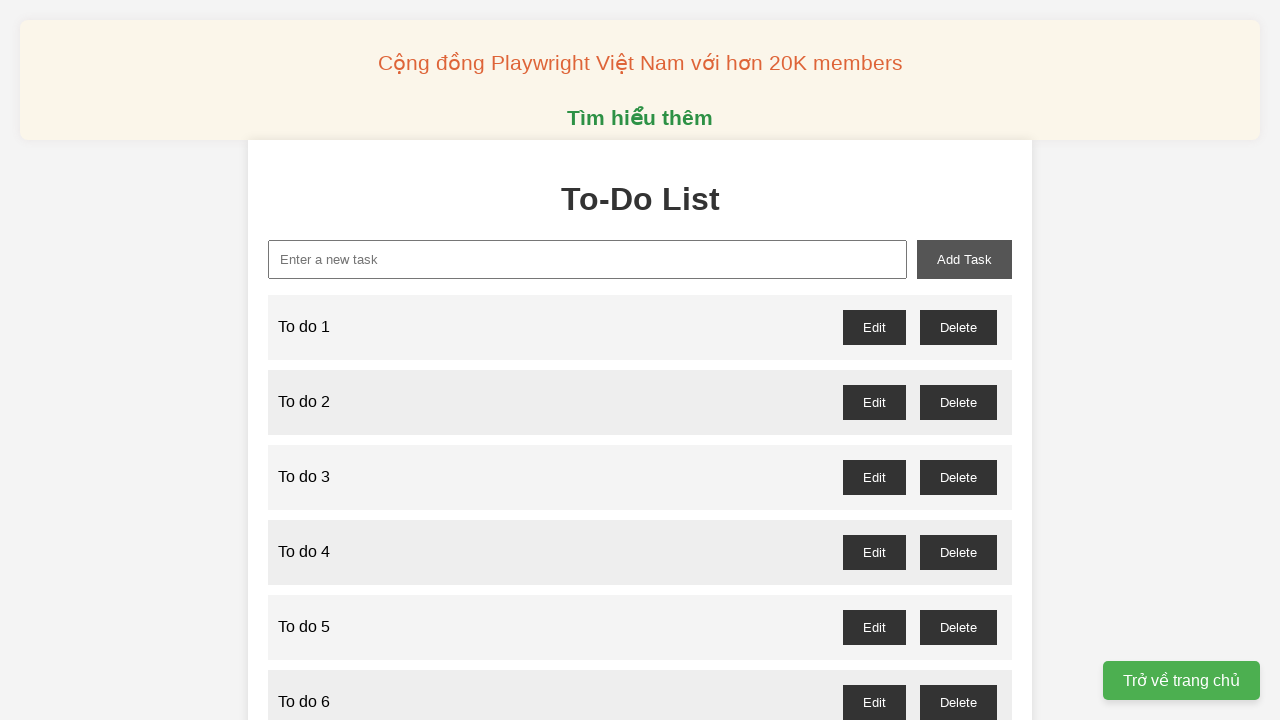

Filled new-task input field with 'To do 25' on xpath=//input[@id="new-task"]
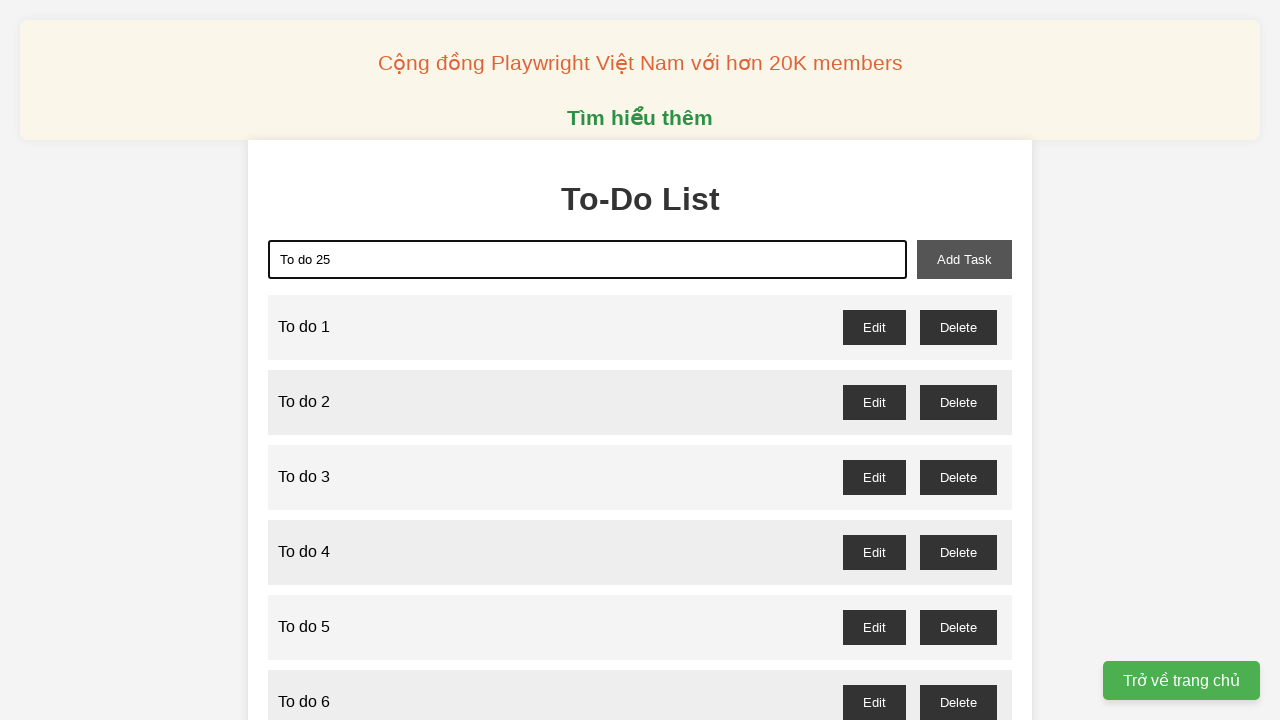

Clicked add-task button to add task 25 at (964, 259) on xpath=//button[@id="add-task"]
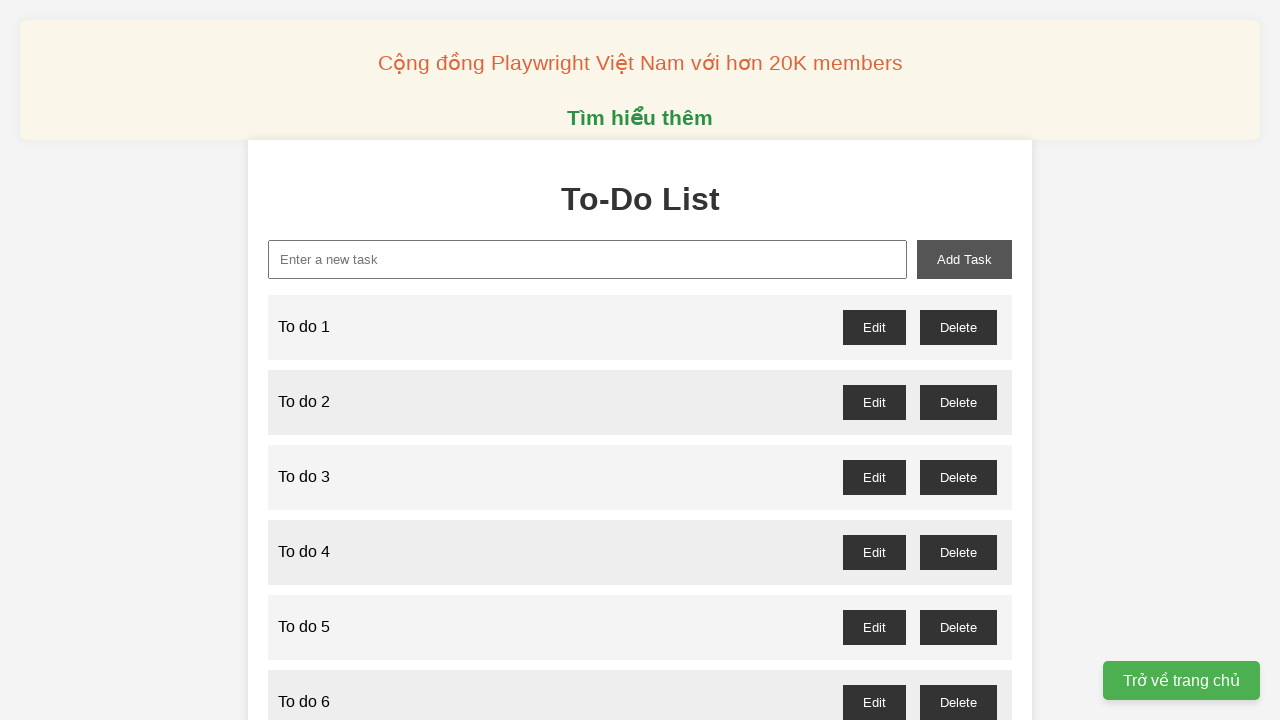

Filled new-task input field with 'To do 26' on xpath=//input[@id="new-task"]
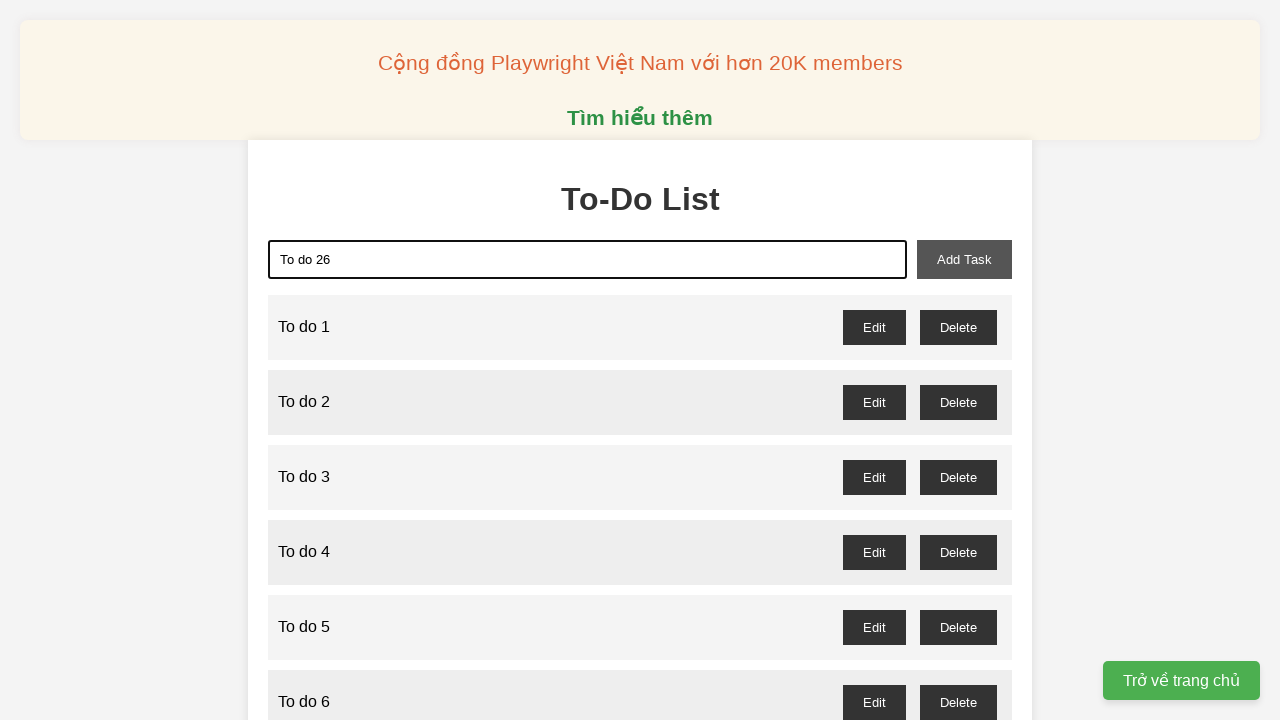

Clicked add-task button to add task 26 at (964, 259) on xpath=//button[@id="add-task"]
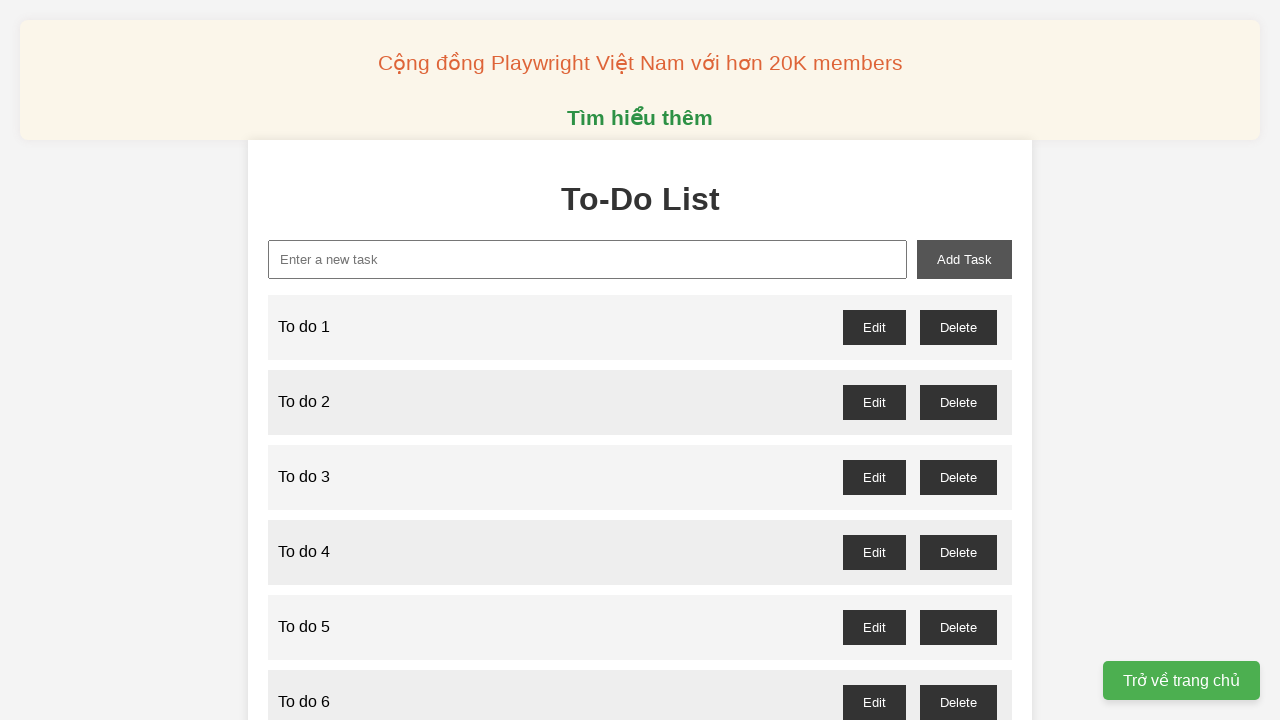

Filled new-task input field with 'To do 27' on xpath=//input[@id="new-task"]
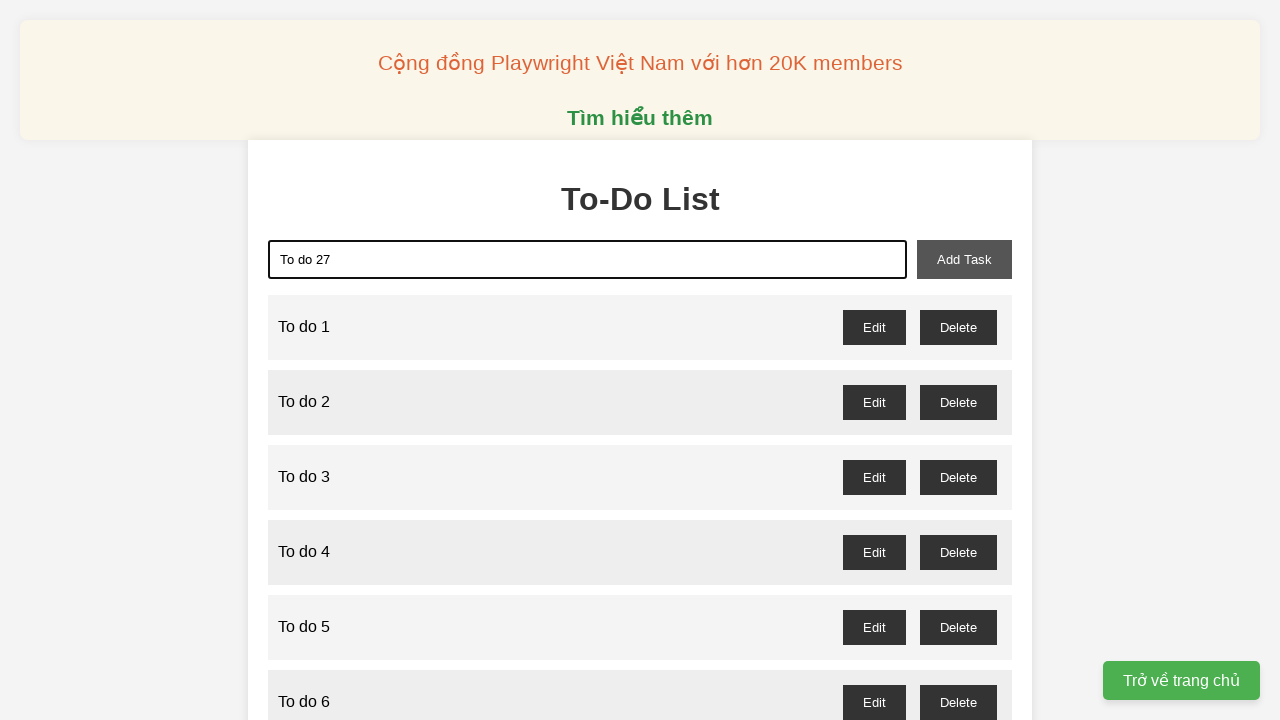

Clicked add-task button to add task 27 at (964, 259) on xpath=//button[@id="add-task"]
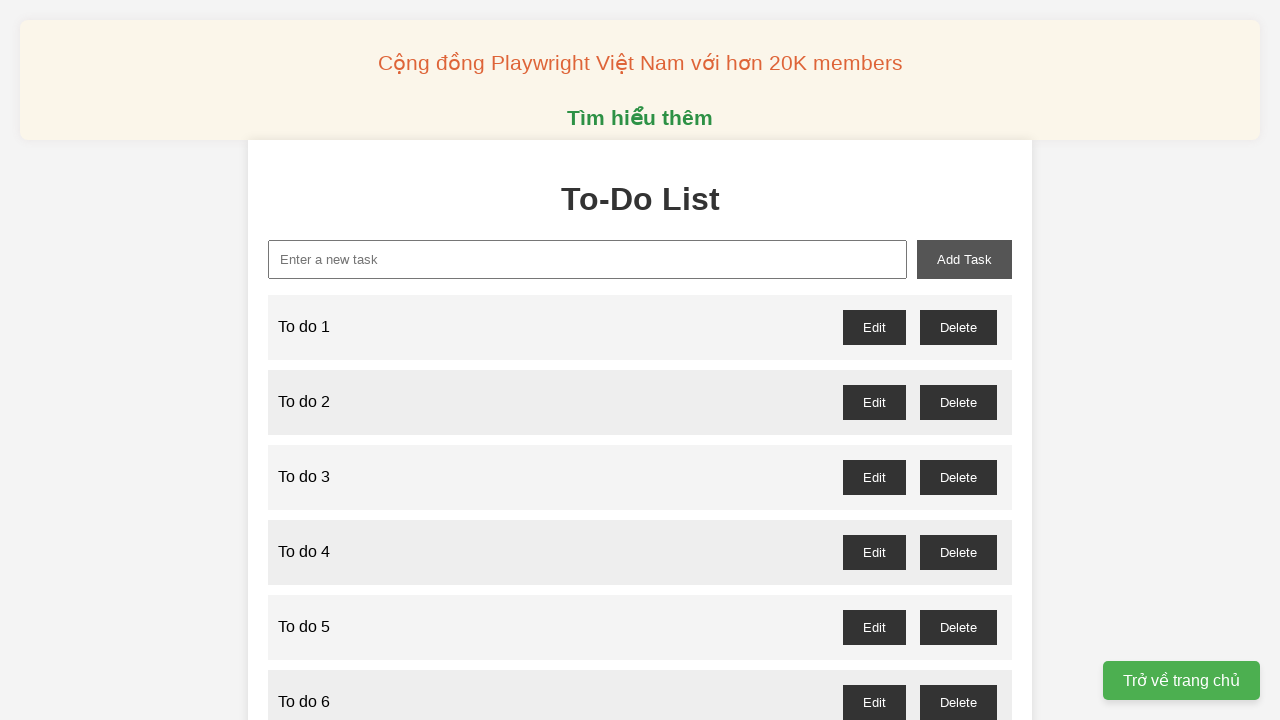

Filled new-task input field with 'To do 28' on xpath=//input[@id="new-task"]
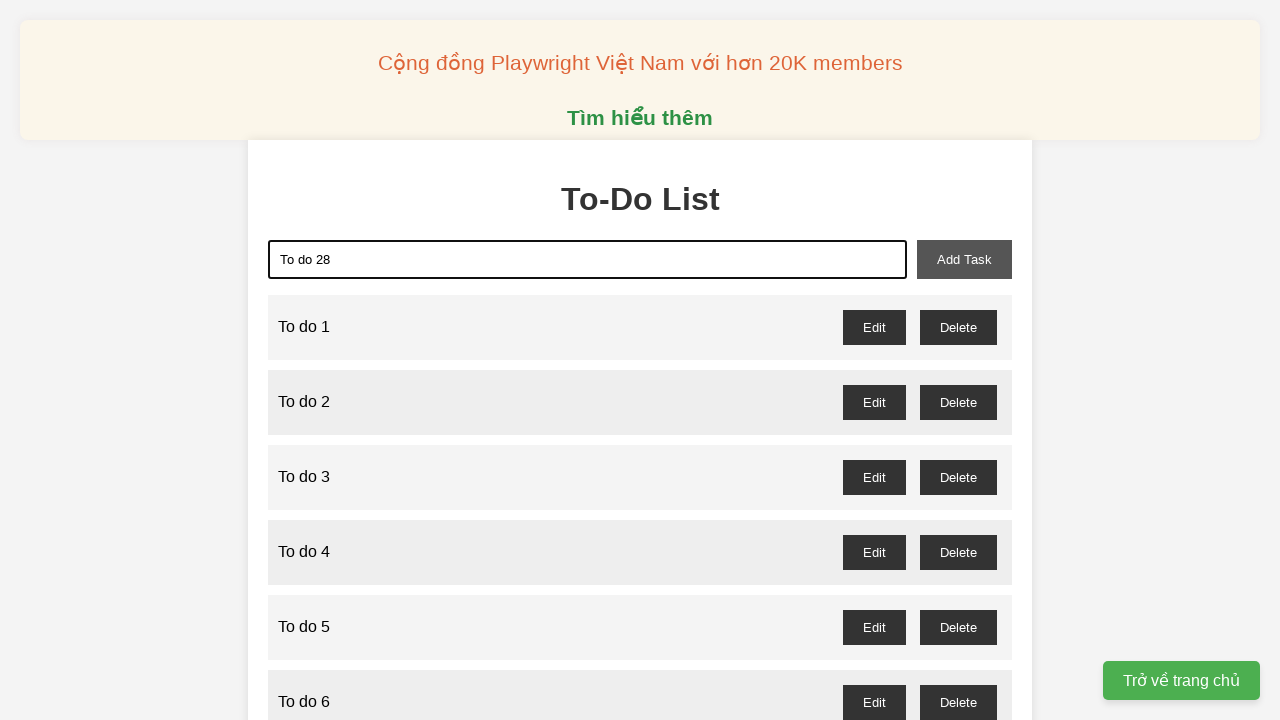

Clicked add-task button to add task 28 at (964, 259) on xpath=//button[@id="add-task"]
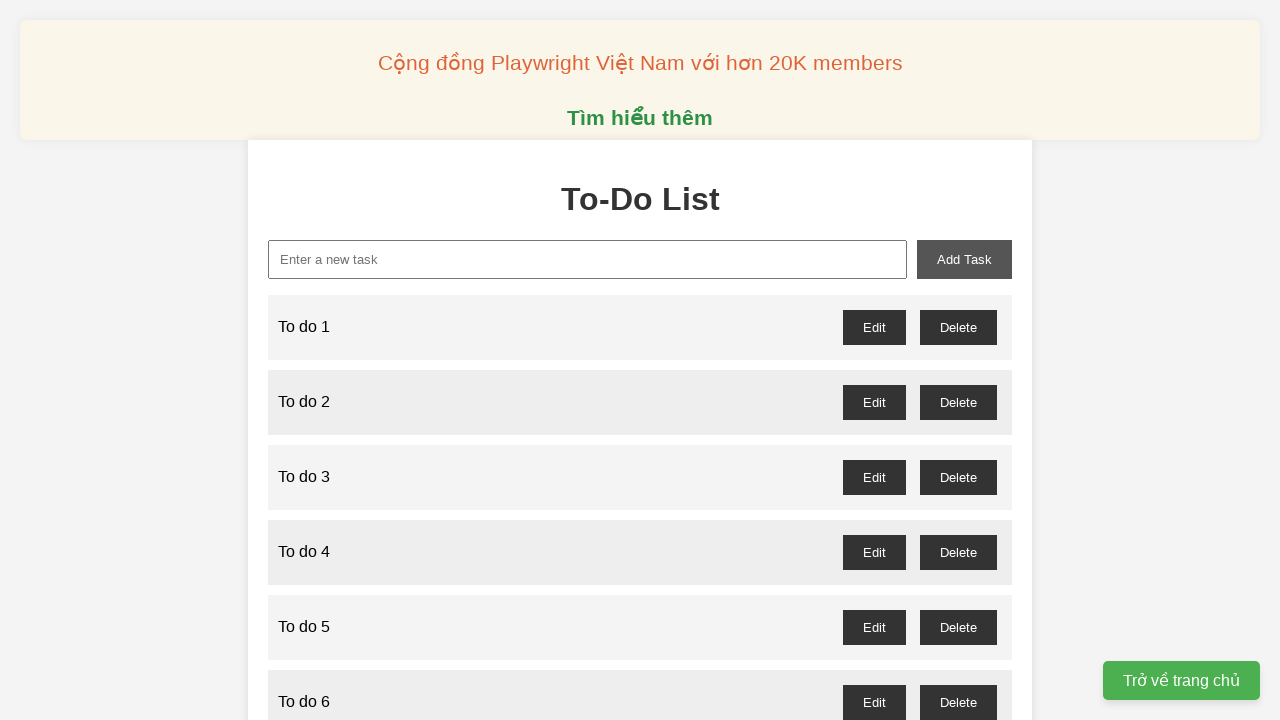

Filled new-task input field with 'To do 29' on xpath=//input[@id="new-task"]
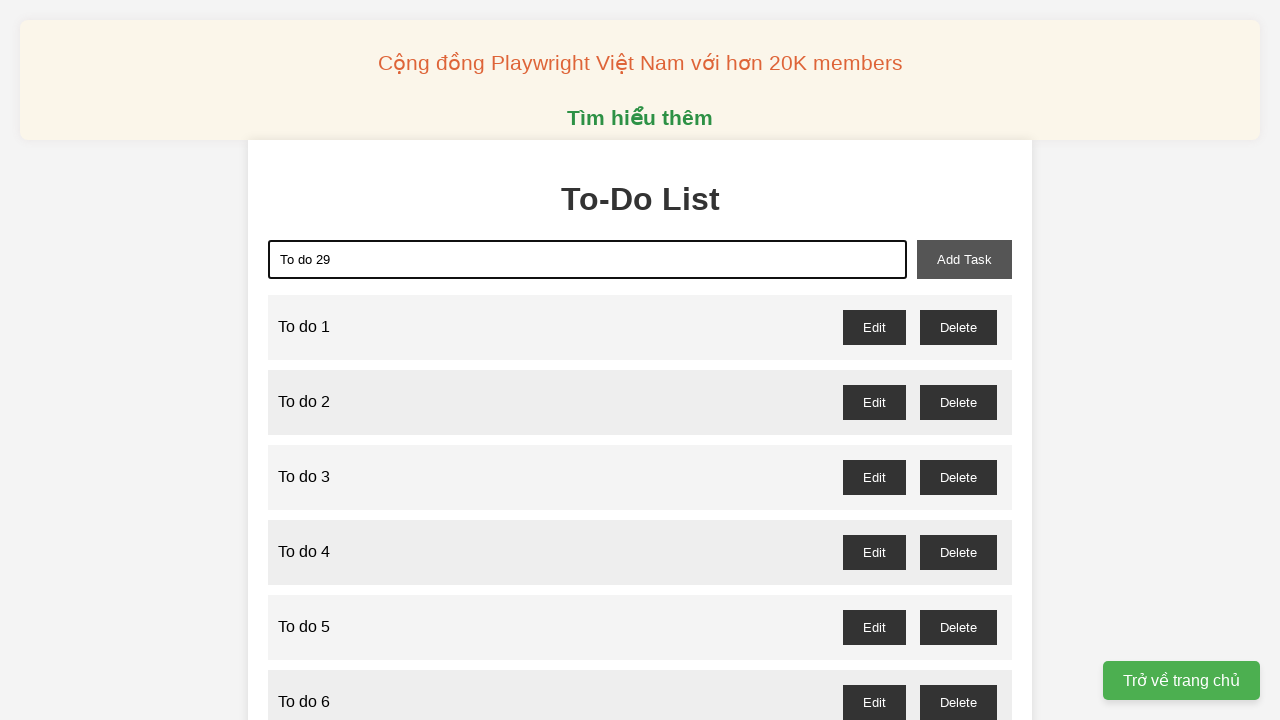

Clicked add-task button to add task 29 at (964, 259) on xpath=//button[@id="add-task"]
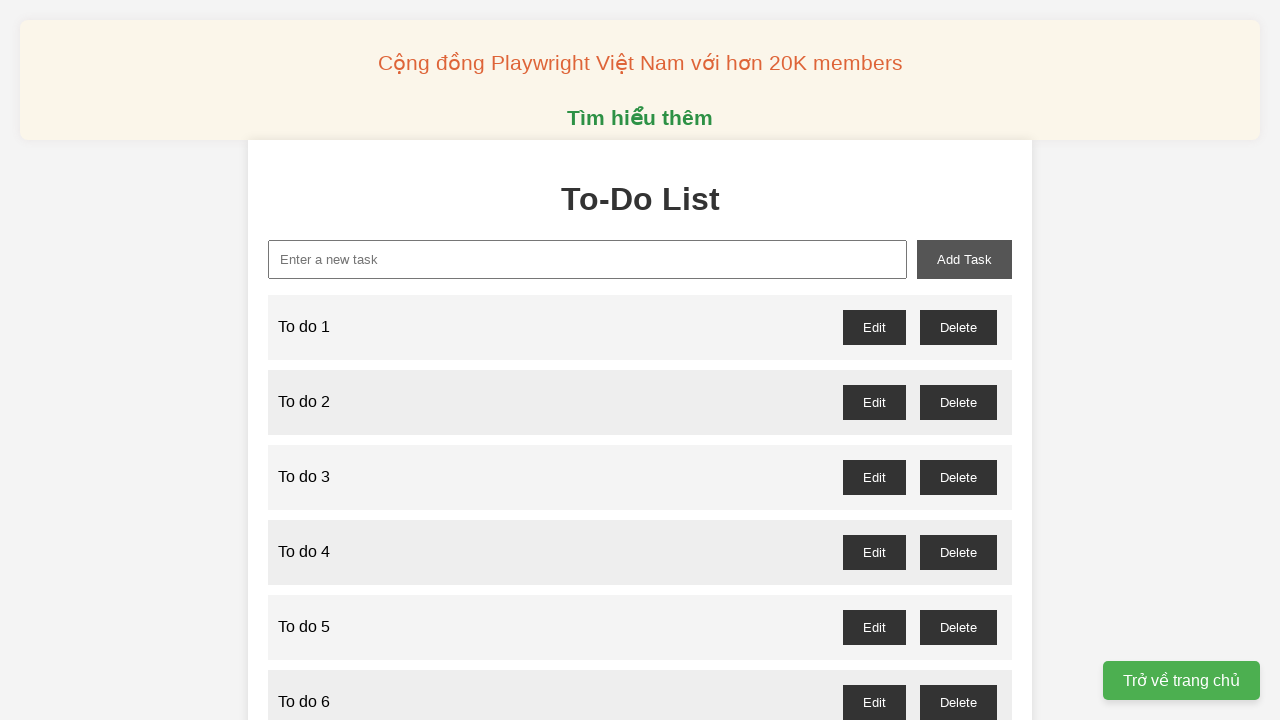

Filled new-task input field with 'To do 30' on xpath=//input[@id="new-task"]
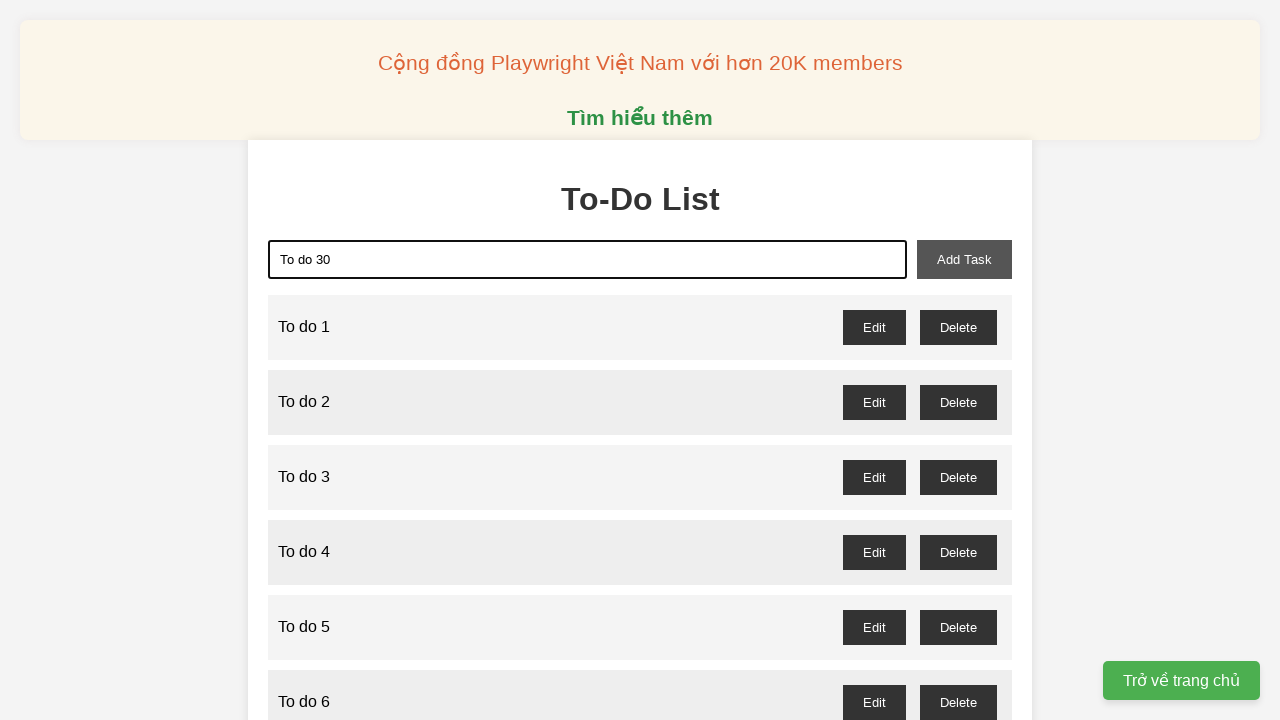

Clicked add-task button to add task 30 at (964, 259) on xpath=//button[@id="add-task"]
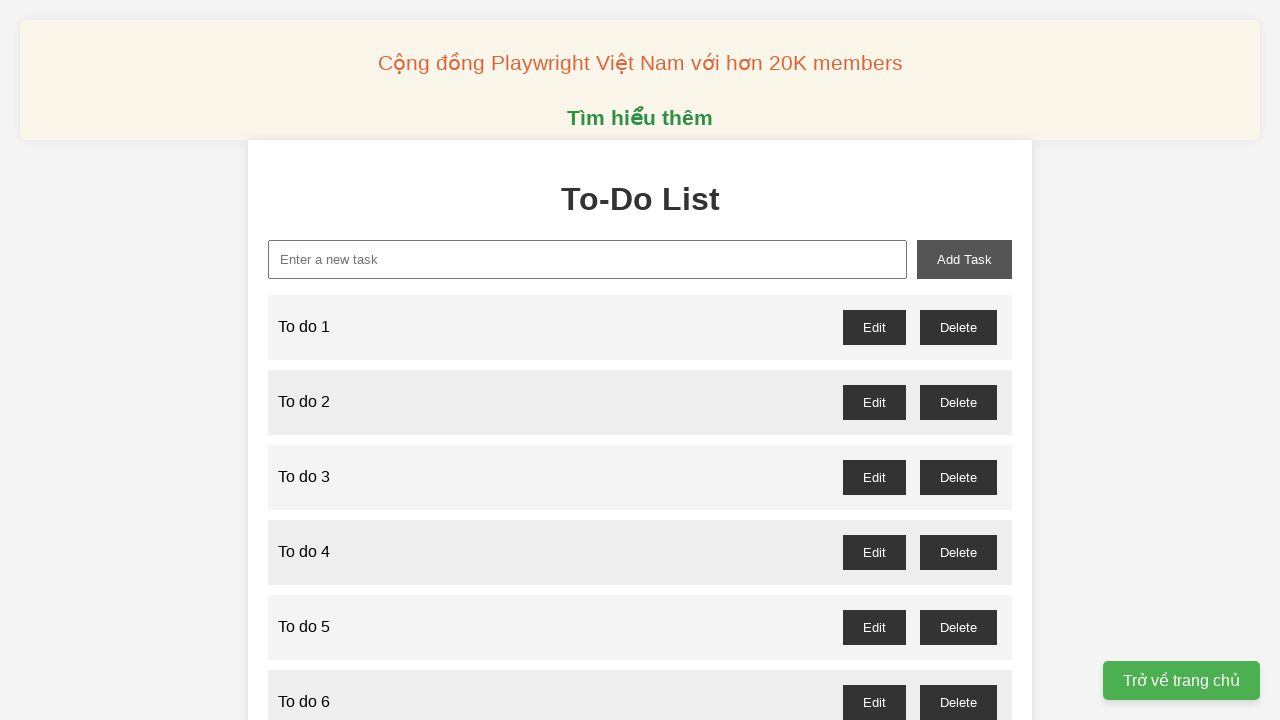

Filled new-task input field with 'To do 31' on xpath=//input[@id="new-task"]
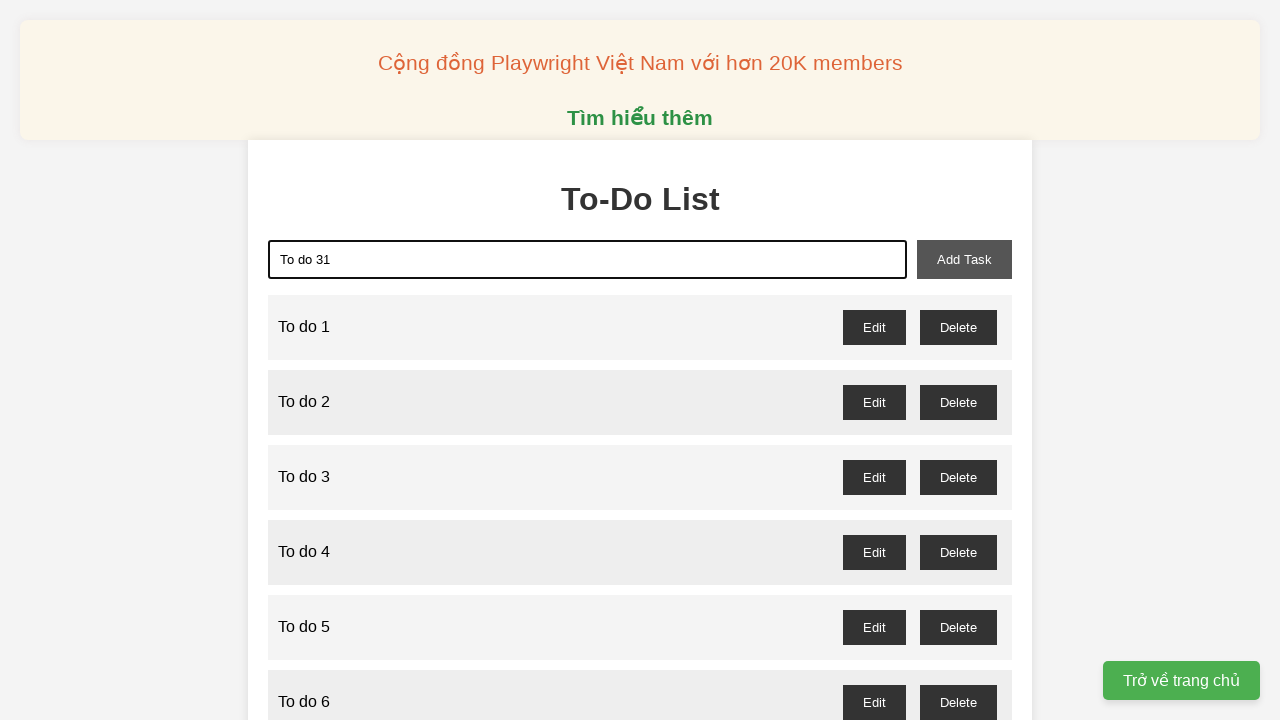

Clicked add-task button to add task 31 at (964, 259) on xpath=//button[@id="add-task"]
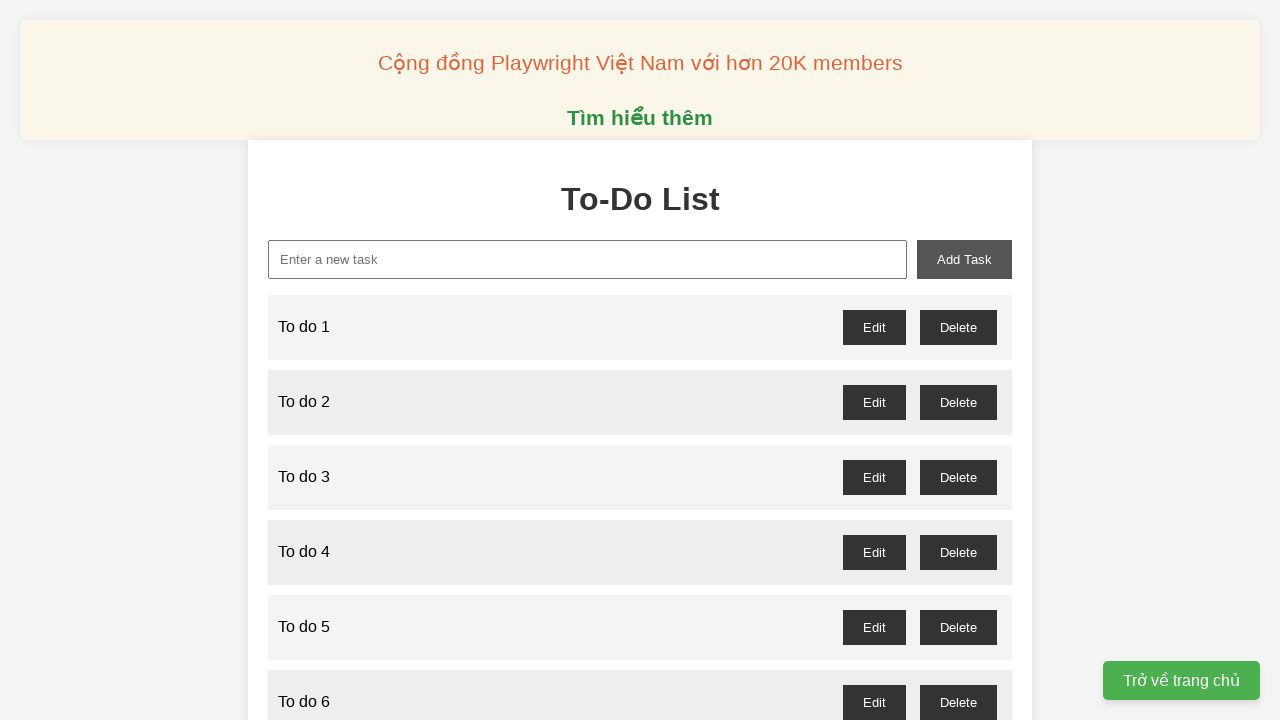

Filled new-task input field with 'To do 32' on xpath=//input[@id="new-task"]
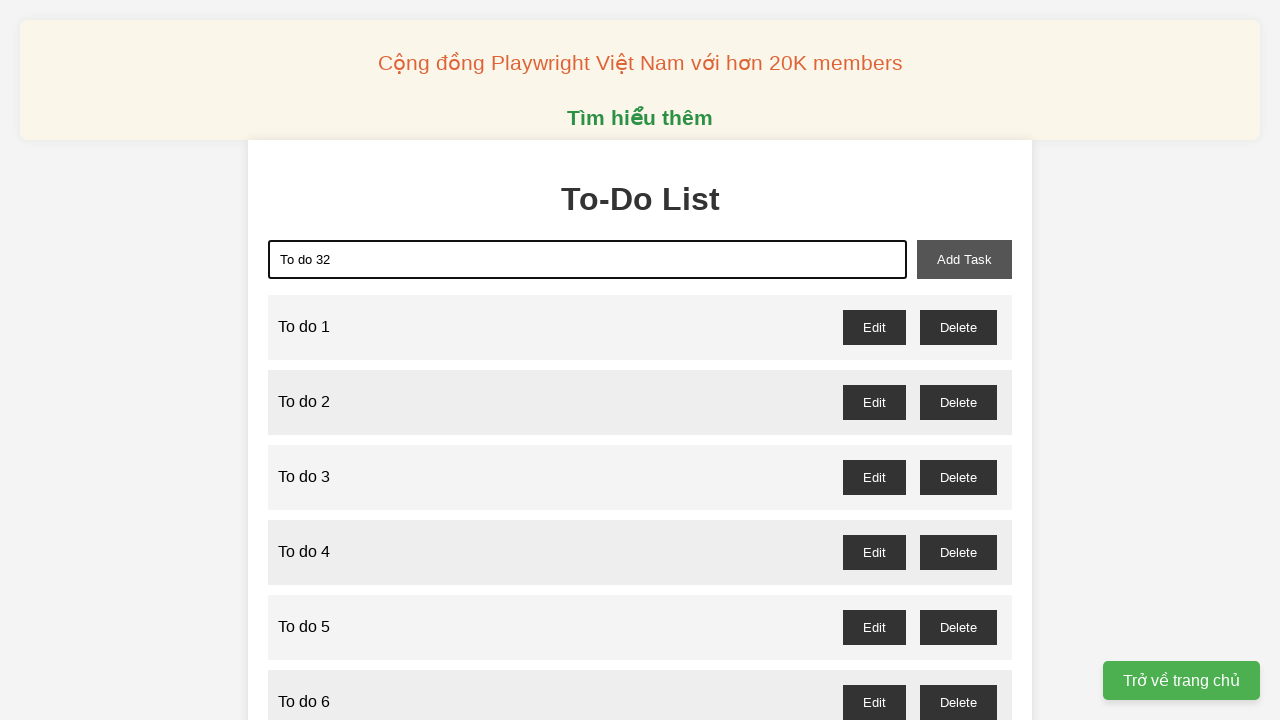

Clicked add-task button to add task 32 at (964, 259) on xpath=//button[@id="add-task"]
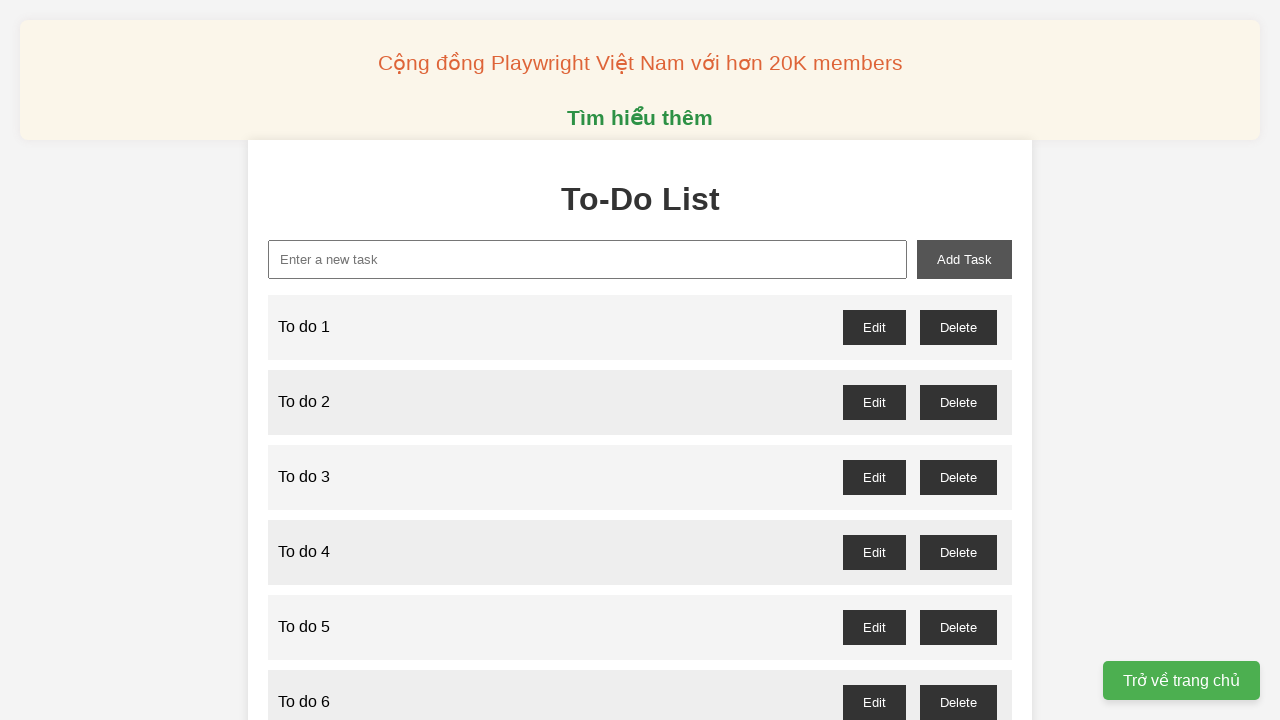

Filled new-task input field with 'To do 33' on xpath=//input[@id="new-task"]
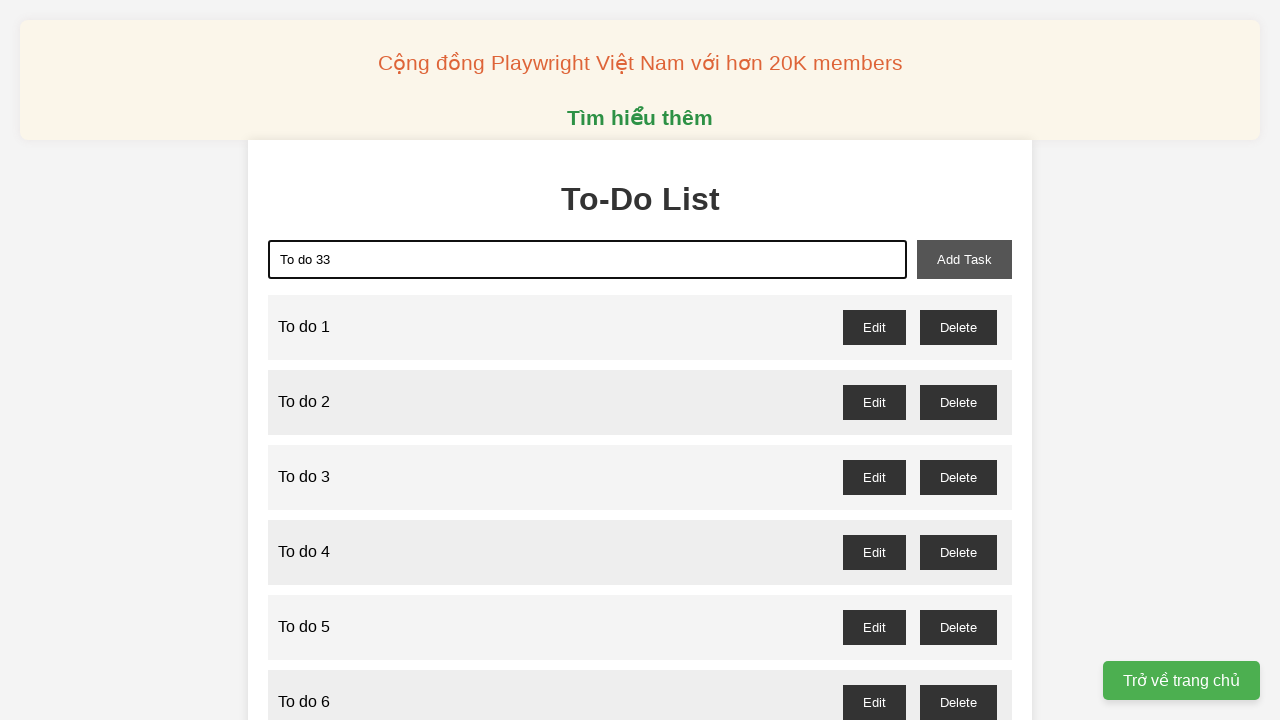

Clicked add-task button to add task 33 at (964, 259) on xpath=//button[@id="add-task"]
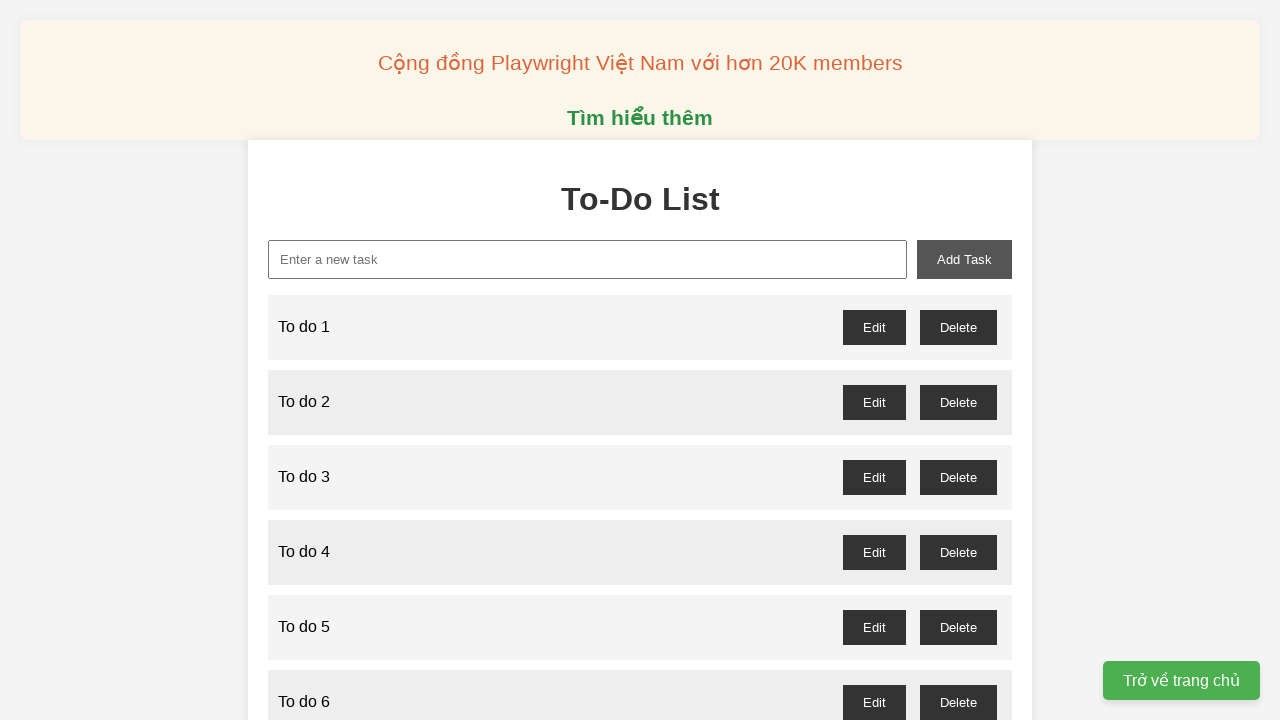

Filled new-task input field with 'To do 34' on xpath=//input[@id="new-task"]
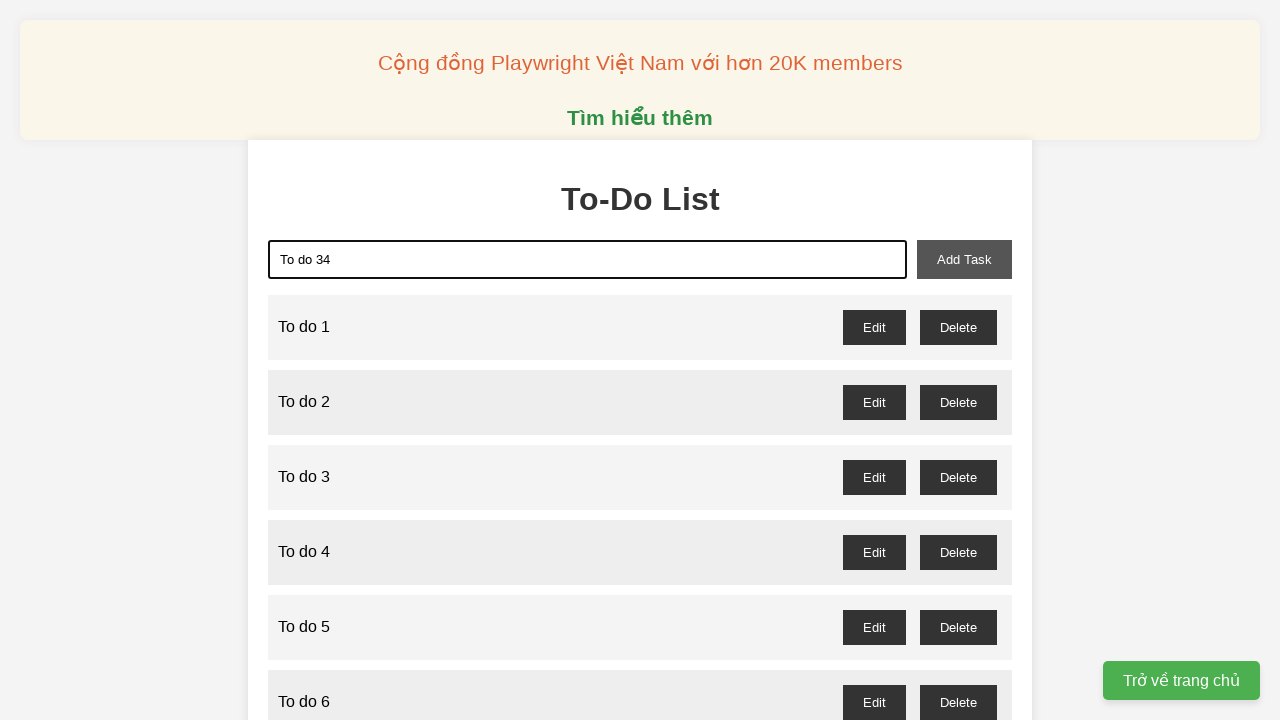

Clicked add-task button to add task 34 at (964, 259) on xpath=//button[@id="add-task"]
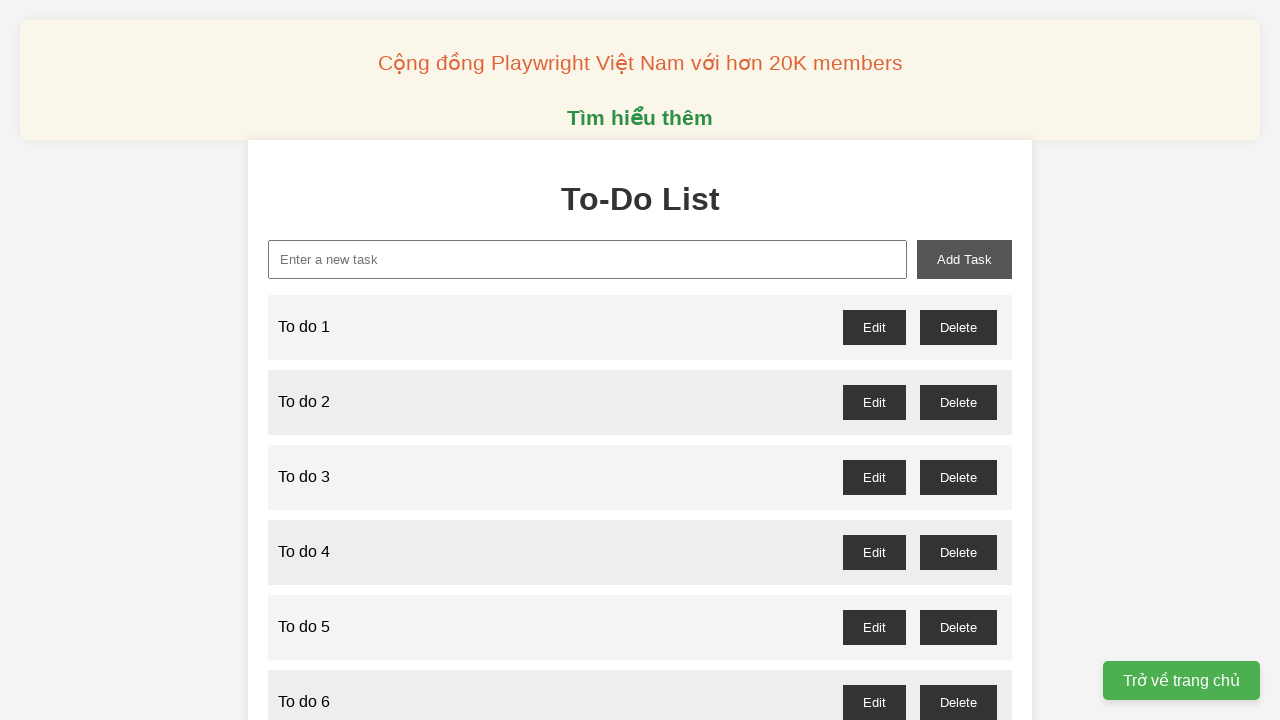

Filled new-task input field with 'To do 35' on xpath=//input[@id="new-task"]
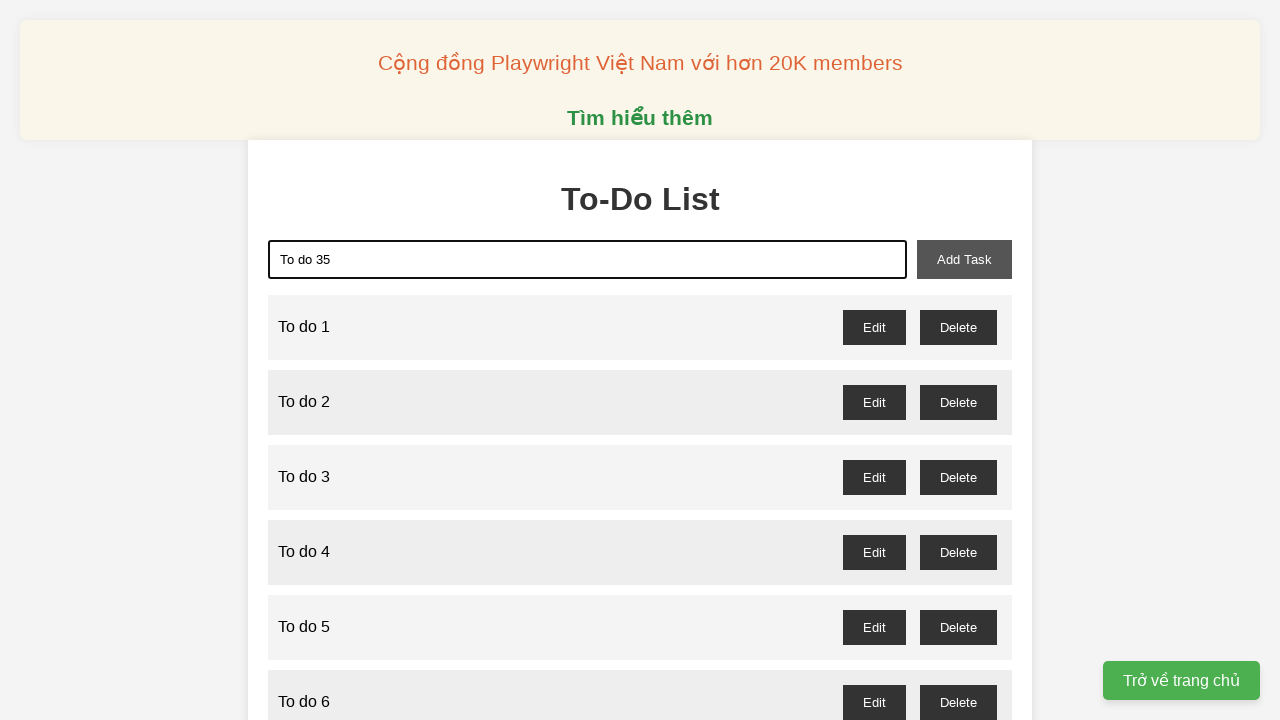

Clicked add-task button to add task 35 at (964, 259) on xpath=//button[@id="add-task"]
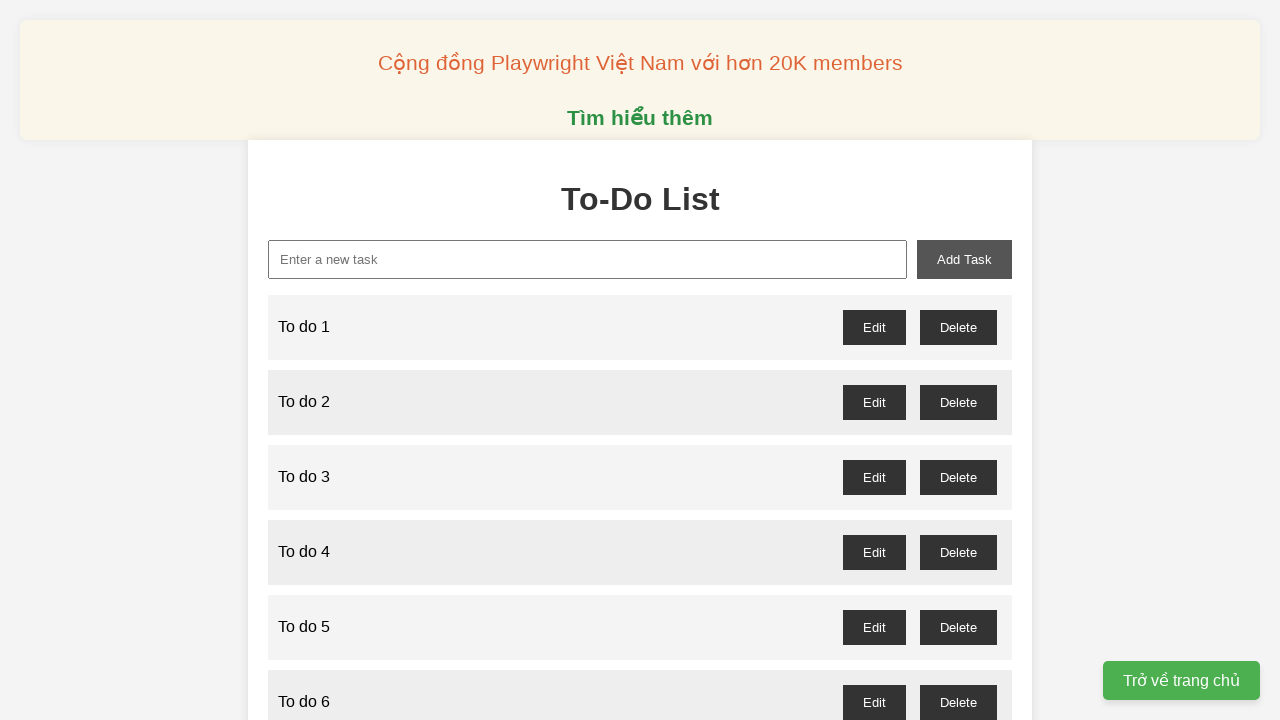

Filled new-task input field with 'To do 36' on xpath=//input[@id="new-task"]
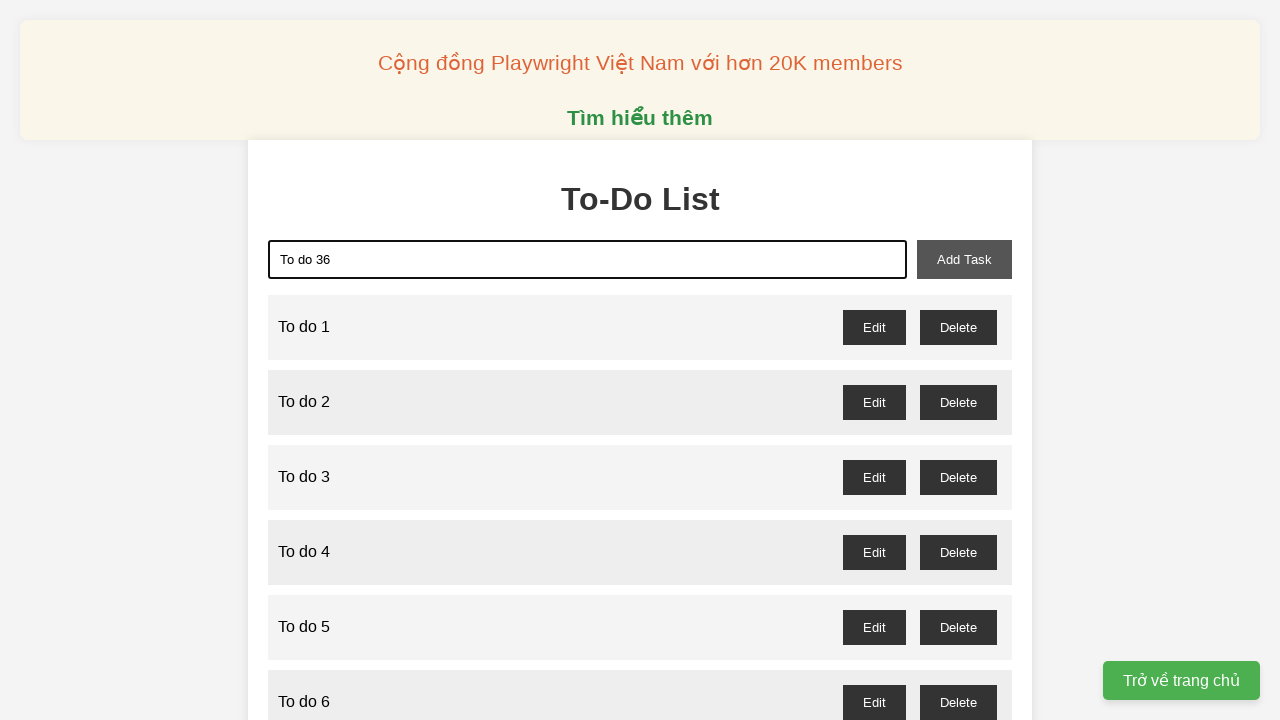

Clicked add-task button to add task 36 at (964, 259) on xpath=//button[@id="add-task"]
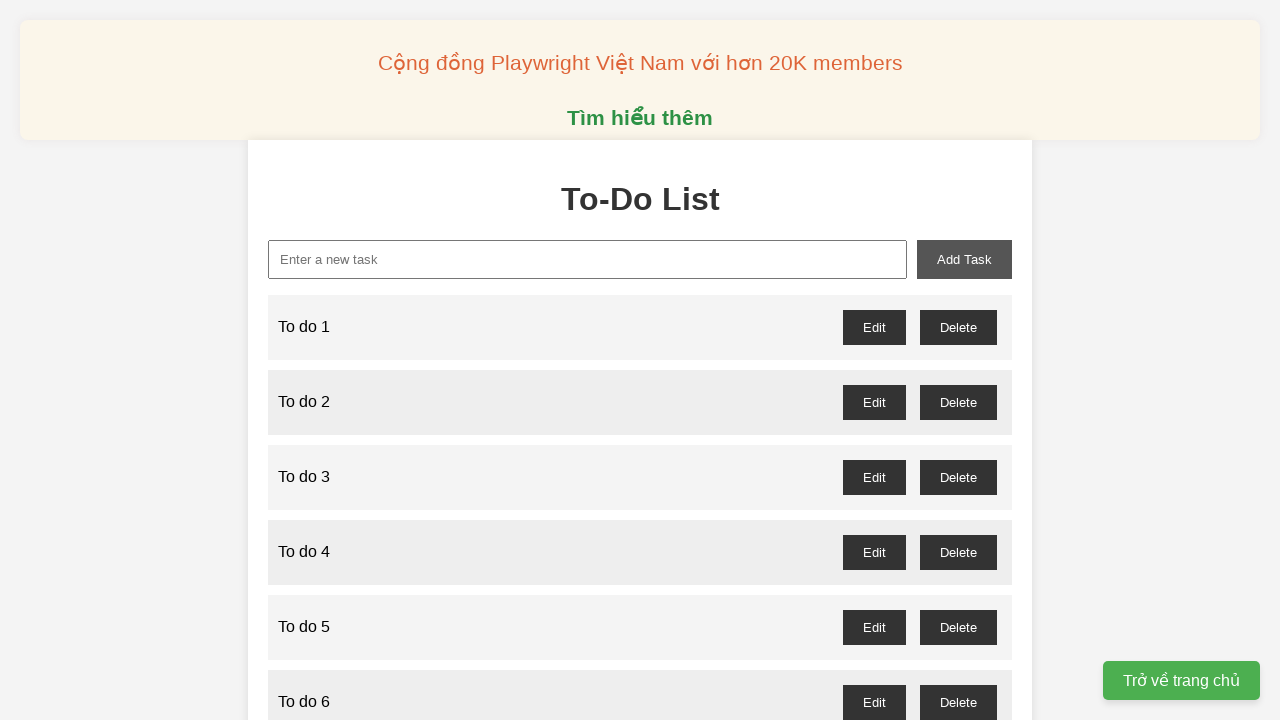

Filled new-task input field with 'To do 37' on xpath=//input[@id="new-task"]
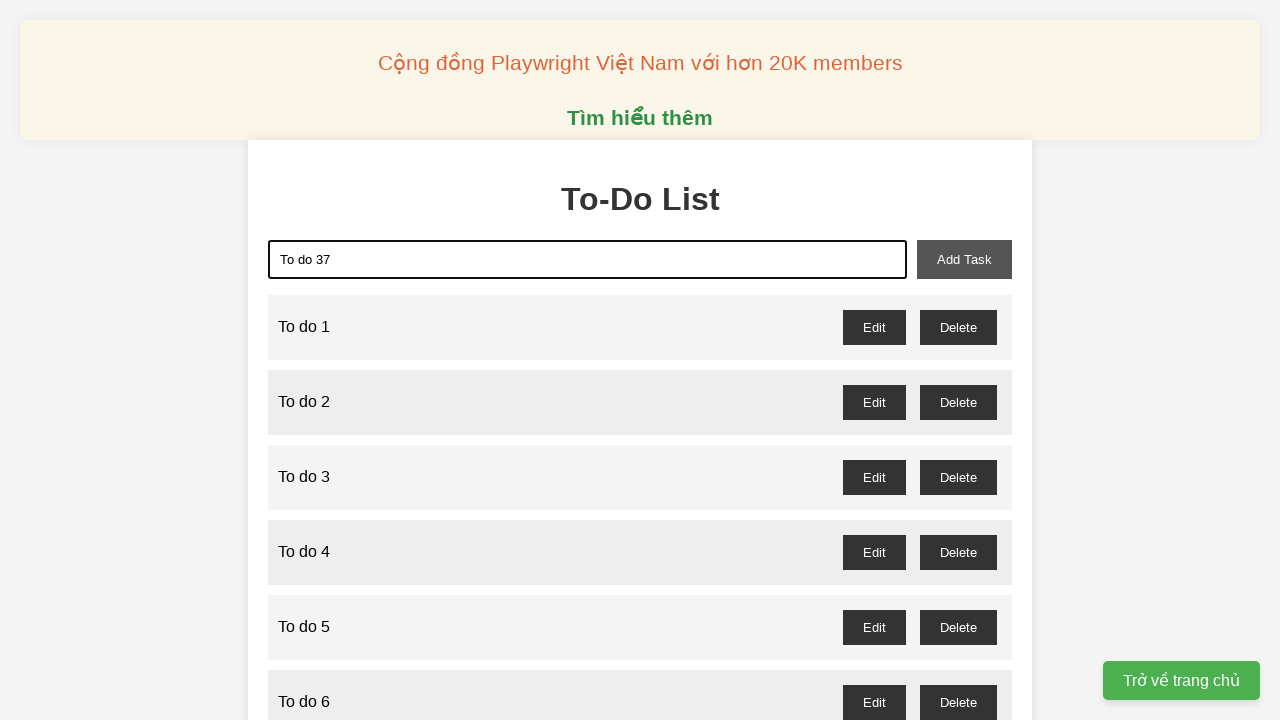

Clicked add-task button to add task 37 at (964, 259) on xpath=//button[@id="add-task"]
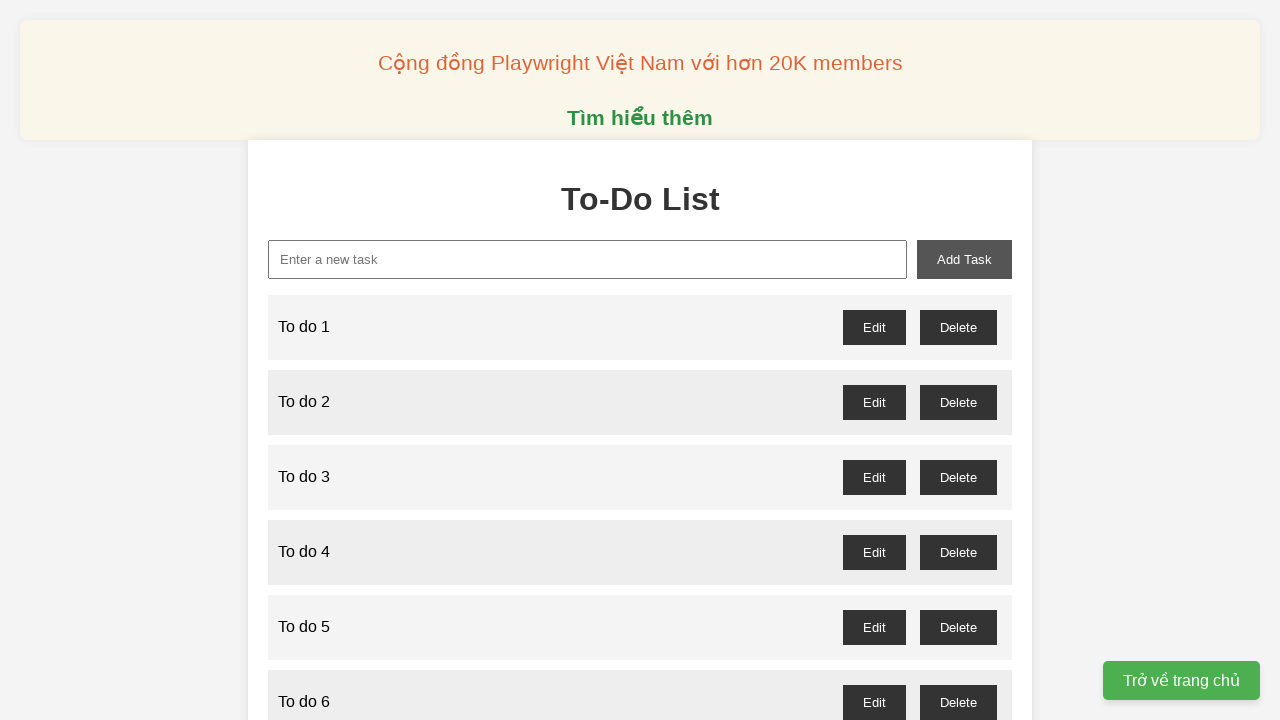

Filled new-task input field with 'To do 38' on xpath=//input[@id="new-task"]
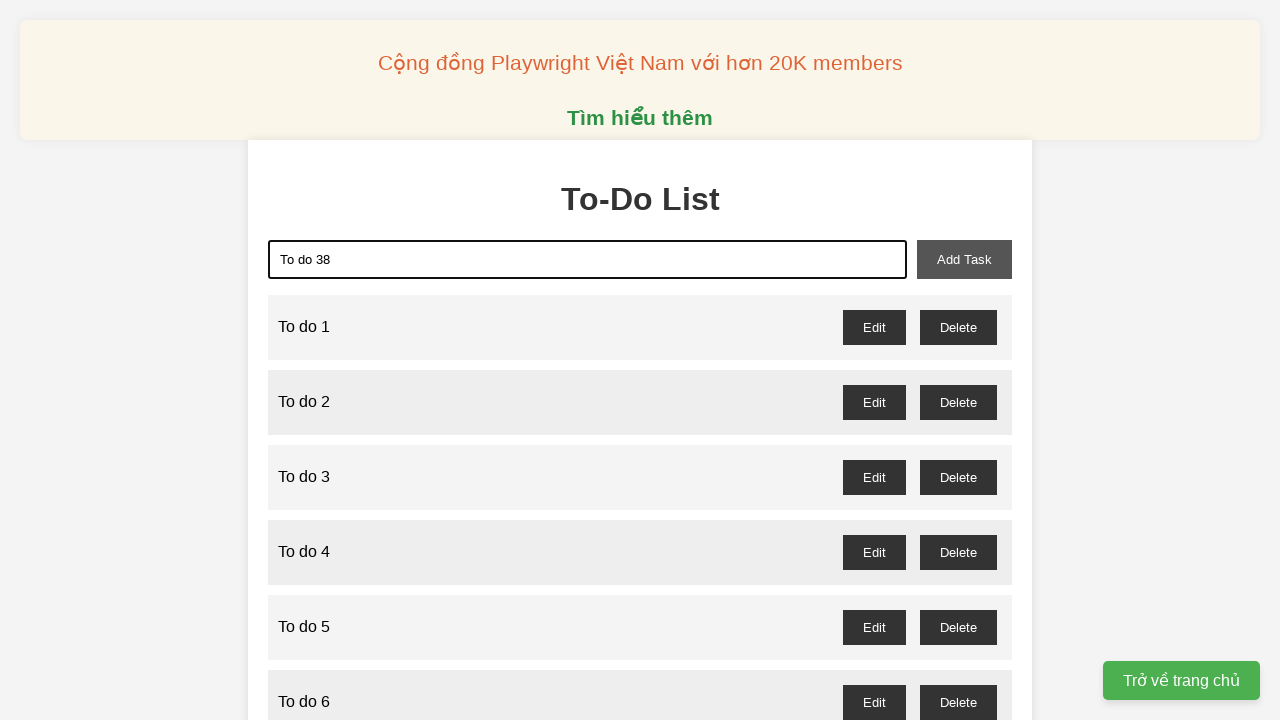

Clicked add-task button to add task 38 at (964, 259) on xpath=//button[@id="add-task"]
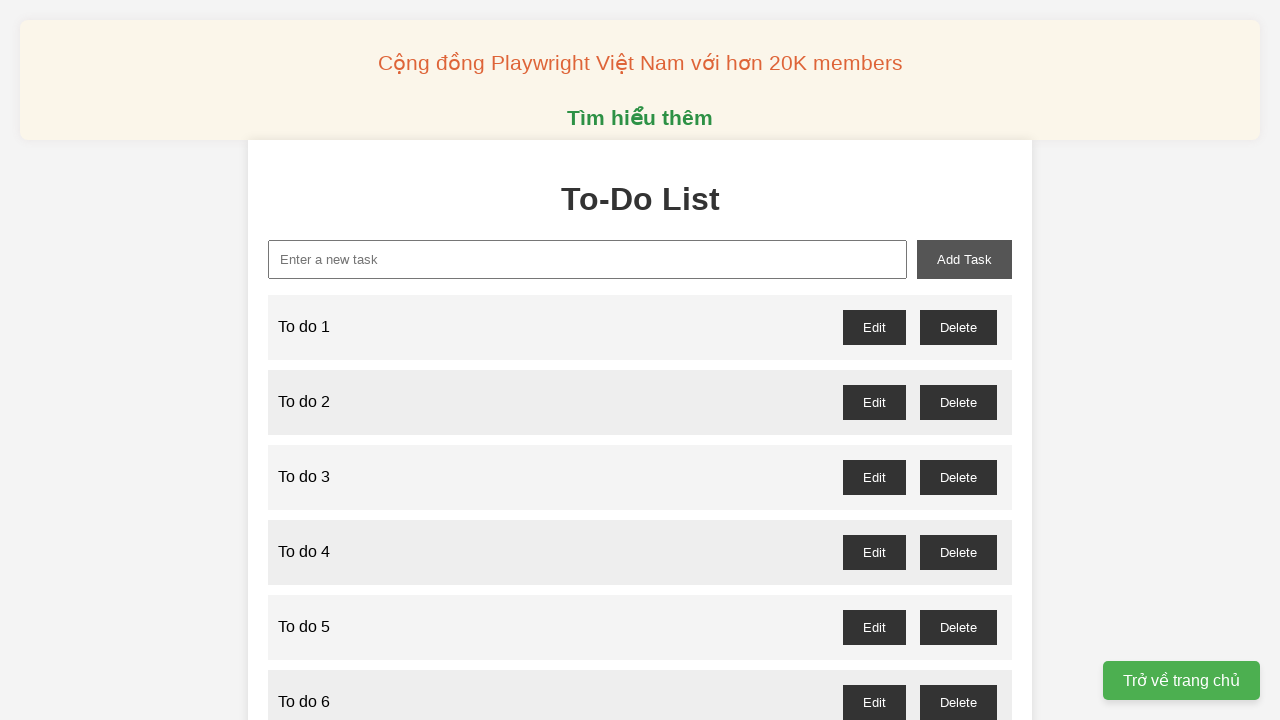

Filled new-task input field with 'To do 39' on xpath=//input[@id="new-task"]
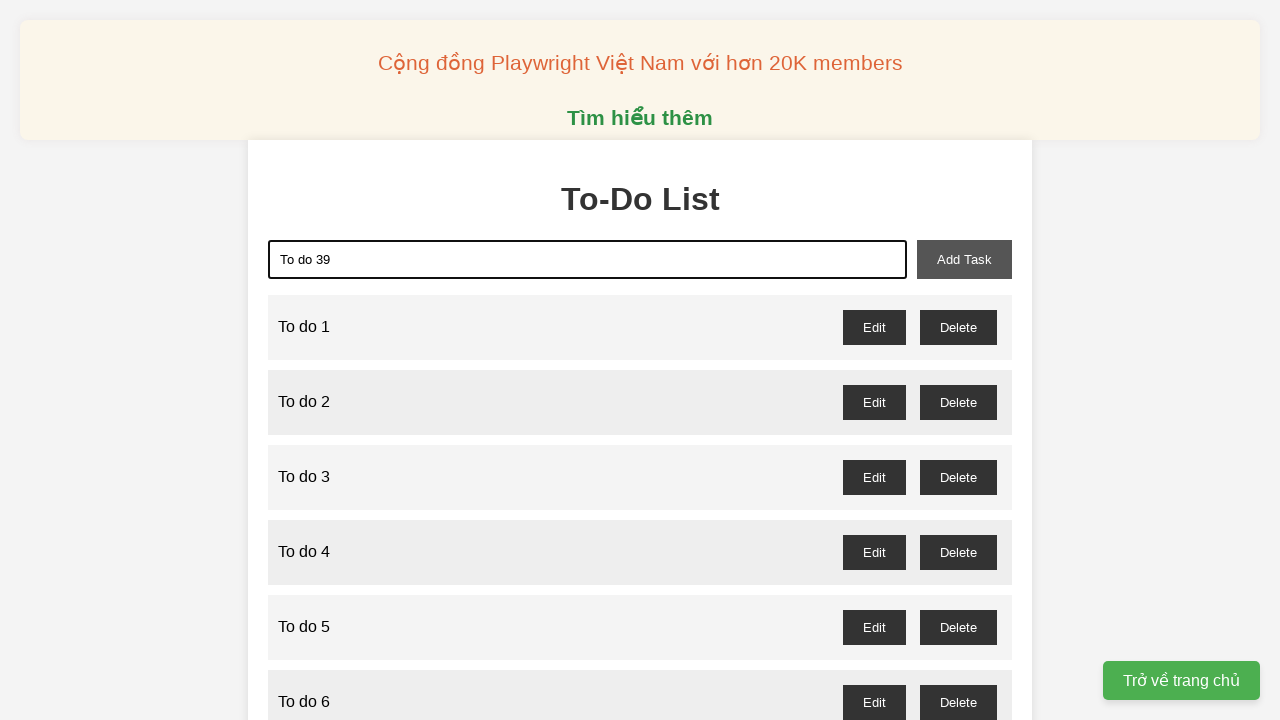

Clicked add-task button to add task 39 at (964, 259) on xpath=//button[@id="add-task"]
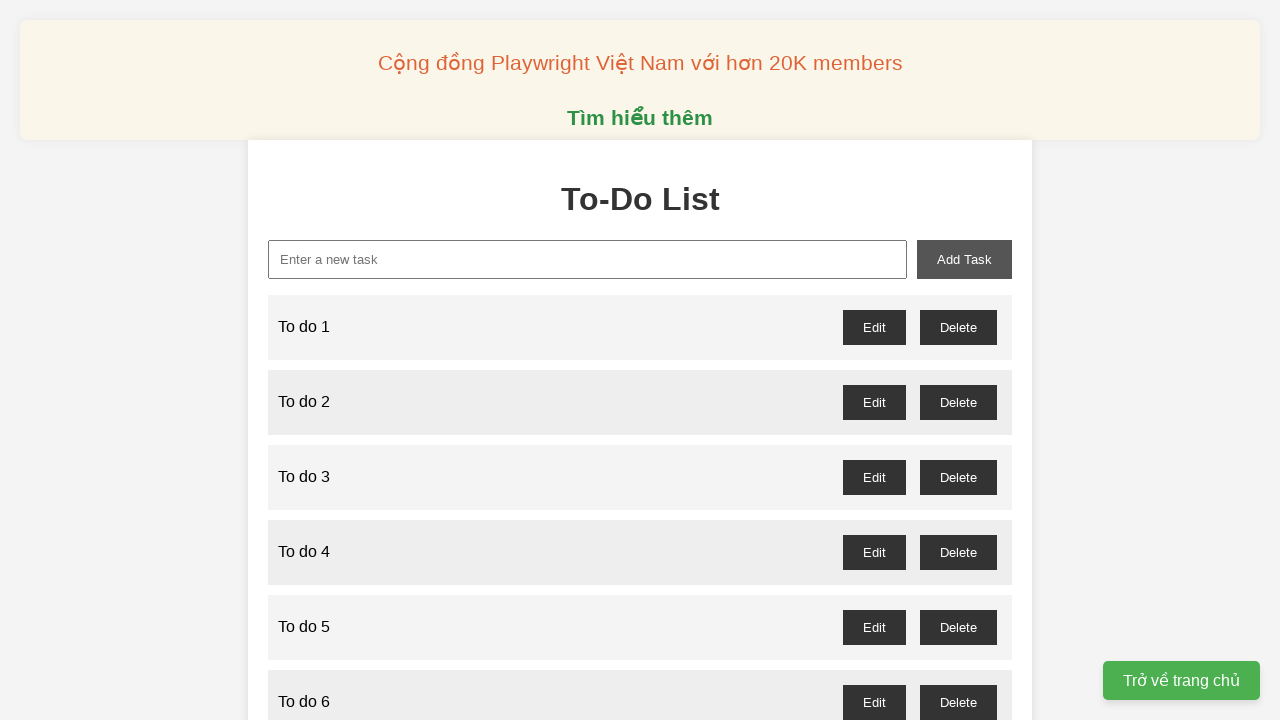

Filled new-task input field with 'To do 40' on xpath=//input[@id="new-task"]
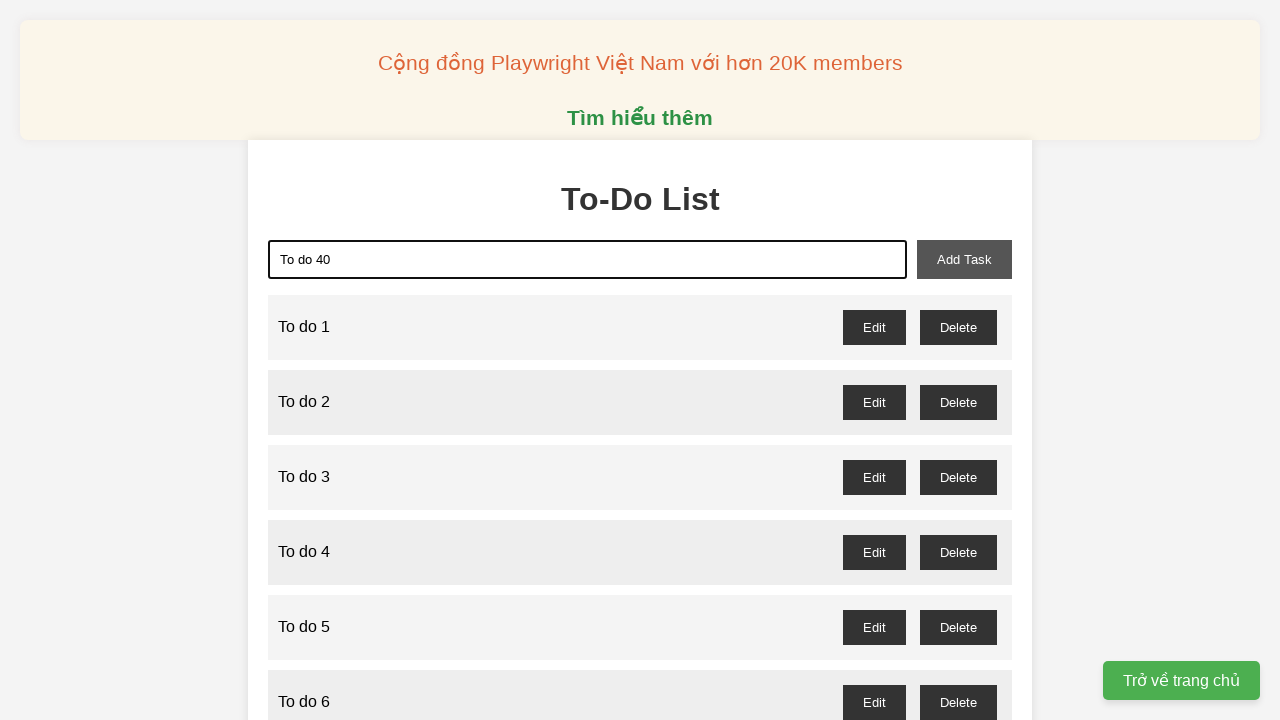

Clicked add-task button to add task 40 at (964, 259) on xpath=//button[@id="add-task"]
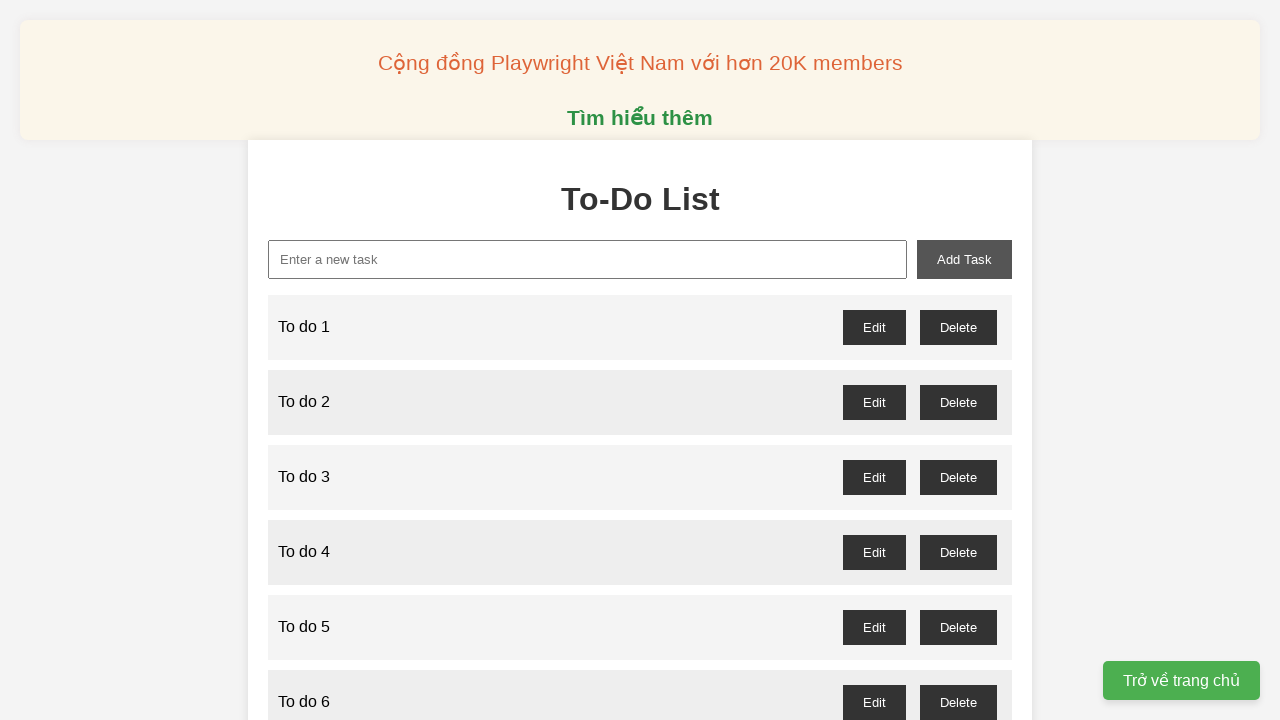

Filled new-task input field with 'To do 41' on xpath=//input[@id="new-task"]
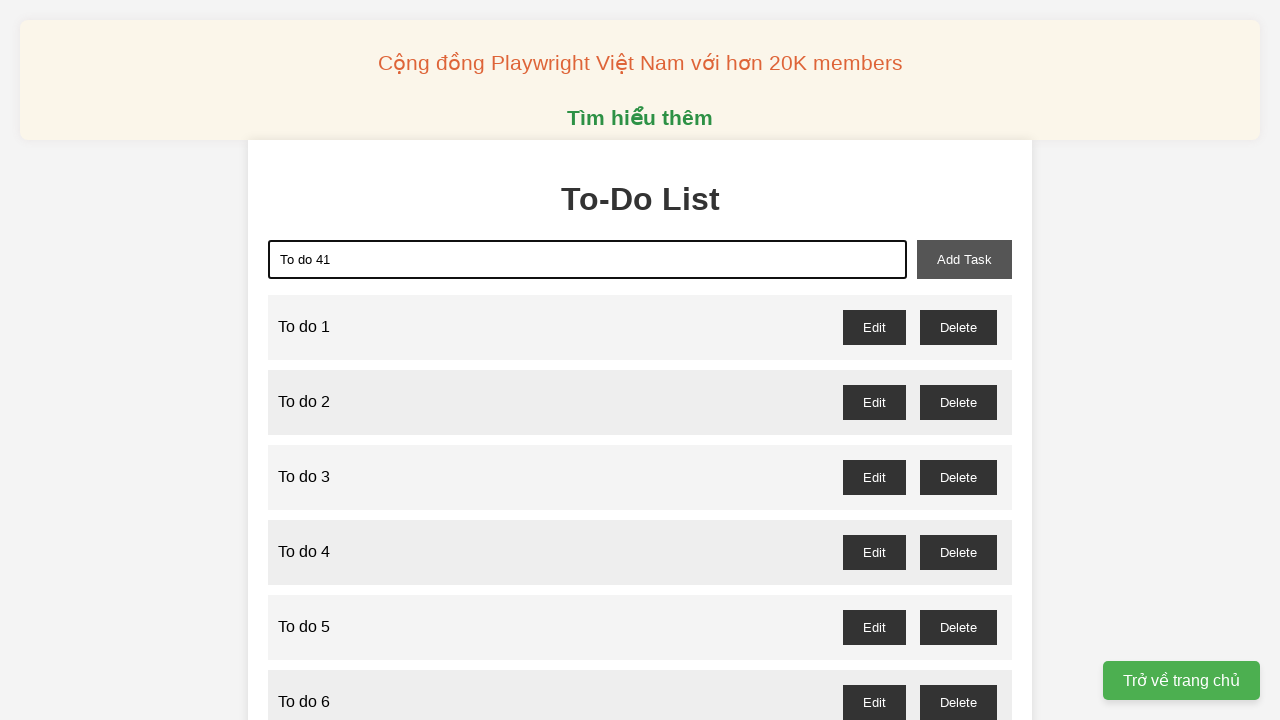

Clicked add-task button to add task 41 at (964, 259) on xpath=//button[@id="add-task"]
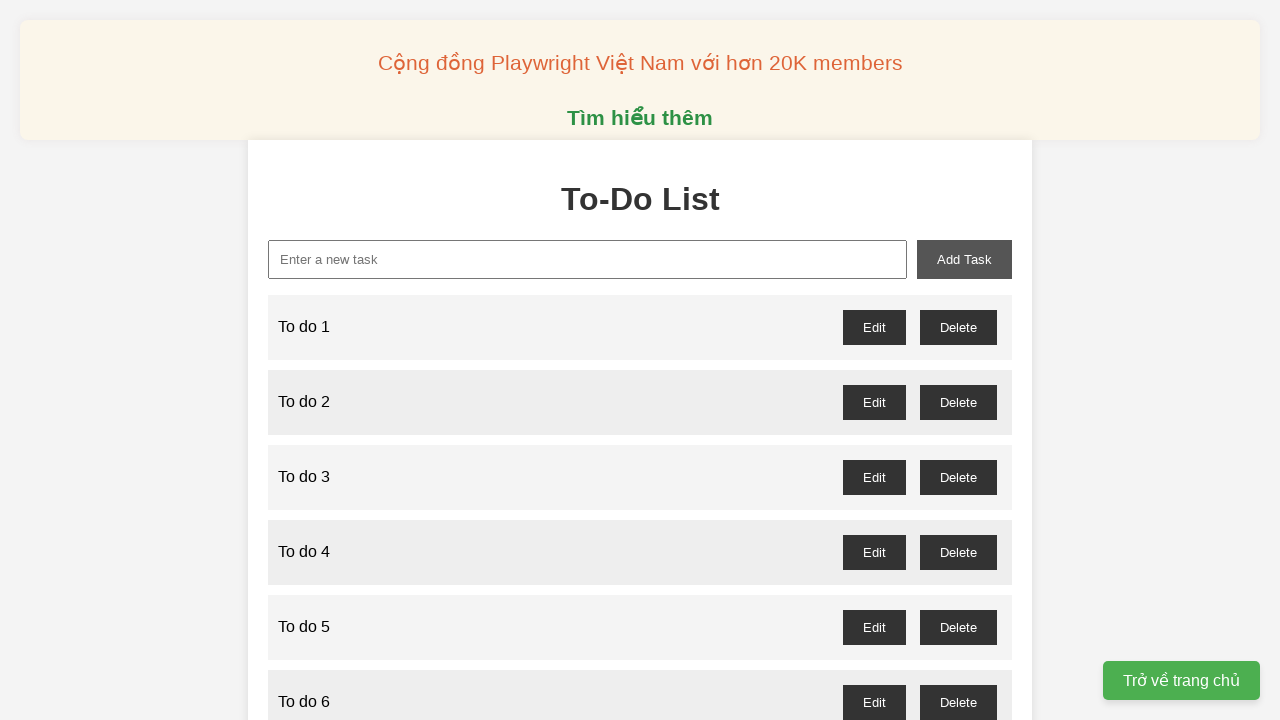

Filled new-task input field with 'To do 42' on xpath=//input[@id="new-task"]
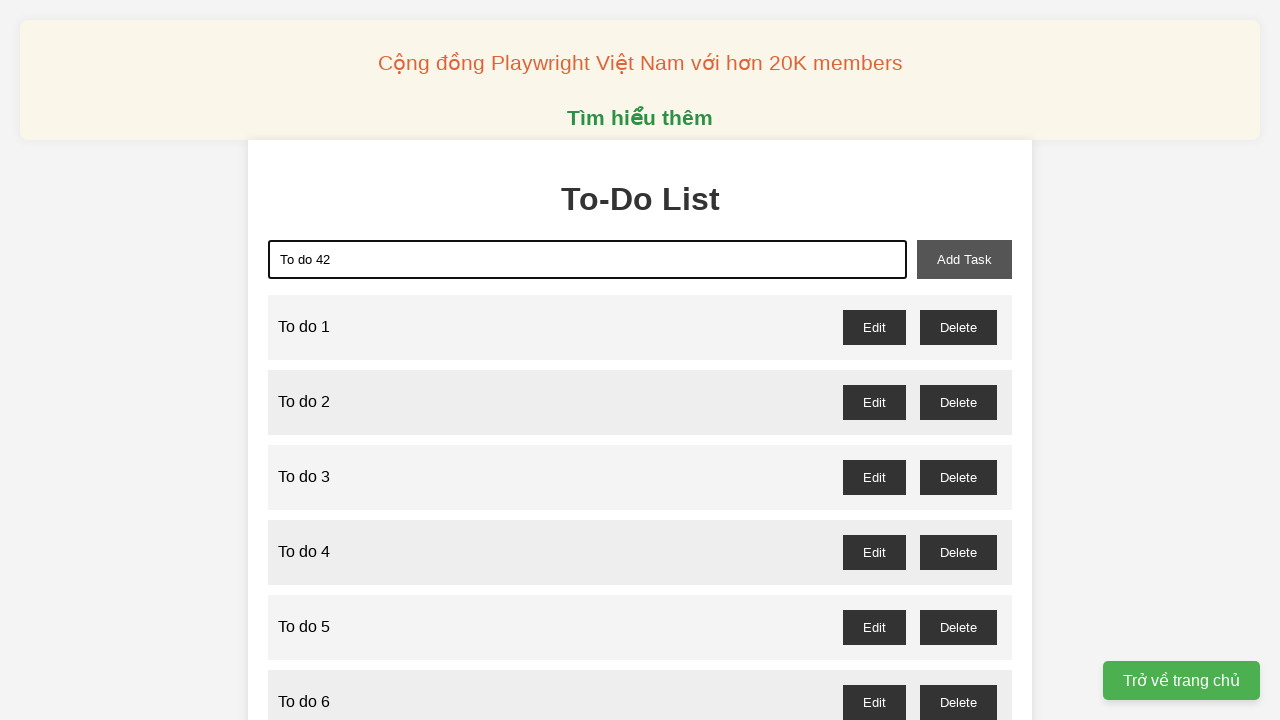

Clicked add-task button to add task 42 at (964, 259) on xpath=//button[@id="add-task"]
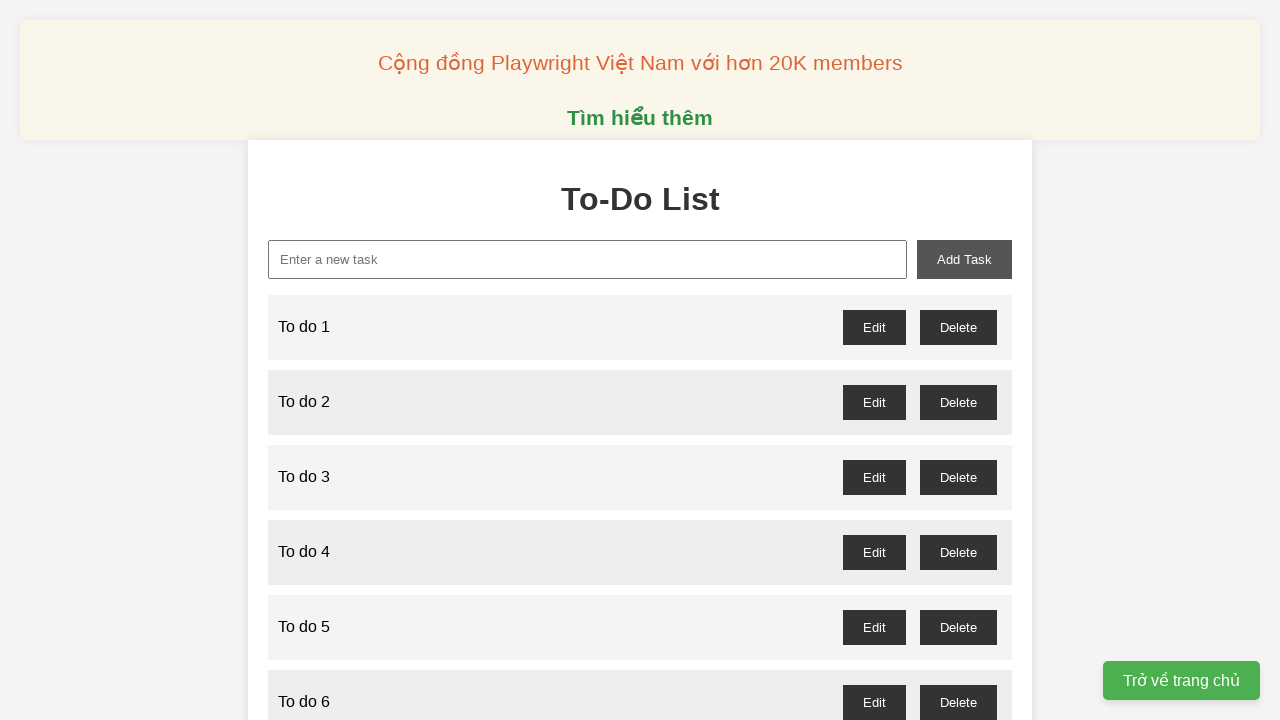

Filled new-task input field with 'To do 43' on xpath=//input[@id="new-task"]
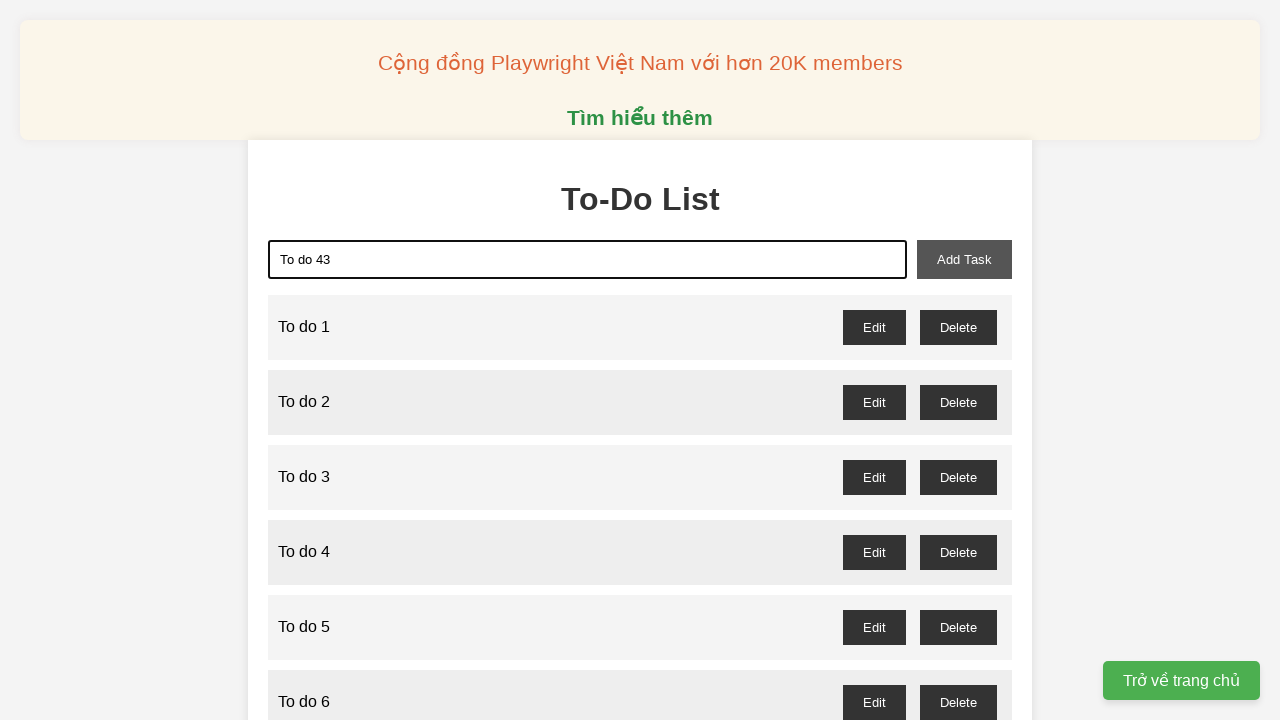

Clicked add-task button to add task 43 at (964, 259) on xpath=//button[@id="add-task"]
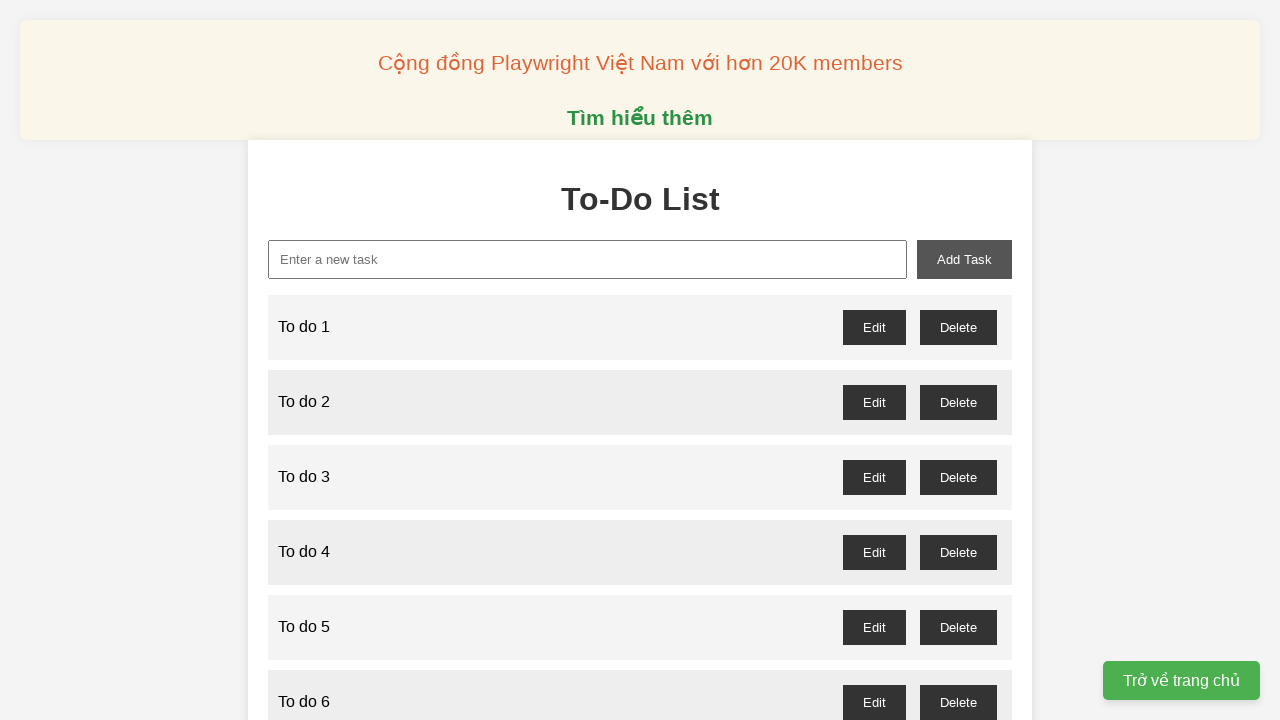

Filled new-task input field with 'To do 44' on xpath=//input[@id="new-task"]
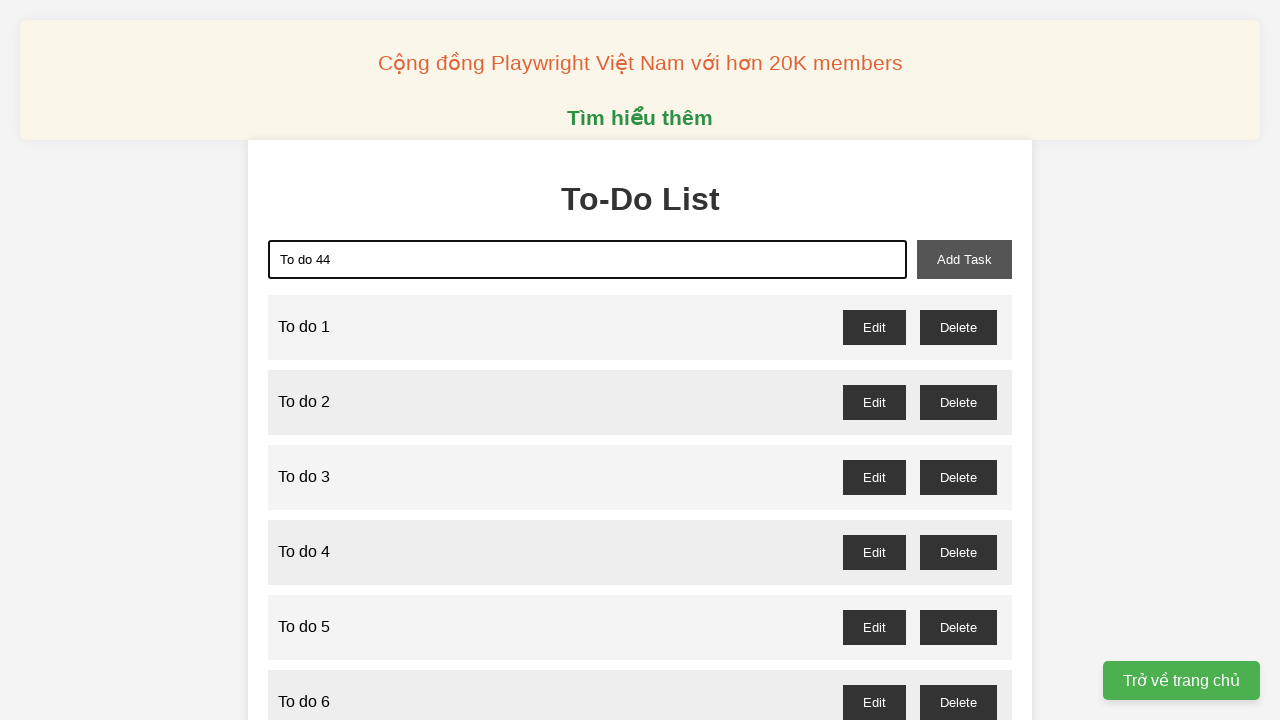

Clicked add-task button to add task 44 at (964, 259) on xpath=//button[@id="add-task"]
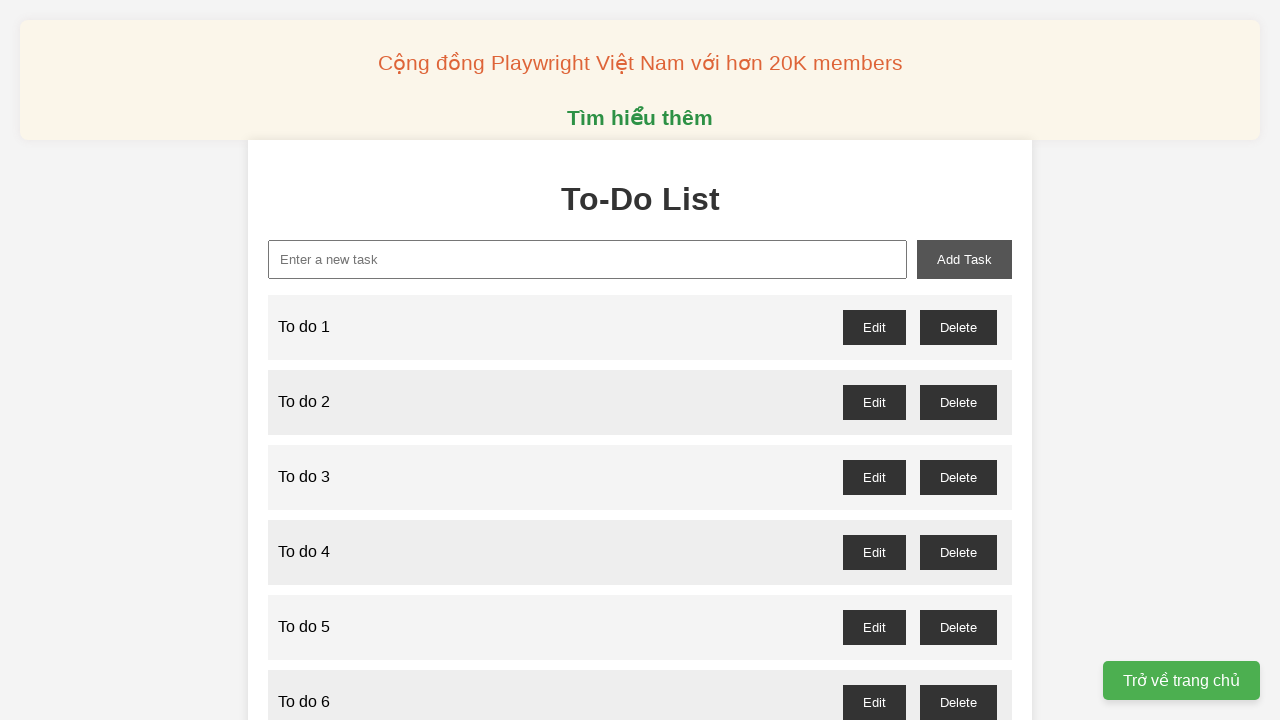

Filled new-task input field with 'To do 45' on xpath=//input[@id="new-task"]
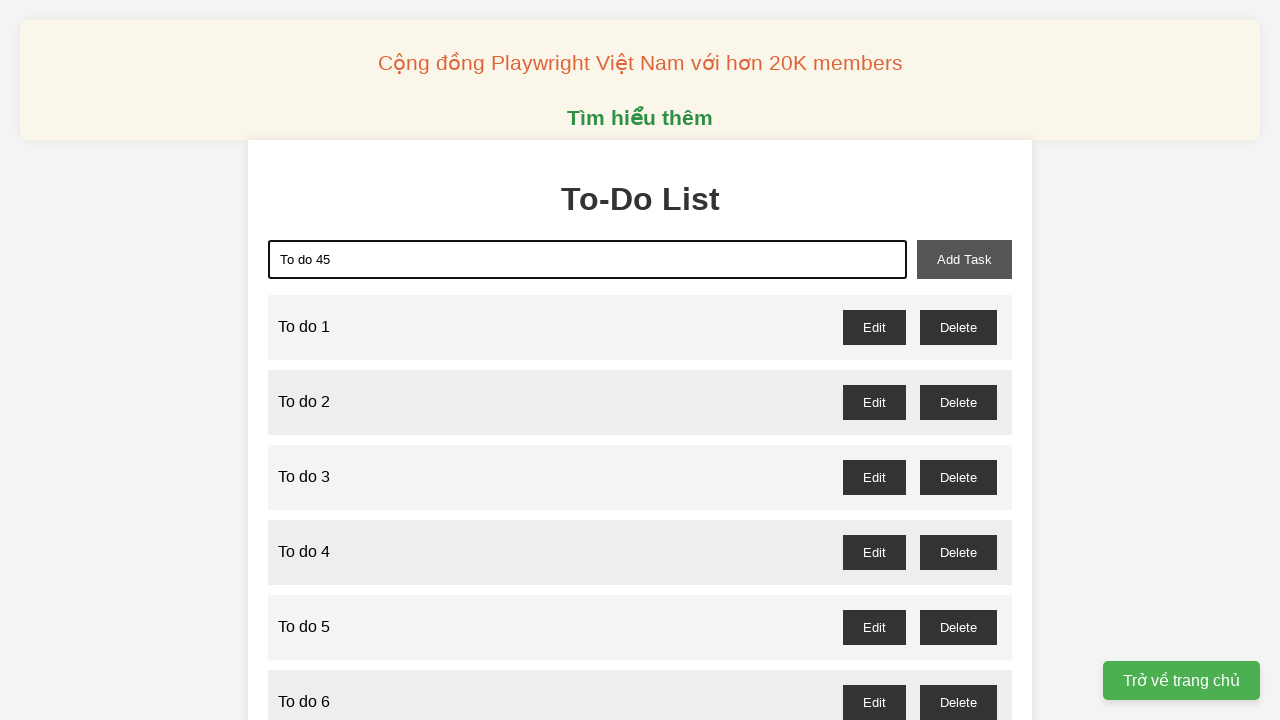

Clicked add-task button to add task 45 at (964, 259) on xpath=//button[@id="add-task"]
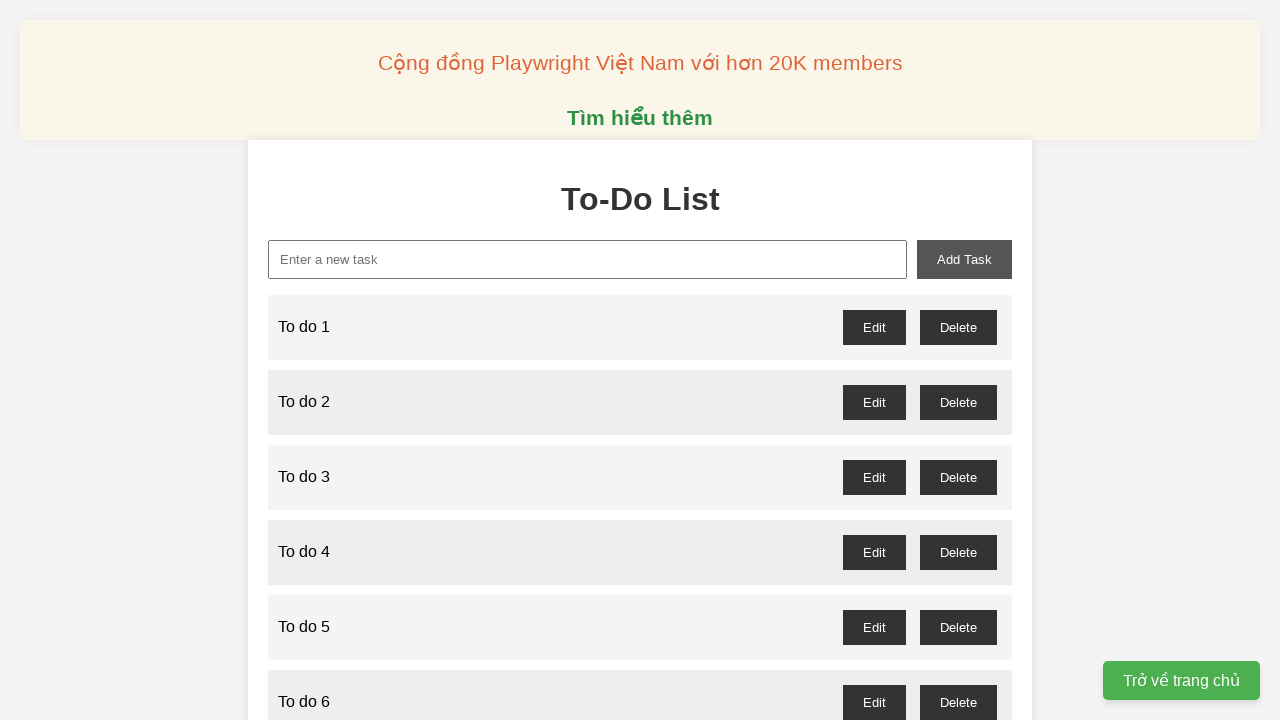

Filled new-task input field with 'To do 46' on xpath=//input[@id="new-task"]
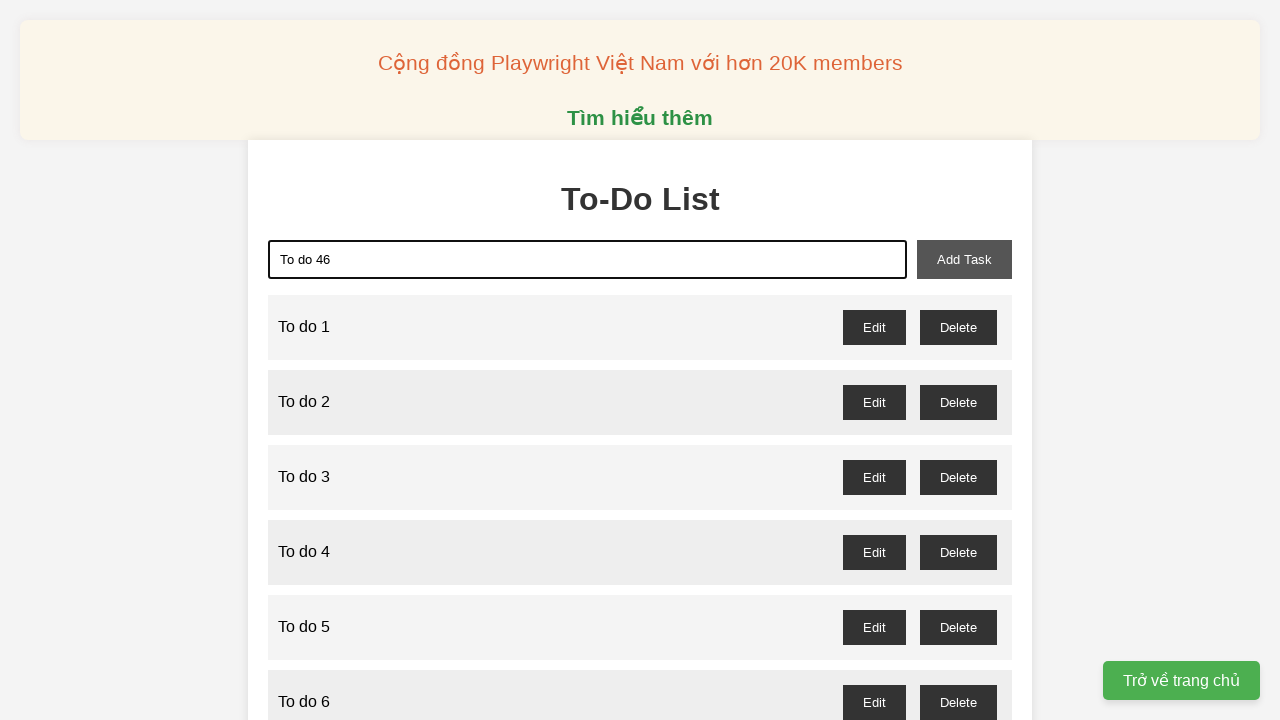

Clicked add-task button to add task 46 at (964, 259) on xpath=//button[@id="add-task"]
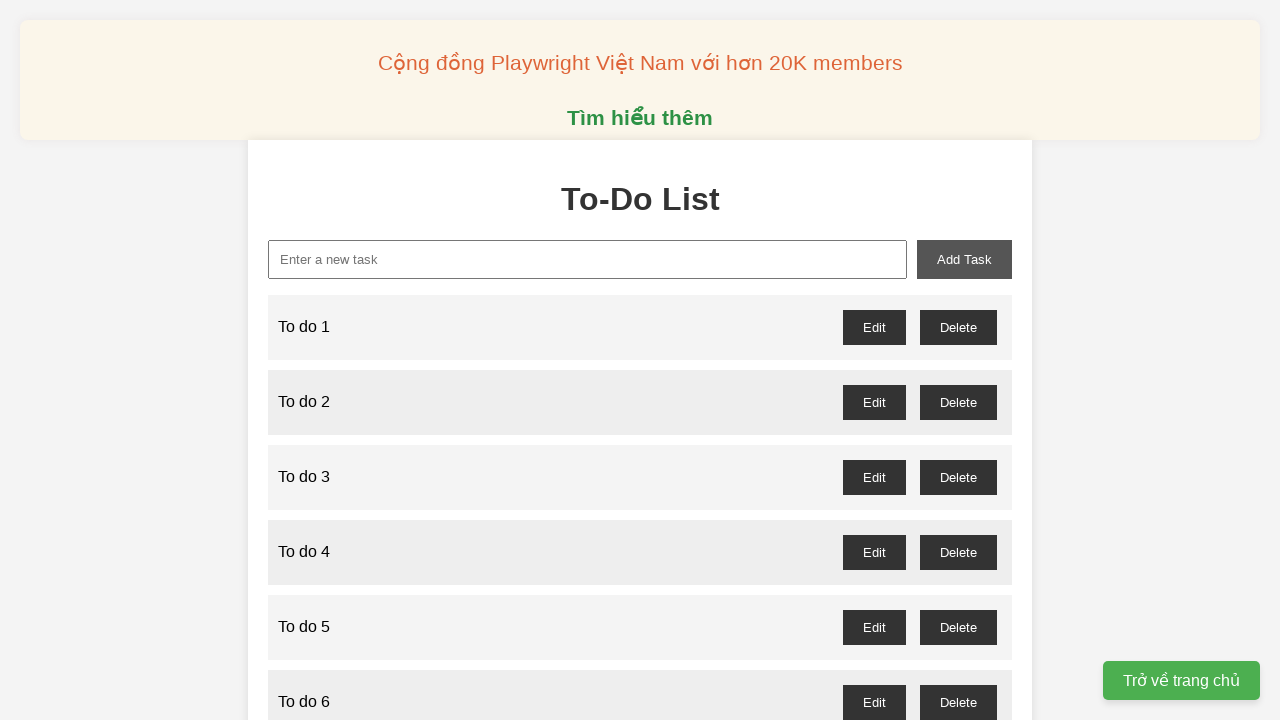

Filled new-task input field with 'To do 47' on xpath=//input[@id="new-task"]
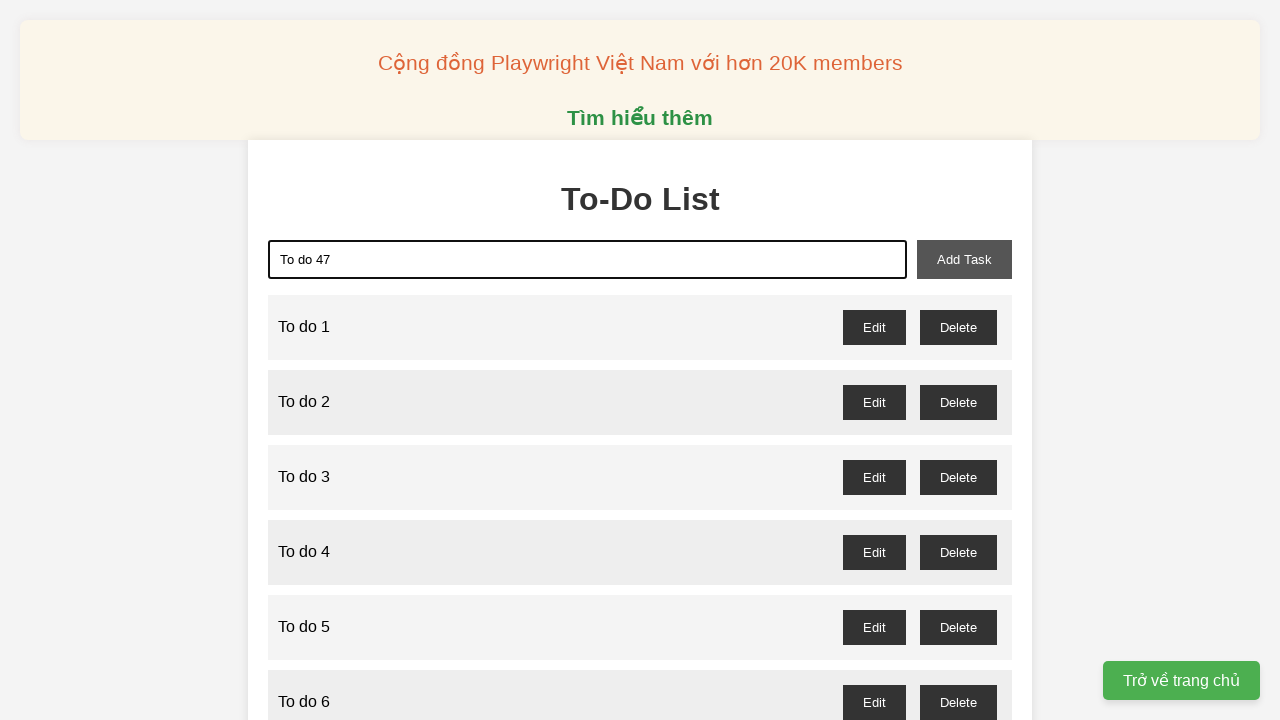

Clicked add-task button to add task 47 at (964, 259) on xpath=//button[@id="add-task"]
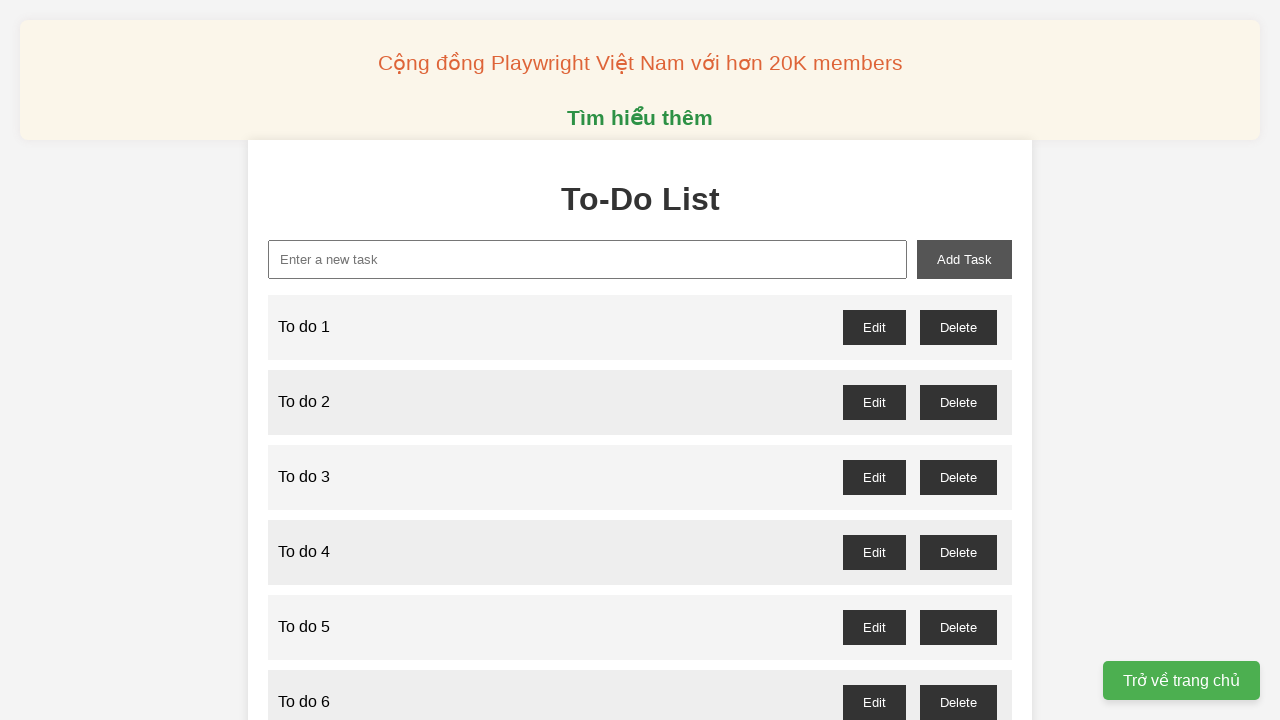

Filled new-task input field with 'To do 48' on xpath=//input[@id="new-task"]
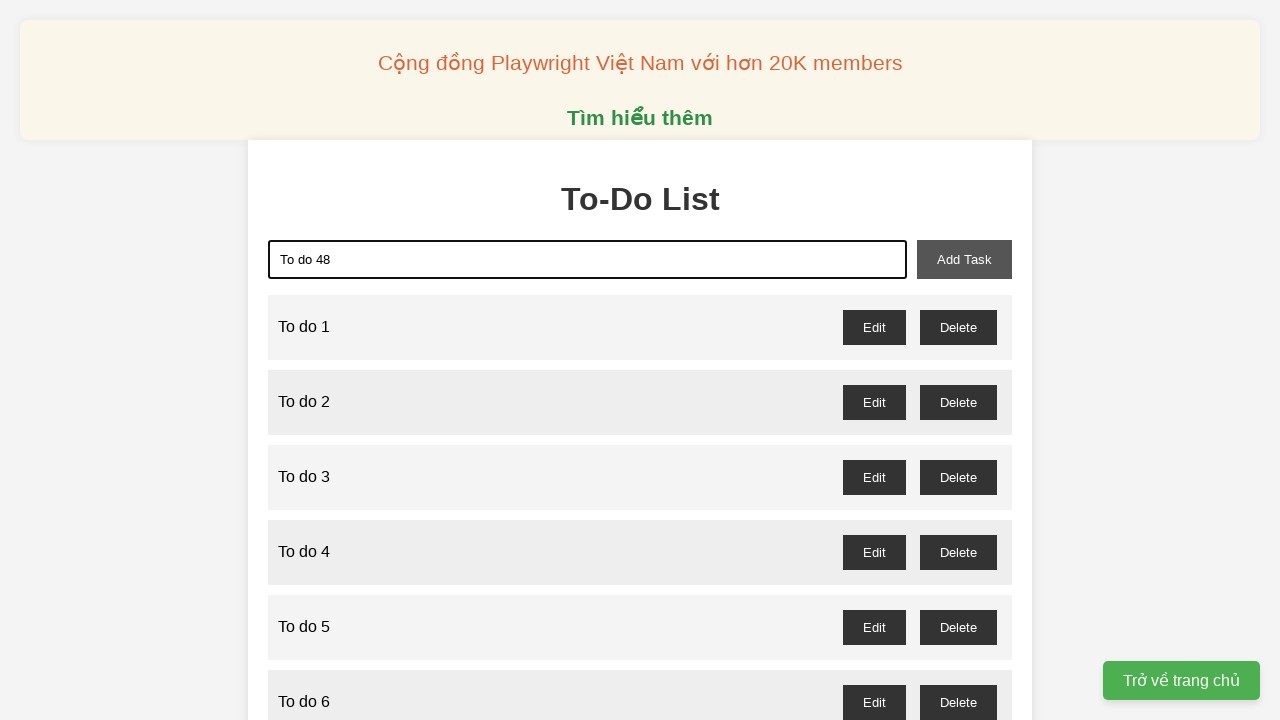

Clicked add-task button to add task 48 at (964, 259) on xpath=//button[@id="add-task"]
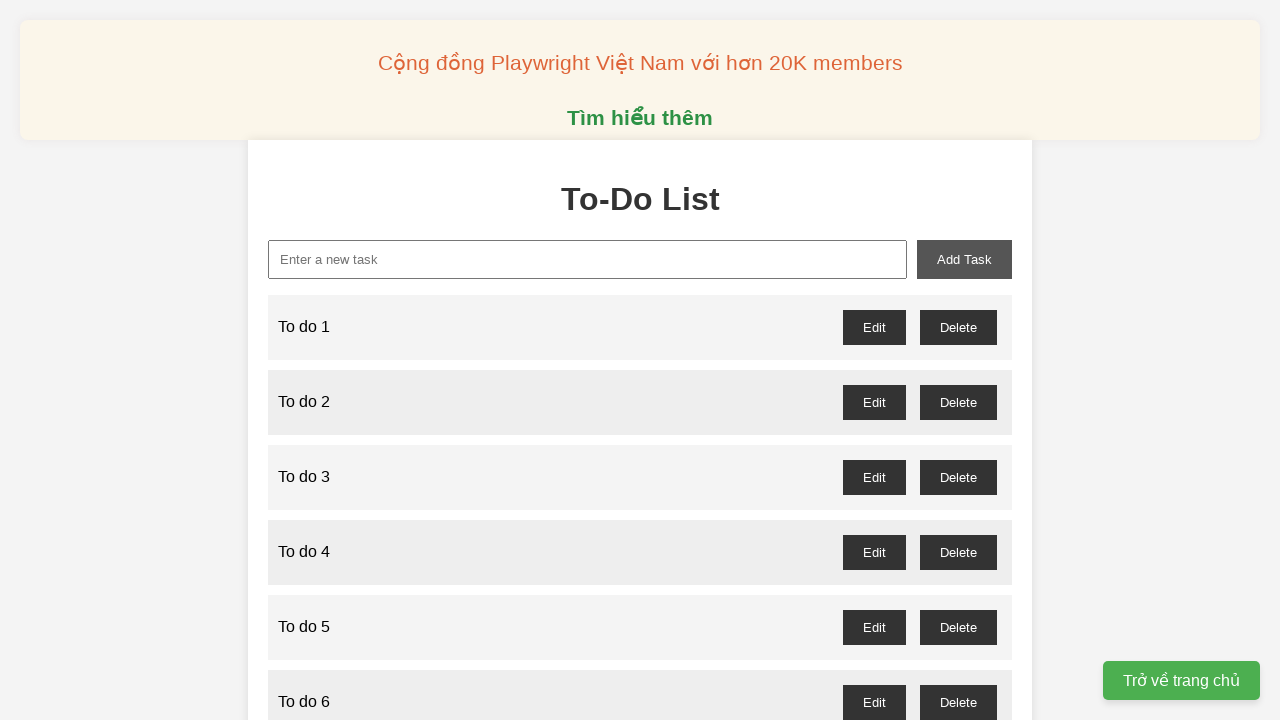

Filled new-task input field with 'To do 49' on xpath=//input[@id="new-task"]
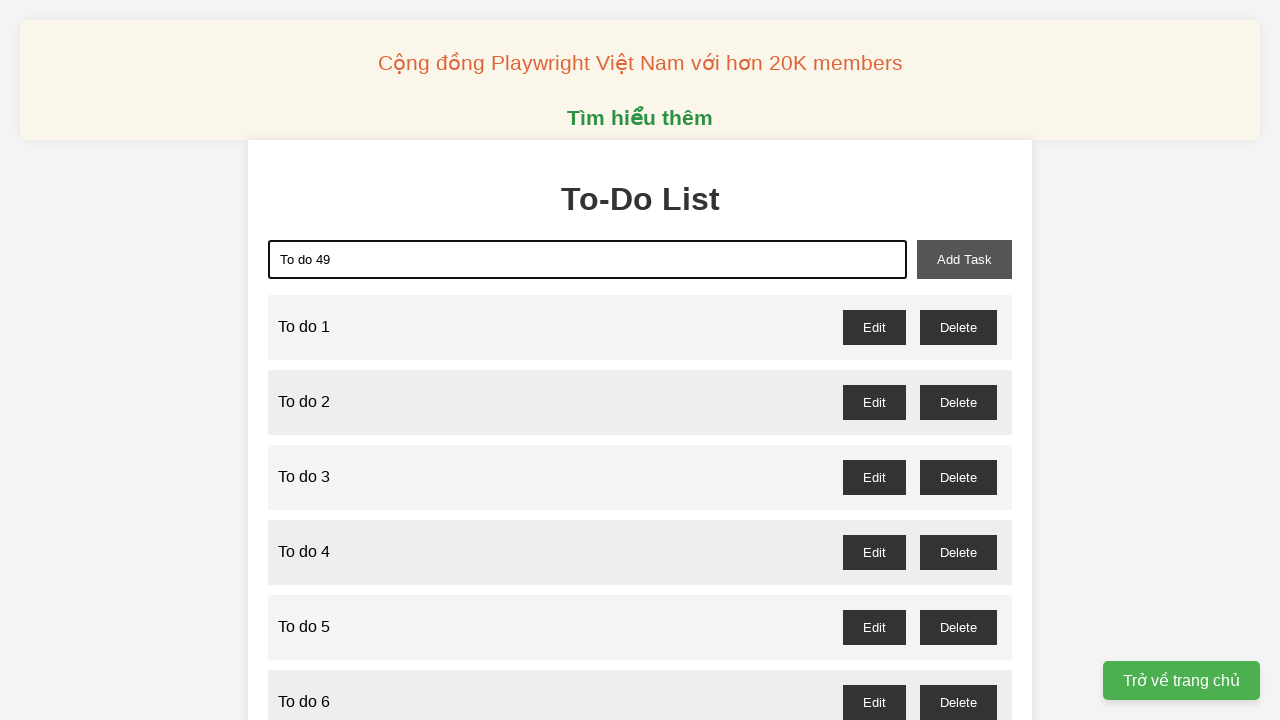

Clicked add-task button to add task 49 at (964, 259) on xpath=//button[@id="add-task"]
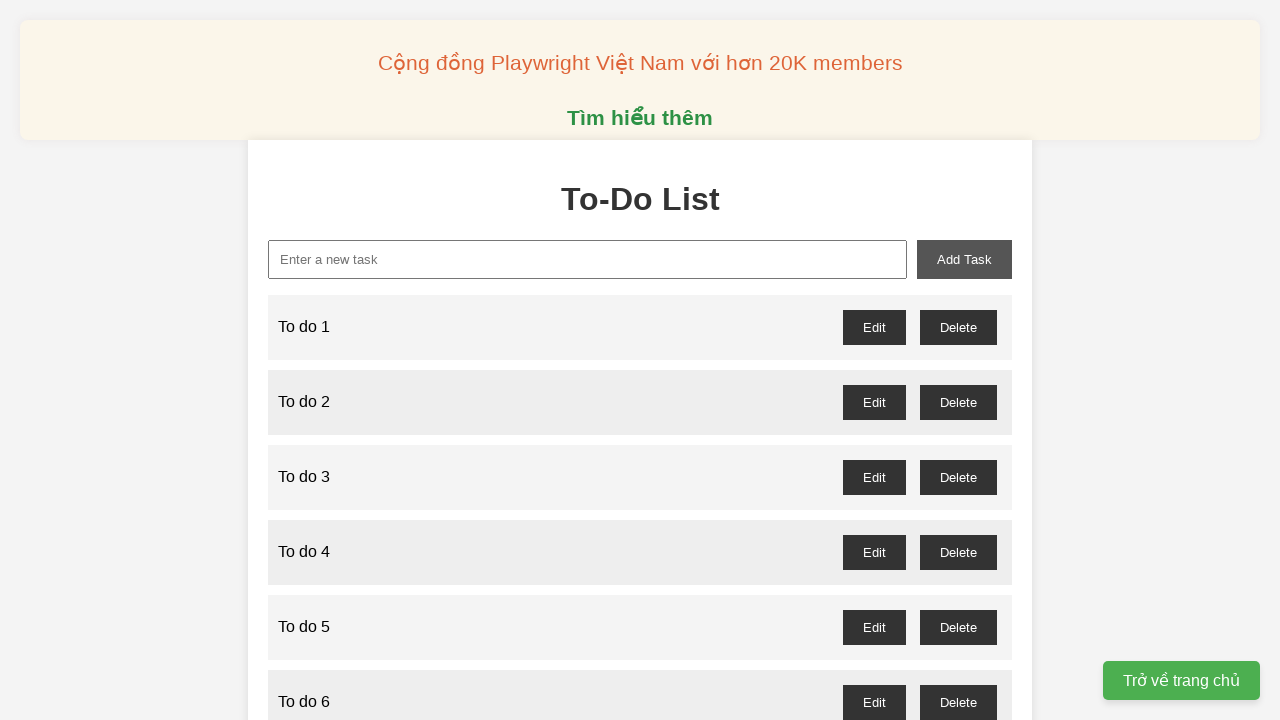

Filled new-task input field with 'To do 50' on xpath=//input[@id="new-task"]
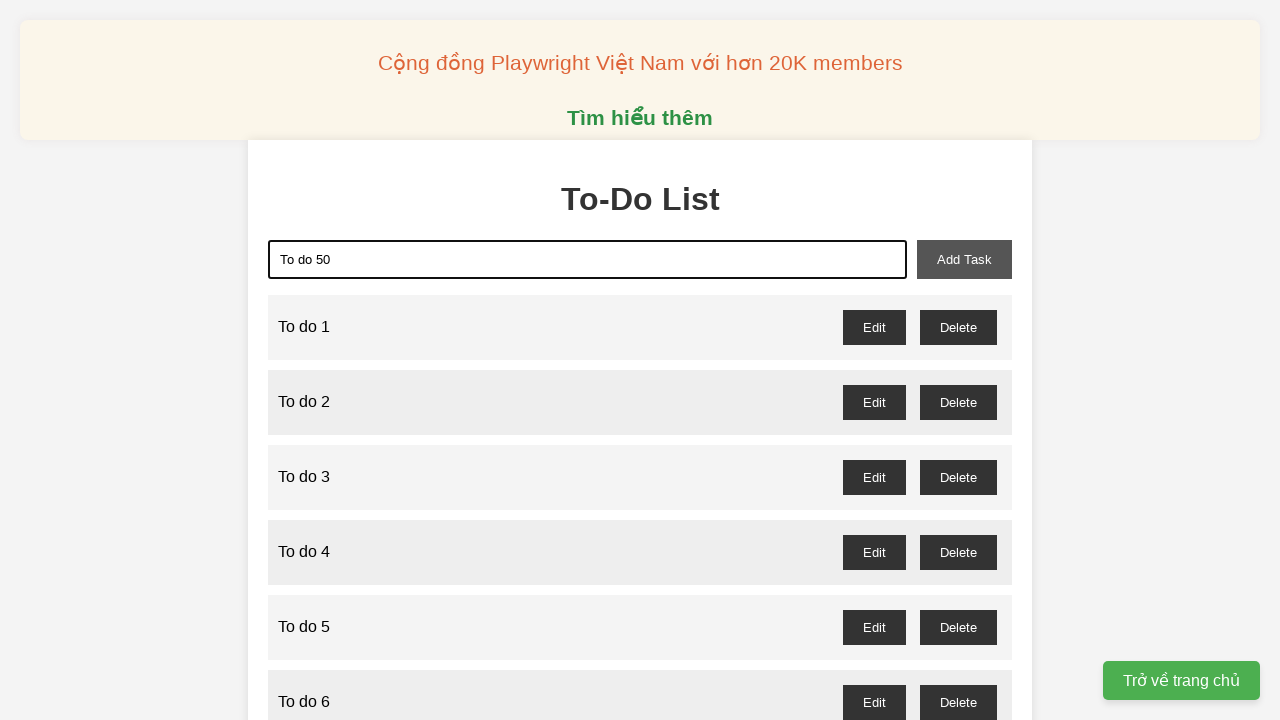

Clicked add-task button to add task 50 at (964, 259) on xpath=//button[@id="add-task"]
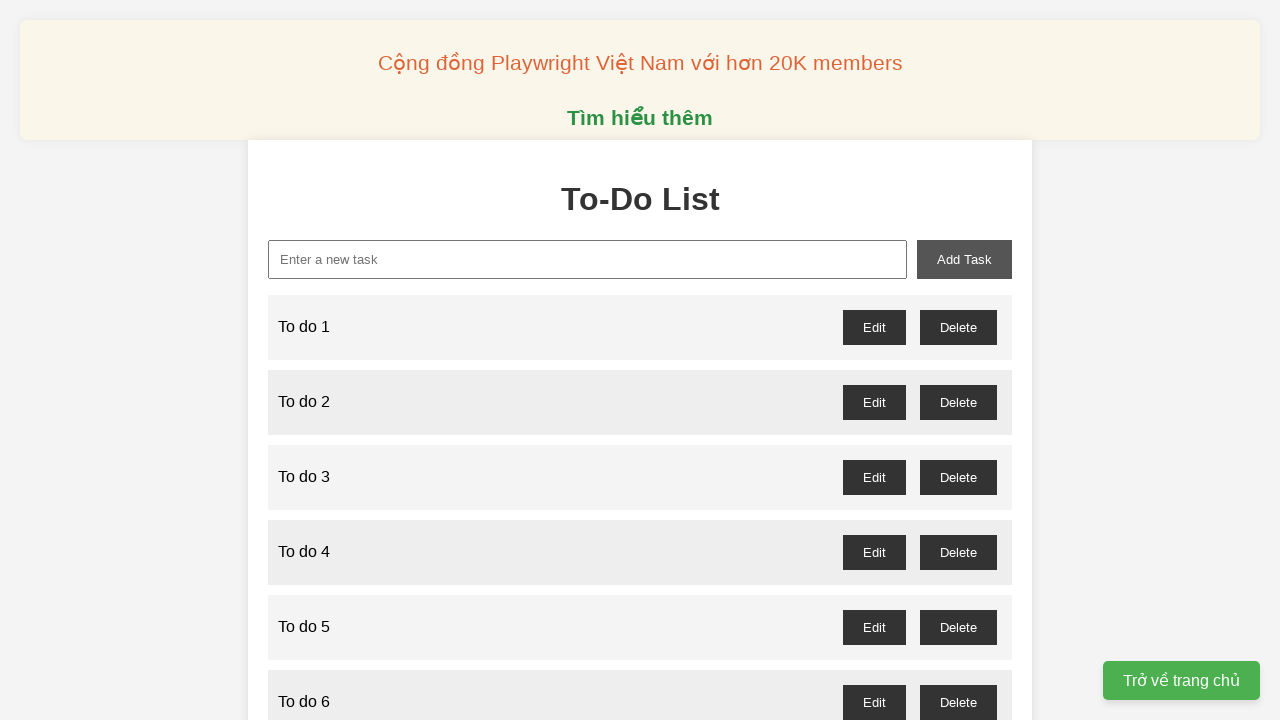

Filled new-task input field with 'To do 51' on xpath=//input[@id="new-task"]
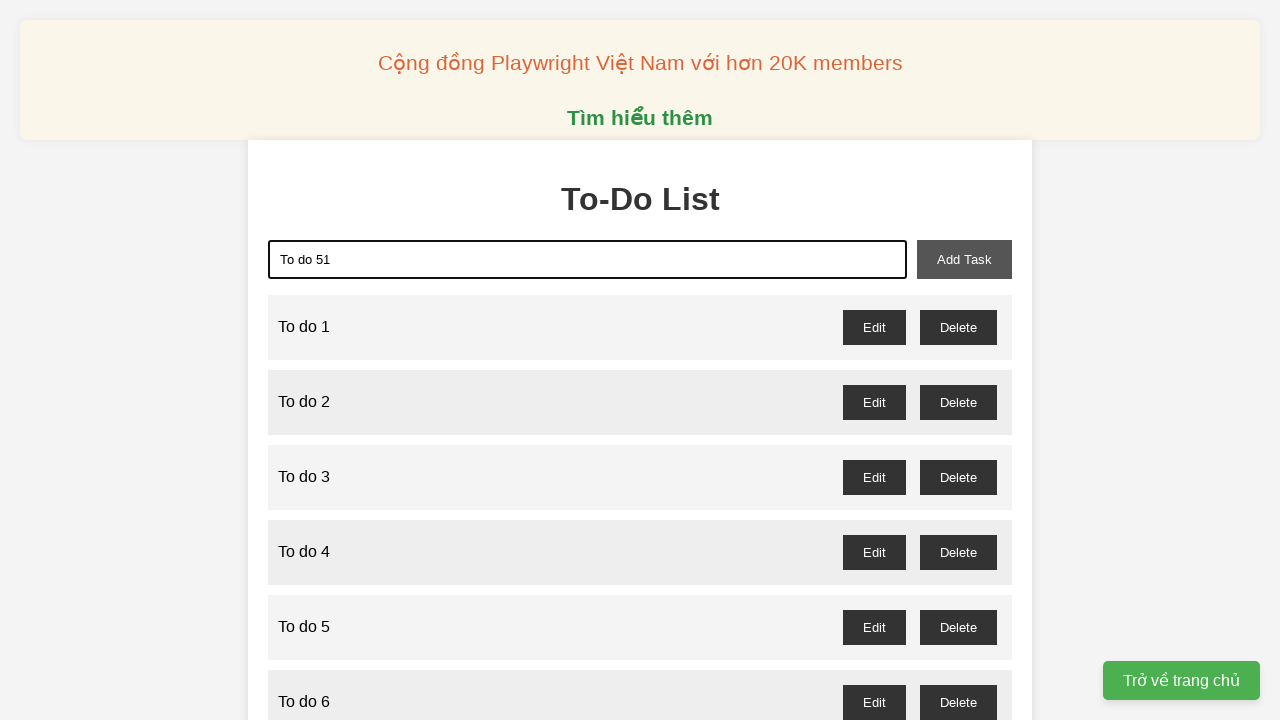

Clicked add-task button to add task 51 at (964, 259) on xpath=//button[@id="add-task"]
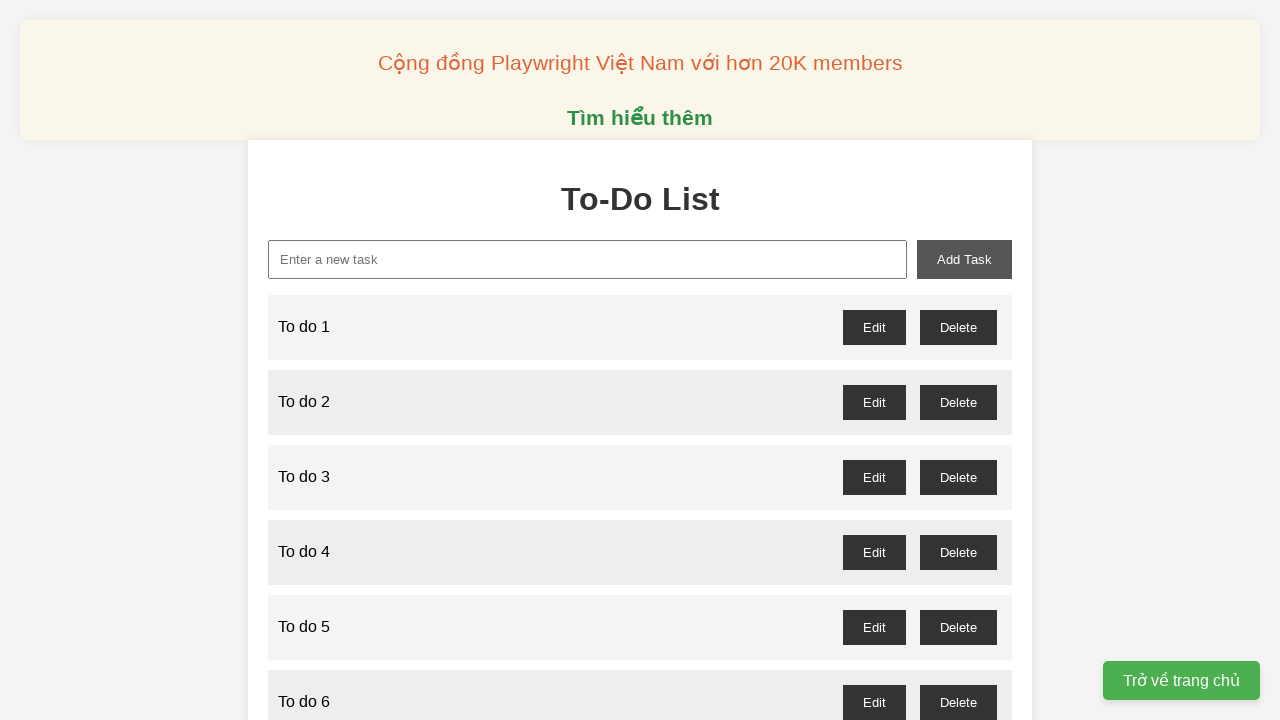

Filled new-task input field with 'To do 52' on xpath=//input[@id="new-task"]
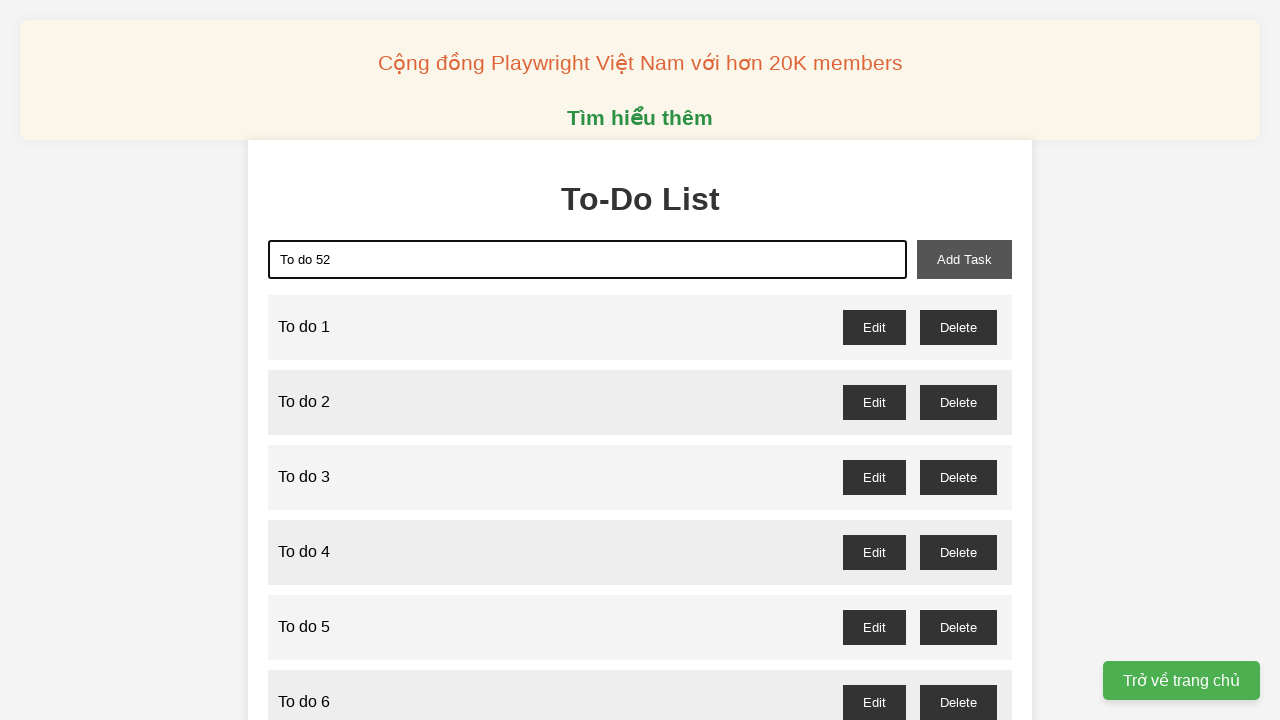

Clicked add-task button to add task 52 at (964, 259) on xpath=//button[@id="add-task"]
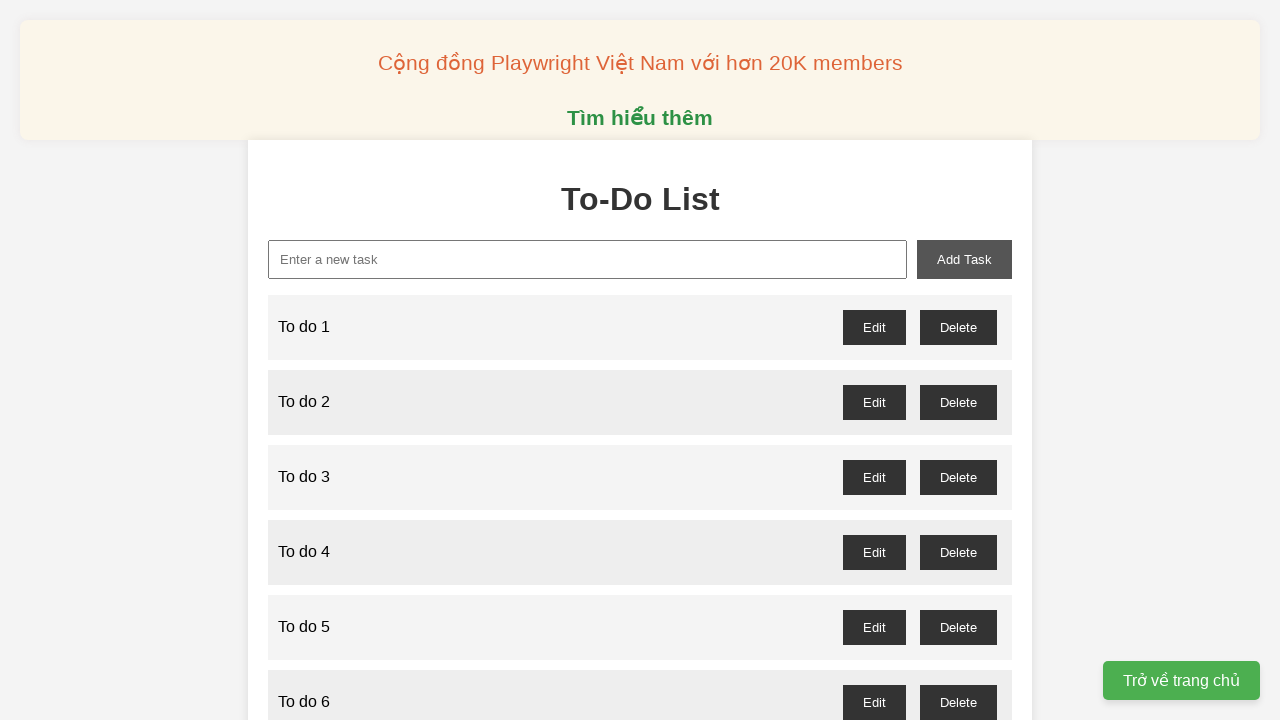

Filled new-task input field with 'To do 53' on xpath=//input[@id="new-task"]
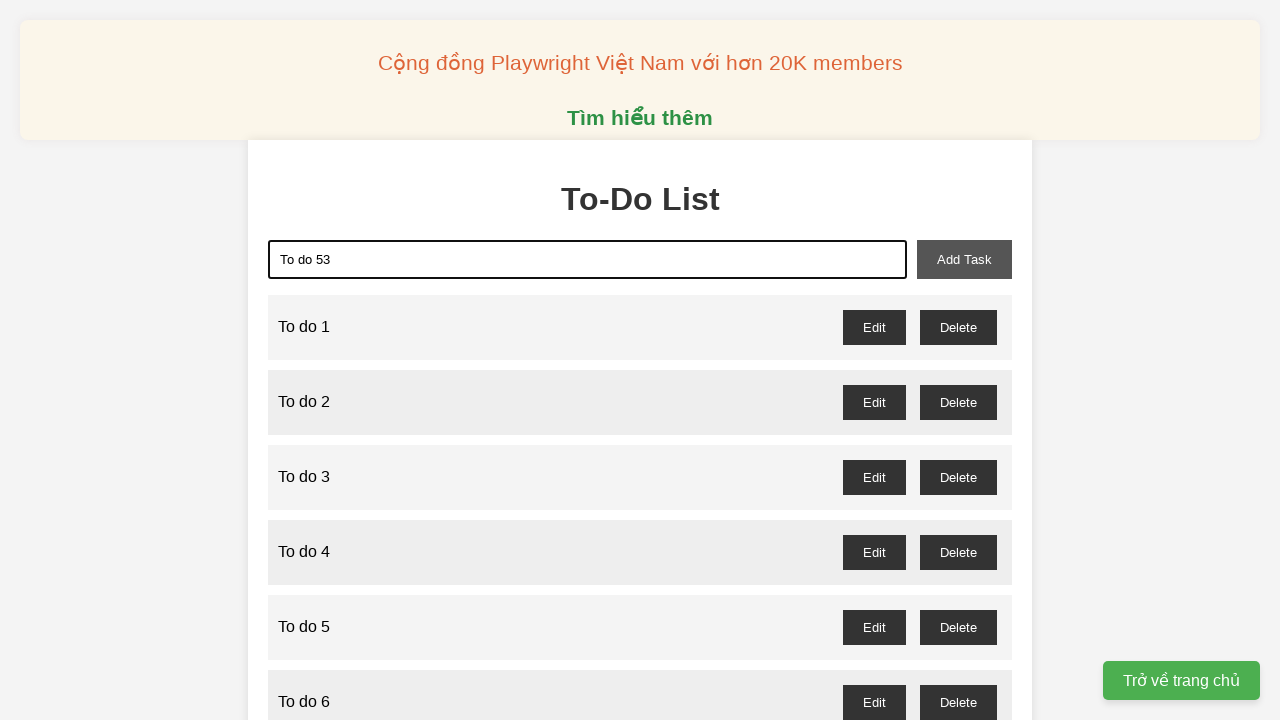

Clicked add-task button to add task 53 at (964, 259) on xpath=//button[@id="add-task"]
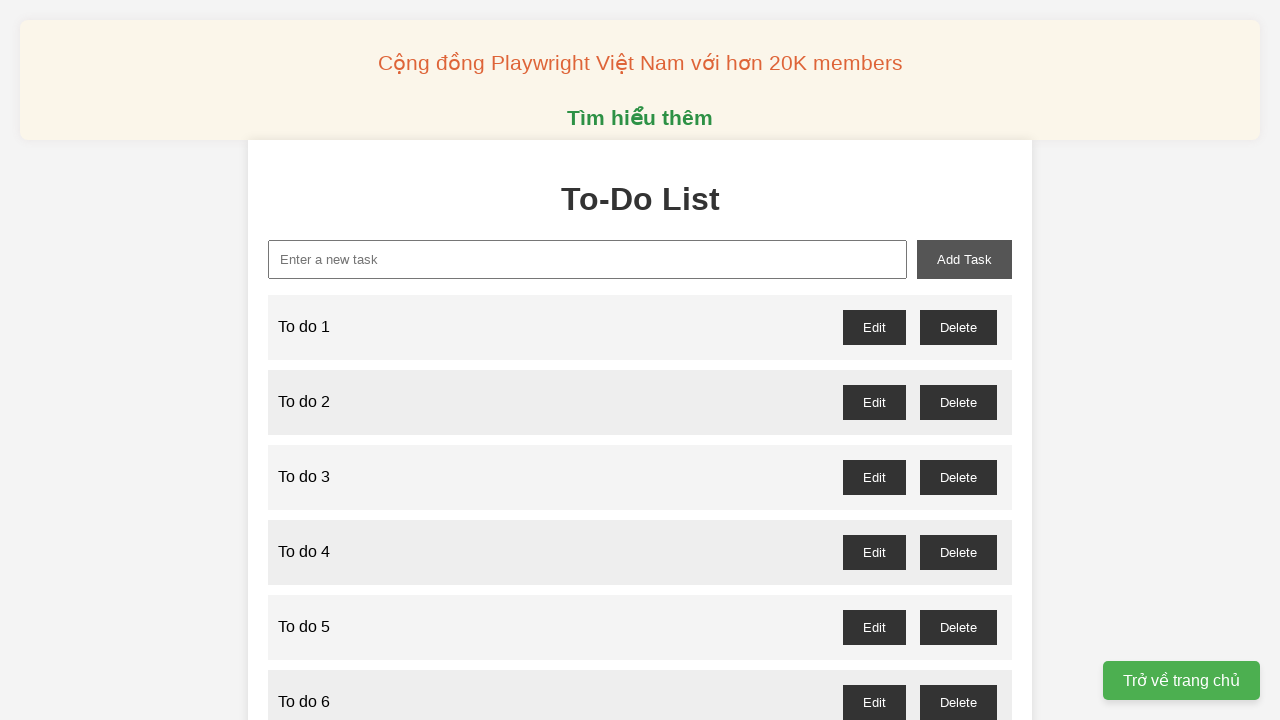

Filled new-task input field with 'To do 54' on xpath=//input[@id="new-task"]
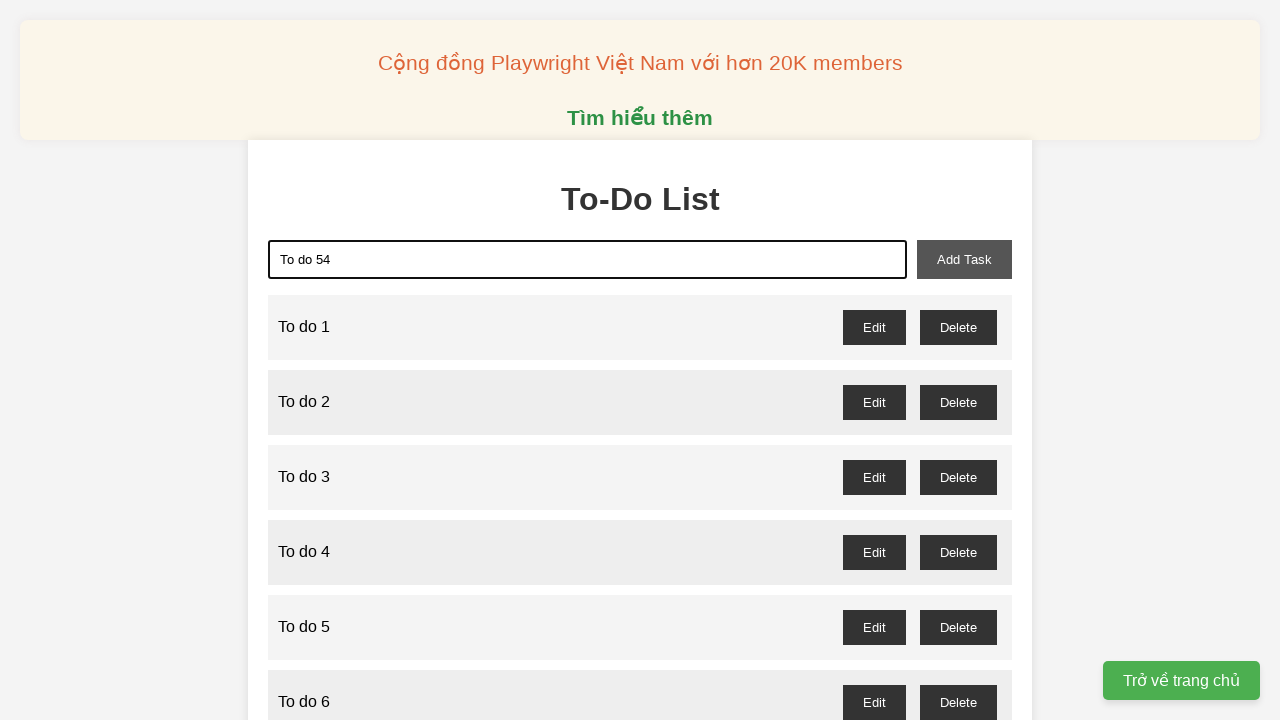

Clicked add-task button to add task 54 at (964, 259) on xpath=//button[@id="add-task"]
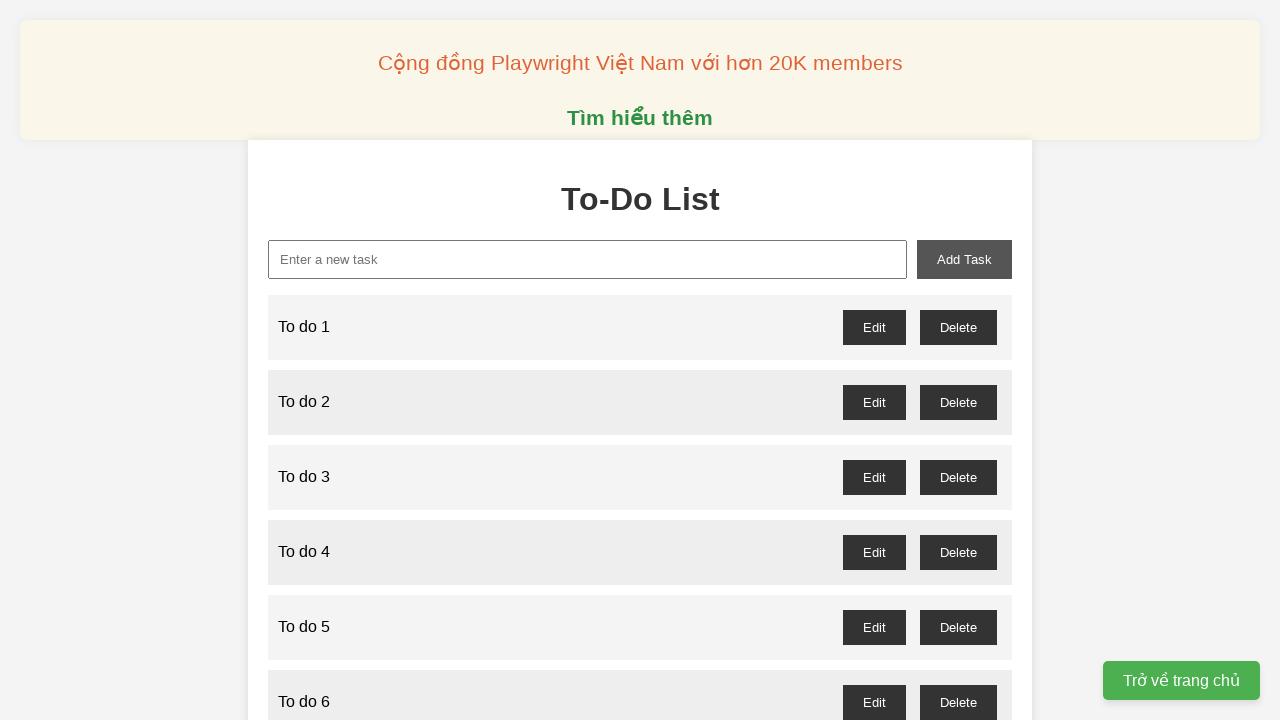

Filled new-task input field with 'To do 55' on xpath=//input[@id="new-task"]
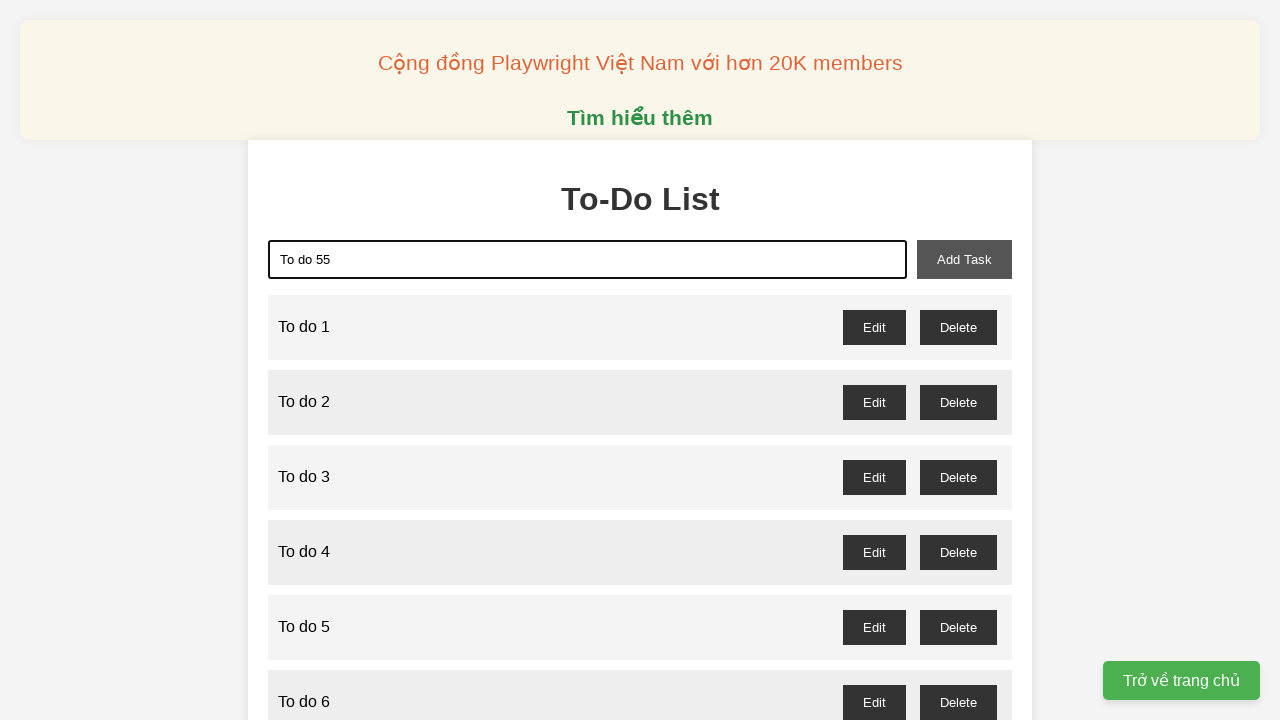

Clicked add-task button to add task 55 at (964, 259) on xpath=//button[@id="add-task"]
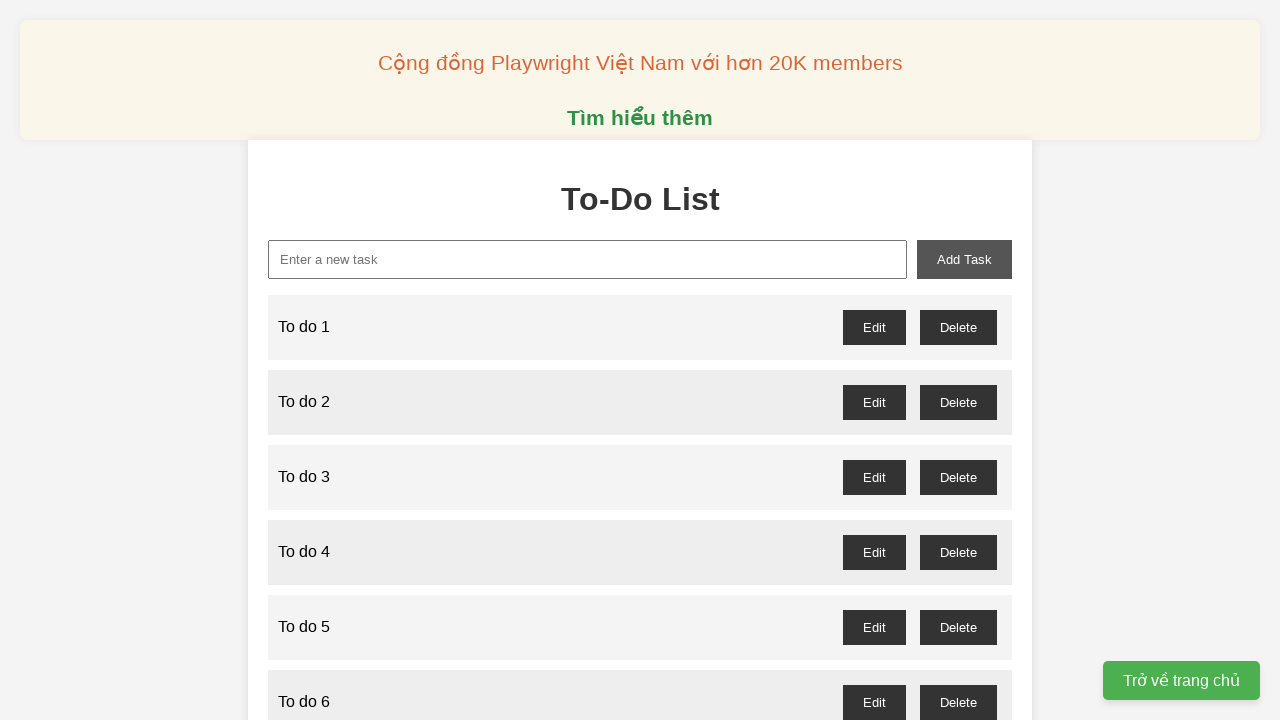

Filled new-task input field with 'To do 56' on xpath=//input[@id="new-task"]
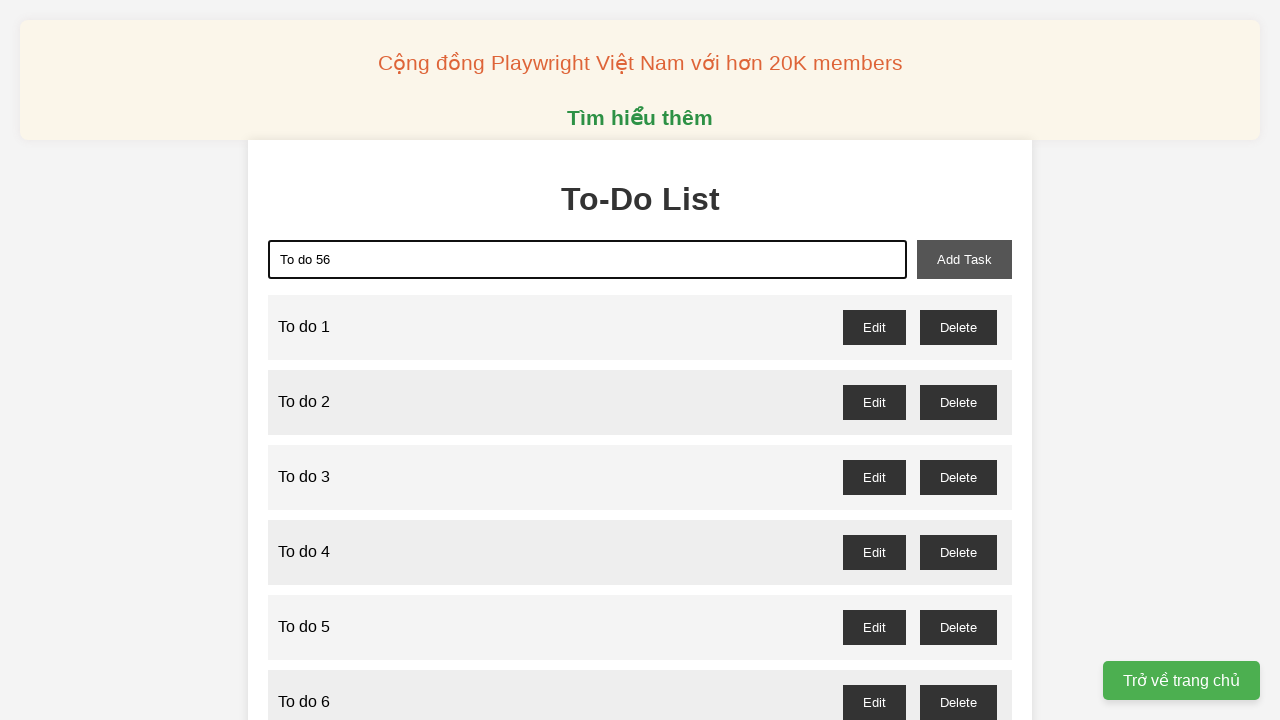

Clicked add-task button to add task 56 at (964, 259) on xpath=//button[@id="add-task"]
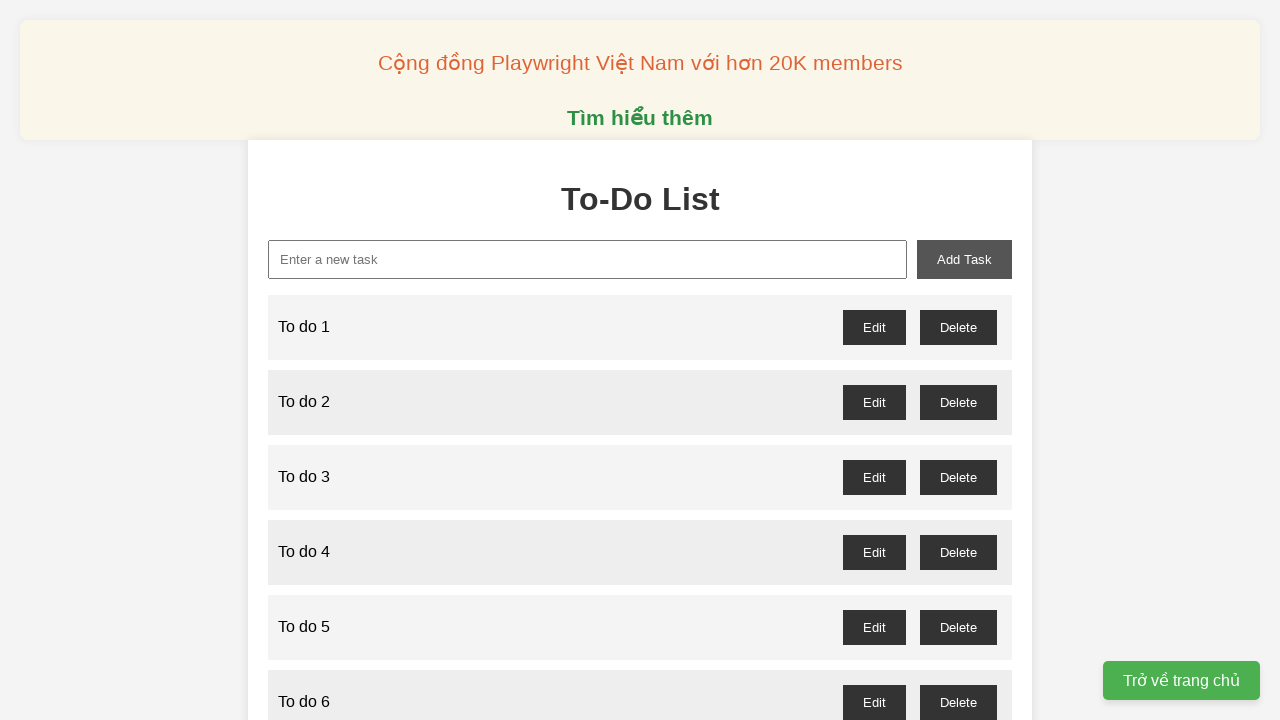

Filled new-task input field with 'To do 57' on xpath=//input[@id="new-task"]
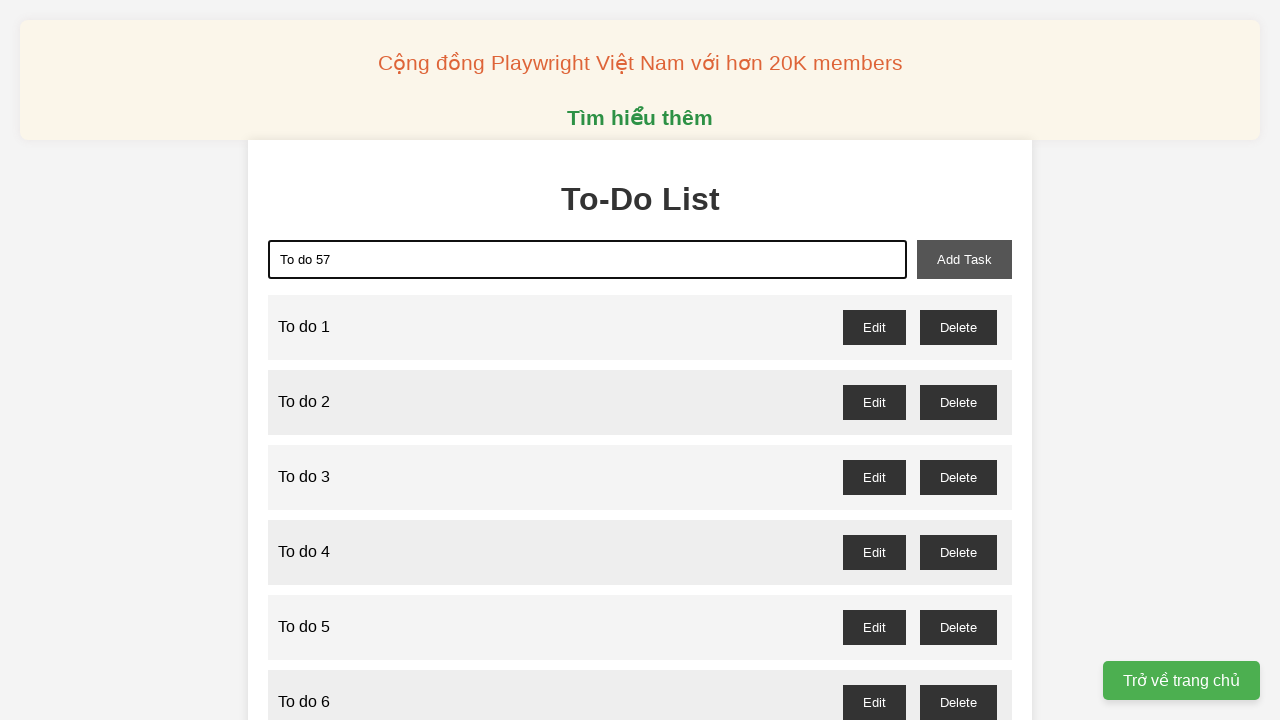

Clicked add-task button to add task 57 at (964, 259) on xpath=//button[@id="add-task"]
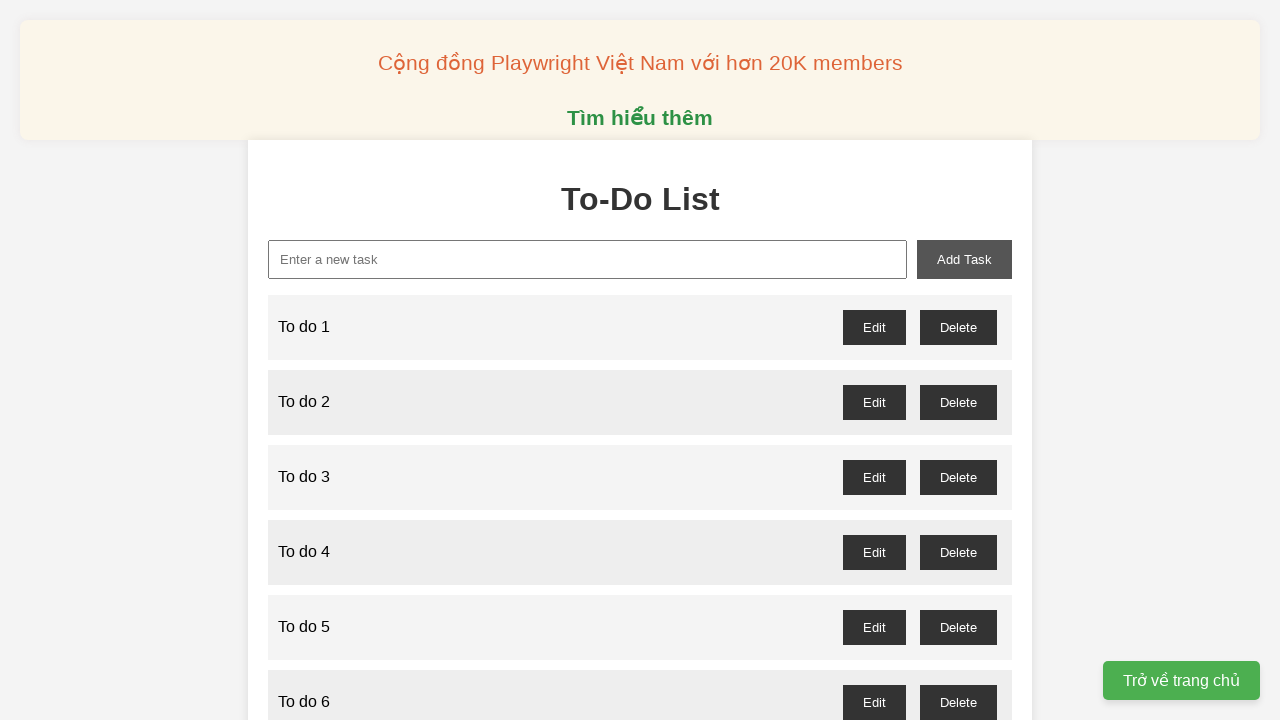

Filled new-task input field with 'To do 58' on xpath=//input[@id="new-task"]
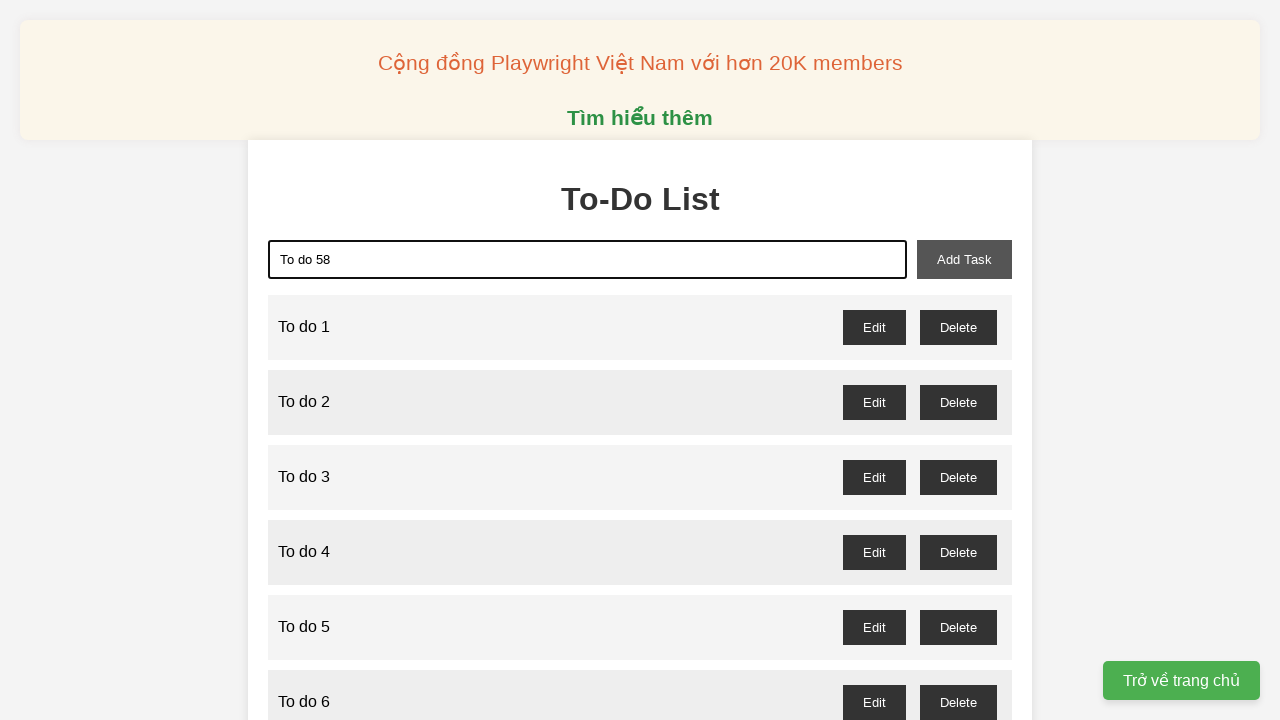

Clicked add-task button to add task 58 at (964, 259) on xpath=//button[@id="add-task"]
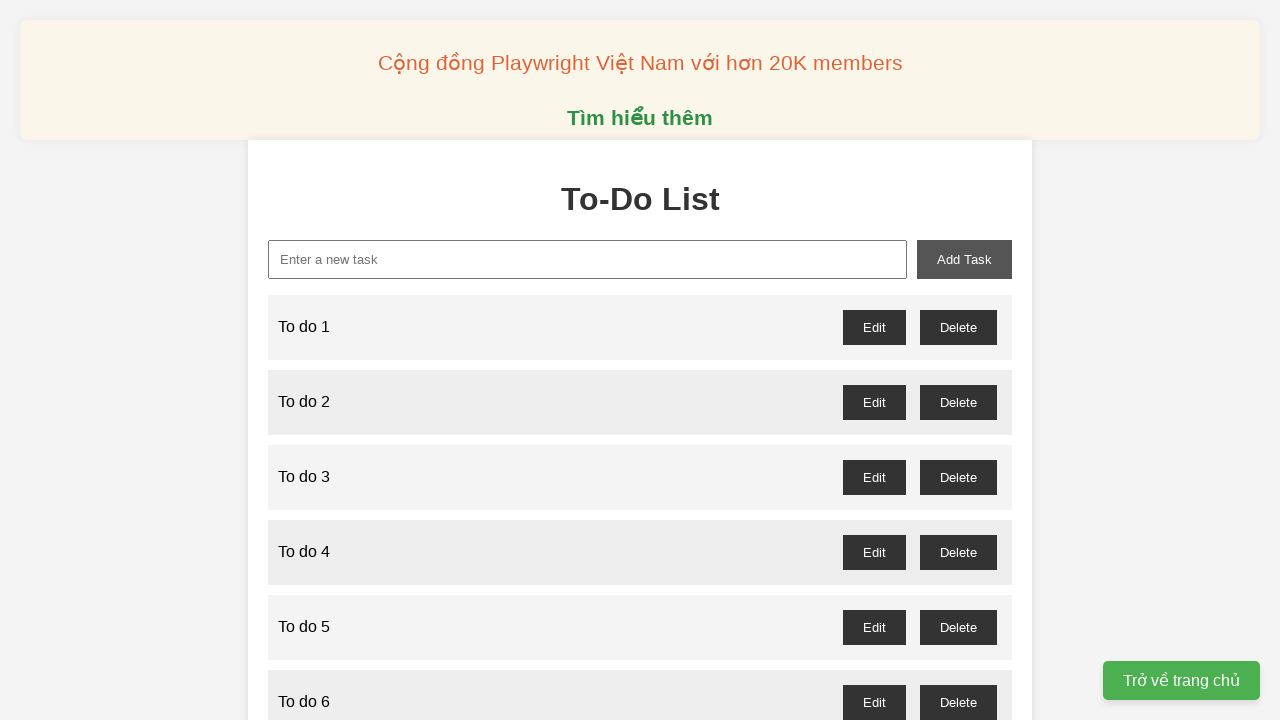

Filled new-task input field with 'To do 59' on xpath=//input[@id="new-task"]
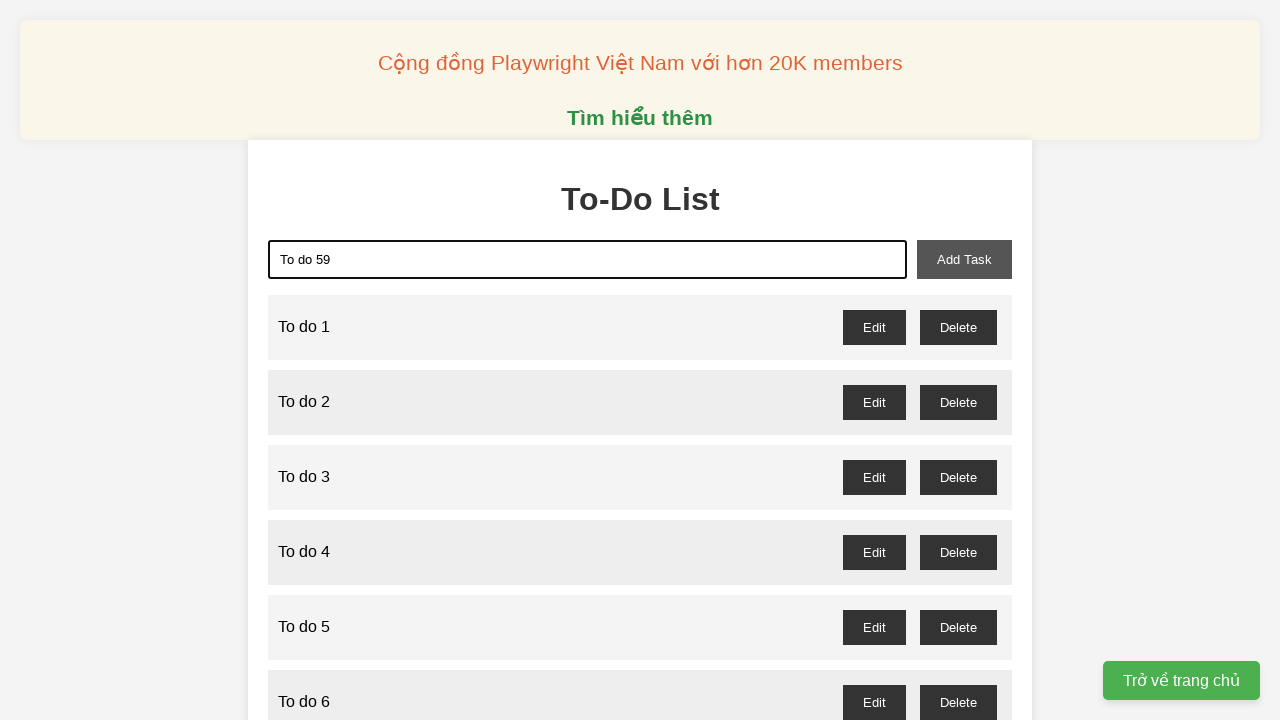

Clicked add-task button to add task 59 at (964, 259) on xpath=//button[@id="add-task"]
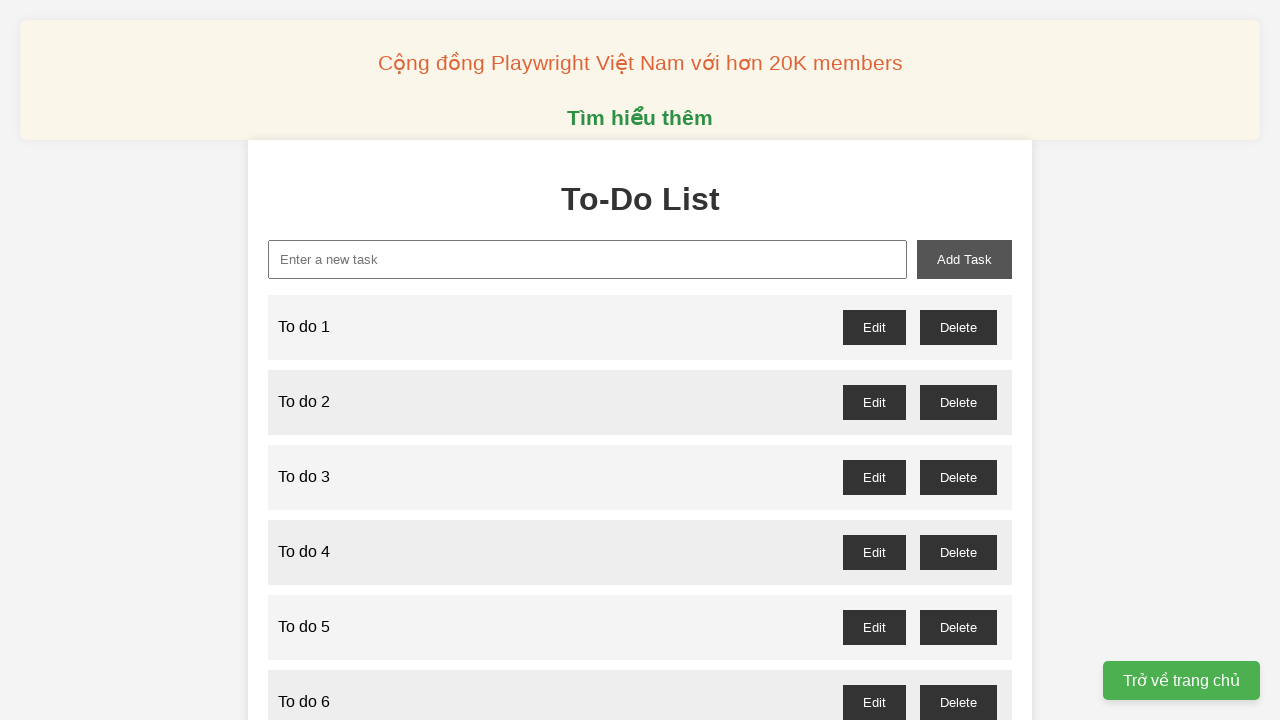

Filled new-task input field with 'To do 60' on xpath=//input[@id="new-task"]
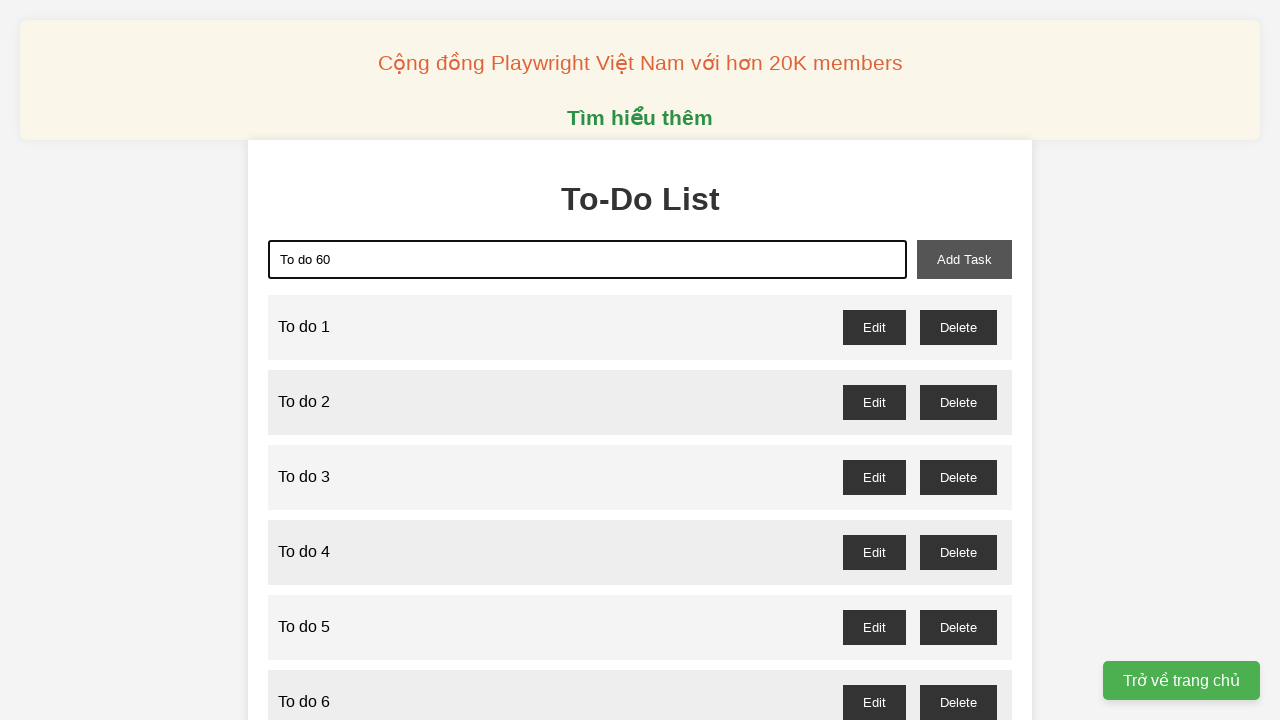

Clicked add-task button to add task 60 at (964, 259) on xpath=//button[@id="add-task"]
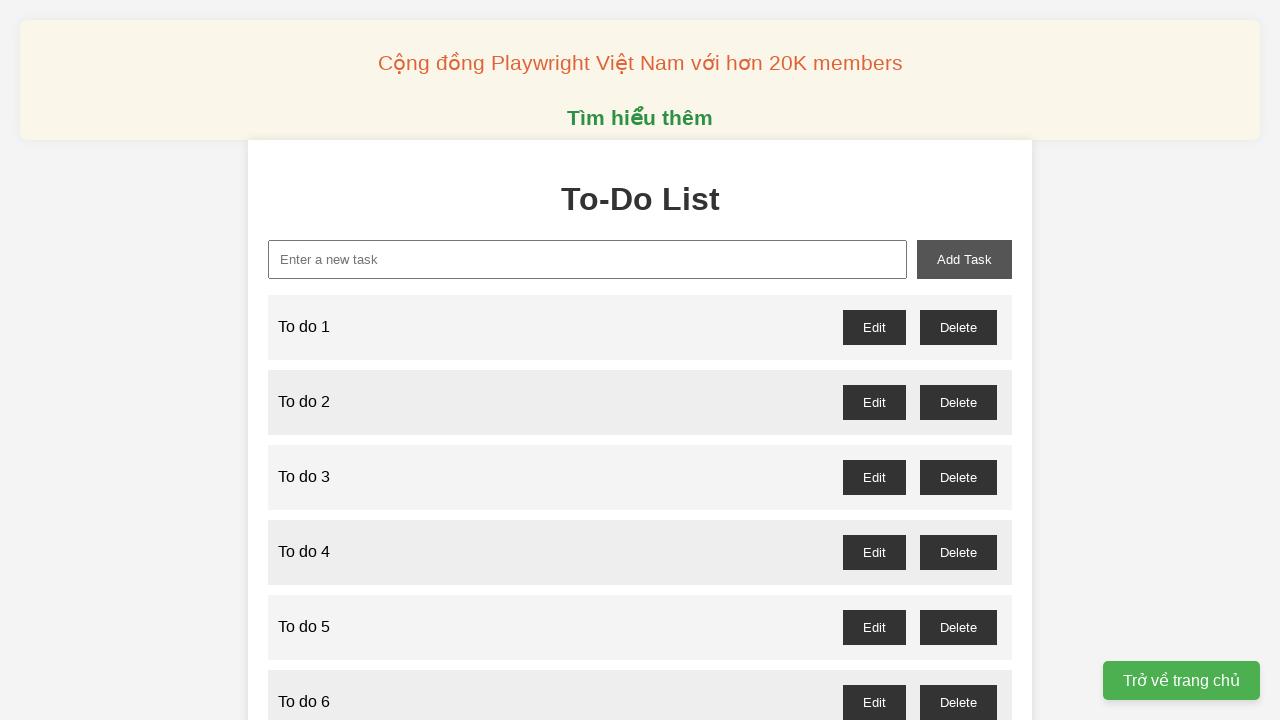

Filled new-task input field with 'To do 61' on xpath=//input[@id="new-task"]
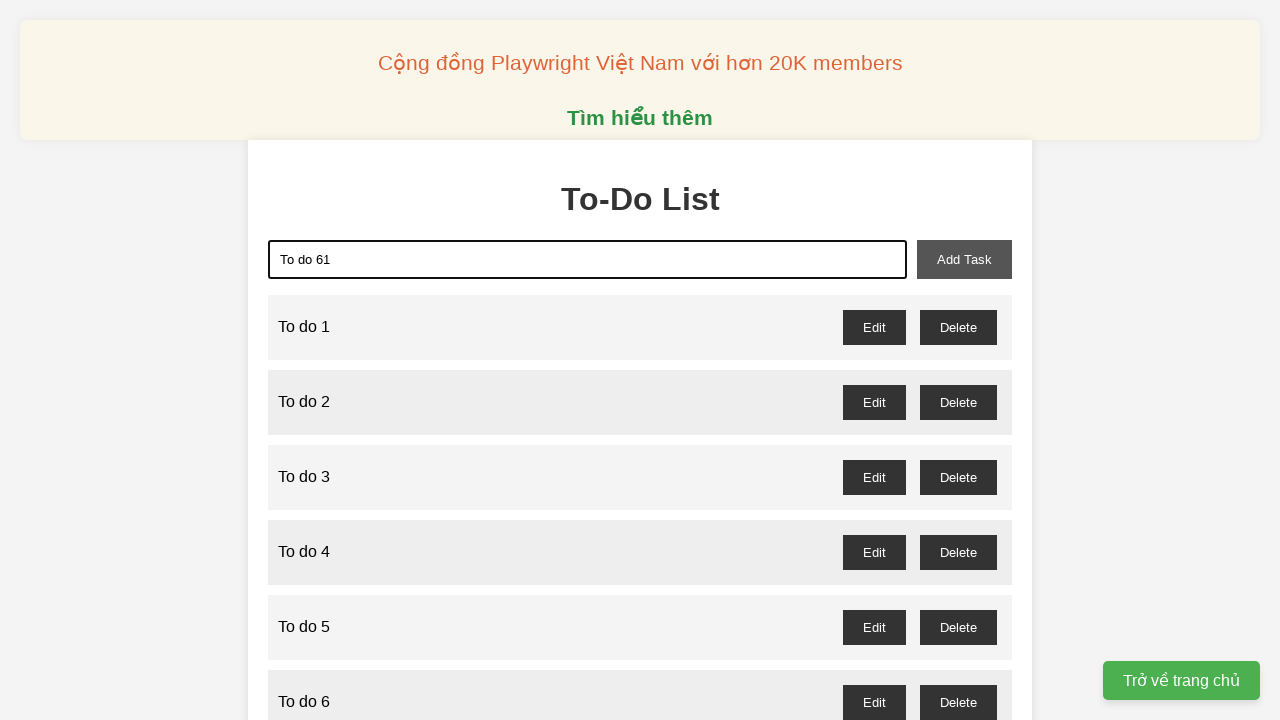

Clicked add-task button to add task 61 at (964, 259) on xpath=//button[@id="add-task"]
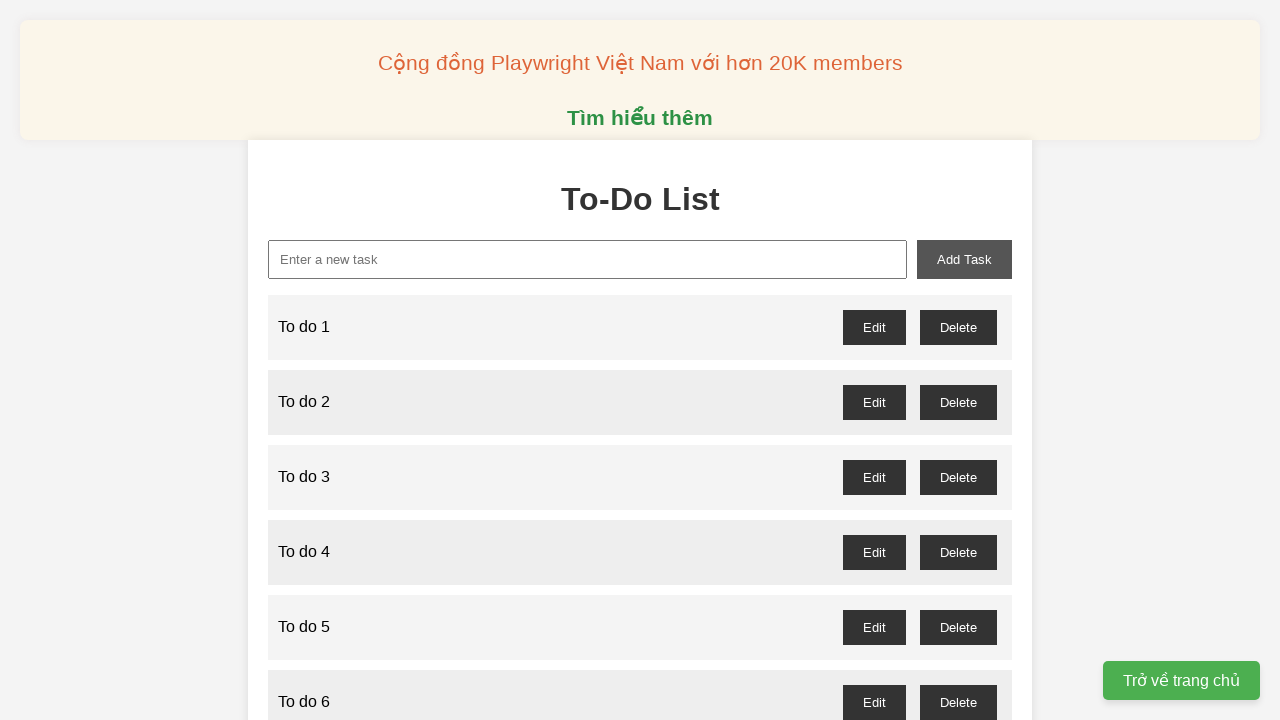

Filled new-task input field with 'To do 62' on xpath=//input[@id="new-task"]
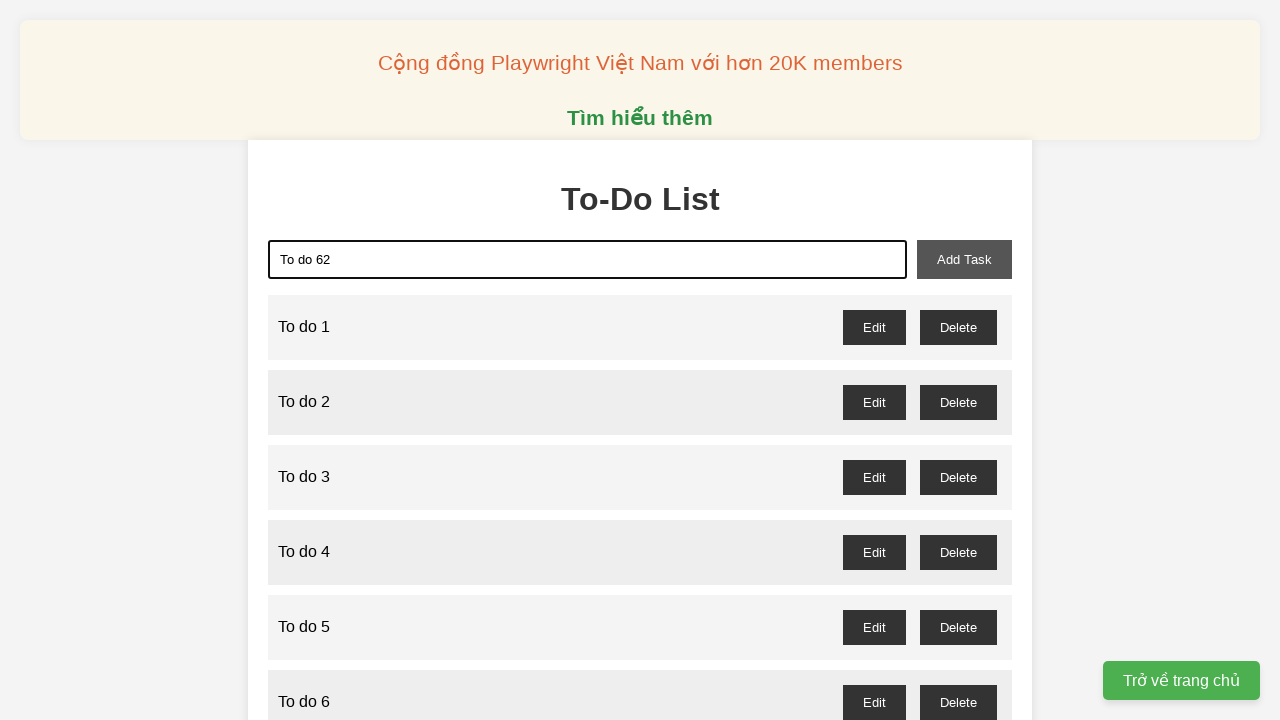

Clicked add-task button to add task 62 at (964, 259) on xpath=//button[@id="add-task"]
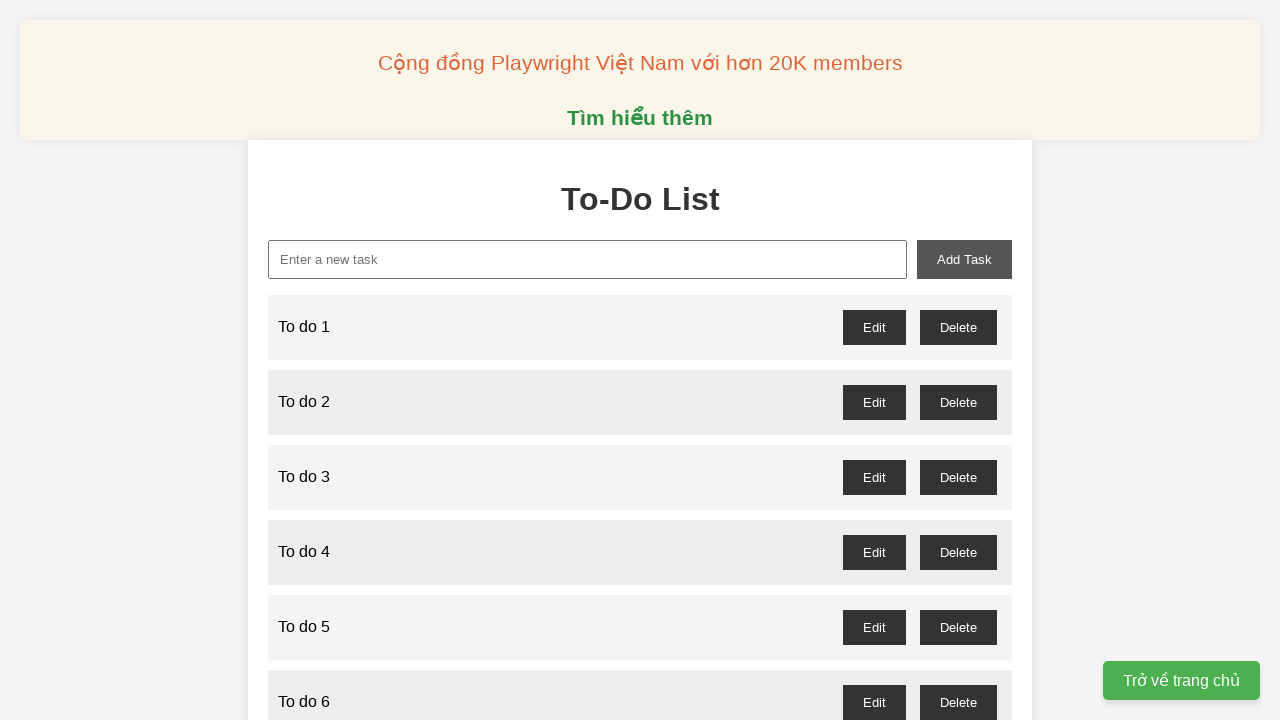

Filled new-task input field with 'To do 63' on xpath=//input[@id="new-task"]
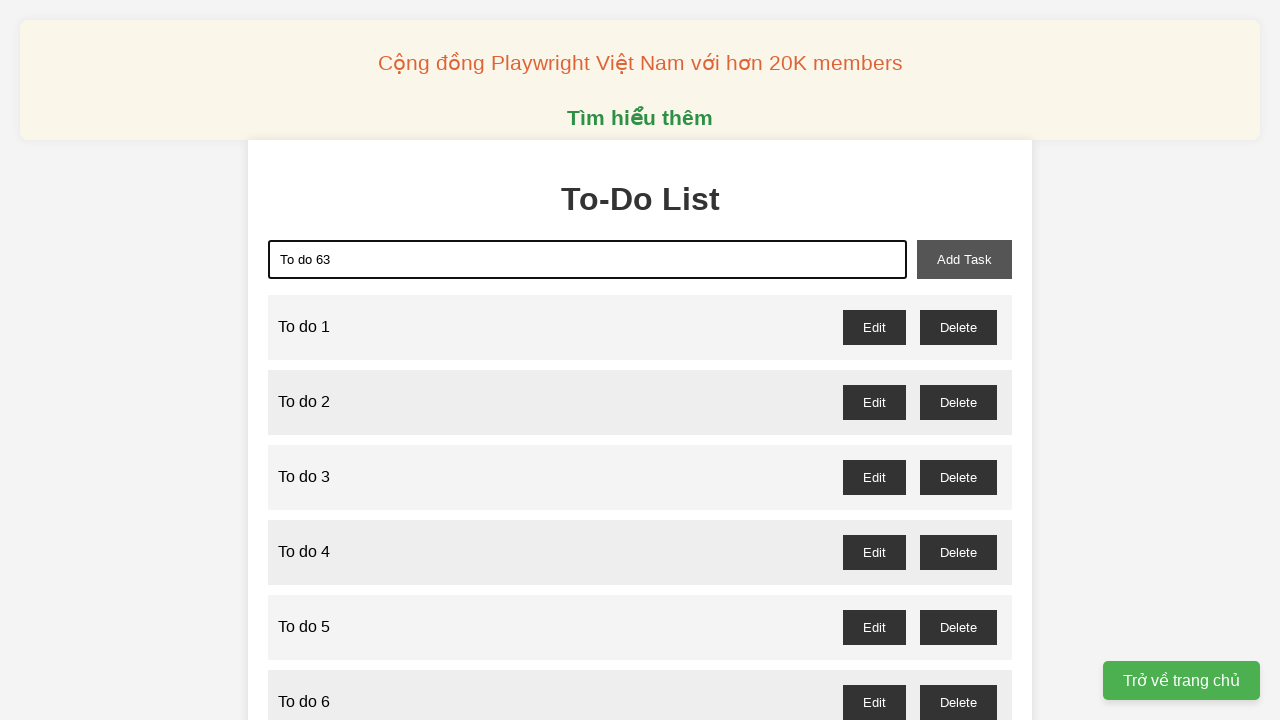

Clicked add-task button to add task 63 at (964, 259) on xpath=//button[@id="add-task"]
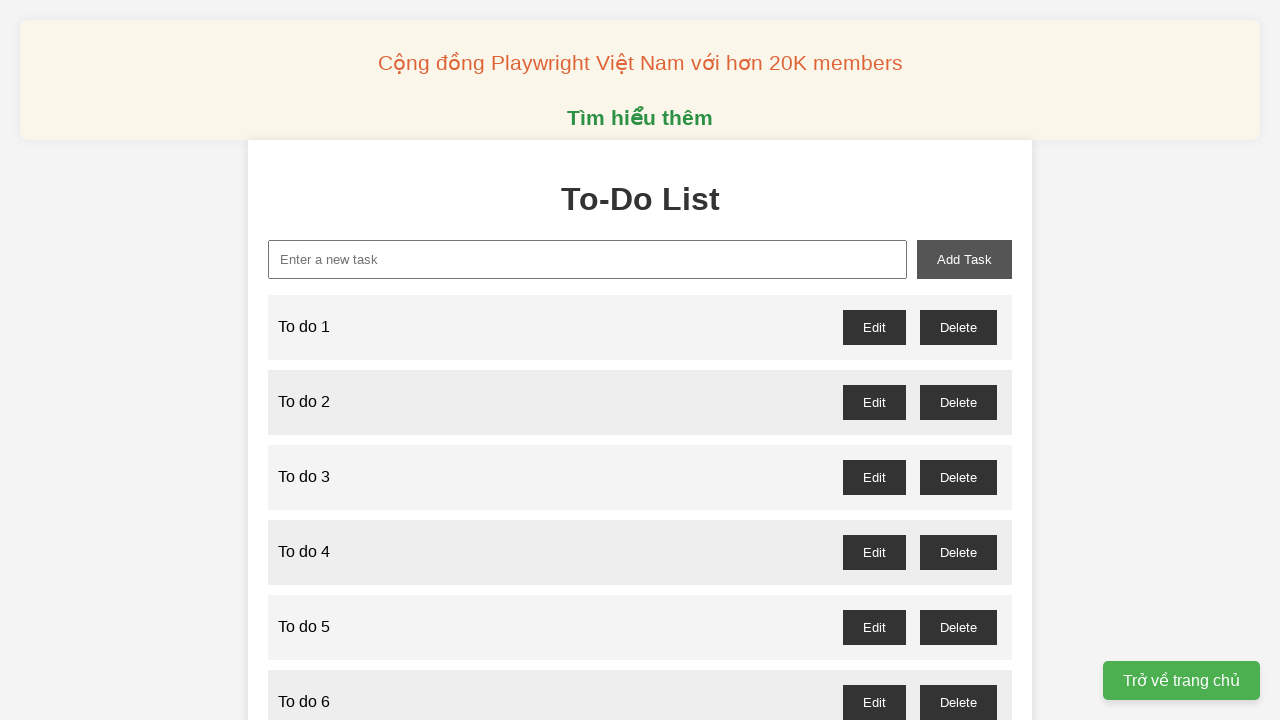

Filled new-task input field with 'To do 64' on xpath=//input[@id="new-task"]
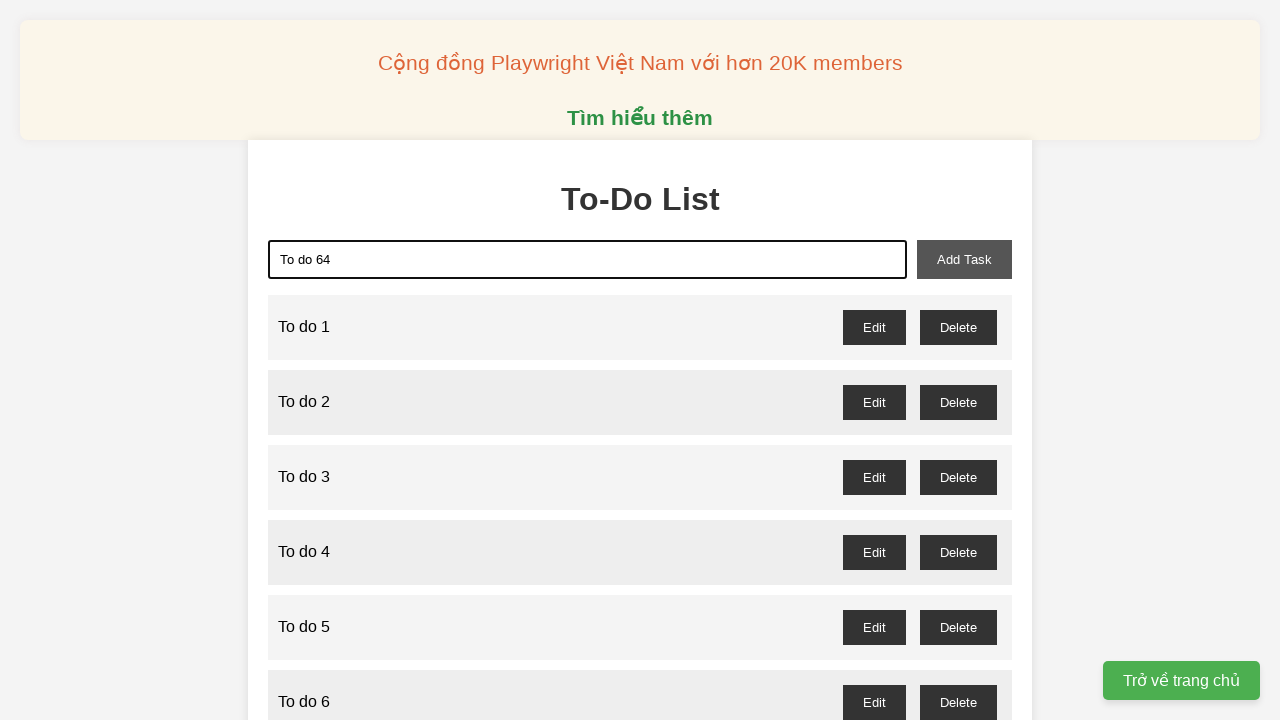

Clicked add-task button to add task 64 at (964, 259) on xpath=//button[@id="add-task"]
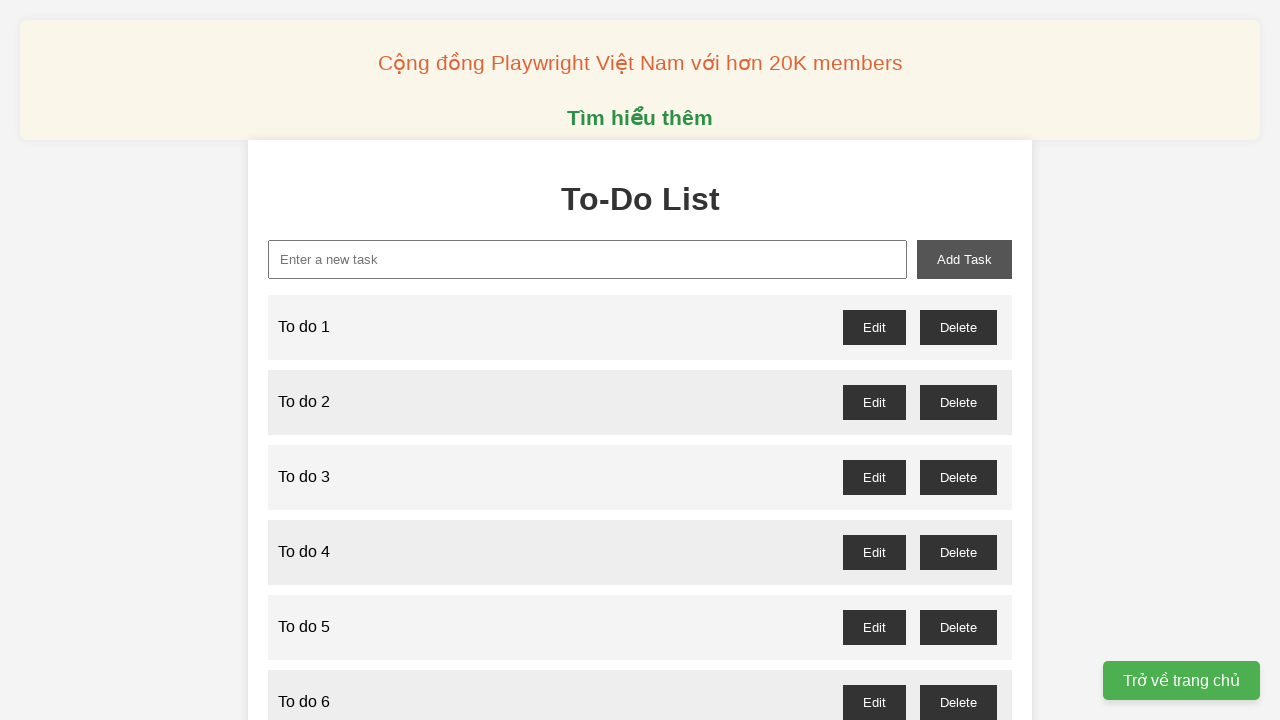

Filled new-task input field with 'To do 65' on xpath=//input[@id="new-task"]
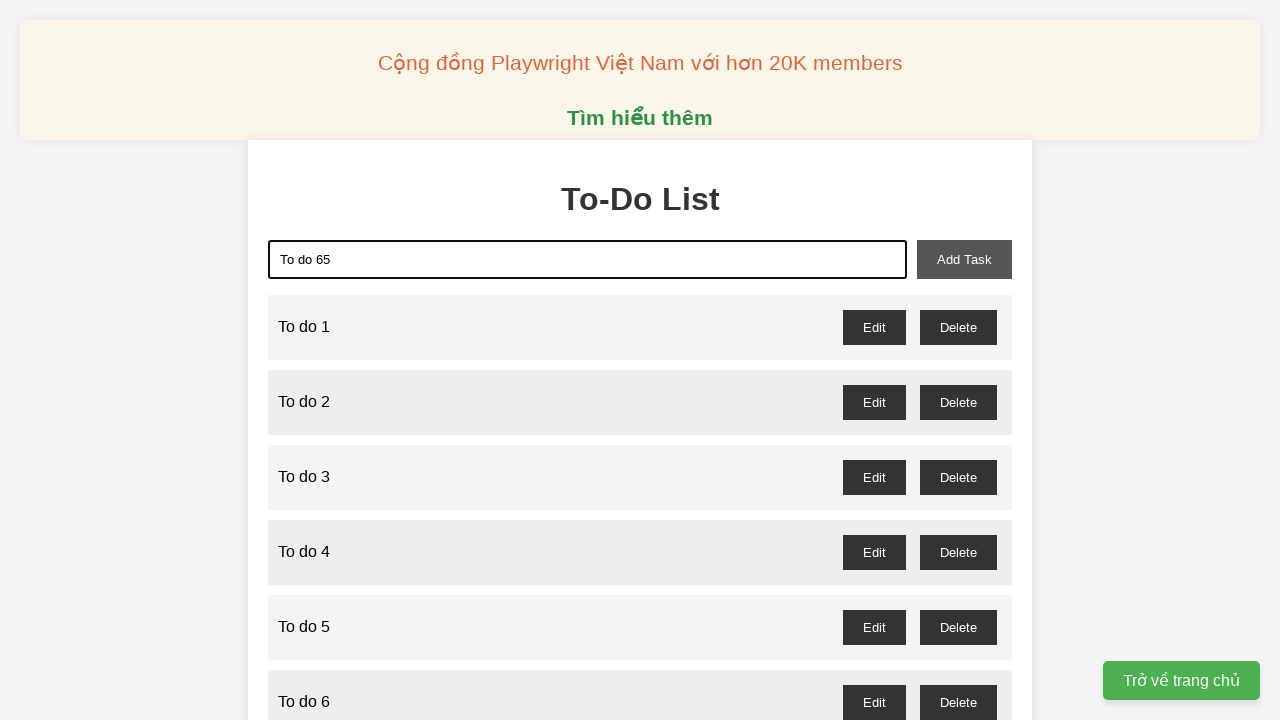

Clicked add-task button to add task 65 at (964, 259) on xpath=//button[@id="add-task"]
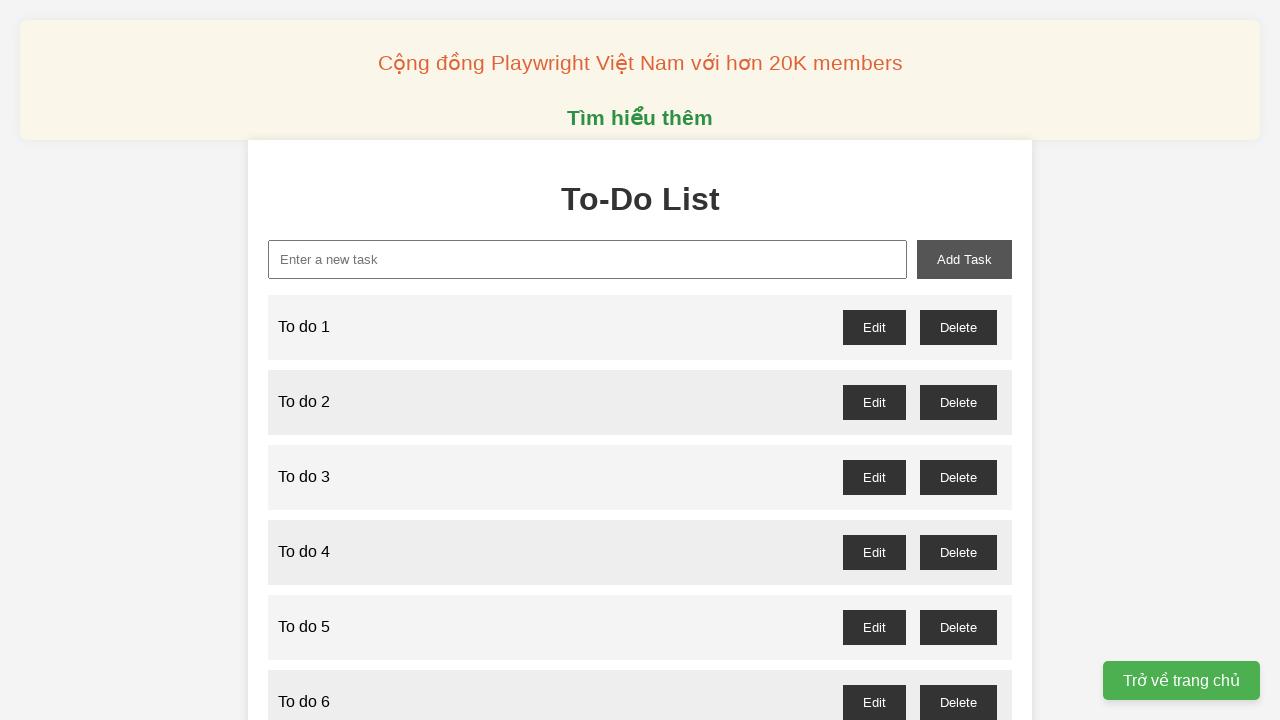

Filled new-task input field with 'To do 66' on xpath=//input[@id="new-task"]
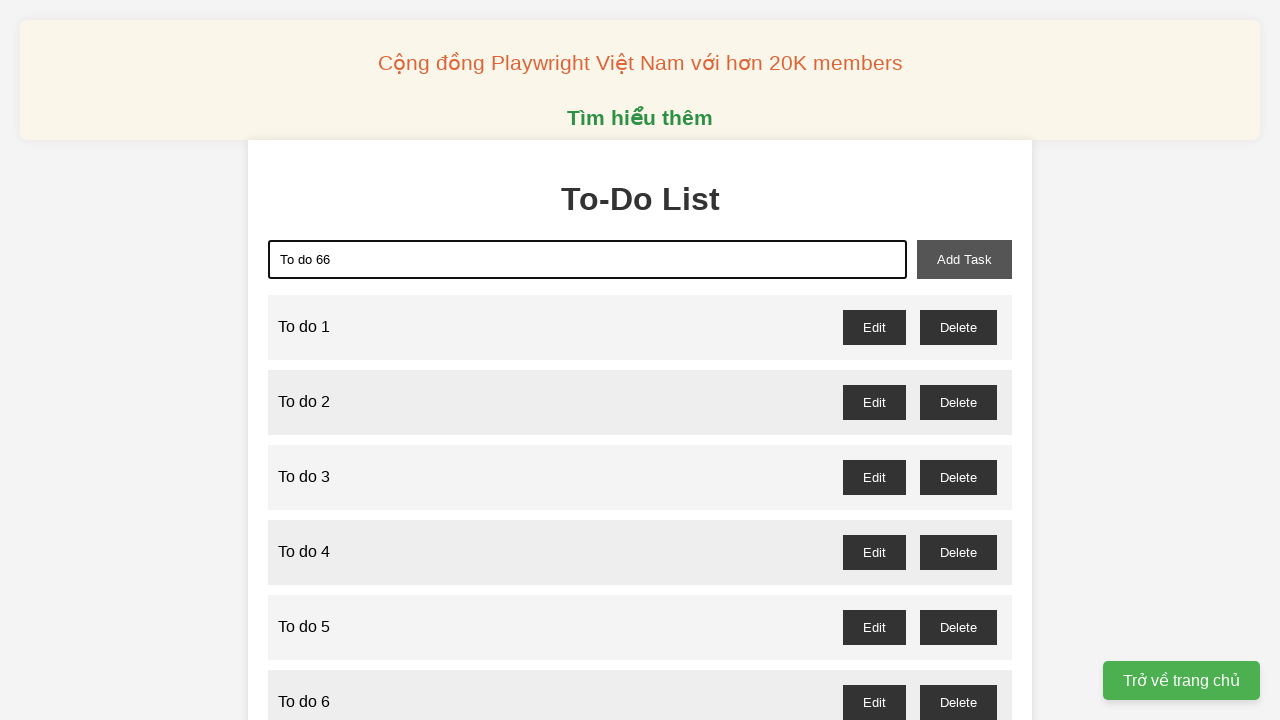

Clicked add-task button to add task 66 at (964, 259) on xpath=//button[@id="add-task"]
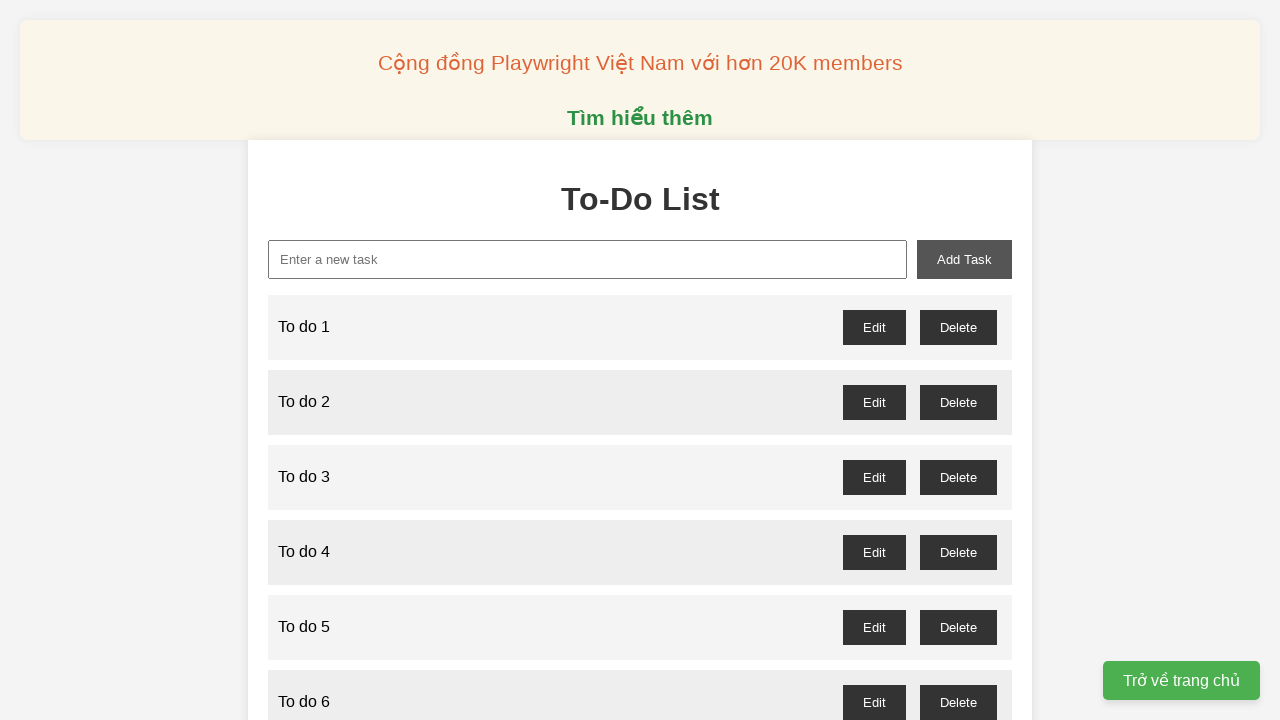

Filled new-task input field with 'To do 67' on xpath=//input[@id="new-task"]
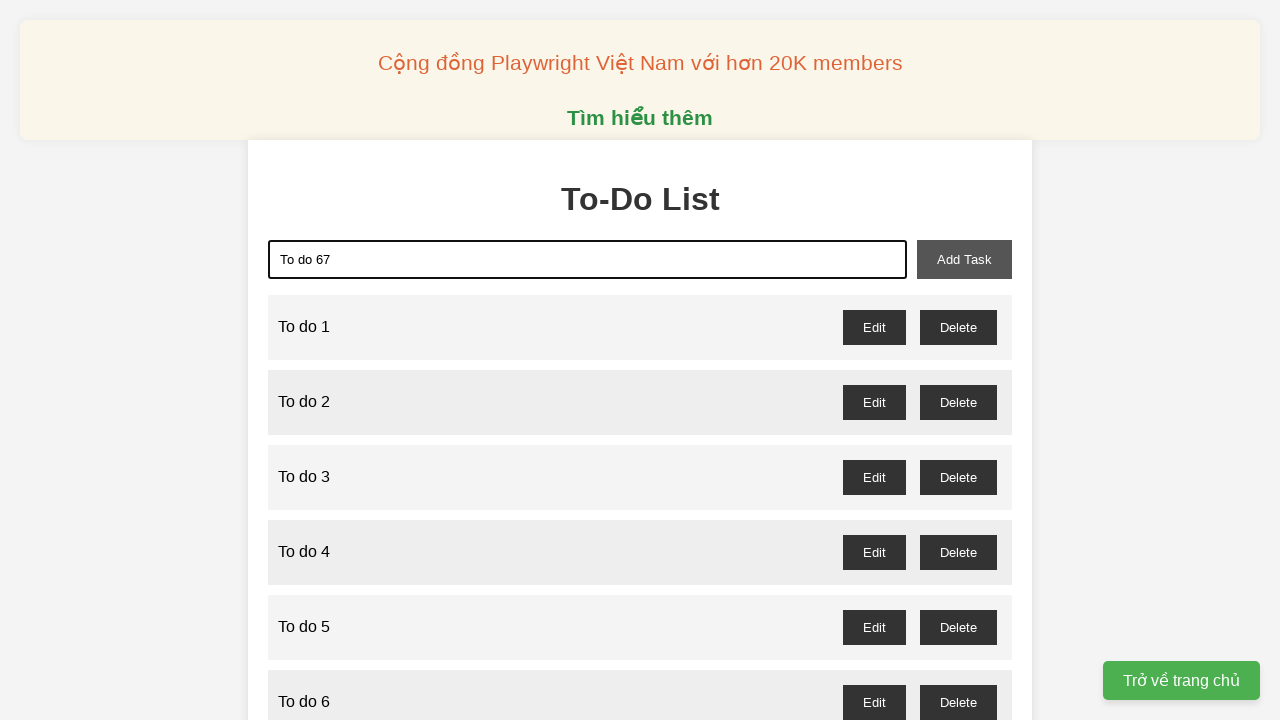

Clicked add-task button to add task 67 at (964, 259) on xpath=//button[@id="add-task"]
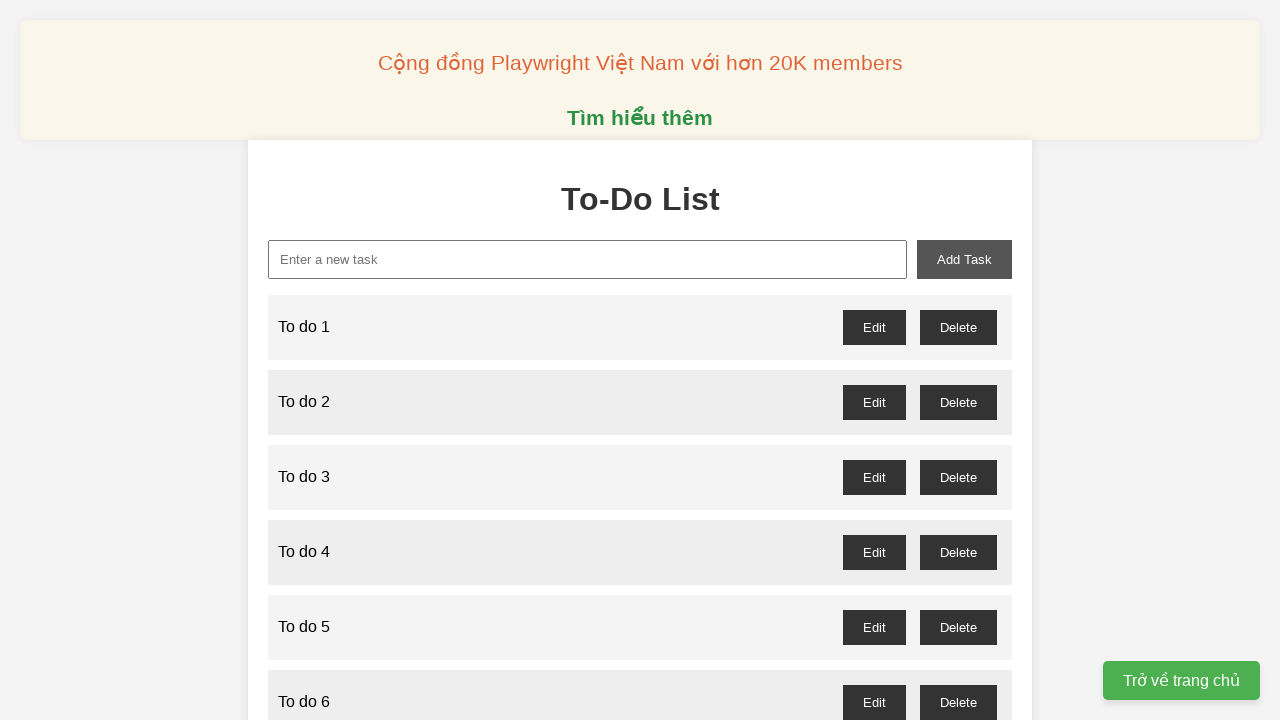

Filled new-task input field with 'To do 68' on xpath=//input[@id="new-task"]
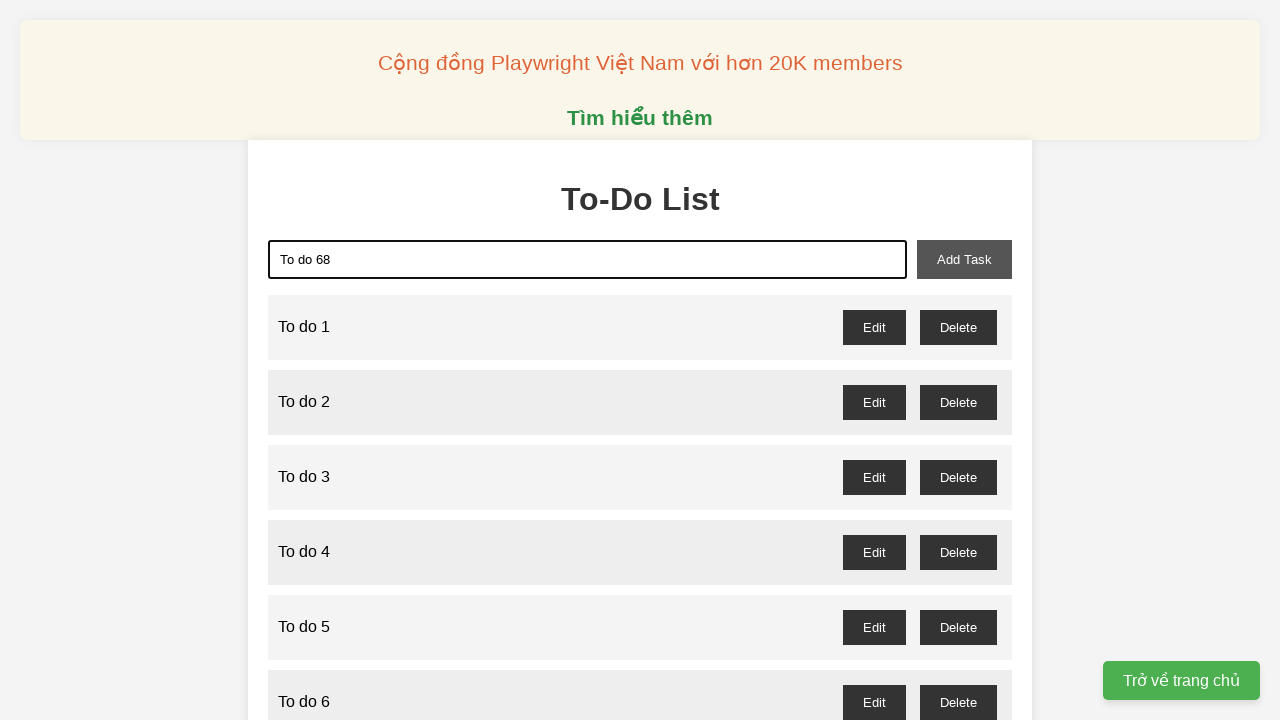

Clicked add-task button to add task 68 at (964, 259) on xpath=//button[@id="add-task"]
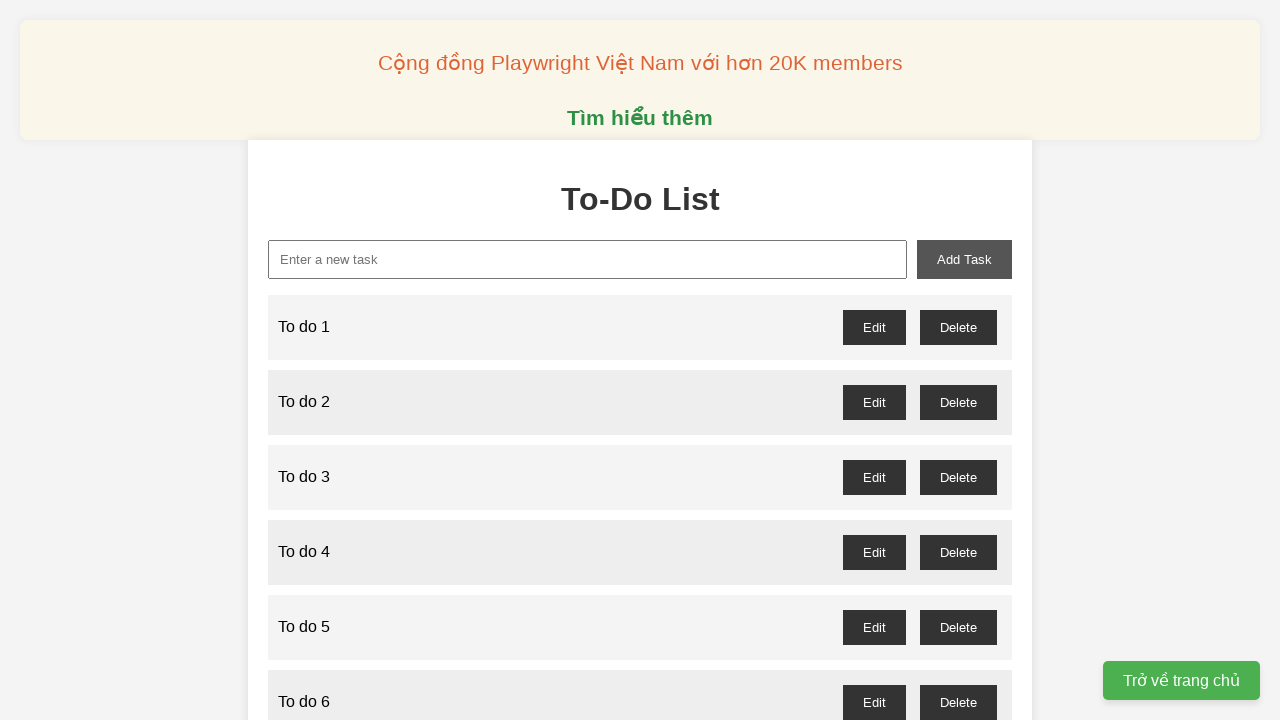

Filled new-task input field with 'To do 69' on xpath=//input[@id="new-task"]
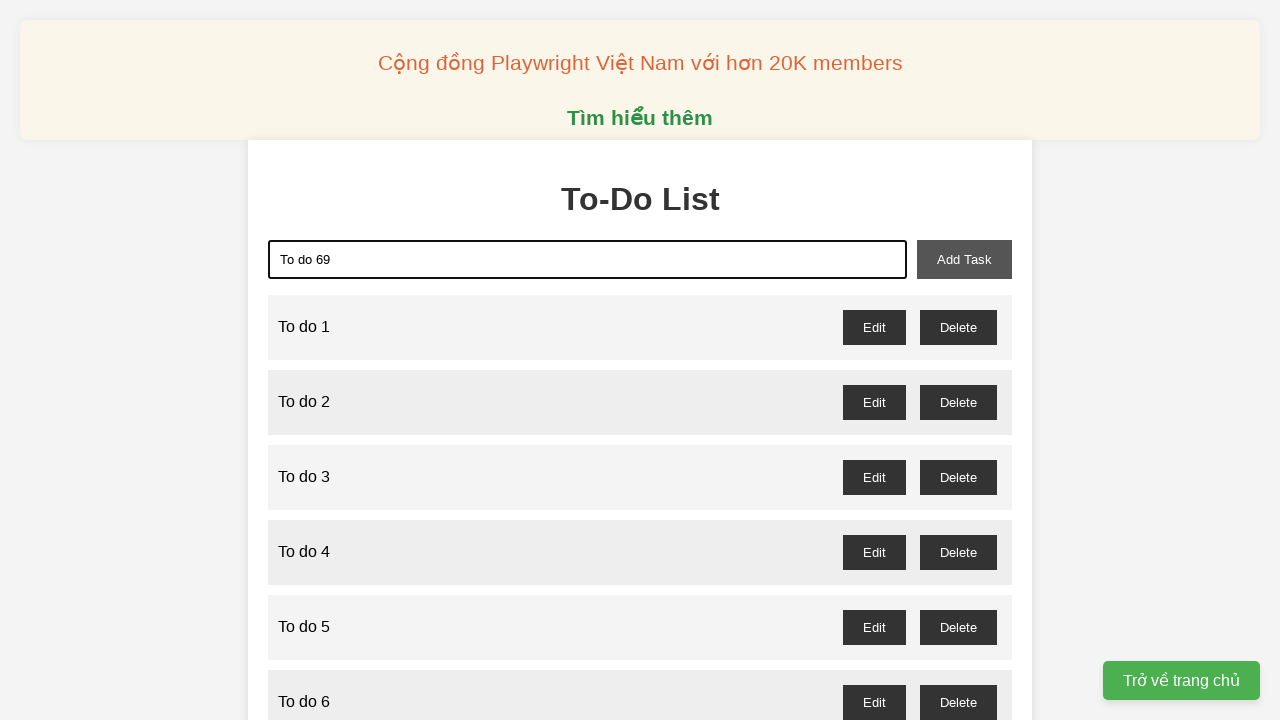

Clicked add-task button to add task 69 at (964, 259) on xpath=//button[@id="add-task"]
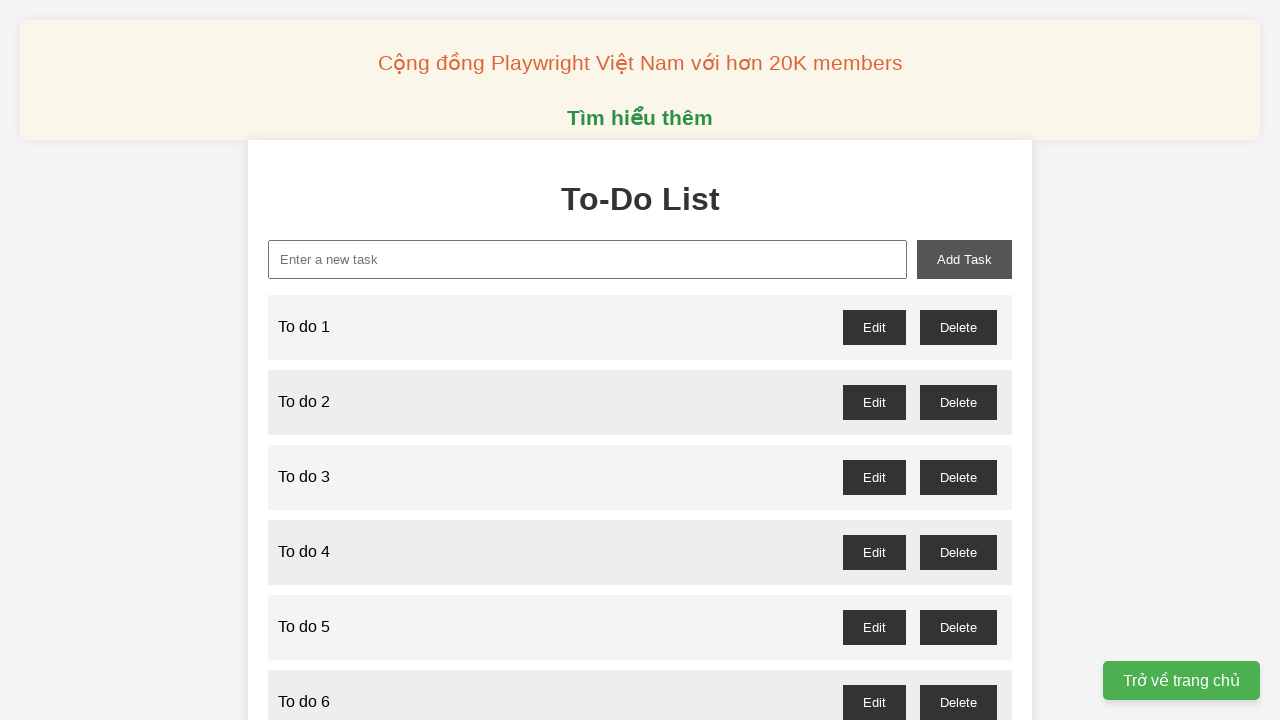

Filled new-task input field with 'To do 70' on xpath=//input[@id="new-task"]
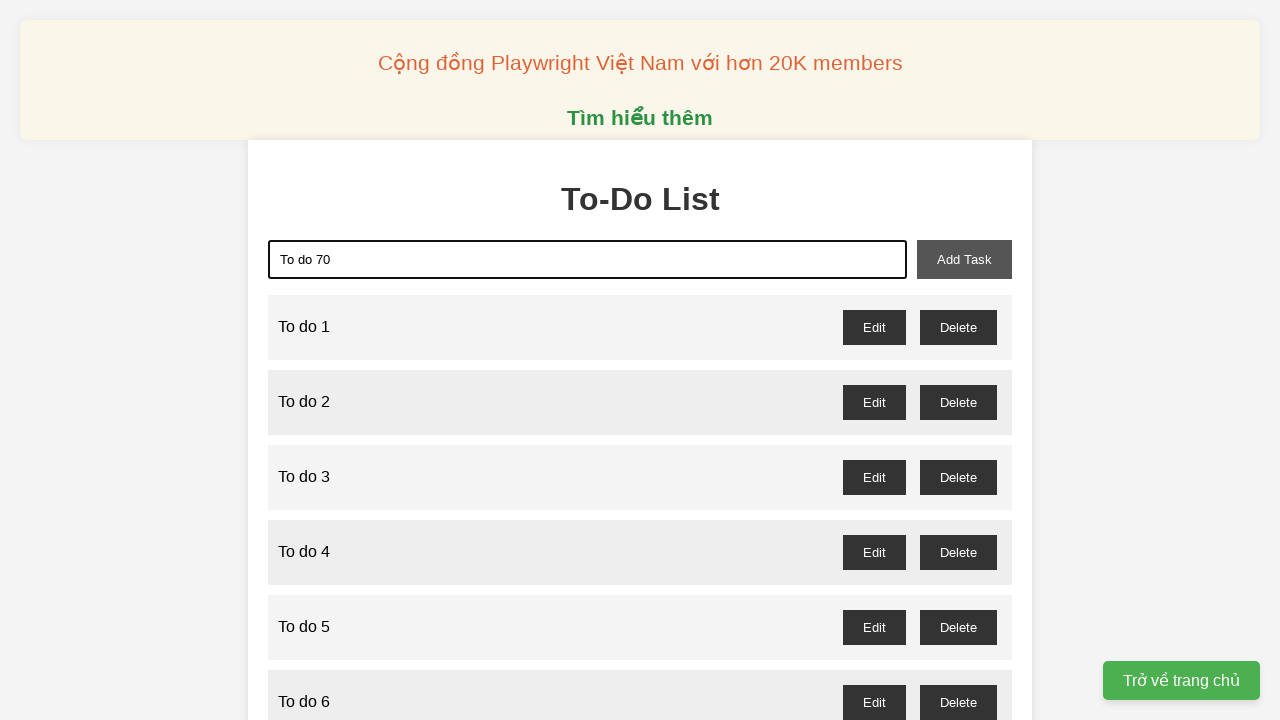

Clicked add-task button to add task 70 at (964, 259) on xpath=//button[@id="add-task"]
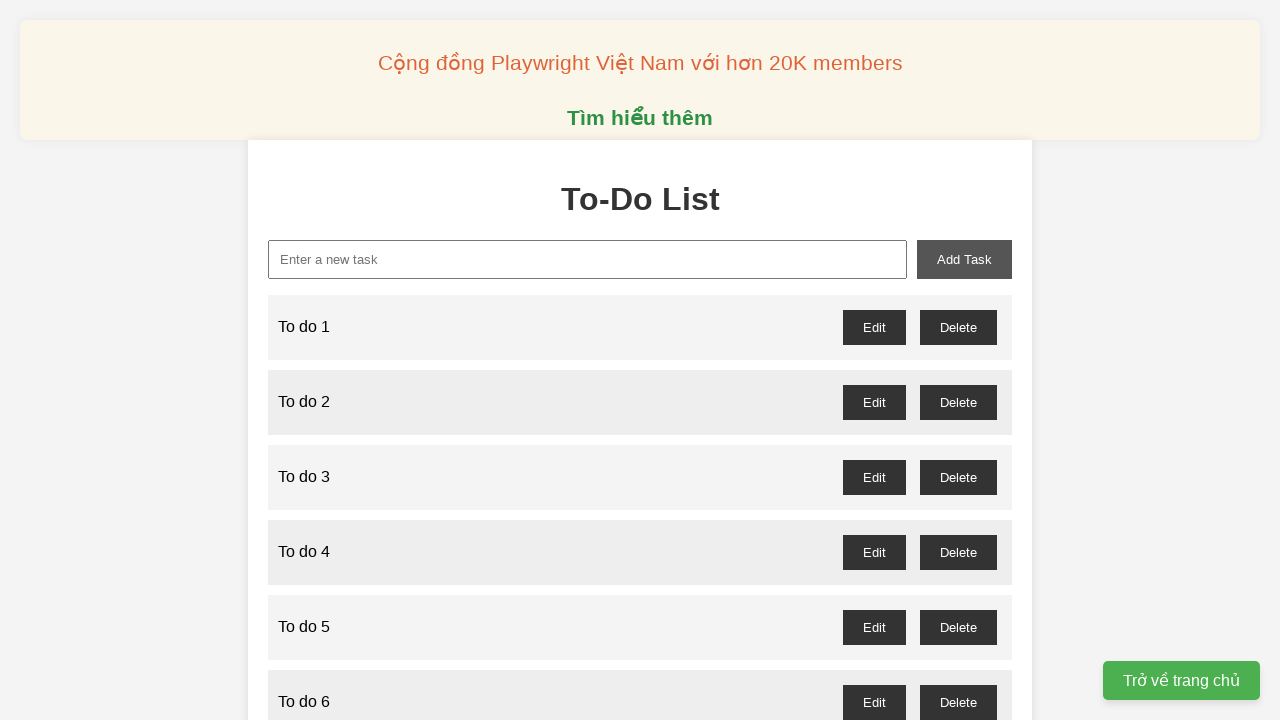

Filled new-task input field with 'To do 71' on xpath=//input[@id="new-task"]
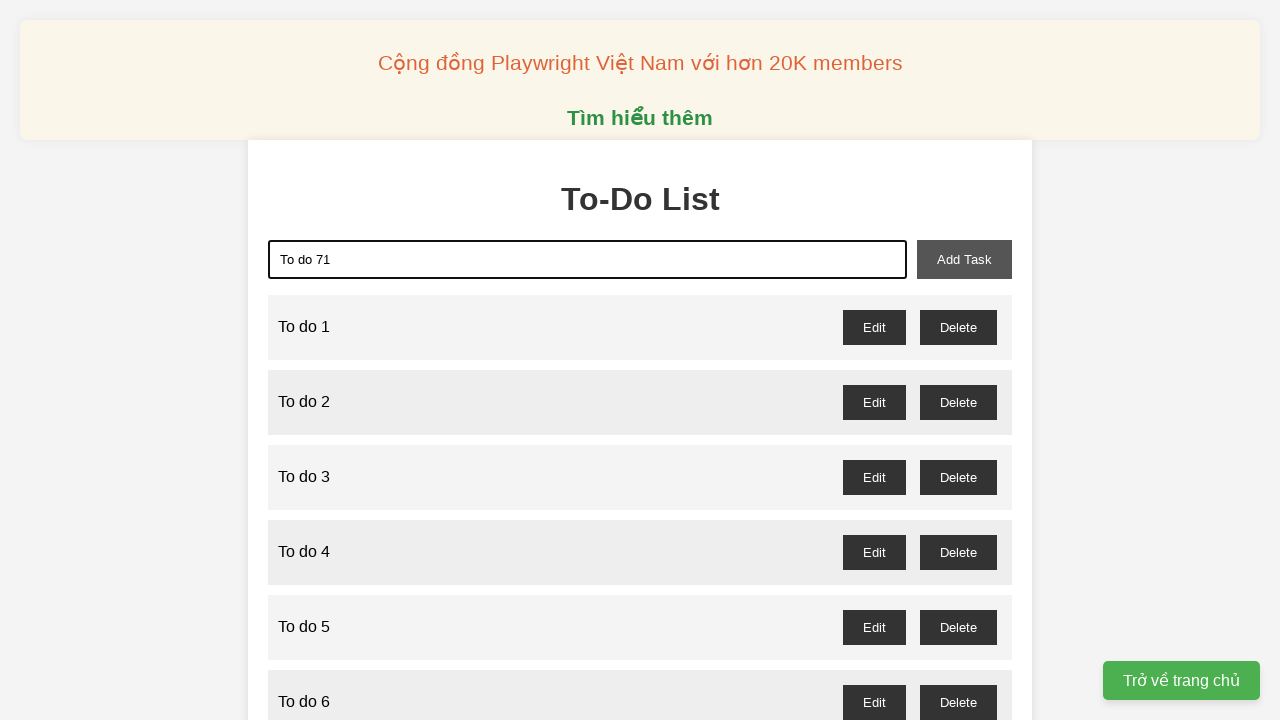

Clicked add-task button to add task 71 at (964, 259) on xpath=//button[@id="add-task"]
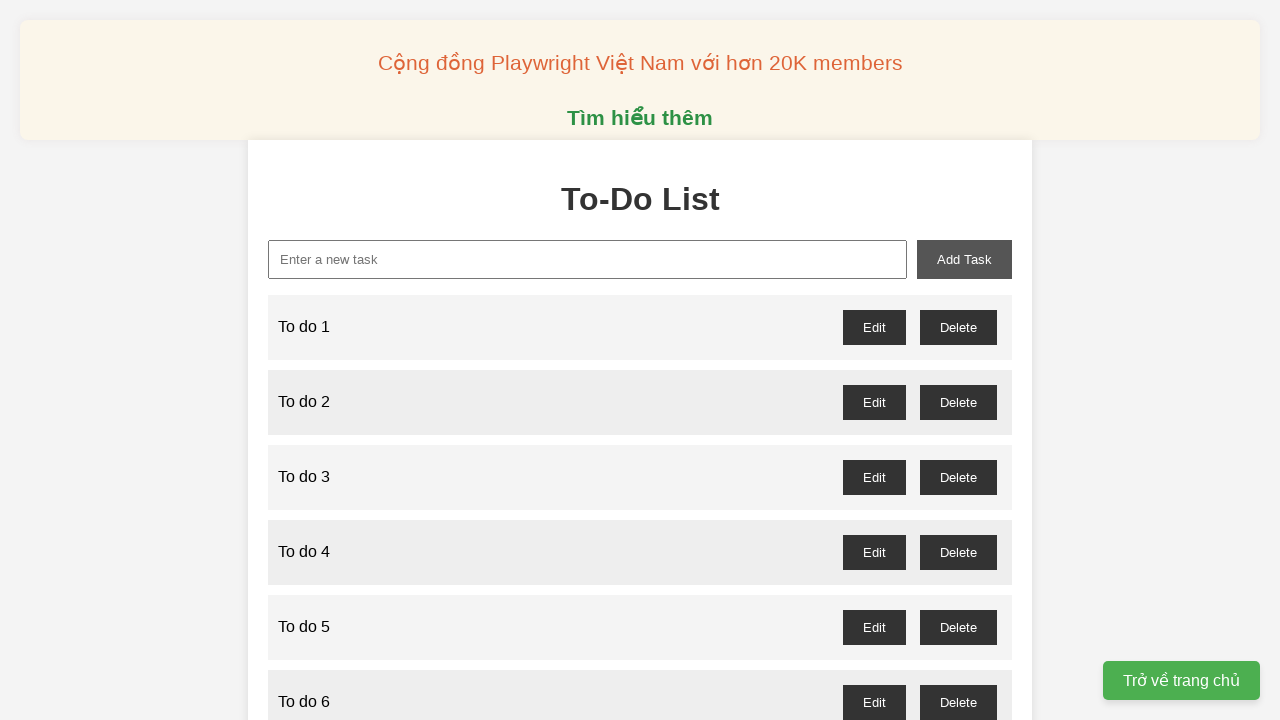

Filled new-task input field with 'To do 72' on xpath=//input[@id="new-task"]
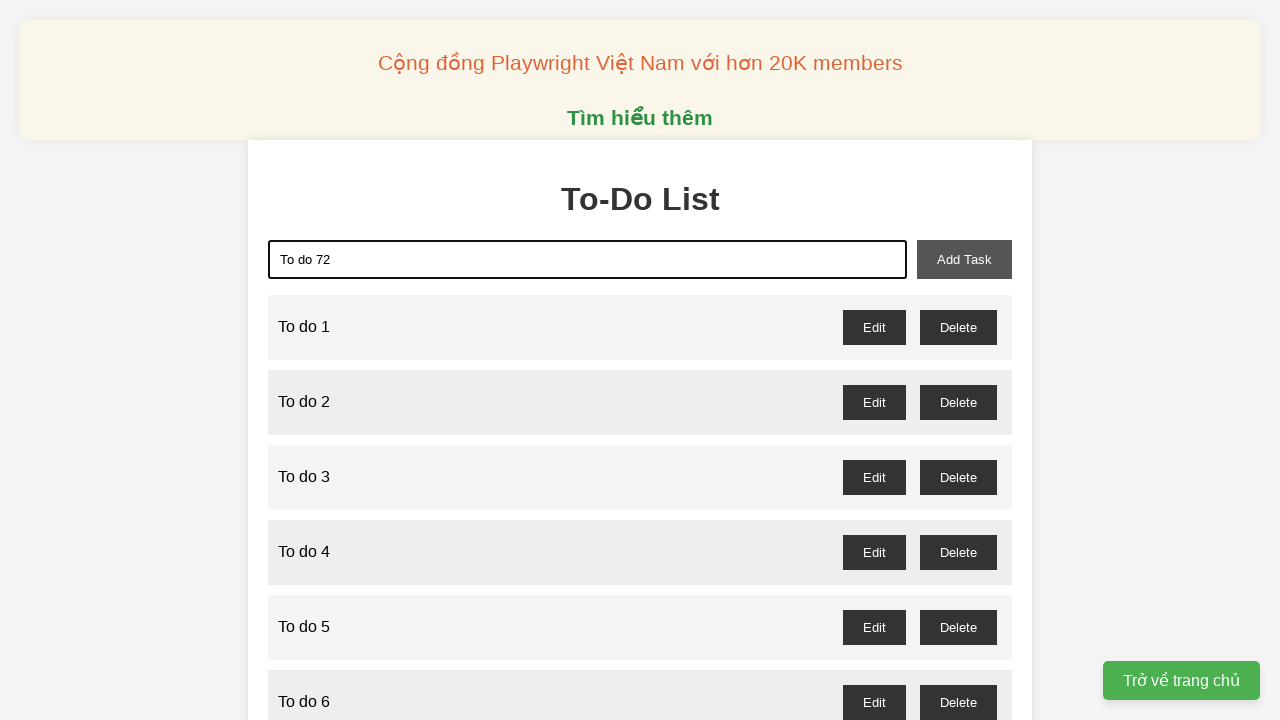

Clicked add-task button to add task 72 at (964, 259) on xpath=//button[@id="add-task"]
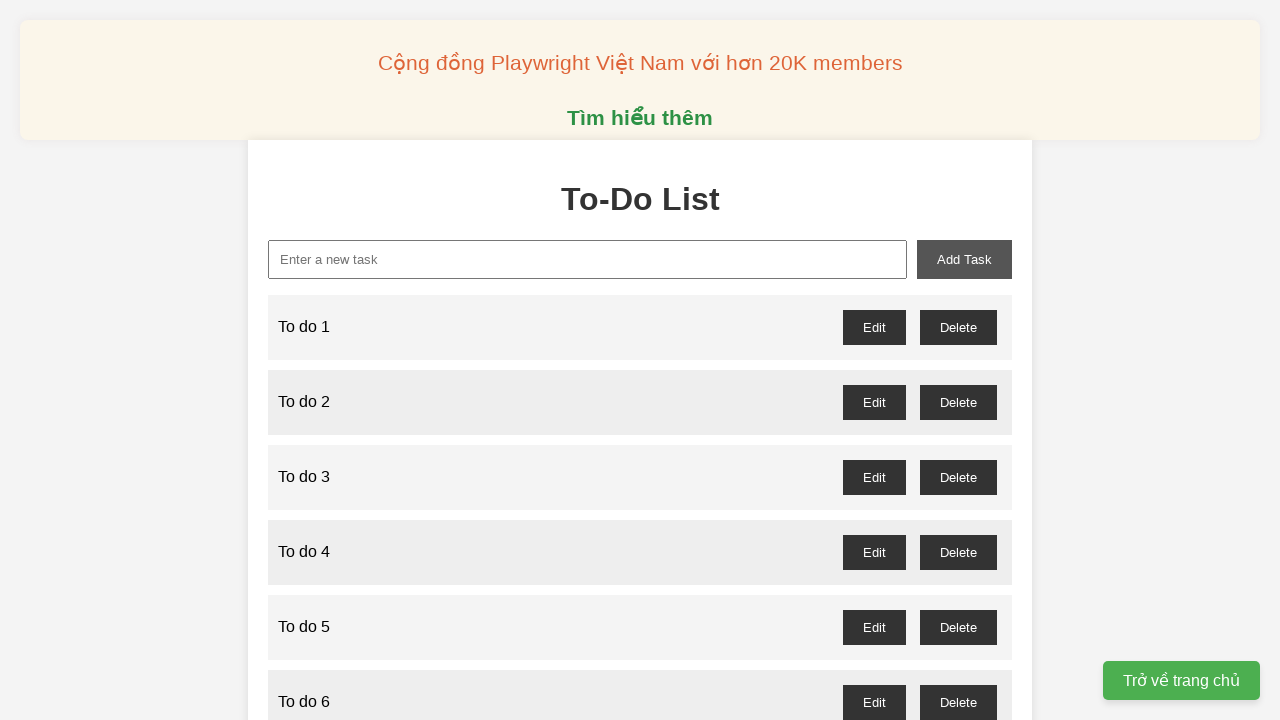

Filled new-task input field with 'To do 73' on xpath=//input[@id="new-task"]
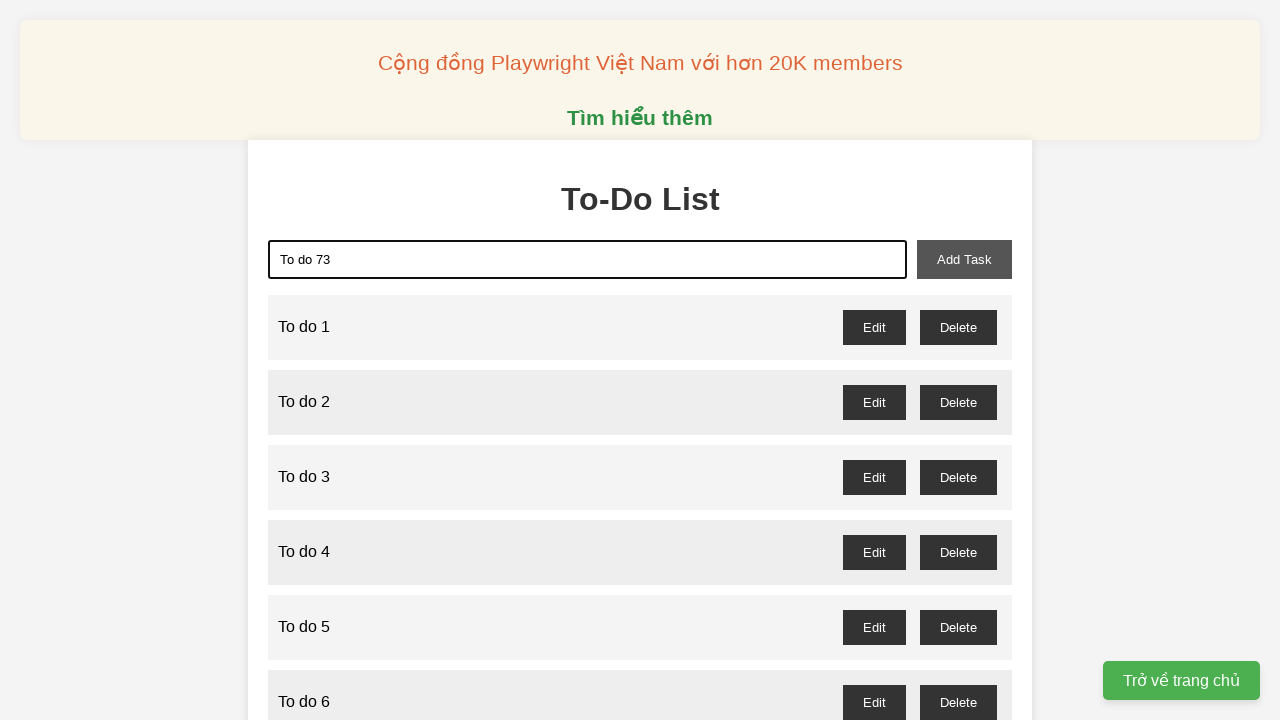

Clicked add-task button to add task 73 at (964, 259) on xpath=//button[@id="add-task"]
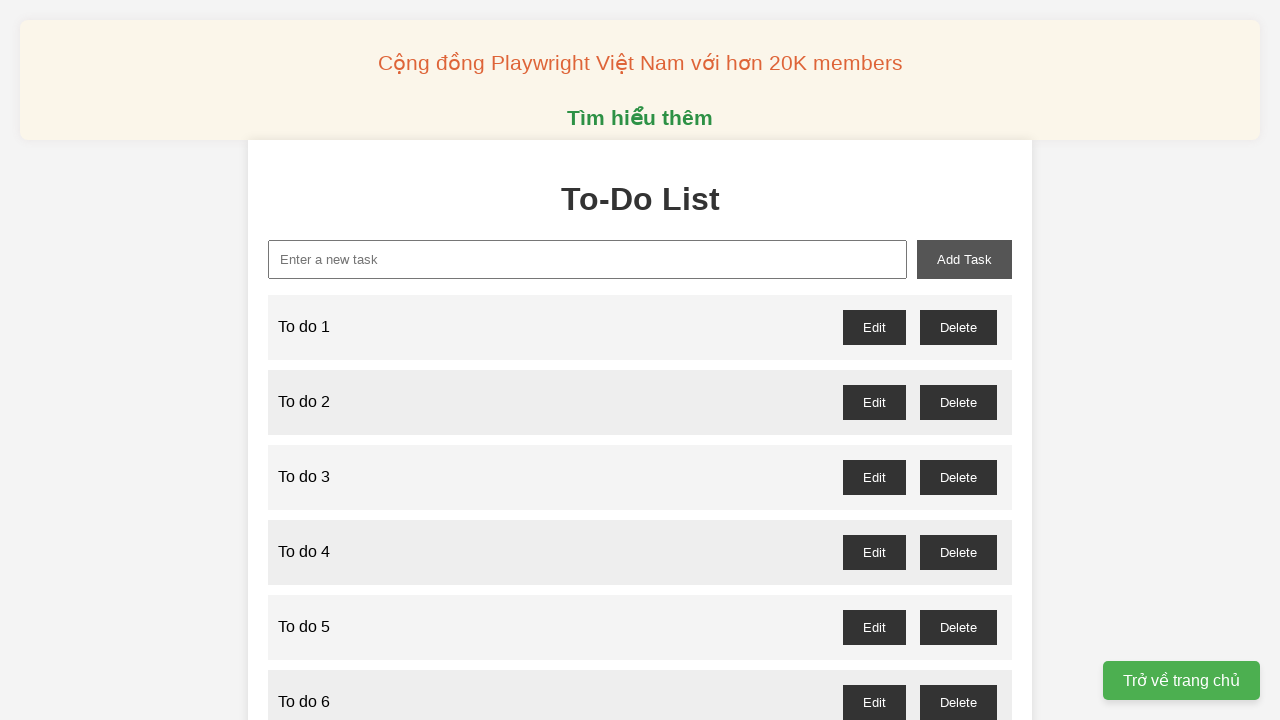

Filled new-task input field with 'To do 74' on xpath=//input[@id="new-task"]
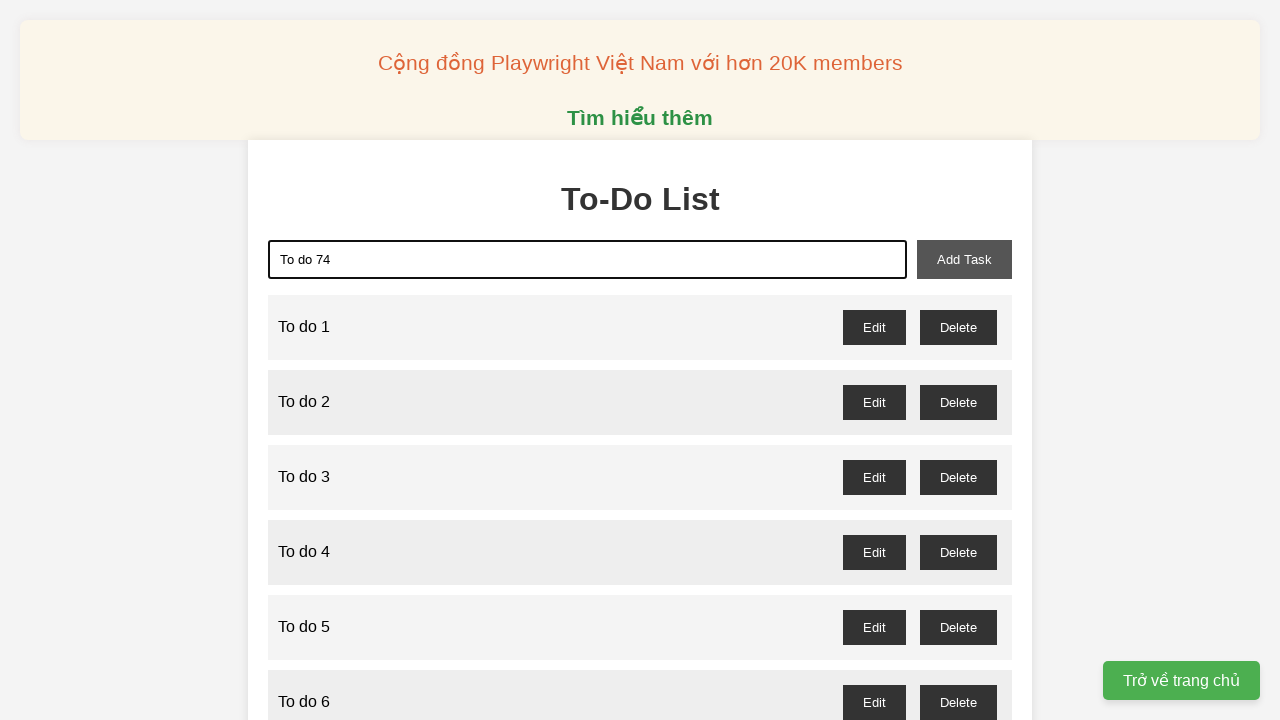

Clicked add-task button to add task 74 at (964, 259) on xpath=//button[@id="add-task"]
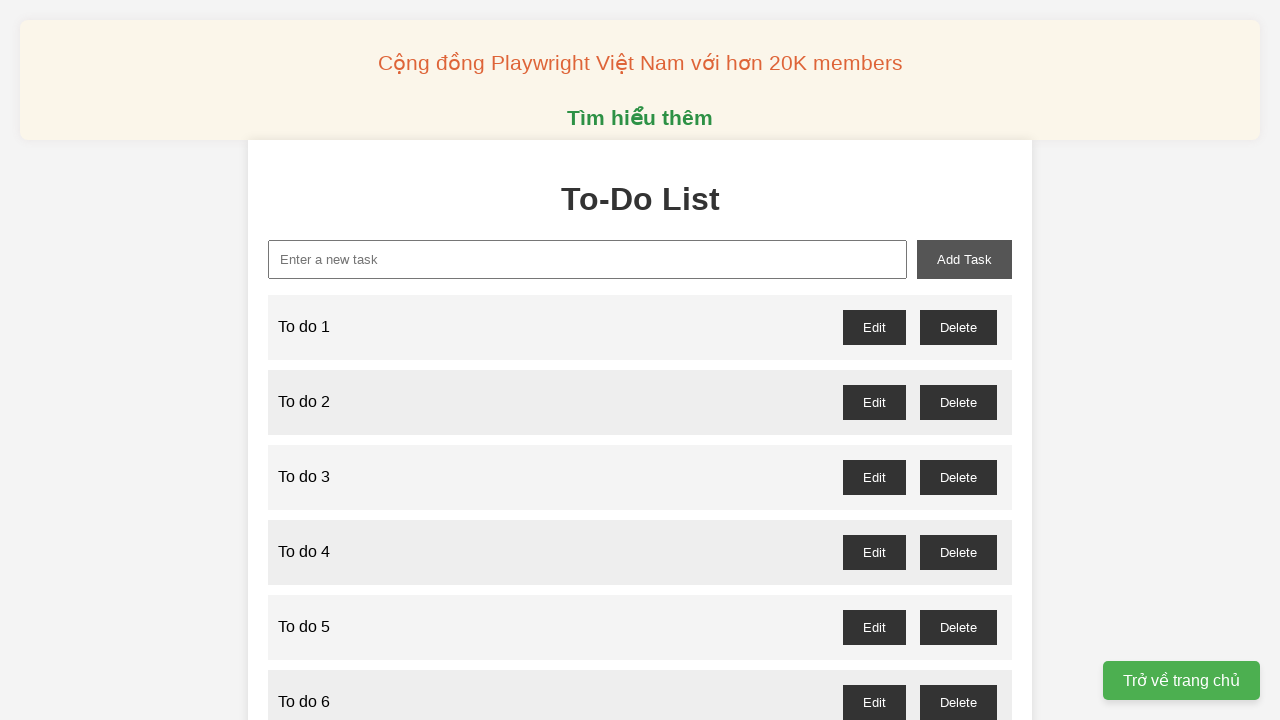

Filled new-task input field with 'To do 75' on xpath=//input[@id="new-task"]
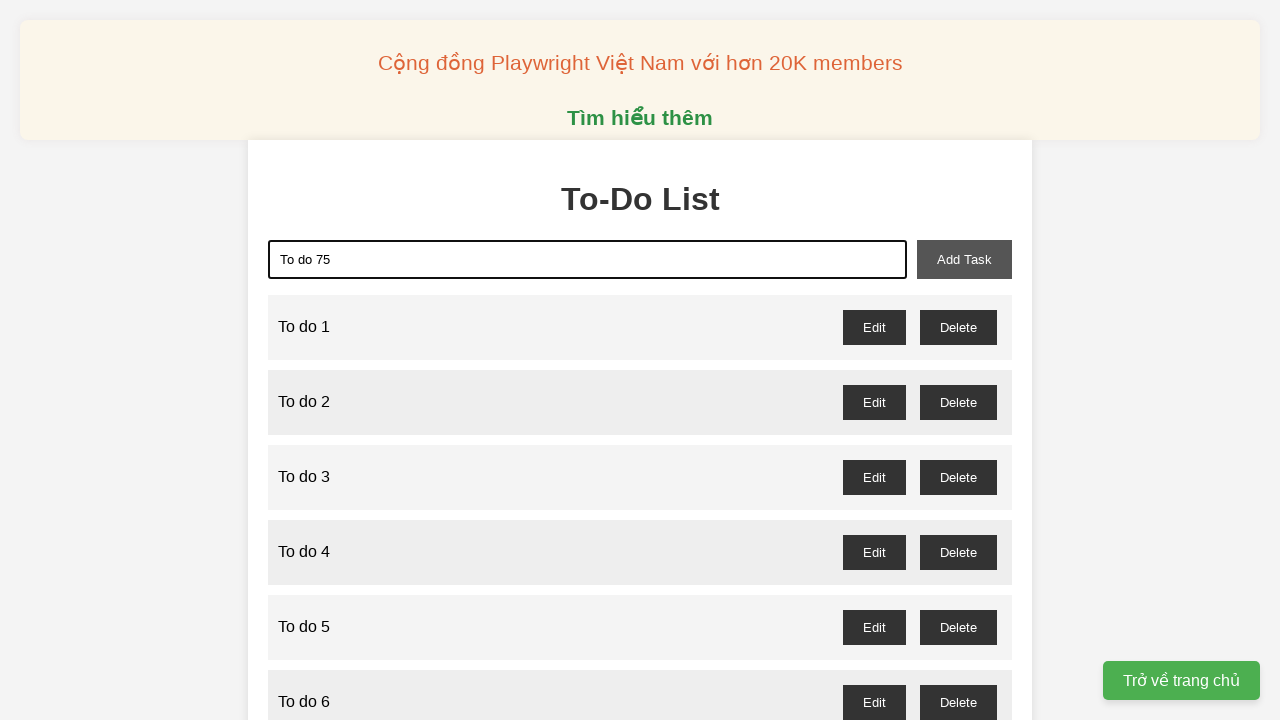

Clicked add-task button to add task 75 at (964, 259) on xpath=//button[@id="add-task"]
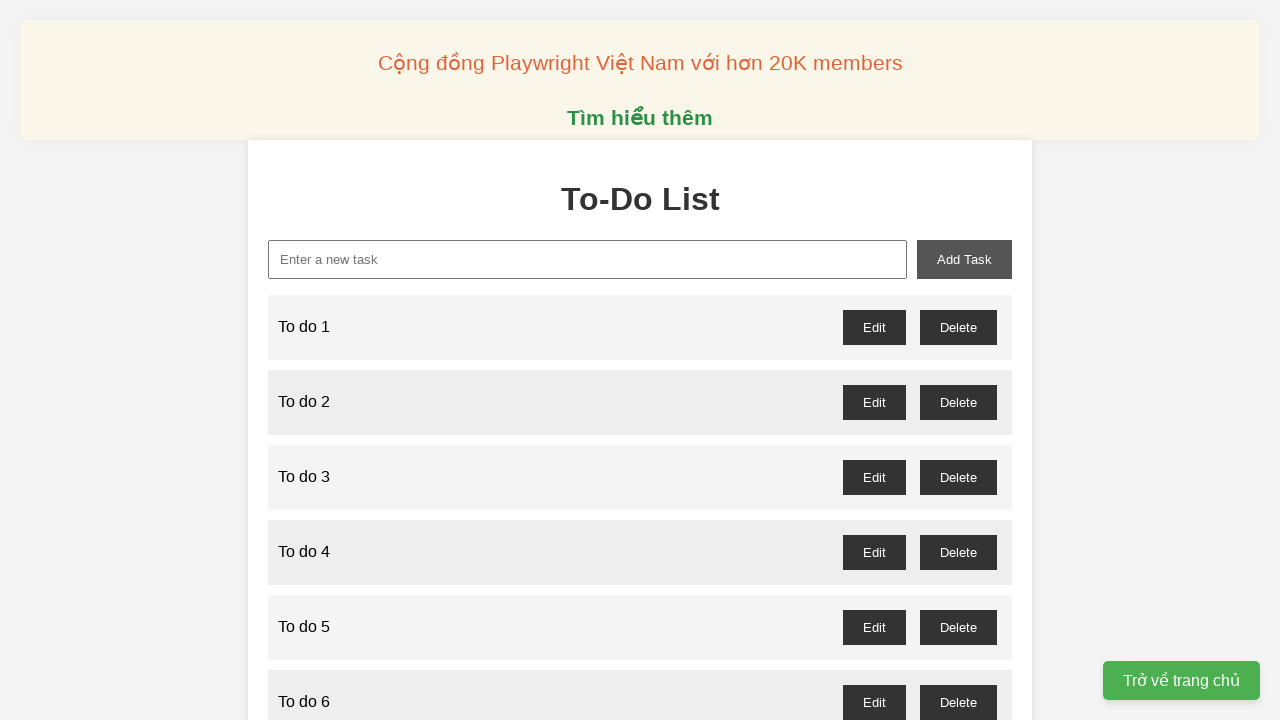

Filled new-task input field with 'To do 76' on xpath=//input[@id="new-task"]
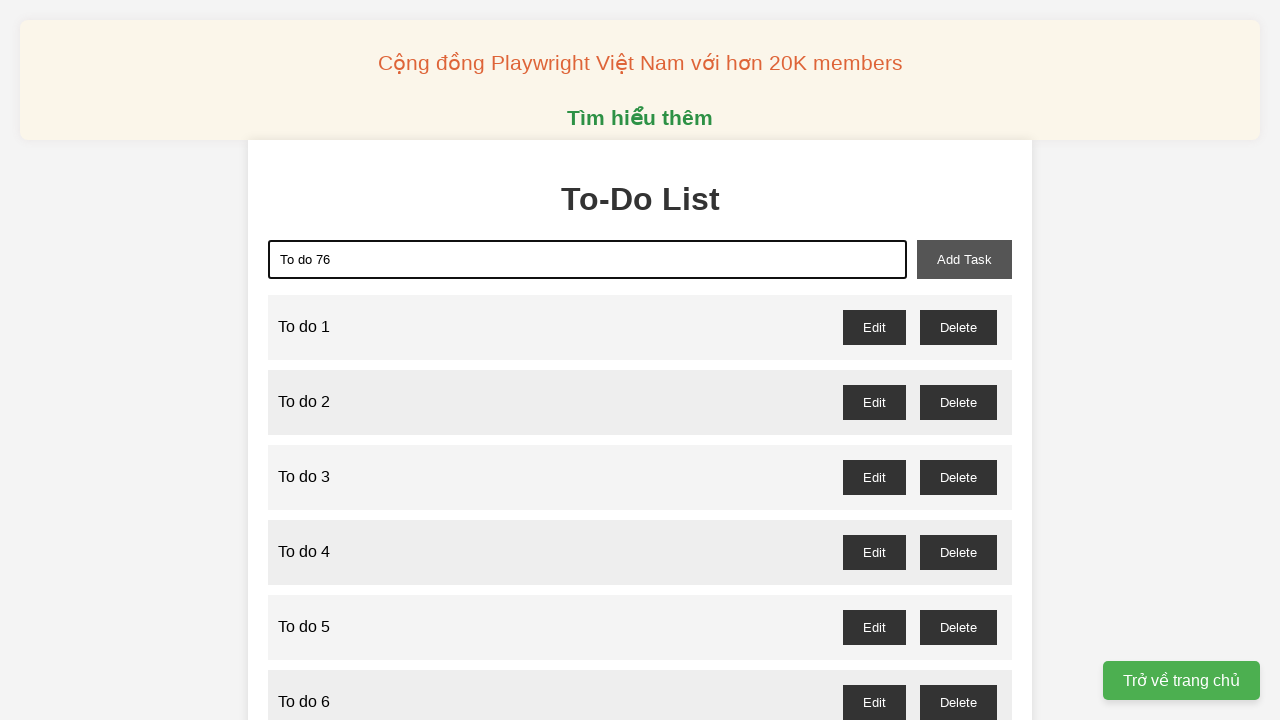

Clicked add-task button to add task 76 at (964, 259) on xpath=//button[@id="add-task"]
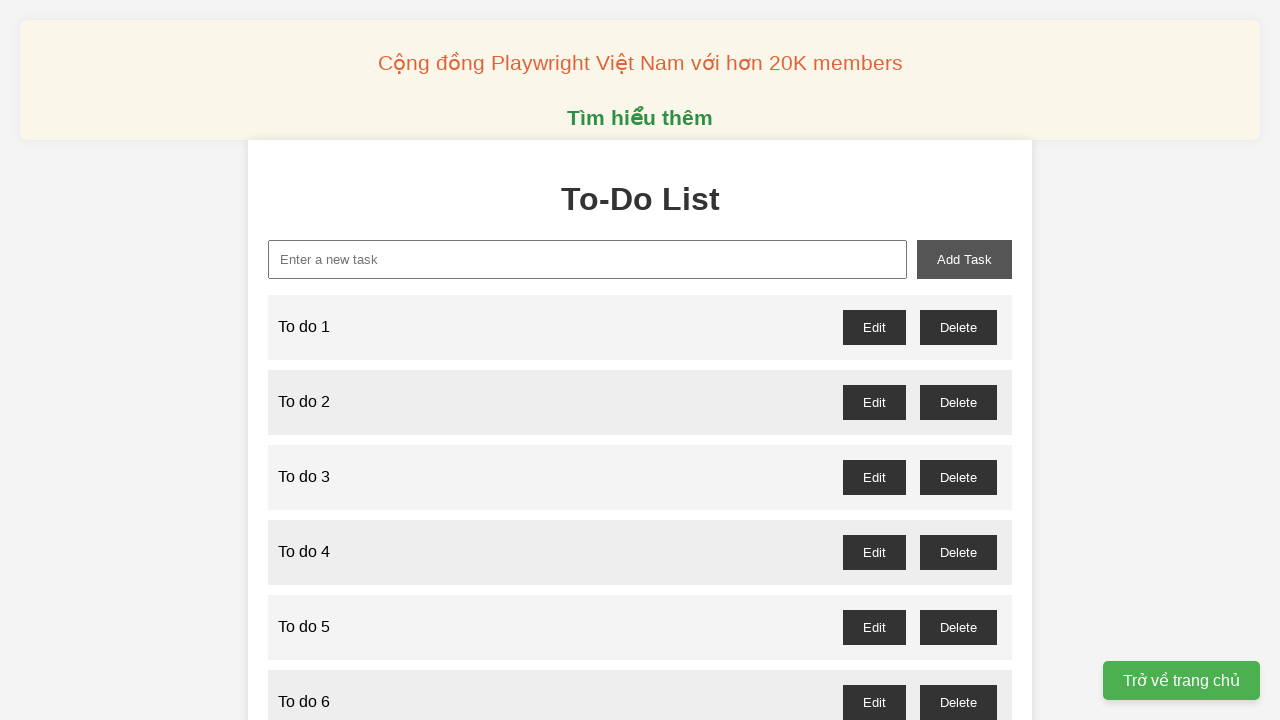

Filled new-task input field with 'To do 77' on xpath=//input[@id="new-task"]
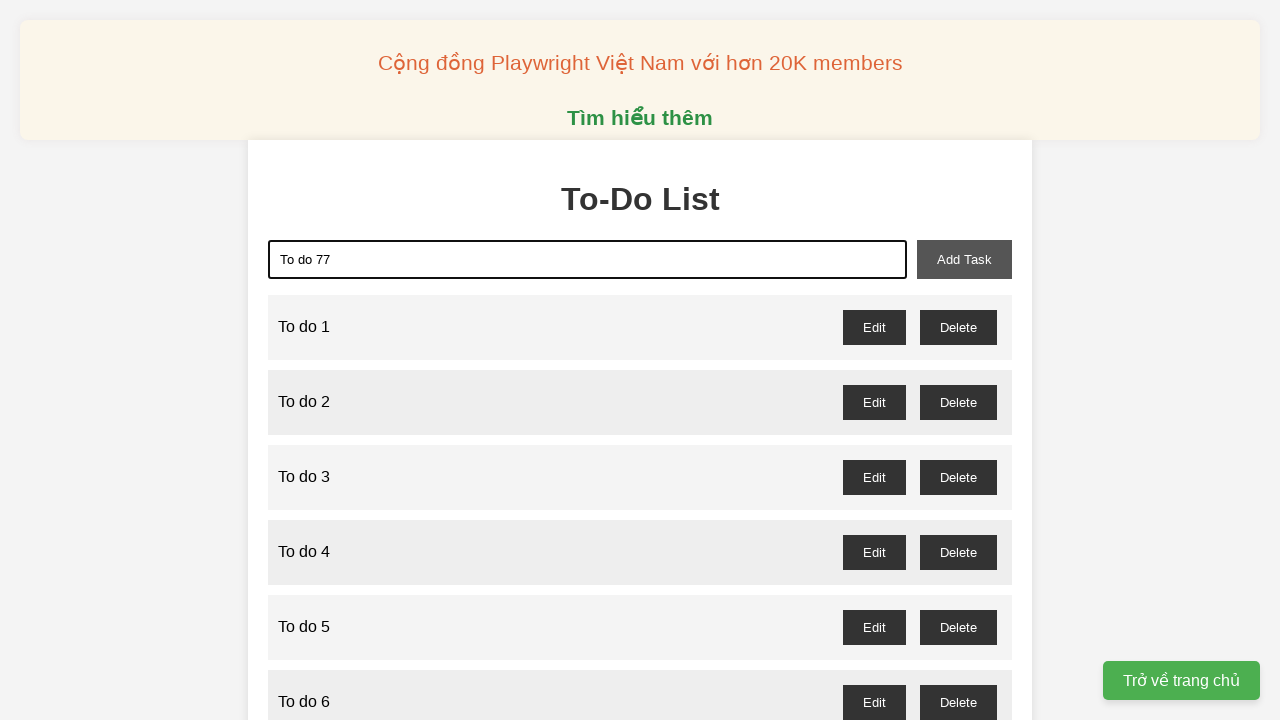

Clicked add-task button to add task 77 at (964, 259) on xpath=//button[@id="add-task"]
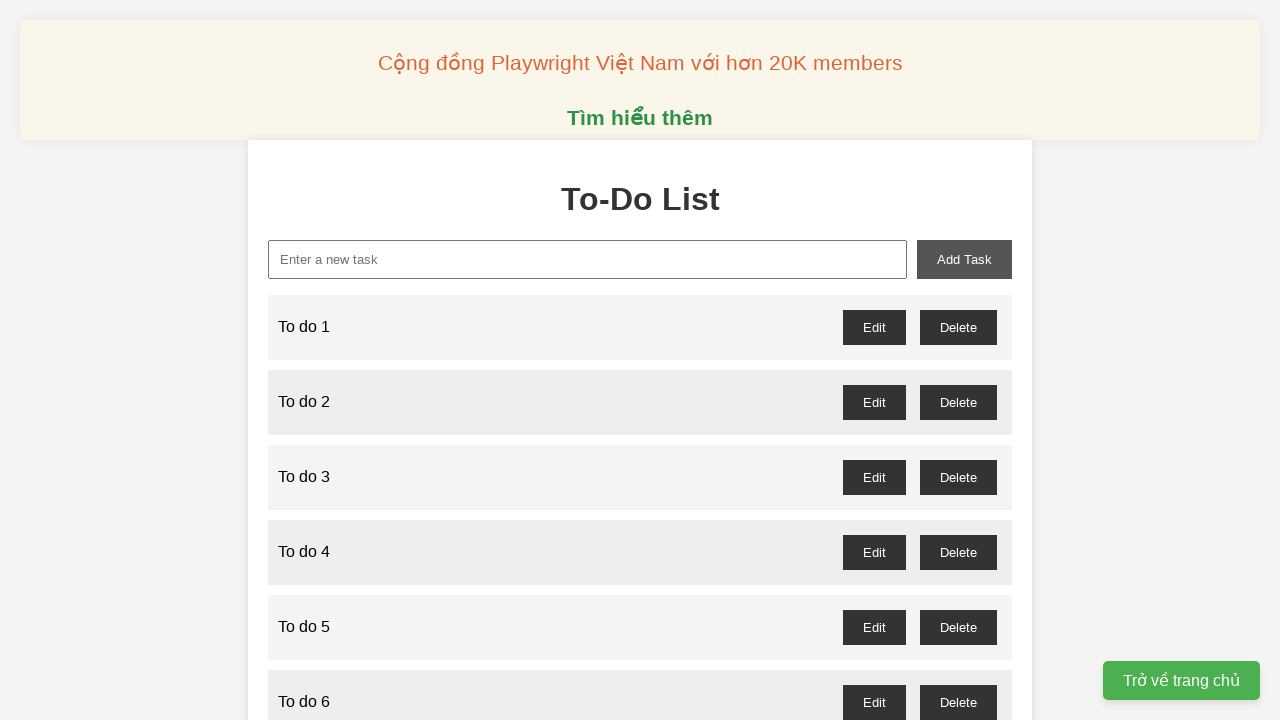

Filled new-task input field with 'To do 78' on xpath=//input[@id="new-task"]
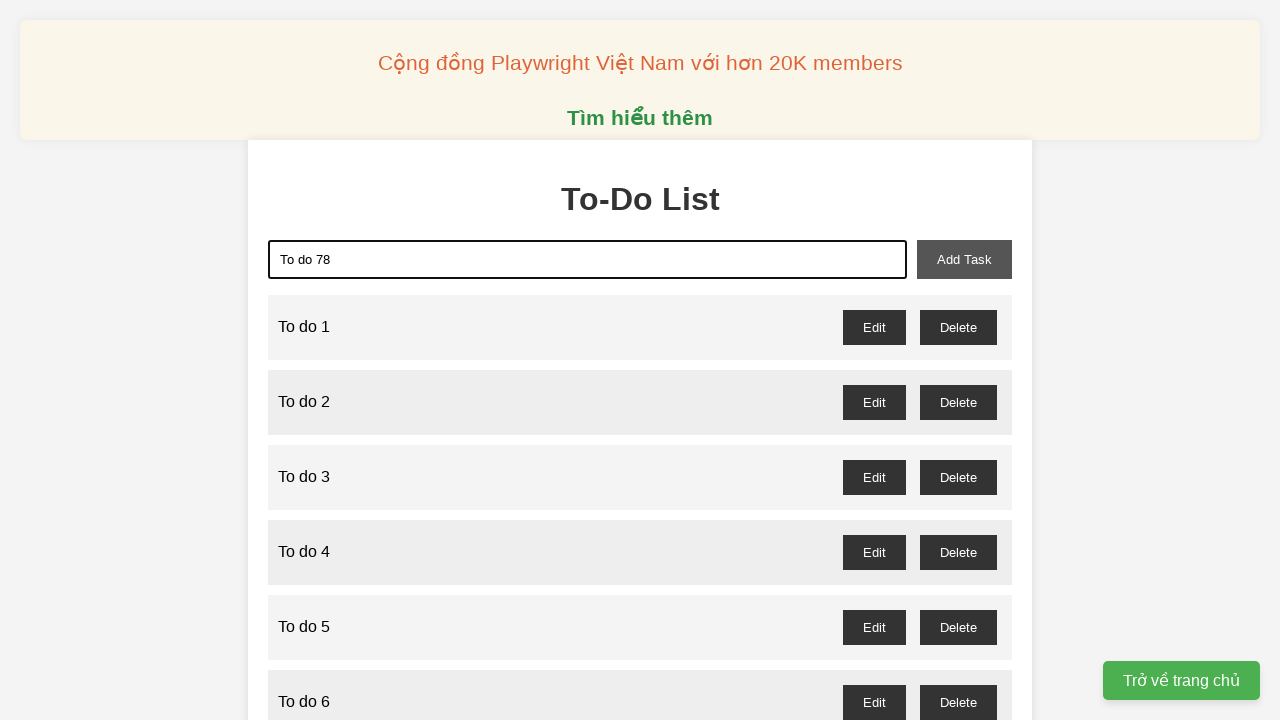

Clicked add-task button to add task 78 at (964, 259) on xpath=//button[@id="add-task"]
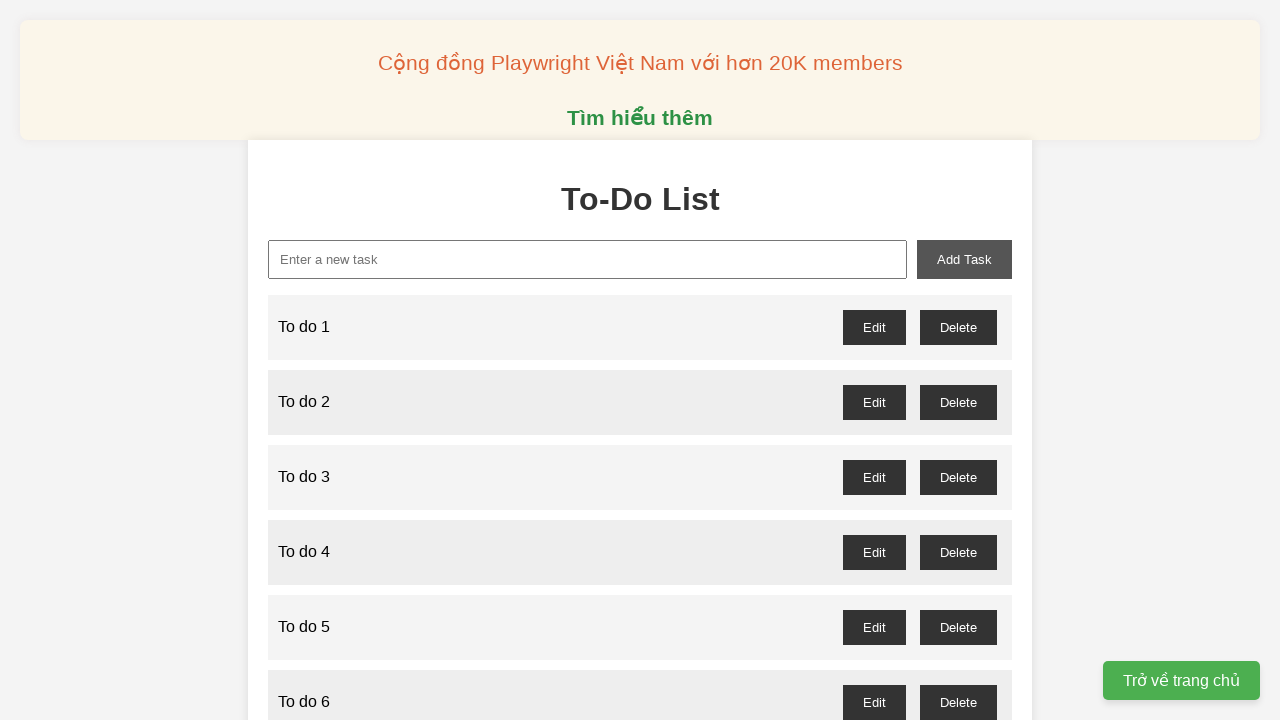

Filled new-task input field with 'To do 79' on xpath=//input[@id="new-task"]
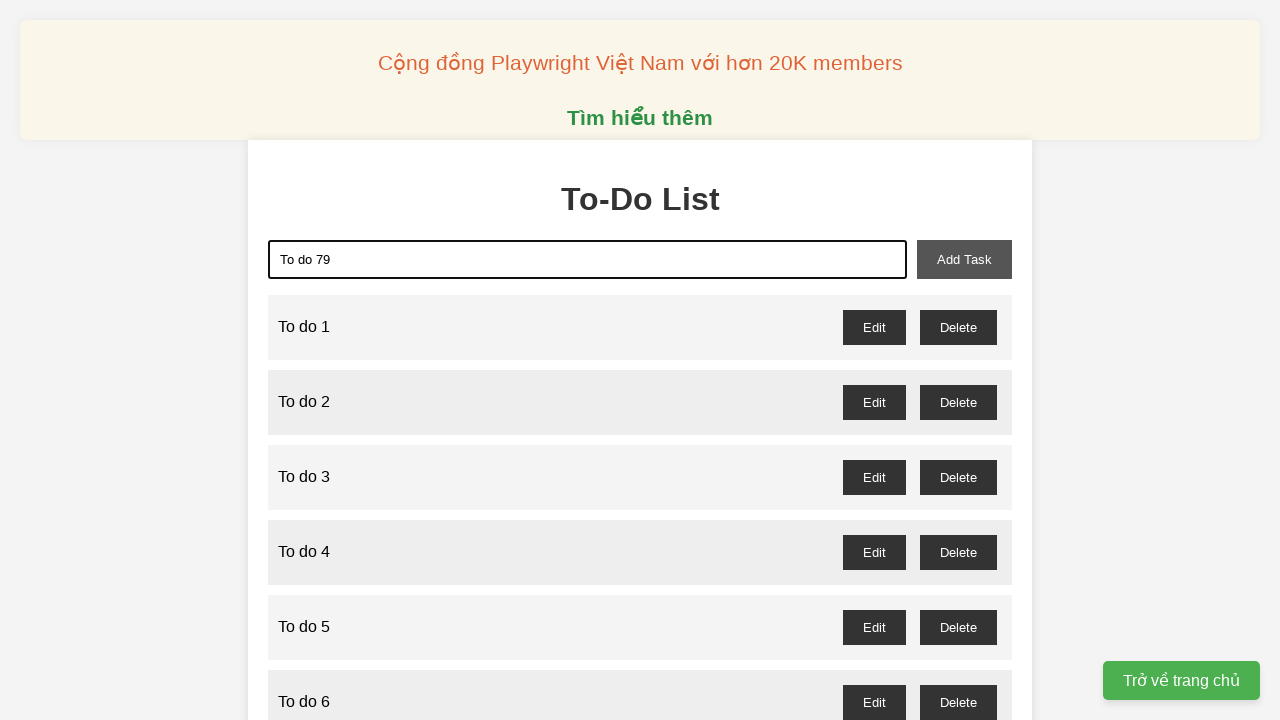

Clicked add-task button to add task 79 at (964, 259) on xpath=//button[@id="add-task"]
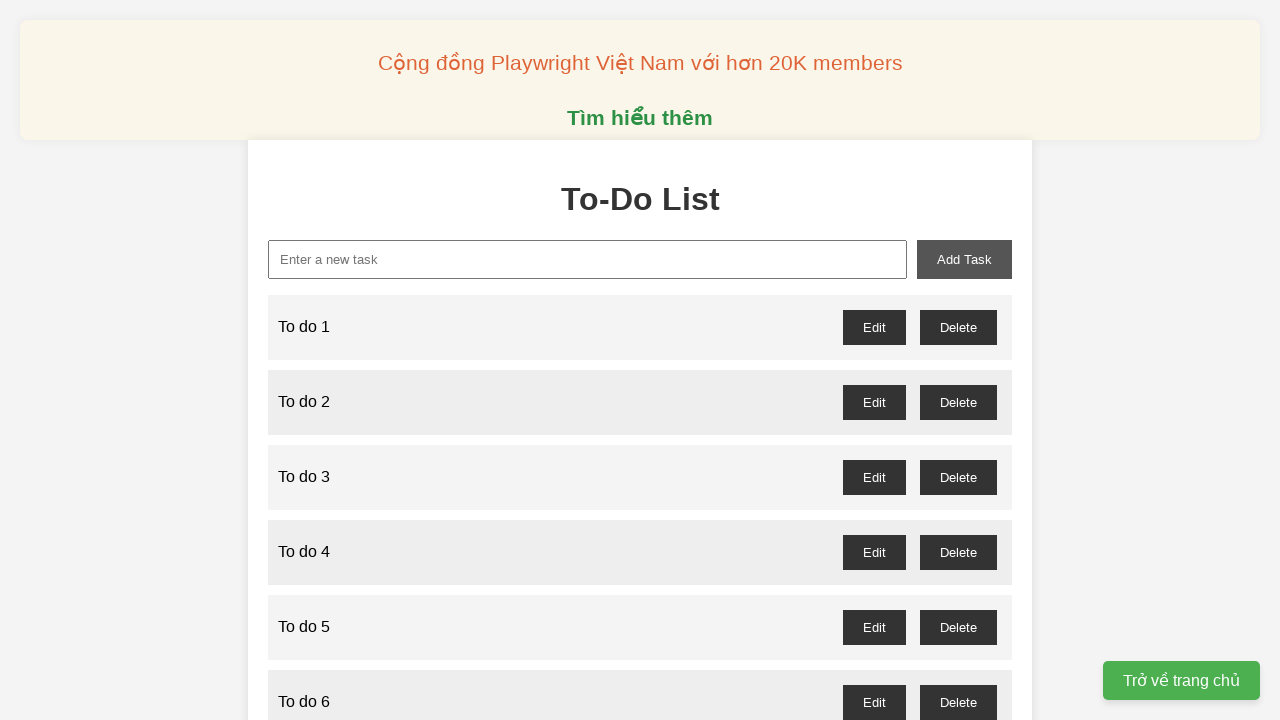

Filled new-task input field with 'To do 80' on xpath=//input[@id="new-task"]
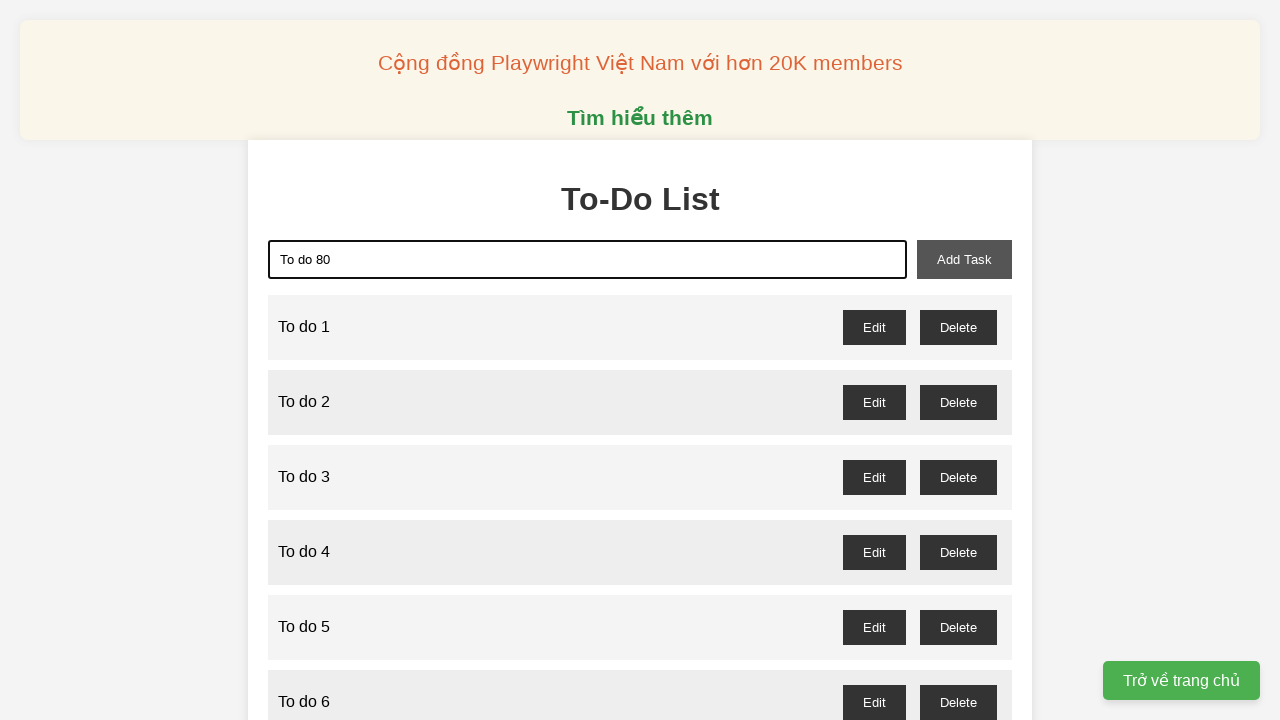

Clicked add-task button to add task 80 at (964, 259) on xpath=//button[@id="add-task"]
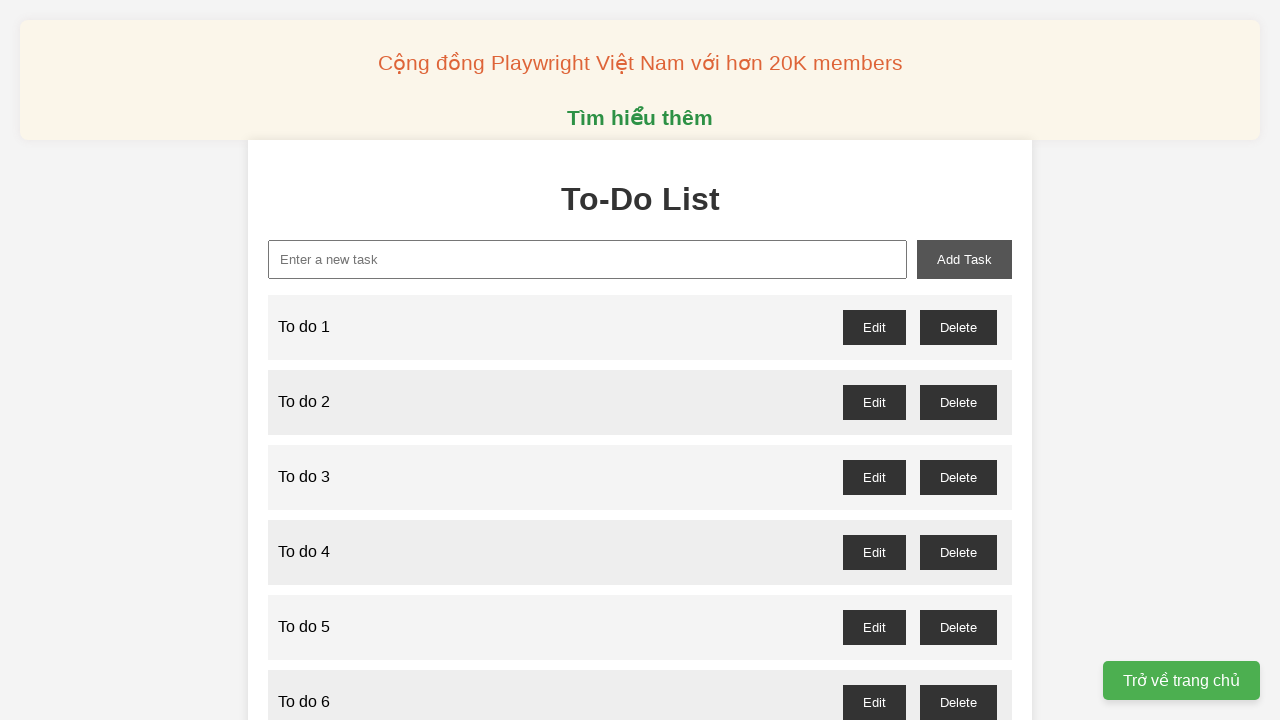

Filled new-task input field with 'To do 81' on xpath=//input[@id="new-task"]
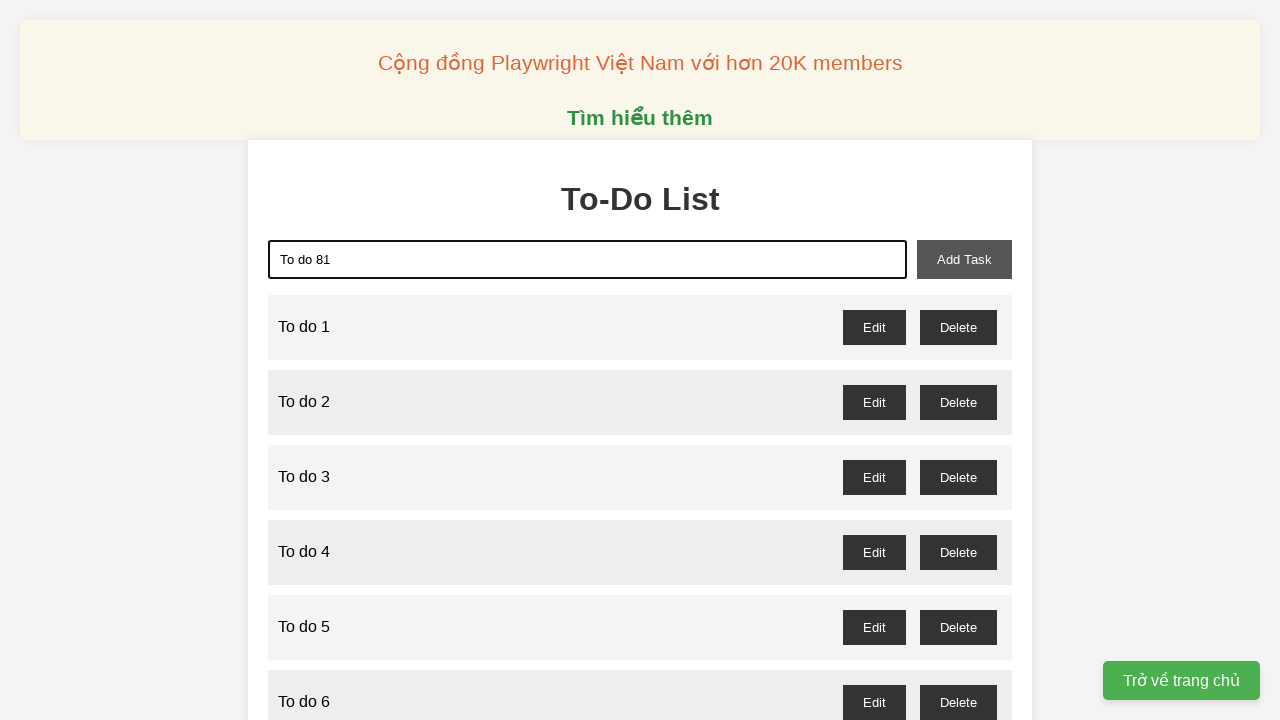

Clicked add-task button to add task 81 at (964, 259) on xpath=//button[@id="add-task"]
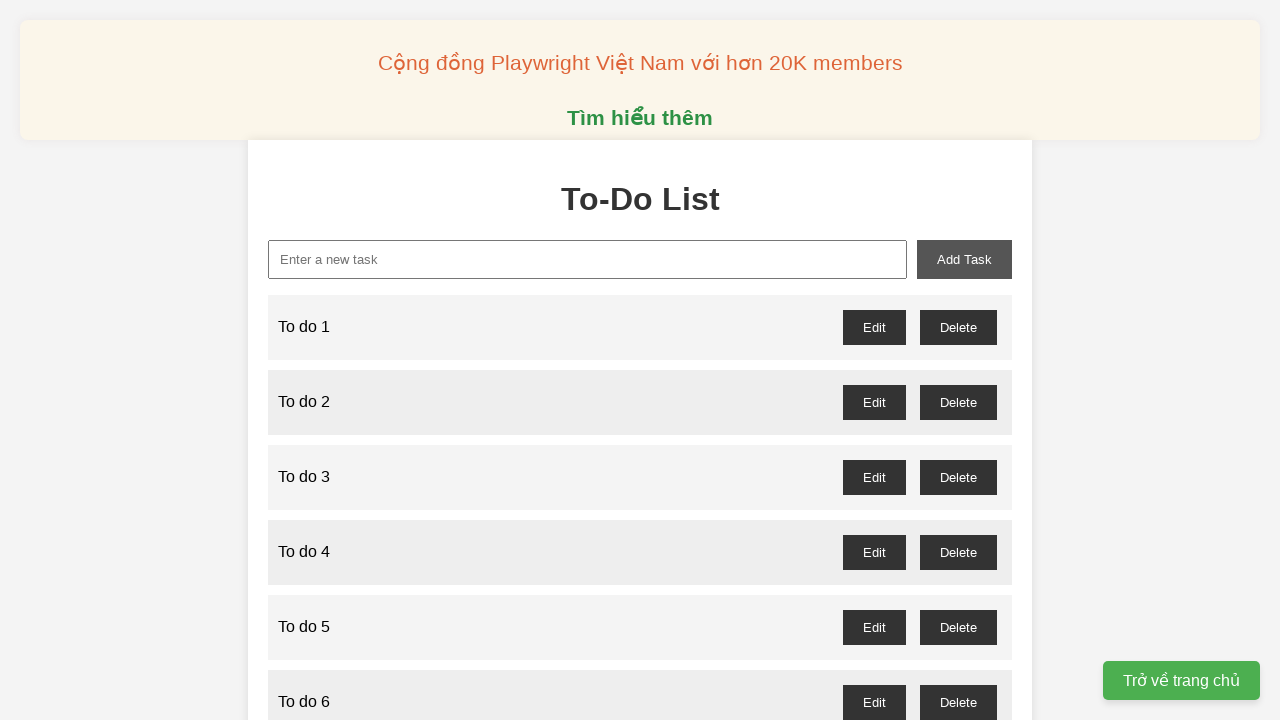

Filled new-task input field with 'To do 82' on xpath=//input[@id="new-task"]
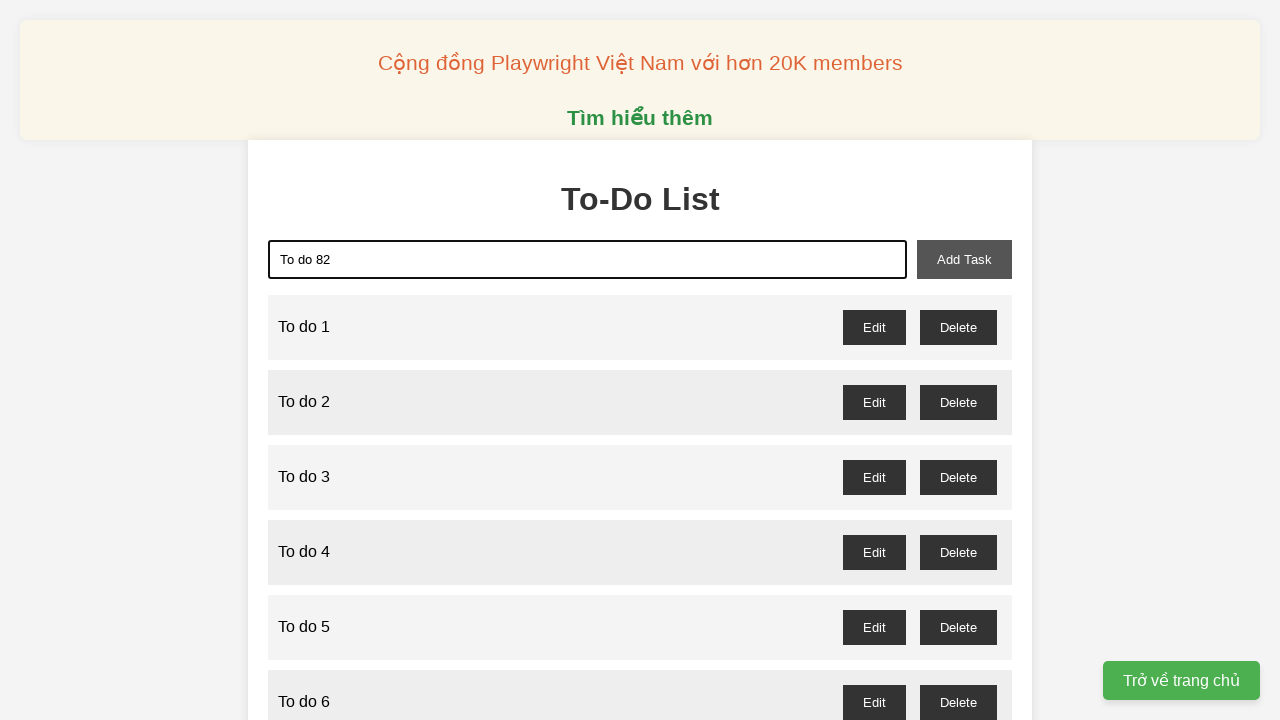

Clicked add-task button to add task 82 at (964, 259) on xpath=//button[@id="add-task"]
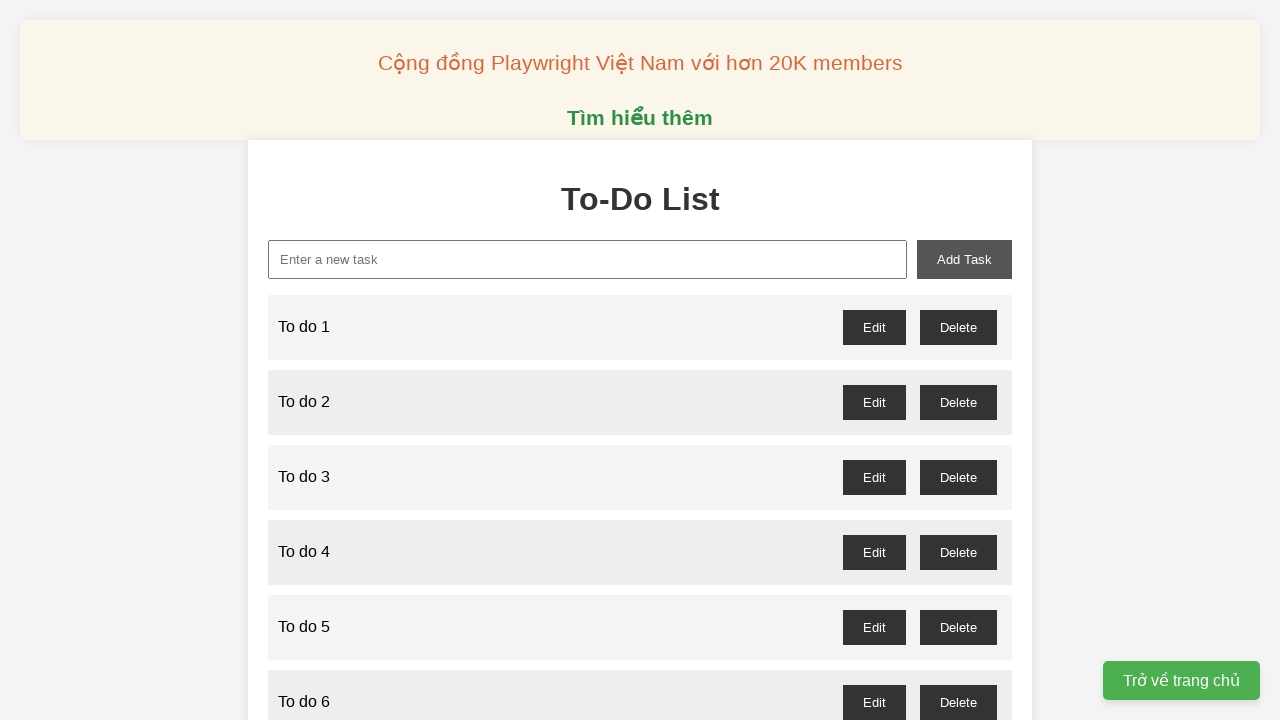

Filled new-task input field with 'To do 83' on xpath=//input[@id="new-task"]
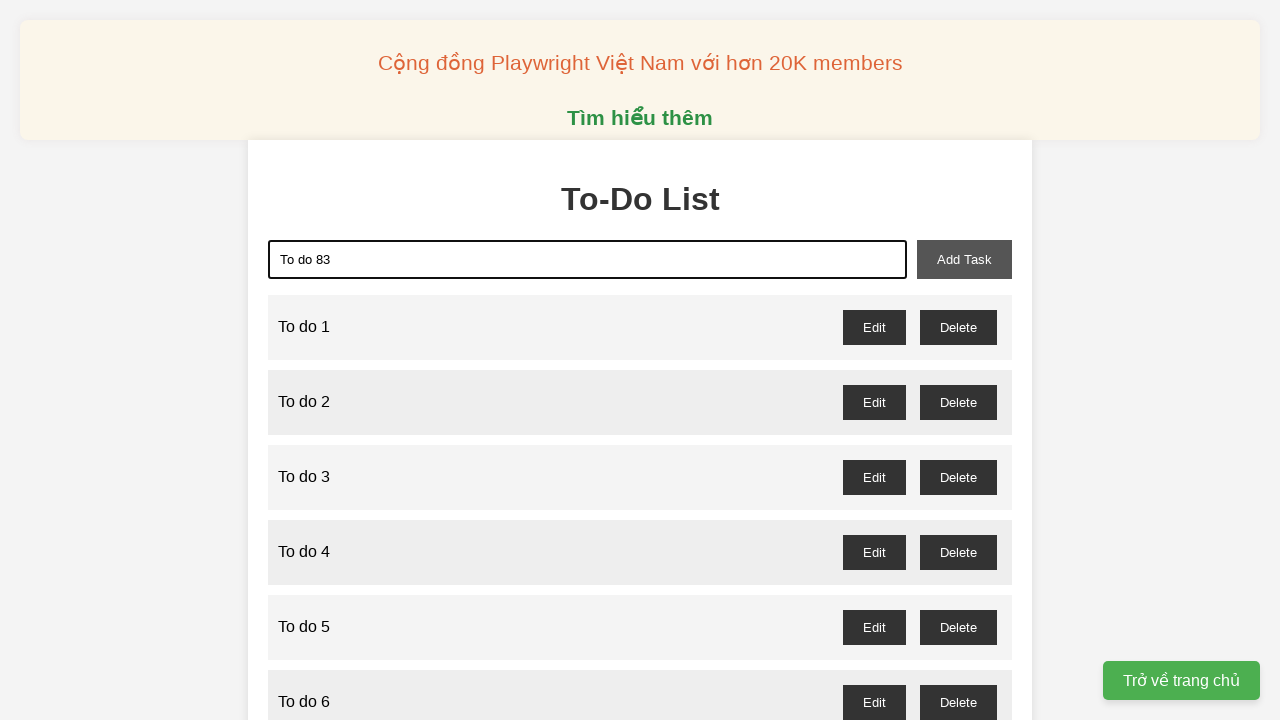

Clicked add-task button to add task 83 at (964, 259) on xpath=//button[@id="add-task"]
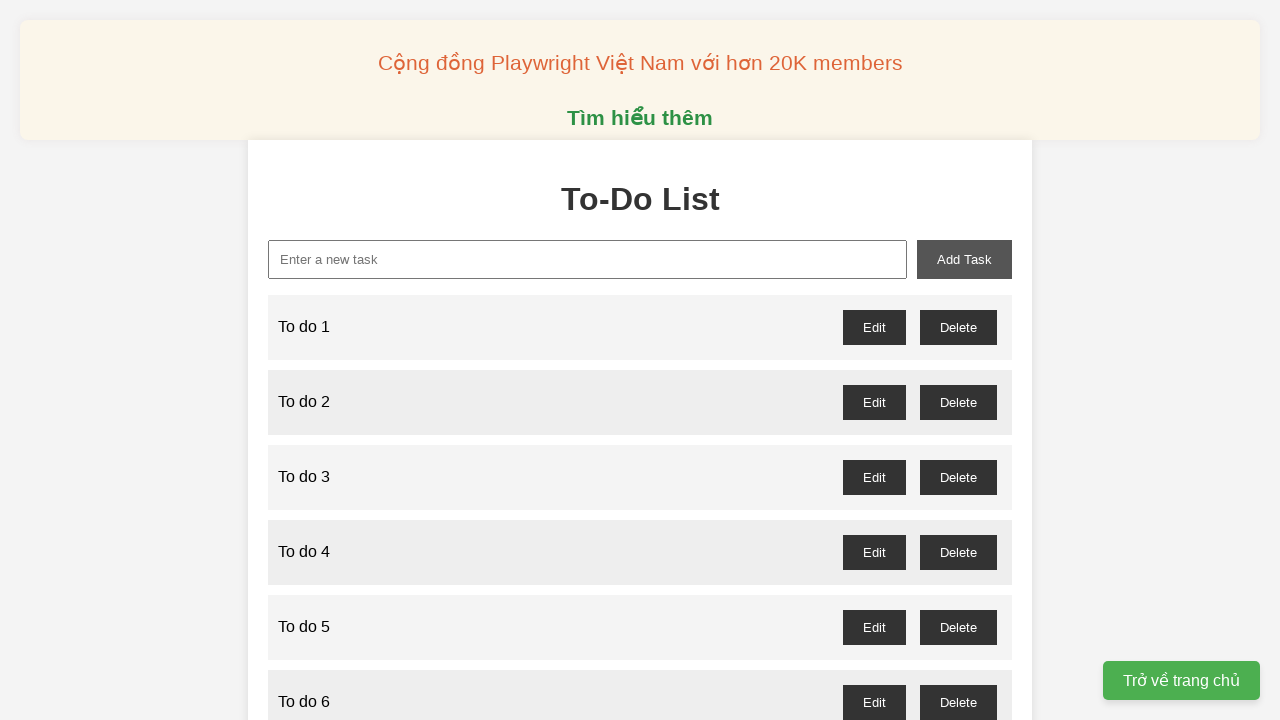

Filled new-task input field with 'To do 84' on xpath=//input[@id="new-task"]
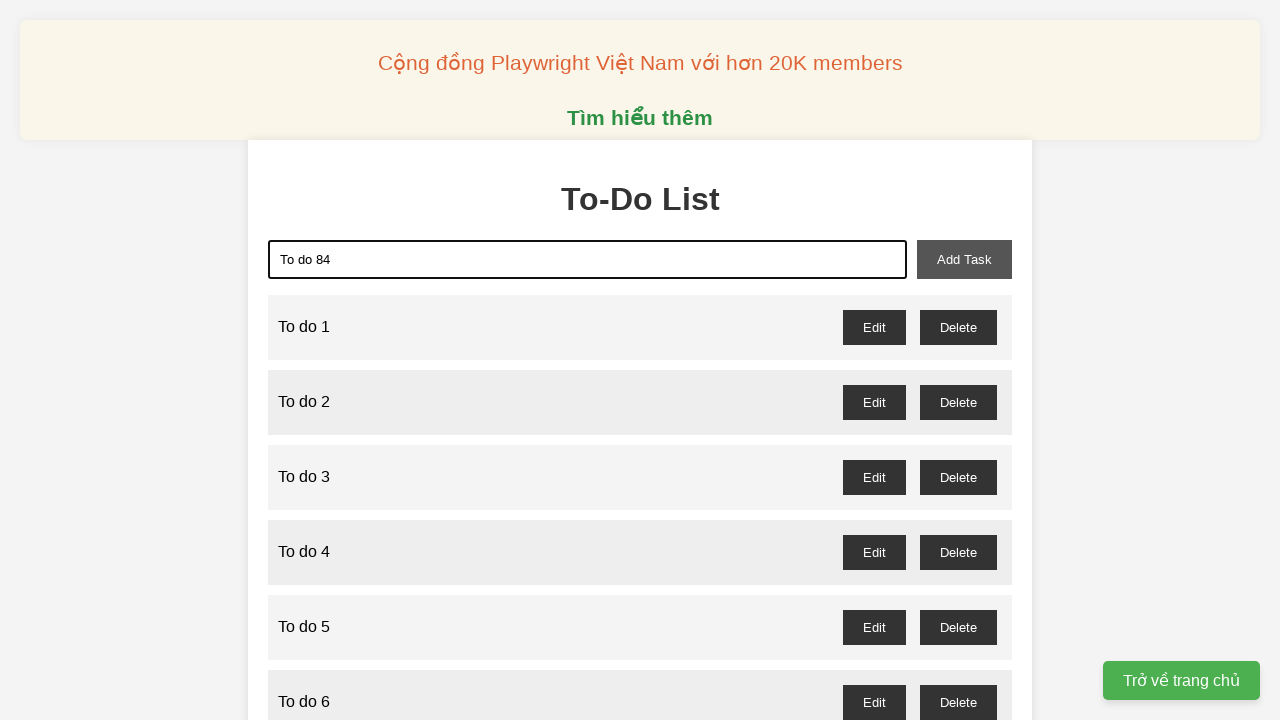

Clicked add-task button to add task 84 at (964, 259) on xpath=//button[@id="add-task"]
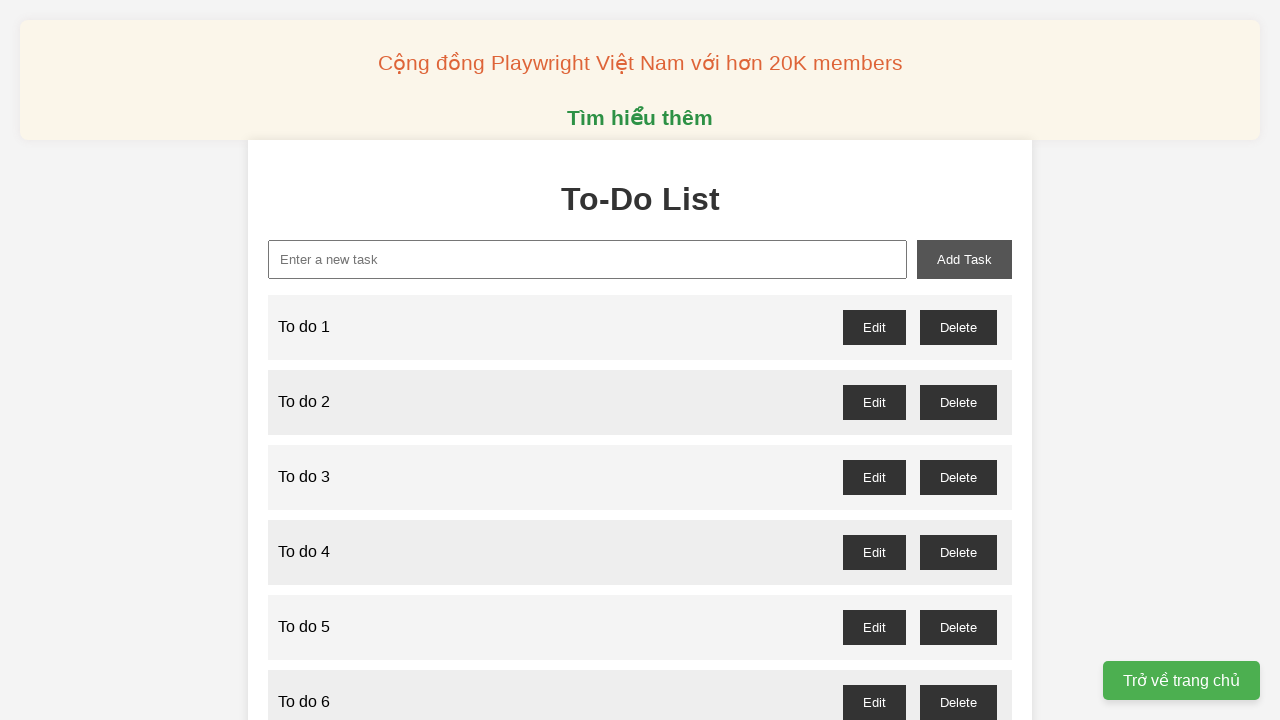

Filled new-task input field with 'To do 85' on xpath=//input[@id="new-task"]
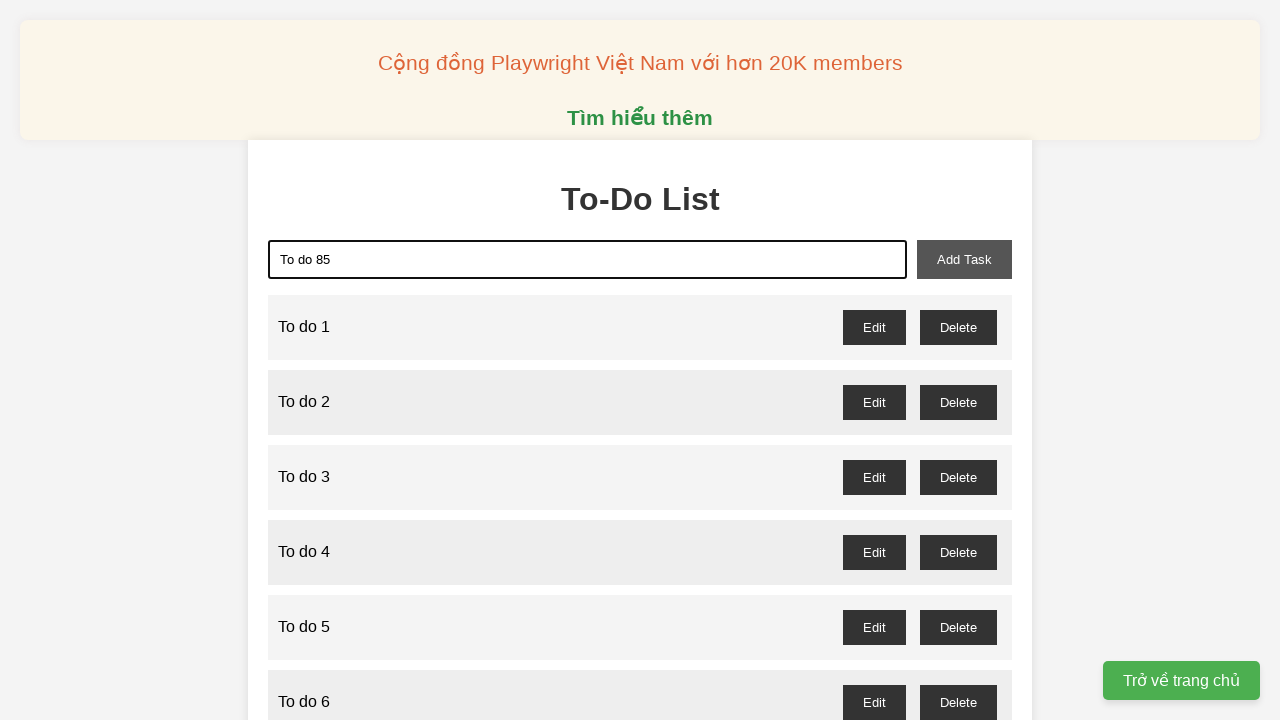

Clicked add-task button to add task 85 at (964, 259) on xpath=//button[@id="add-task"]
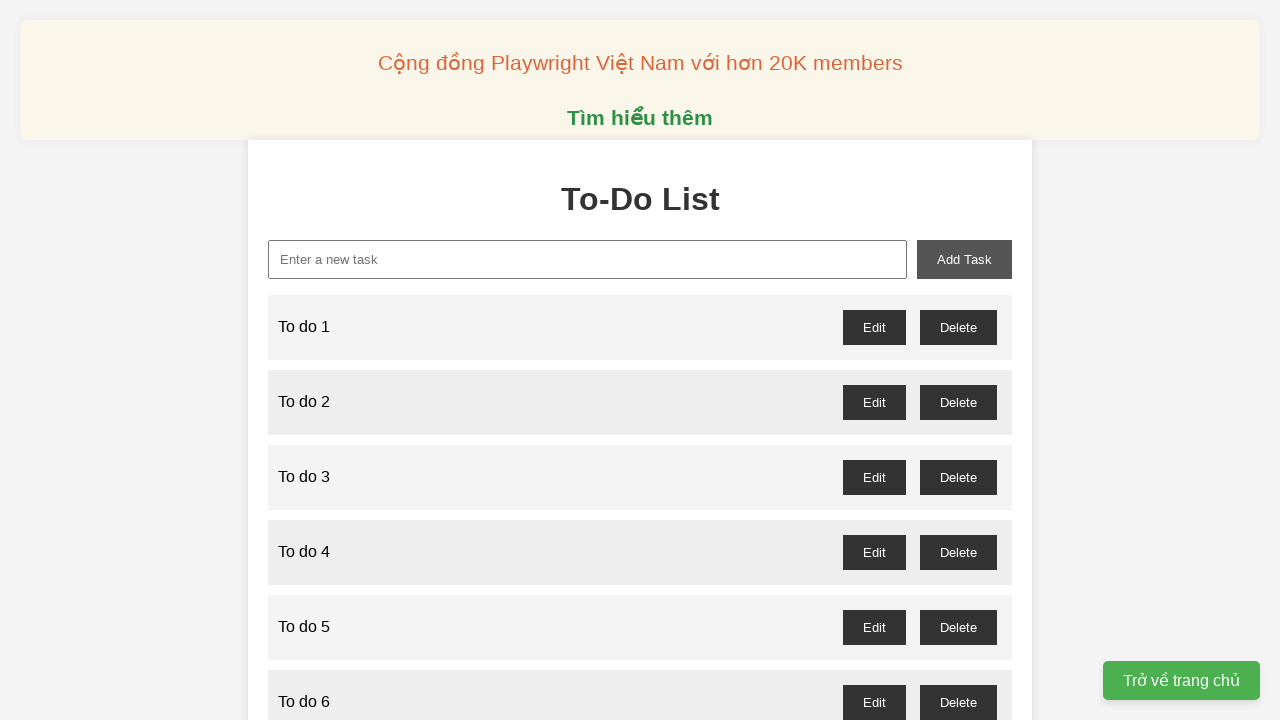

Filled new-task input field with 'To do 86' on xpath=//input[@id="new-task"]
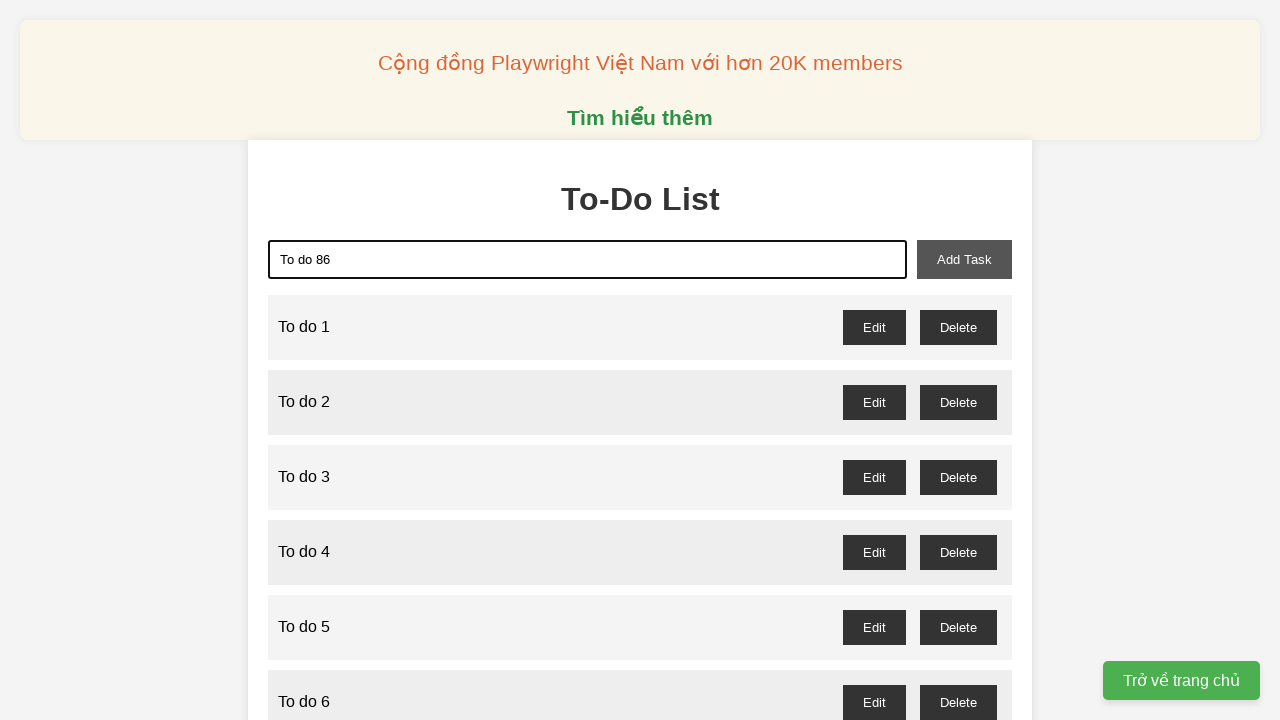

Clicked add-task button to add task 86 at (964, 259) on xpath=//button[@id="add-task"]
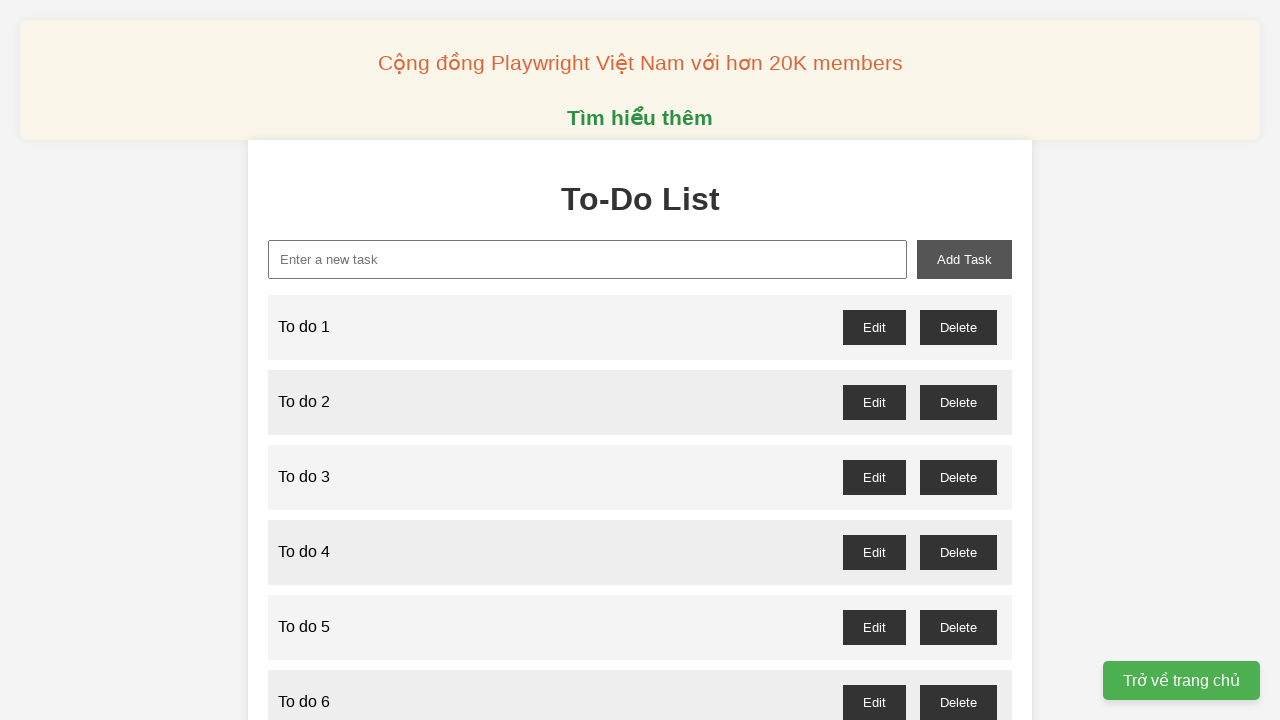

Filled new-task input field with 'To do 87' on xpath=//input[@id="new-task"]
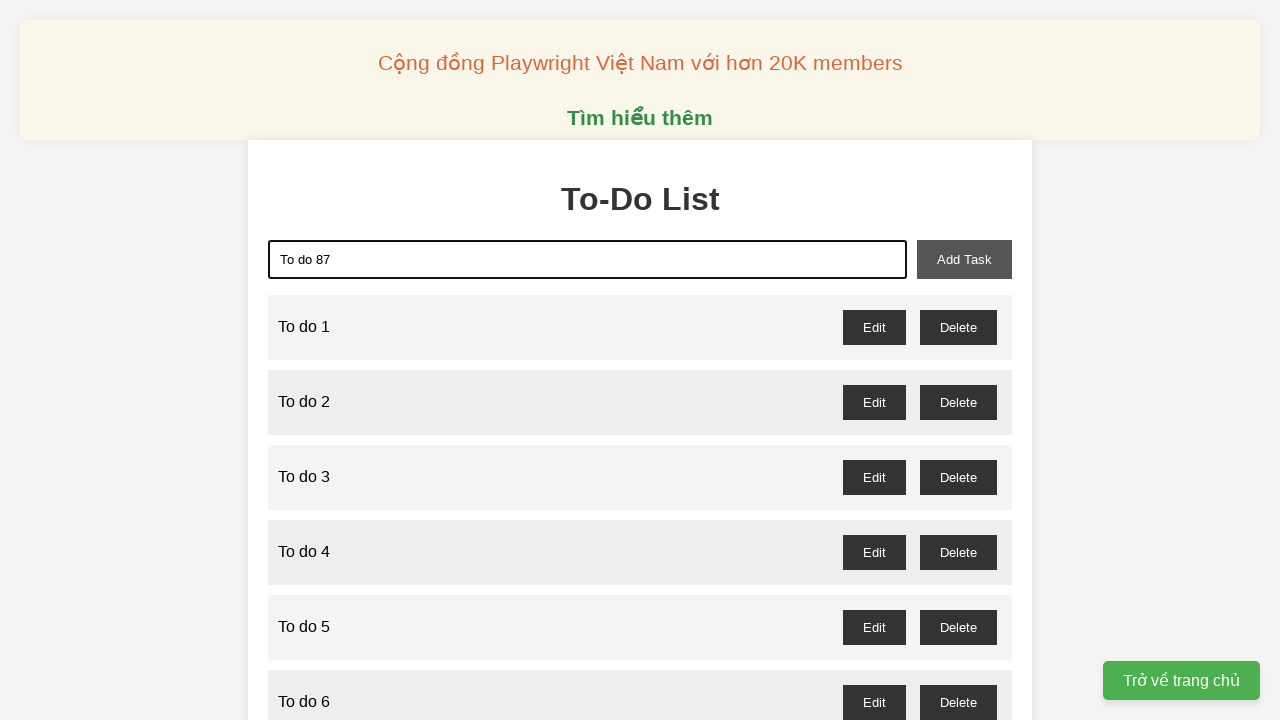

Clicked add-task button to add task 87 at (964, 259) on xpath=//button[@id="add-task"]
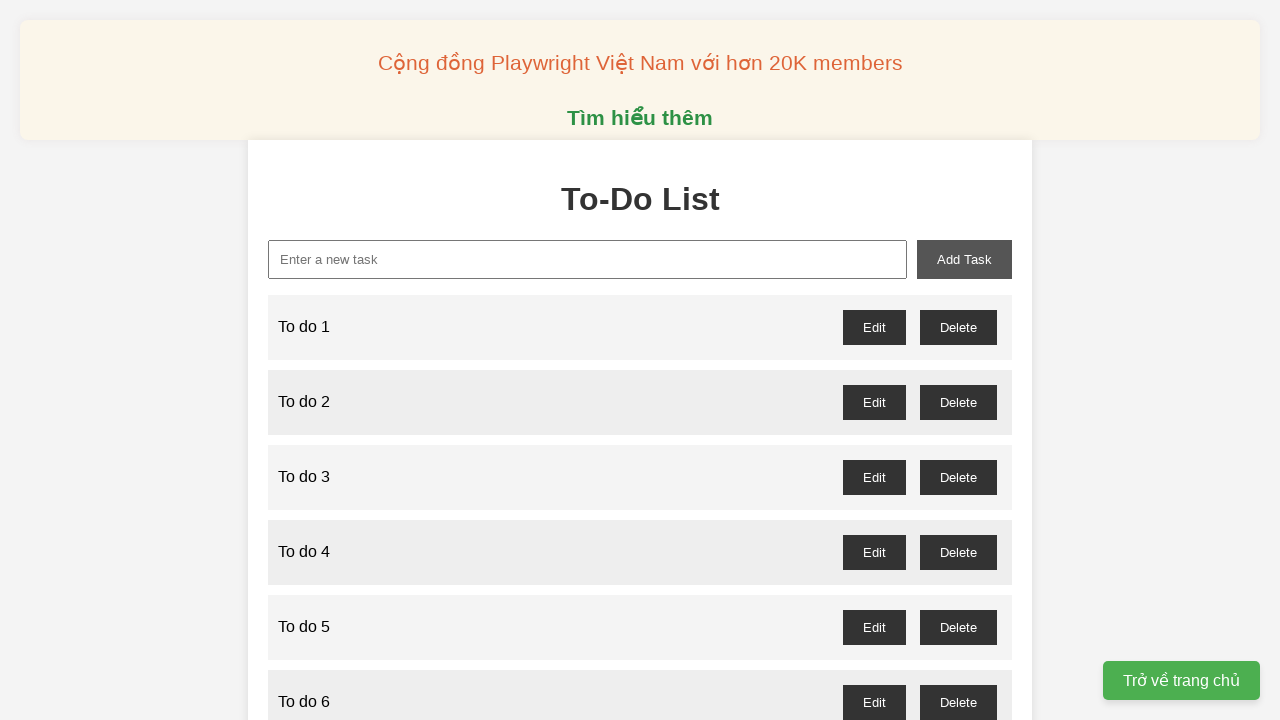

Filled new-task input field with 'To do 88' on xpath=//input[@id="new-task"]
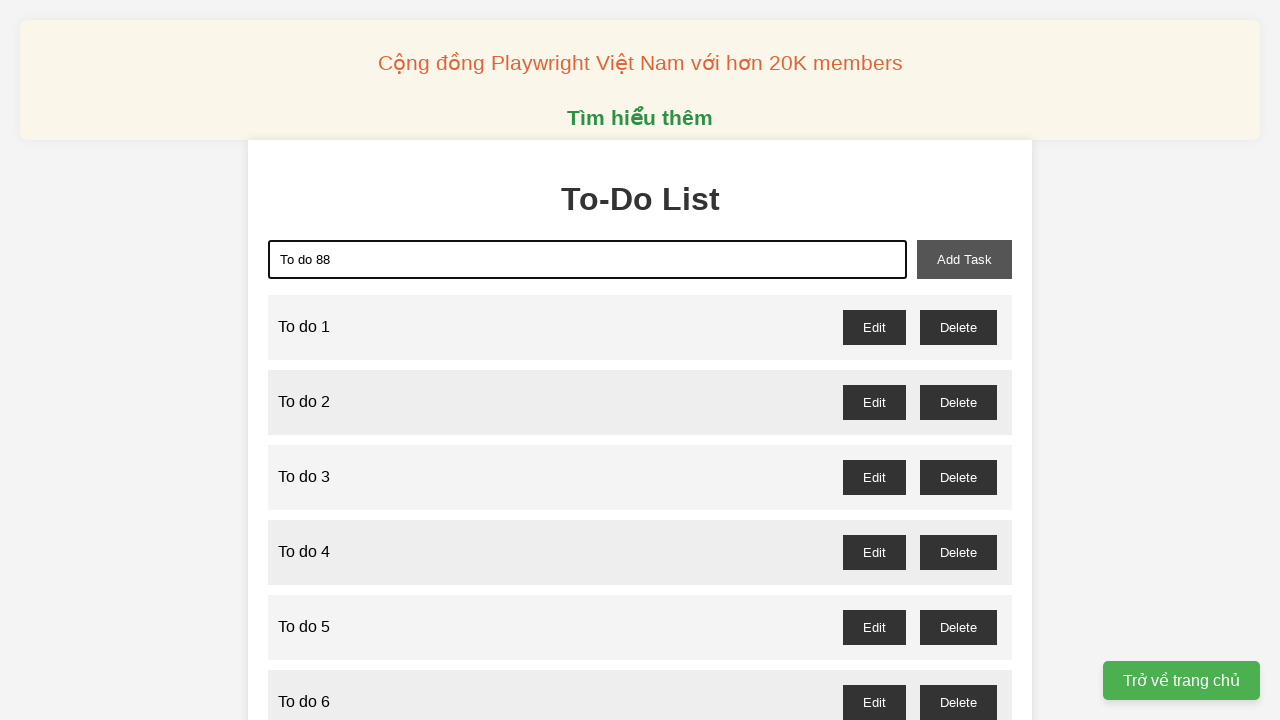

Clicked add-task button to add task 88 at (964, 259) on xpath=//button[@id="add-task"]
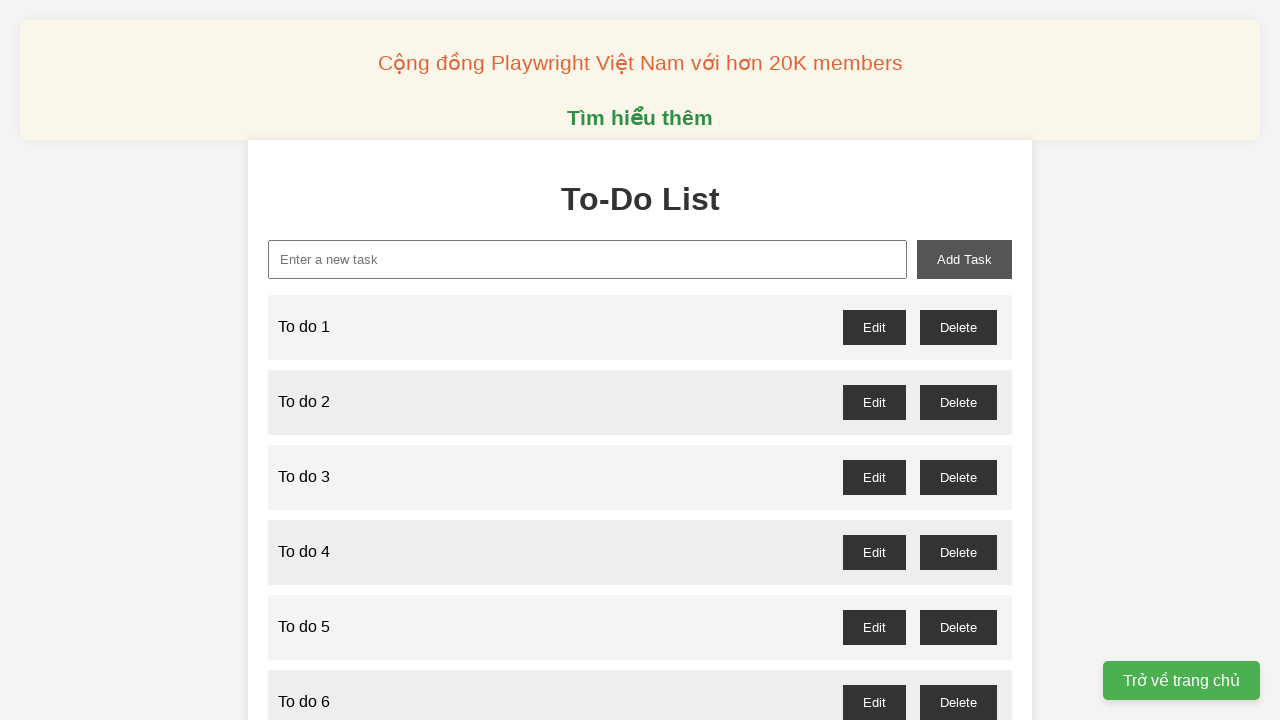

Filled new-task input field with 'To do 89' on xpath=//input[@id="new-task"]
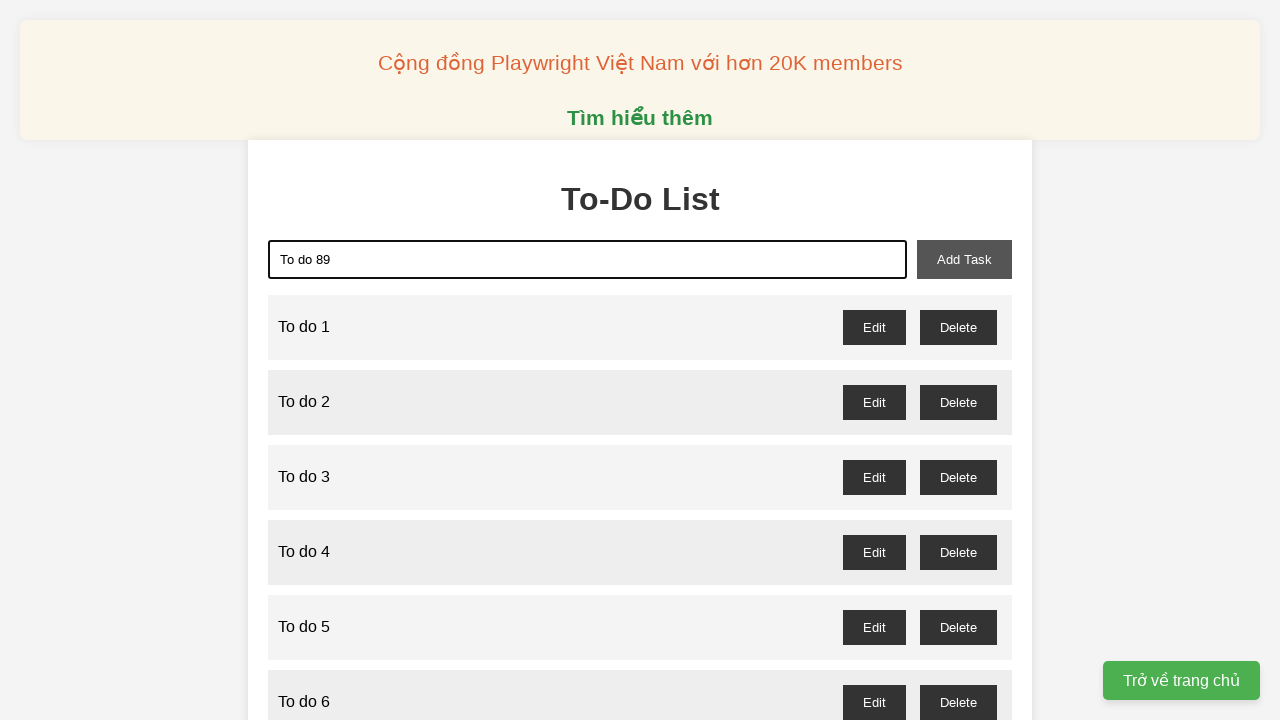

Clicked add-task button to add task 89 at (964, 259) on xpath=//button[@id="add-task"]
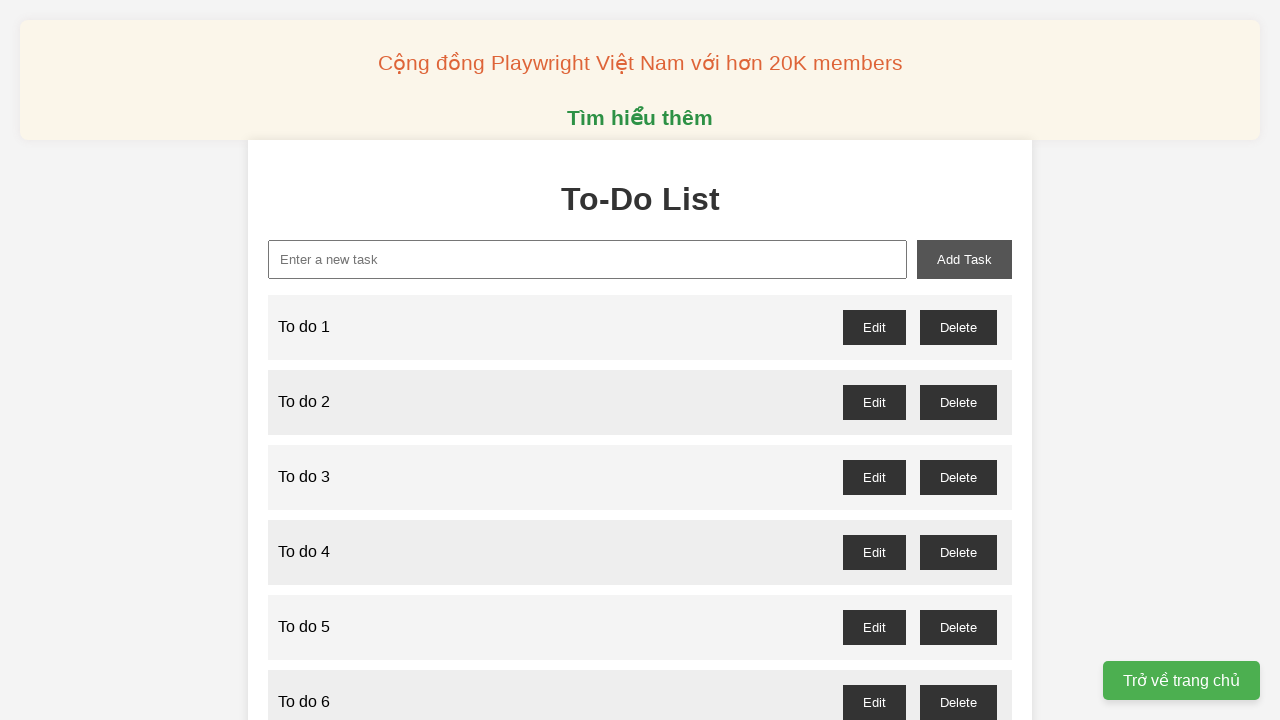

Filled new-task input field with 'To do 90' on xpath=//input[@id="new-task"]
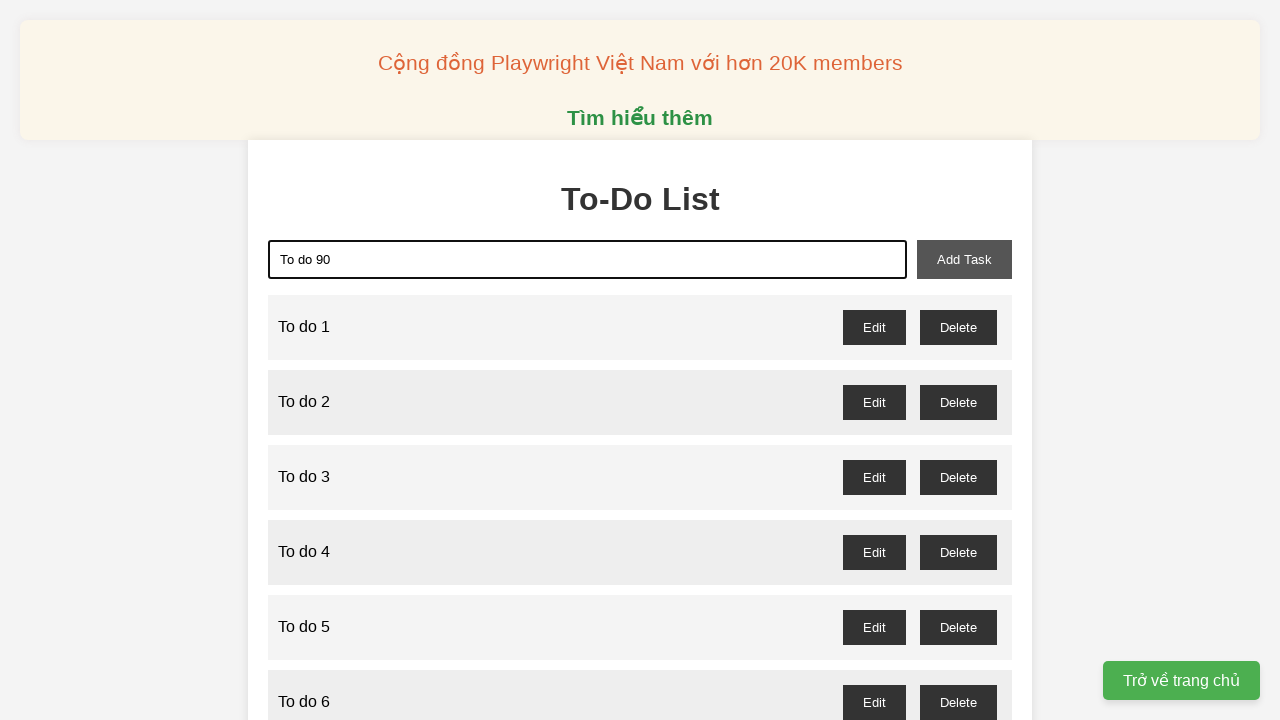

Clicked add-task button to add task 90 at (964, 259) on xpath=//button[@id="add-task"]
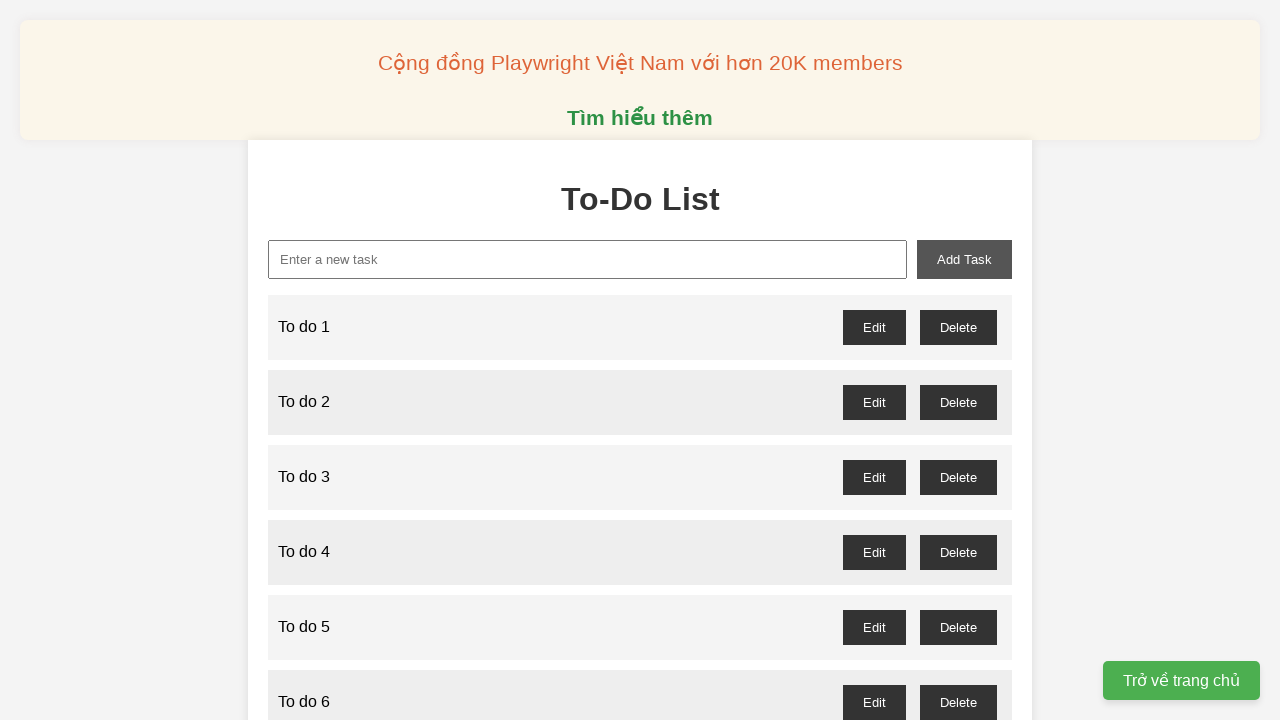

Filled new-task input field with 'To do 91' on xpath=//input[@id="new-task"]
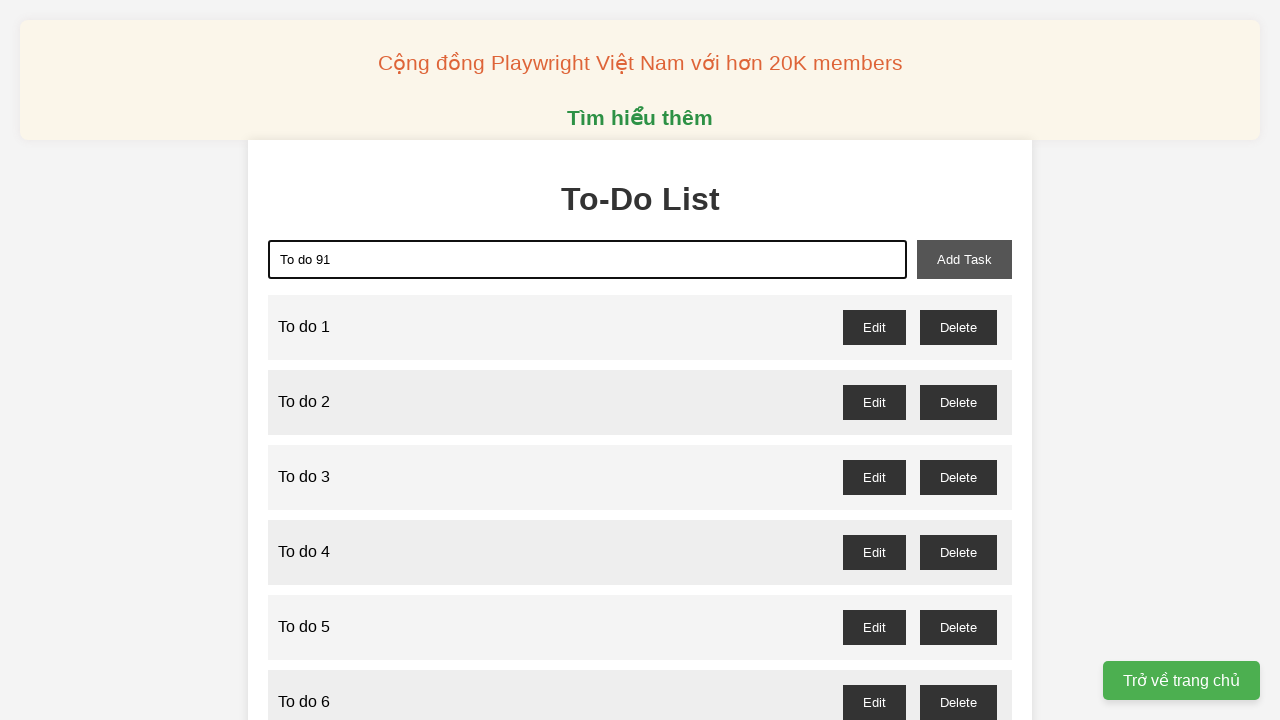

Clicked add-task button to add task 91 at (964, 259) on xpath=//button[@id="add-task"]
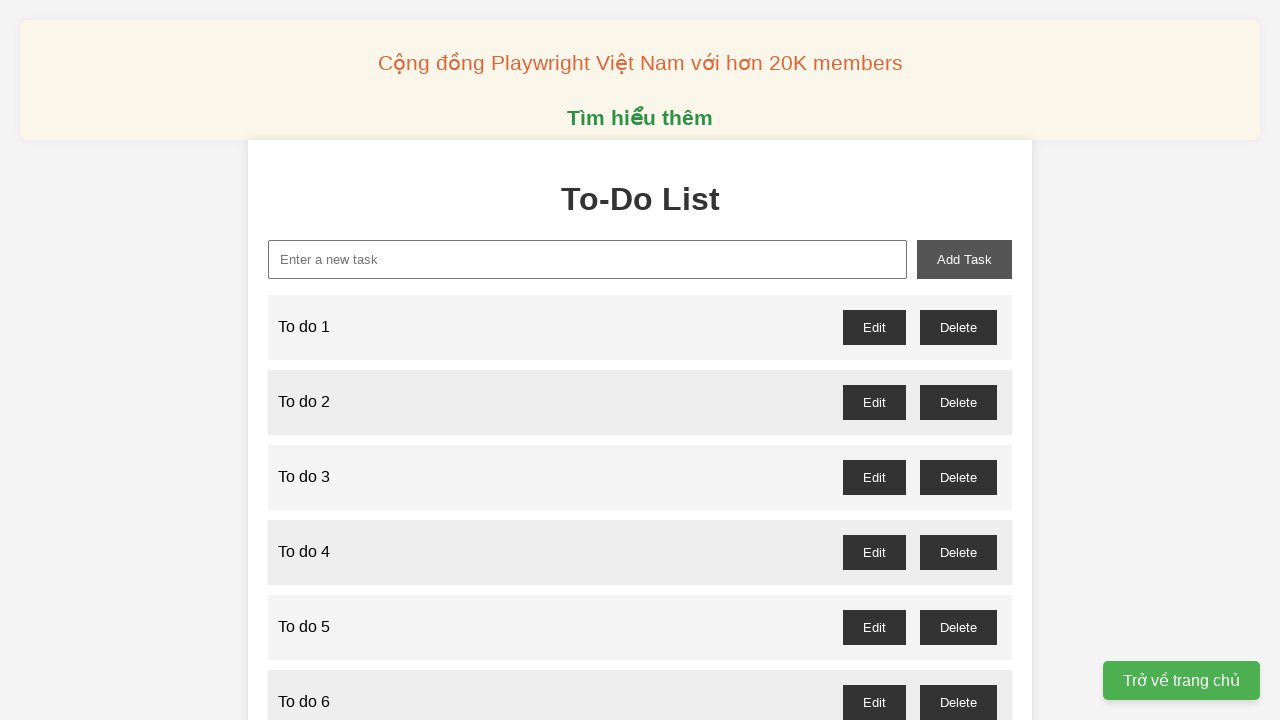

Filled new-task input field with 'To do 92' on xpath=//input[@id="new-task"]
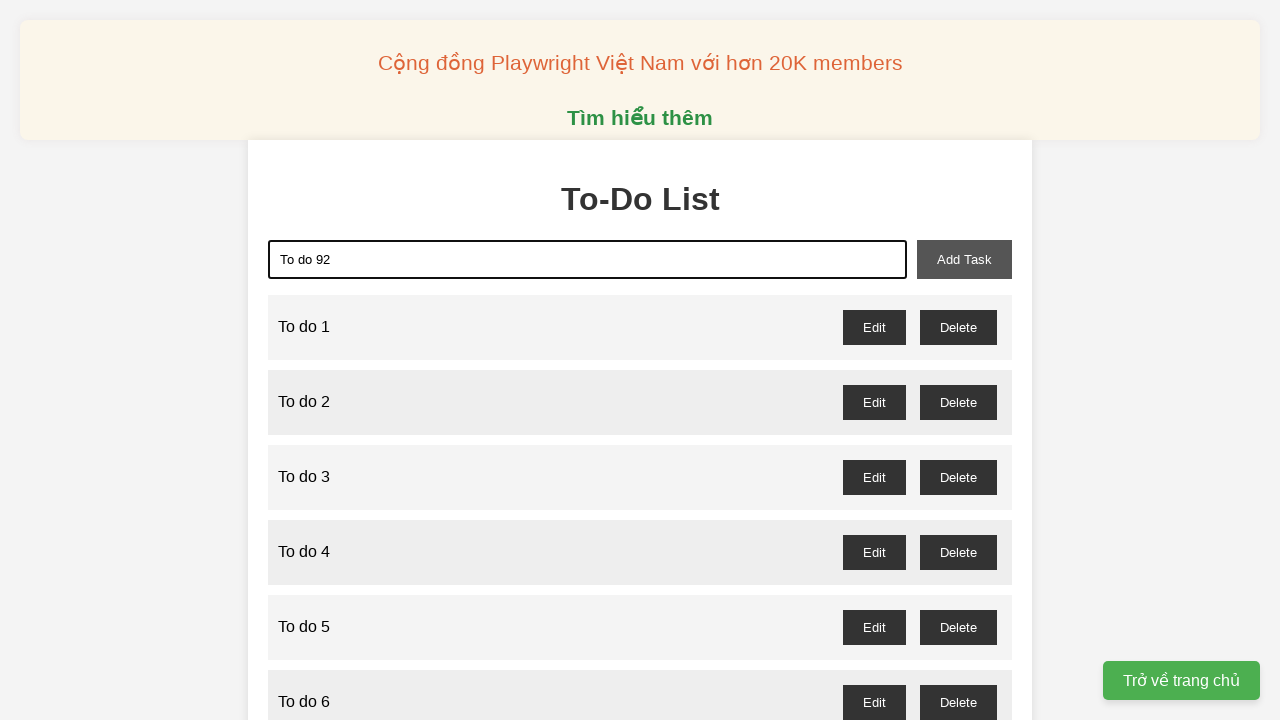

Clicked add-task button to add task 92 at (964, 259) on xpath=//button[@id="add-task"]
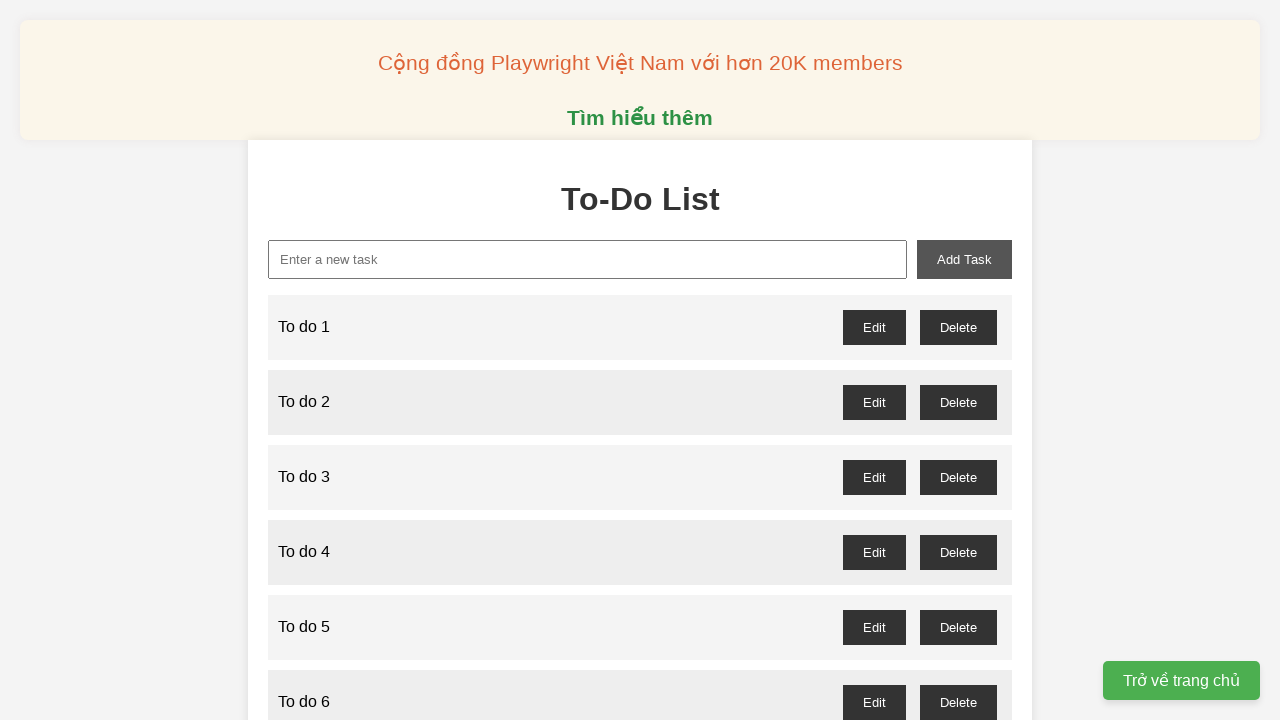

Filled new-task input field with 'To do 93' on xpath=//input[@id="new-task"]
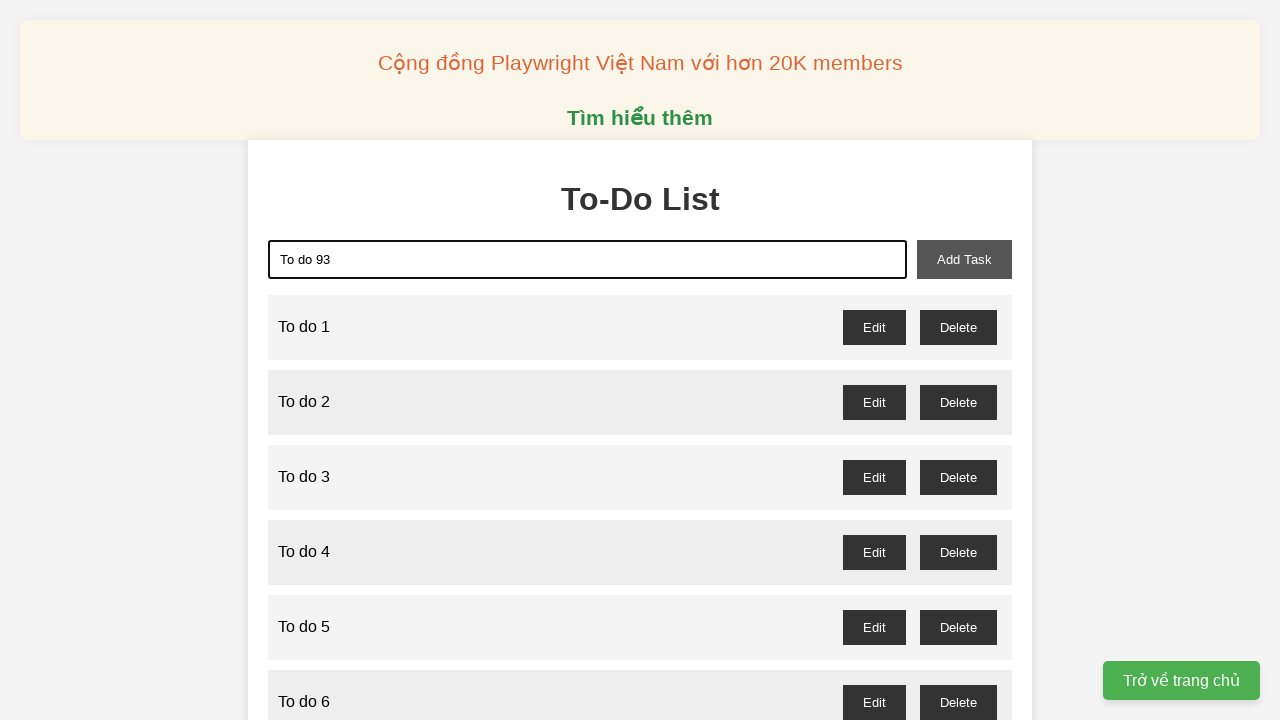

Clicked add-task button to add task 93 at (964, 259) on xpath=//button[@id="add-task"]
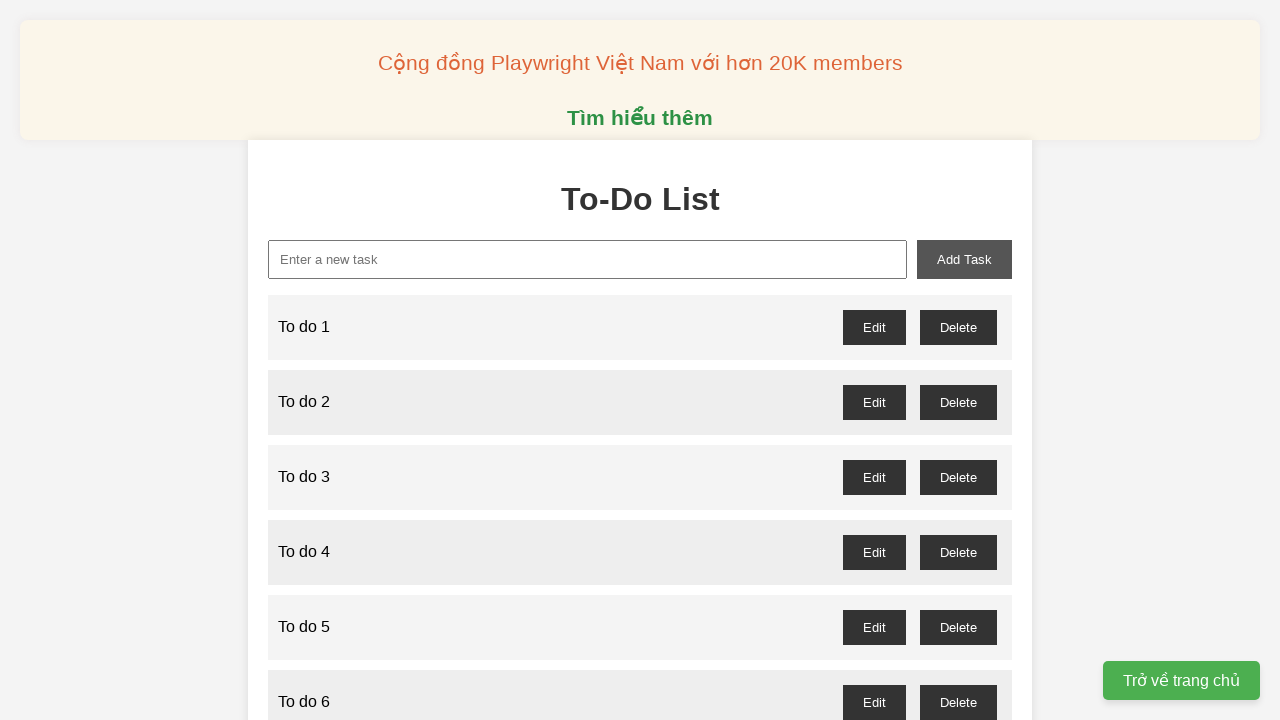

Filled new-task input field with 'To do 94' on xpath=//input[@id="new-task"]
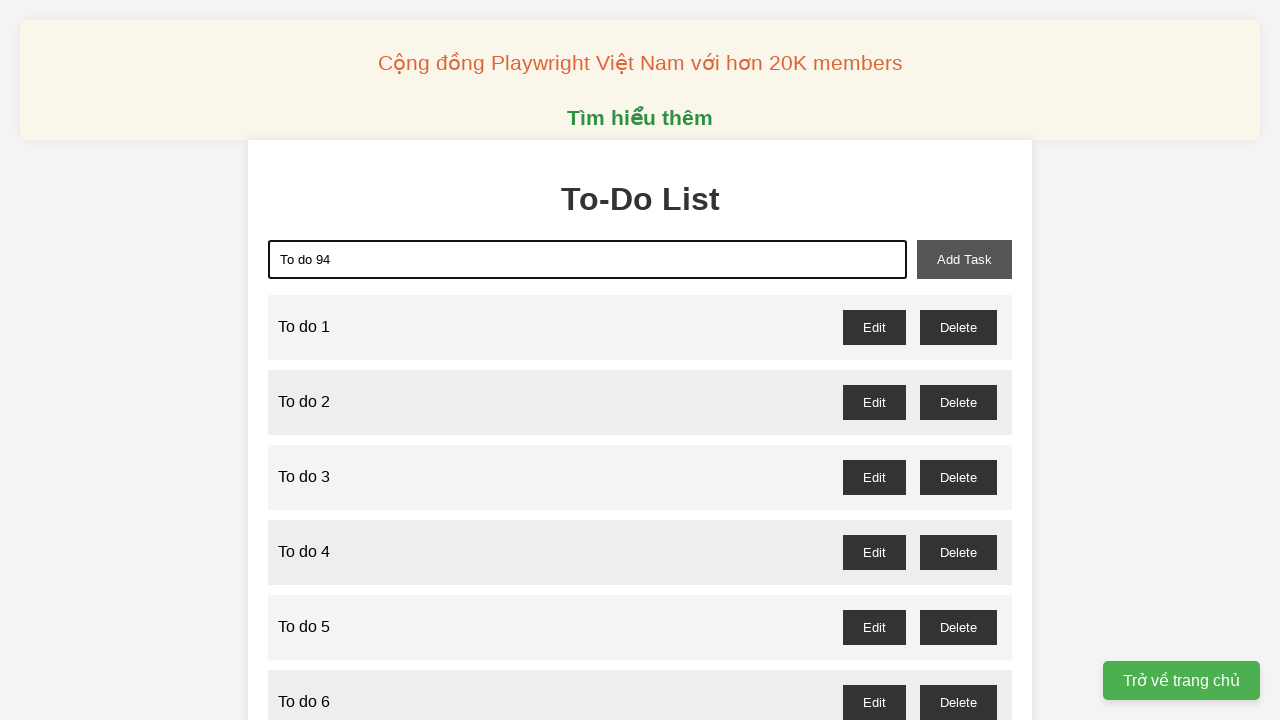

Clicked add-task button to add task 94 at (964, 259) on xpath=//button[@id="add-task"]
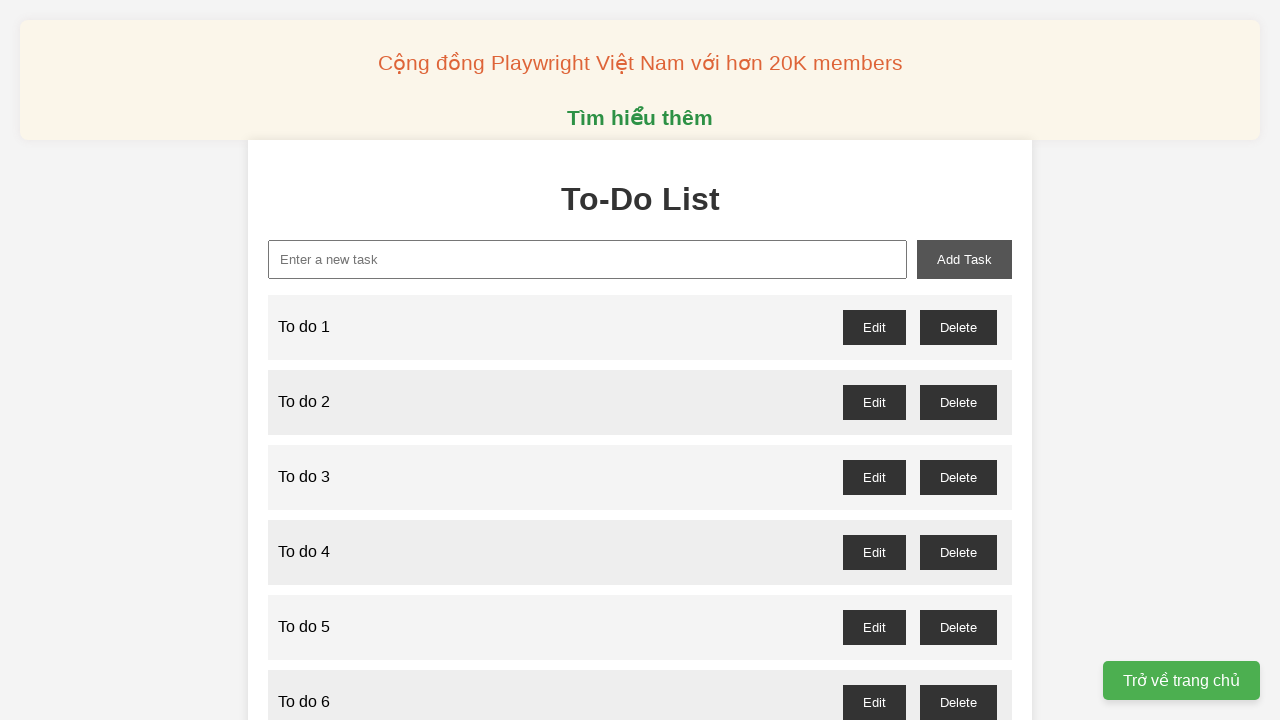

Filled new-task input field with 'To do 95' on xpath=//input[@id="new-task"]
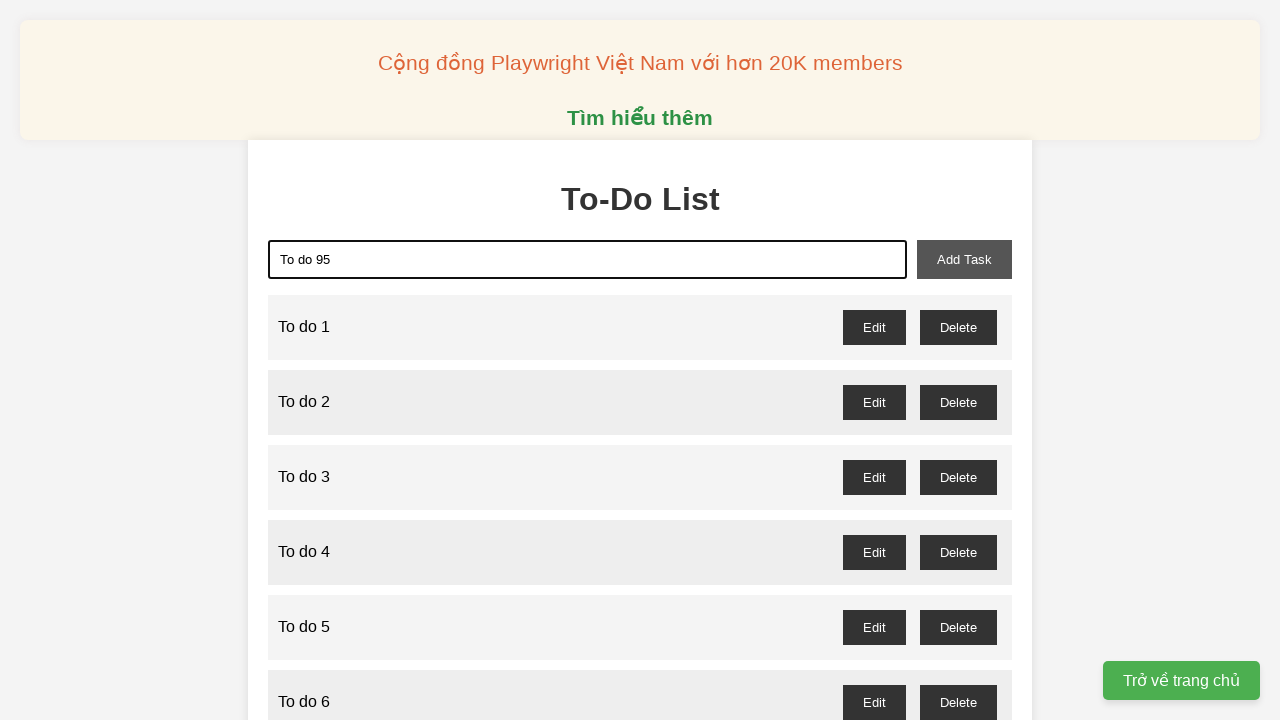

Clicked add-task button to add task 95 at (964, 259) on xpath=//button[@id="add-task"]
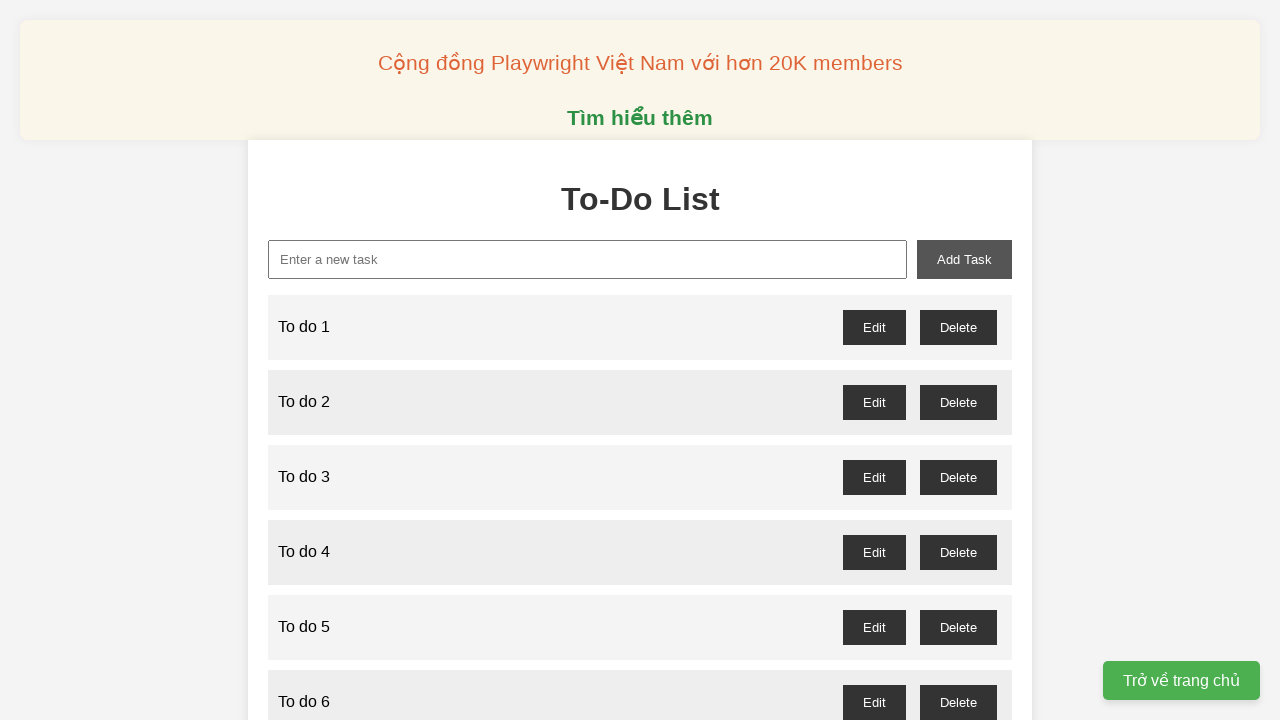

Filled new-task input field with 'To do 96' on xpath=//input[@id="new-task"]
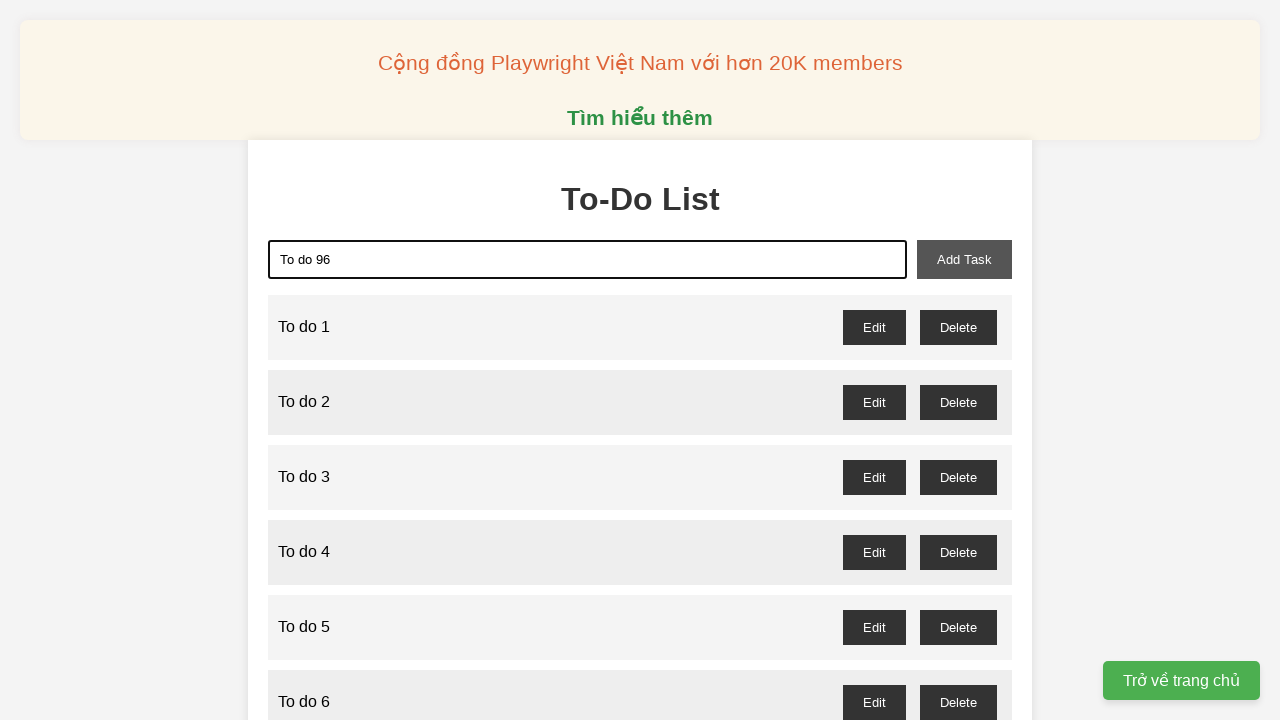

Clicked add-task button to add task 96 at (964, 259) on xpath=//button[@id="add-task"]
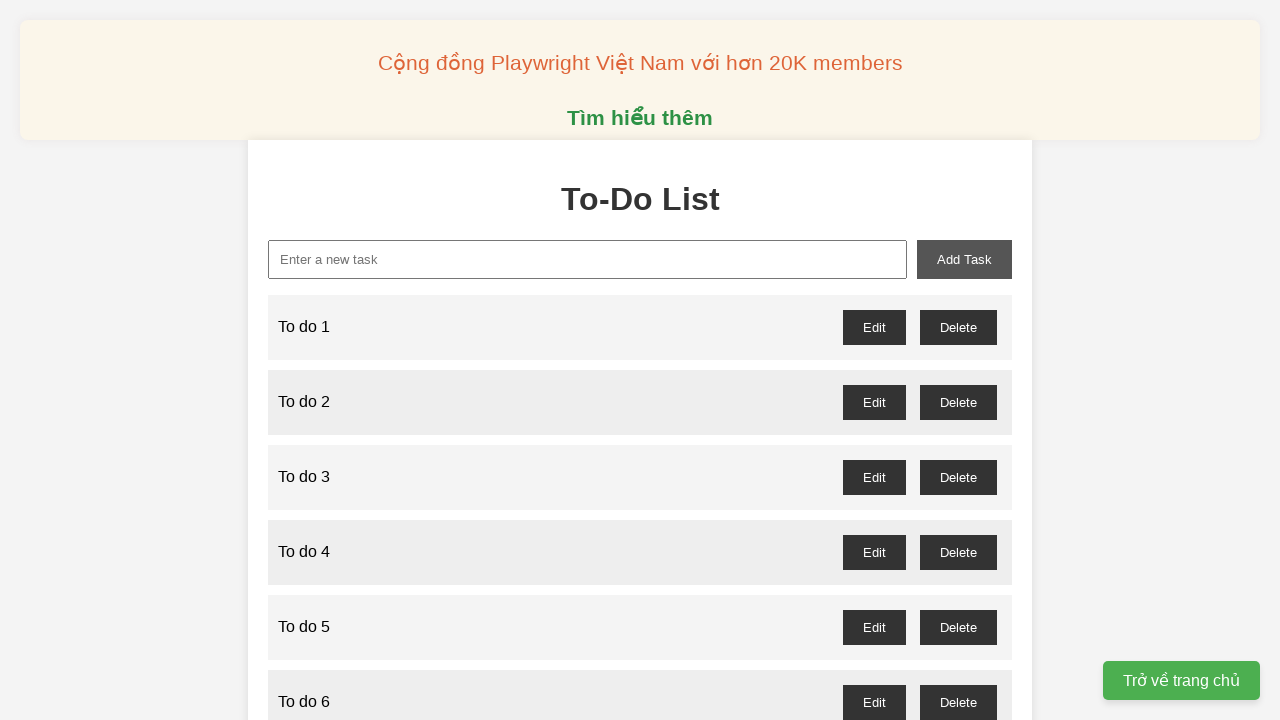

Filled new-task input field with 'To do 97' on xpath=//input[@id="new-task"]
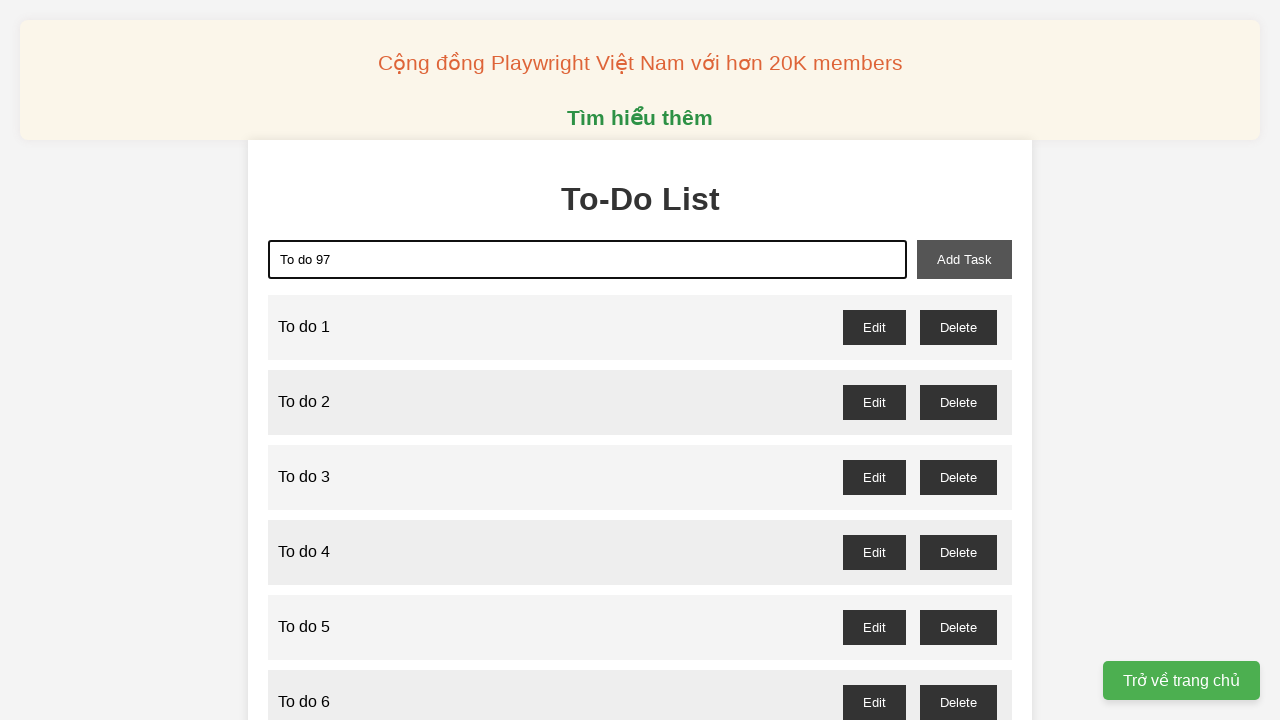

Clicked add-task button to add task 97 at (964, 259) on xpath=//button[@id="add-task"]
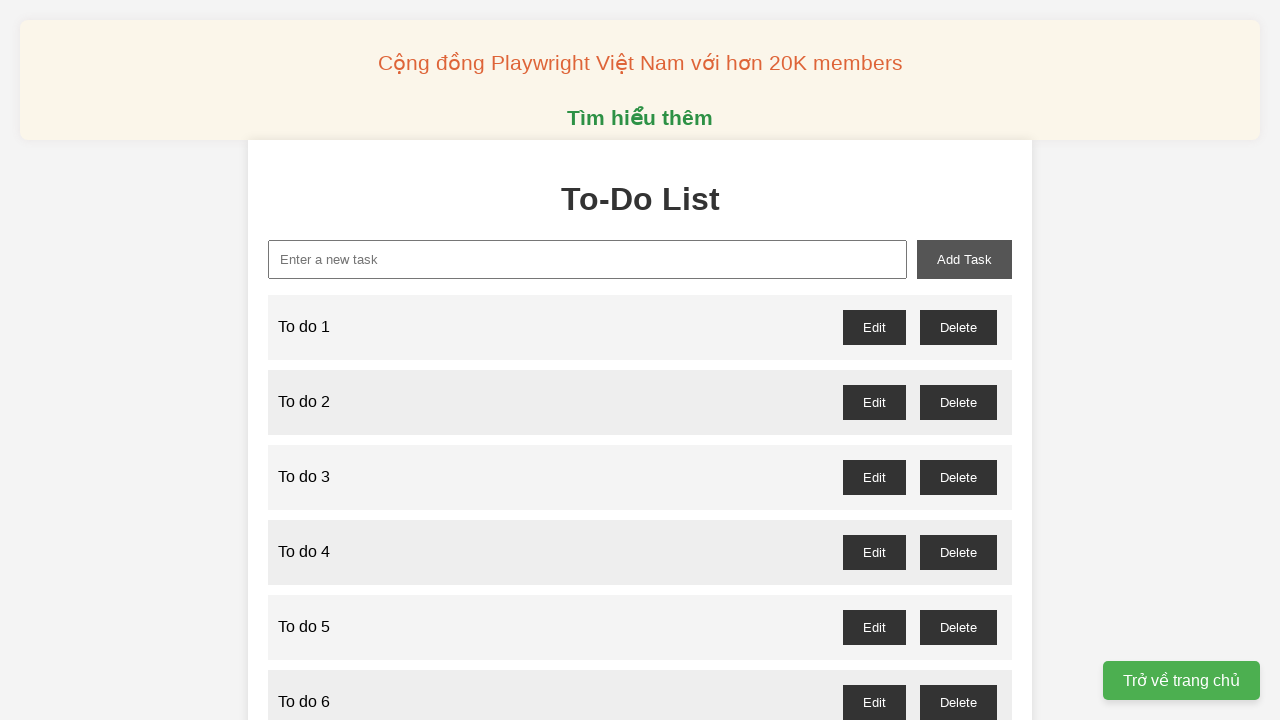

Filled new-task input field with 'To do 98' on xpath=//input[@id="new-task"]
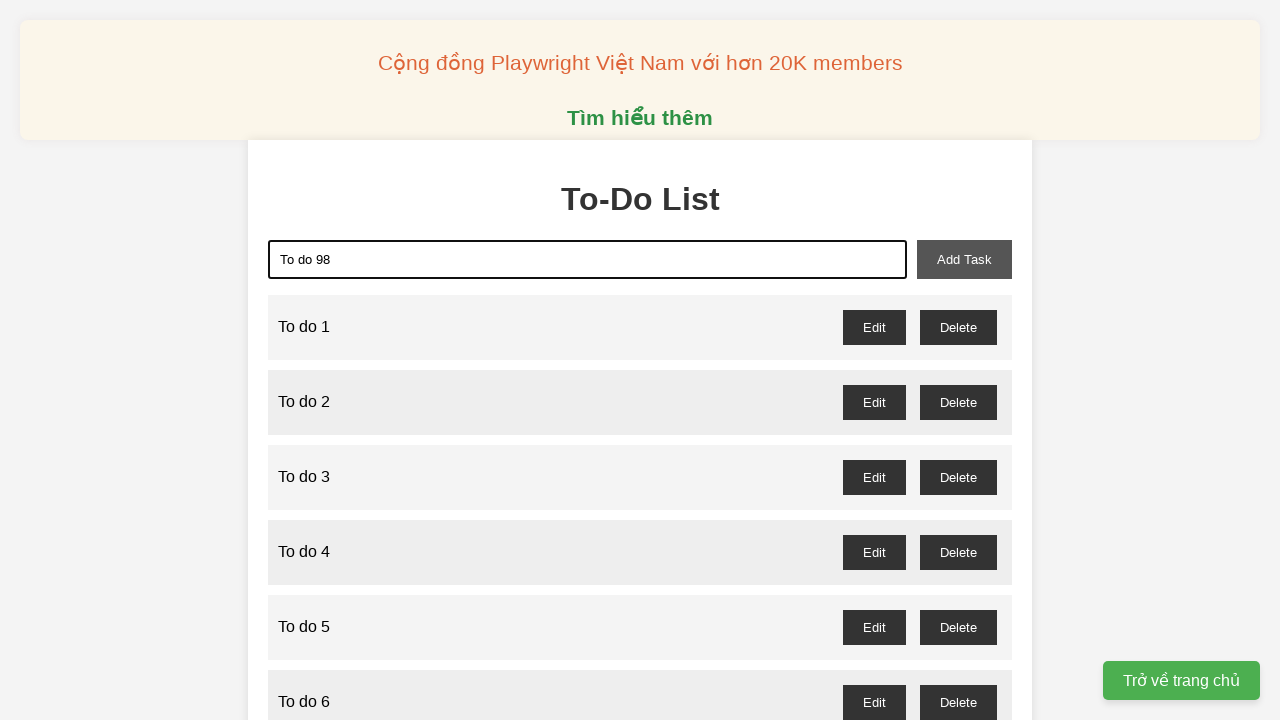

Clicked add-task button to add task 98 at (964, 259) on xpath=//button[@id="add-task"]
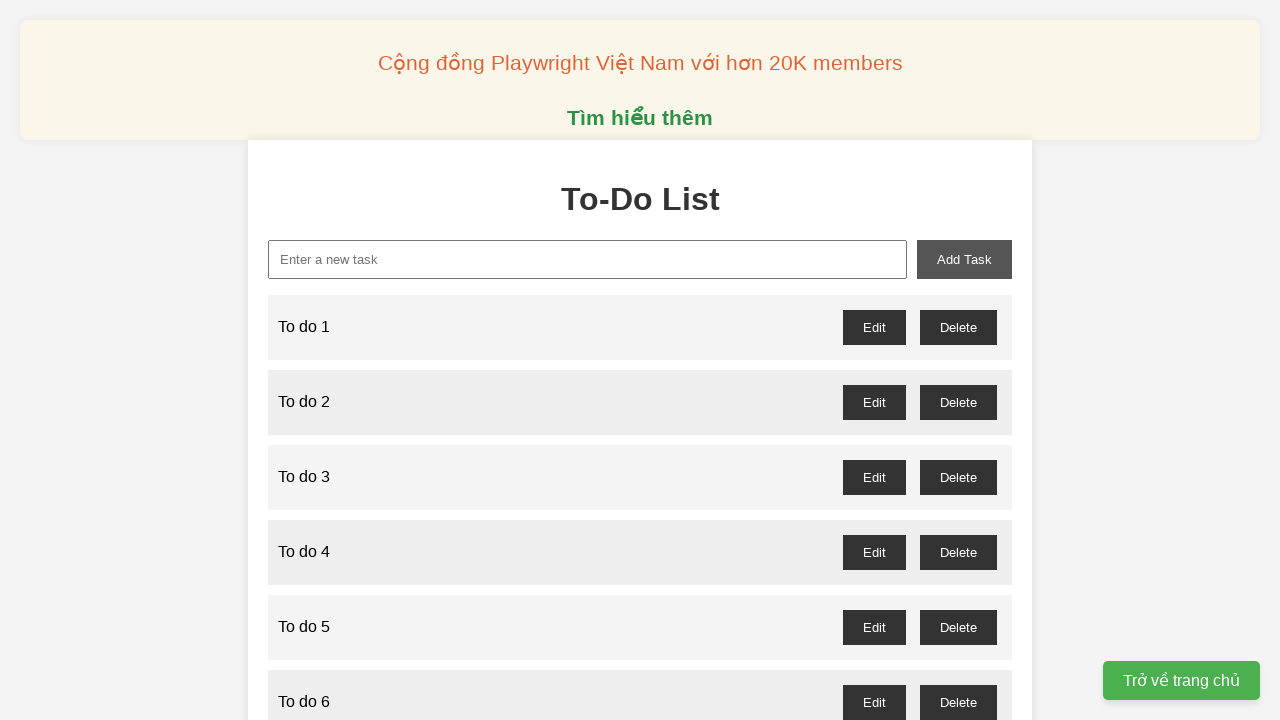

Filled new-task input field with 'To do 99' on xpath=//input[@id="new-task"]
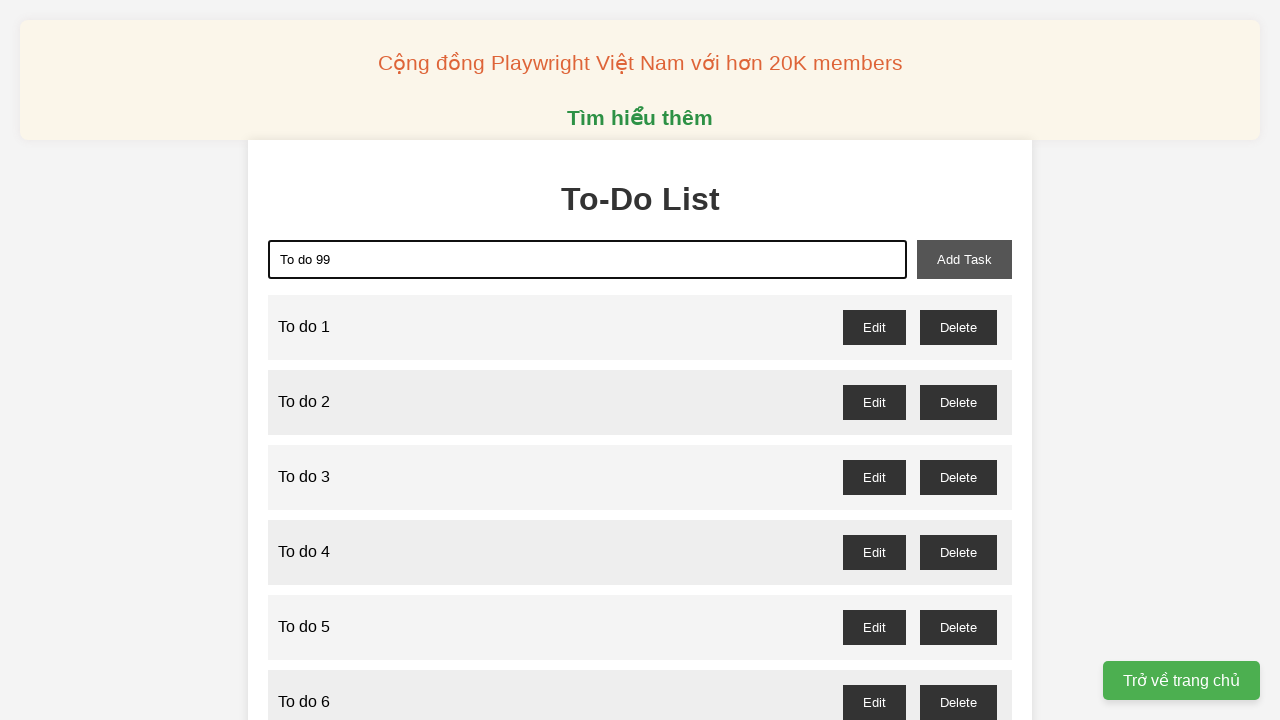

Clicked add-task button to add task 99 at (964, 259) on xpath=//button[@id="add-task"]
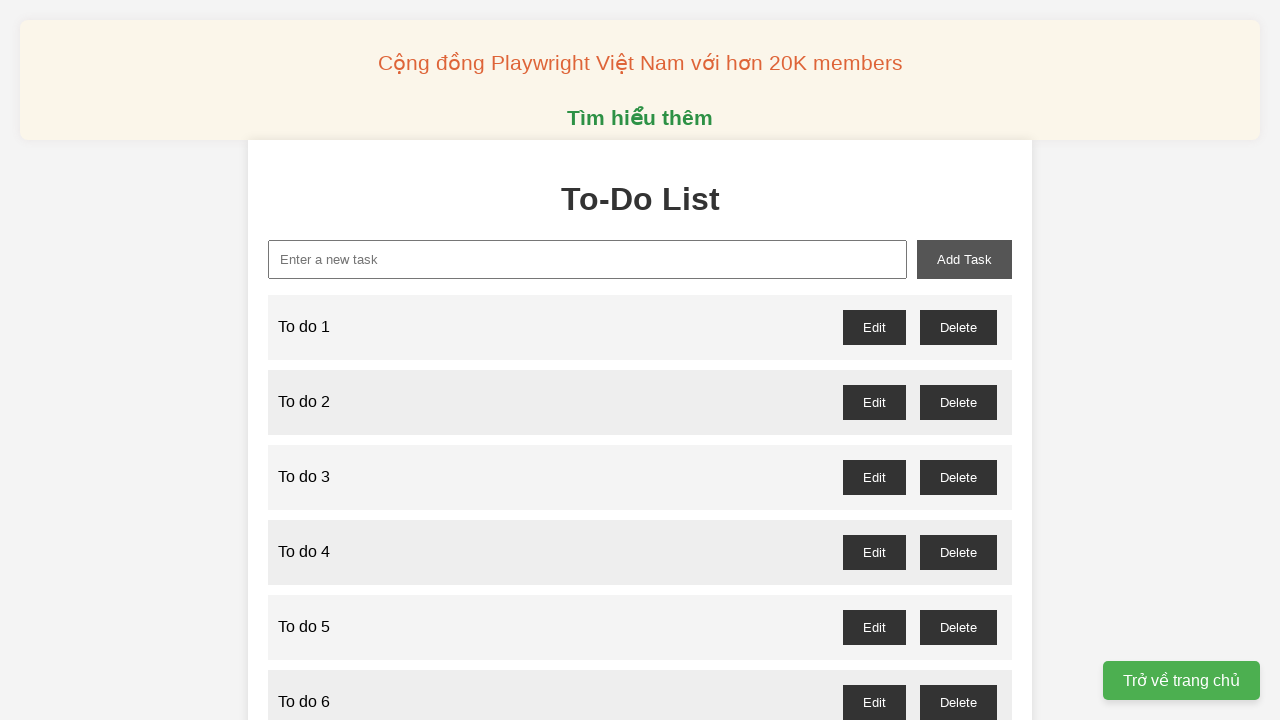

Filled new-task input field with 'To do 100' on xpath=//input[@id="new-task"]
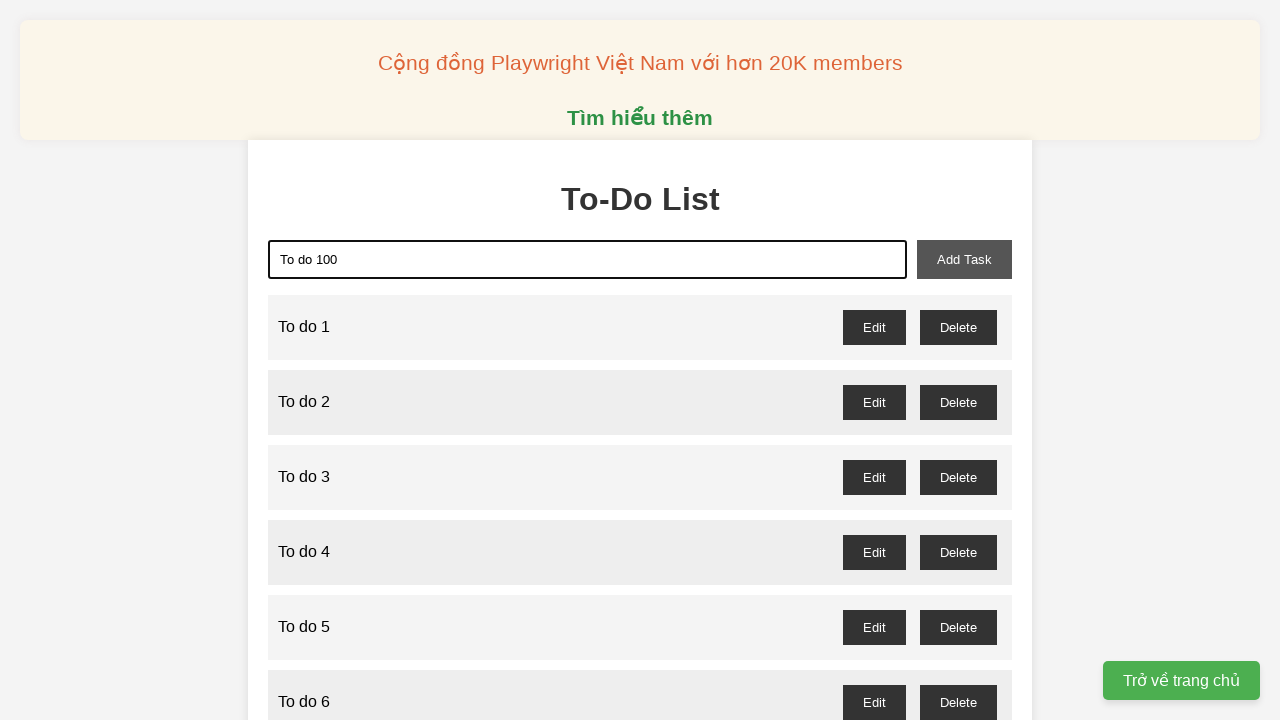

Clicked add-task button to add task 100 at (964, 259) on xpath=//button[@id="add-task"]
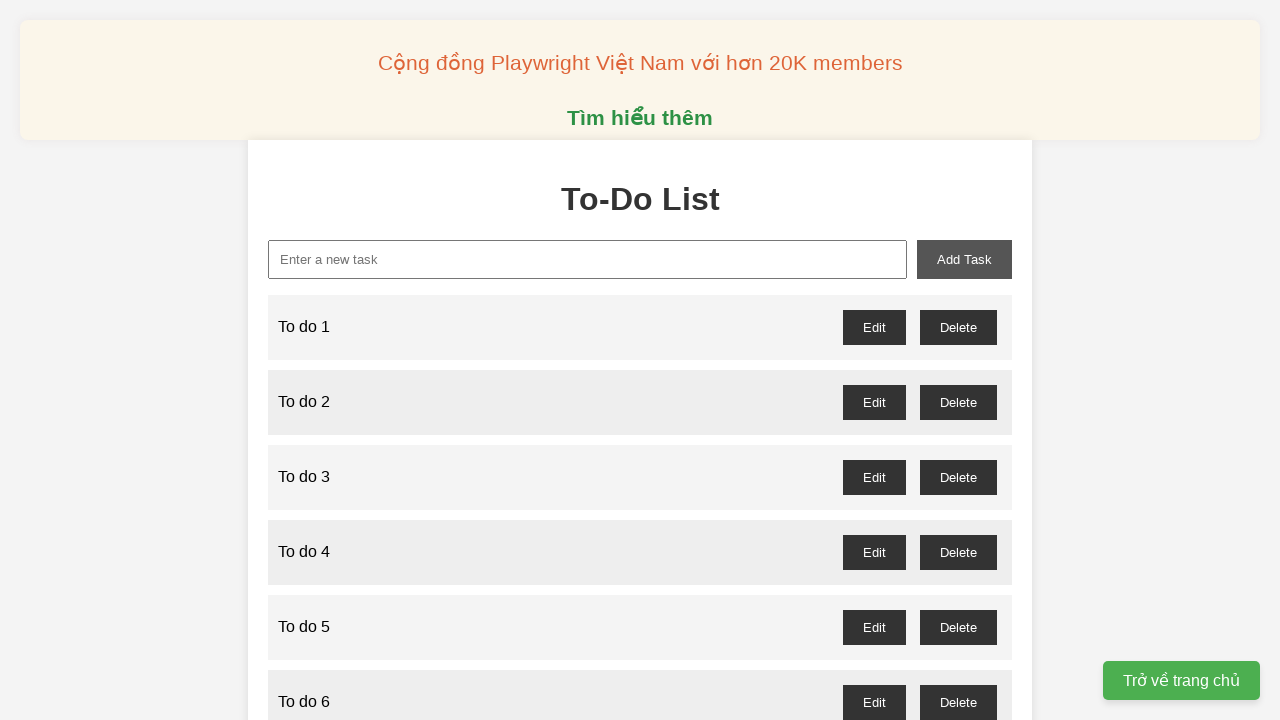

Set up dialog handler to accept confirmation dialogs
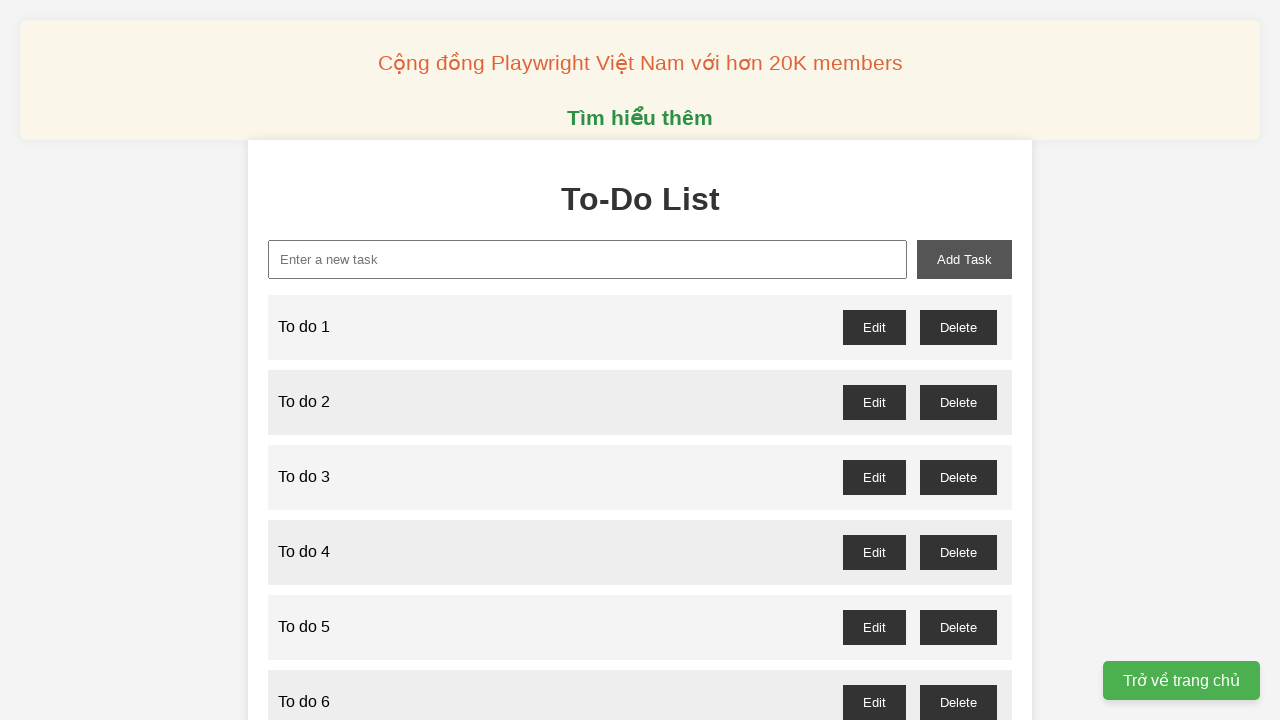

Clicked delete button for odd-numbered task 1 at (958, 327) on //button[@id="to-do-1-delete"]
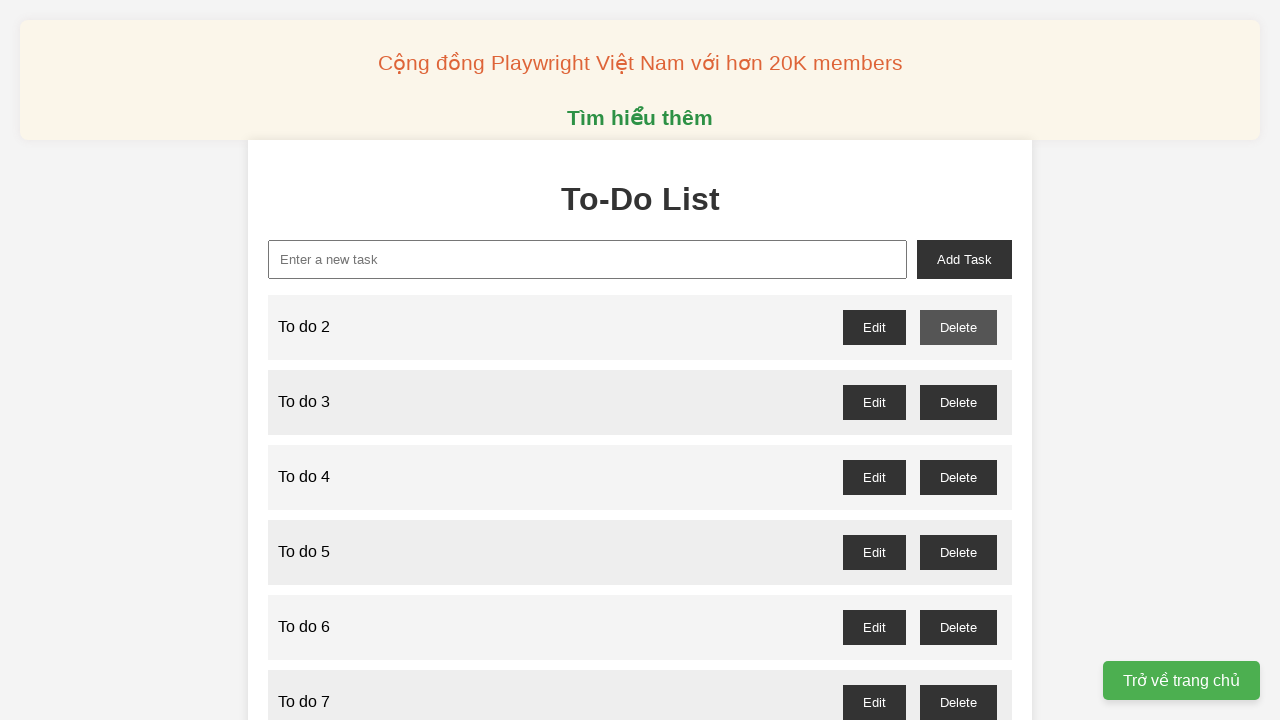

Clicked delete button for odd-numbered task 3 at (958, 402) on //button[@id="to-do-3-delete"]
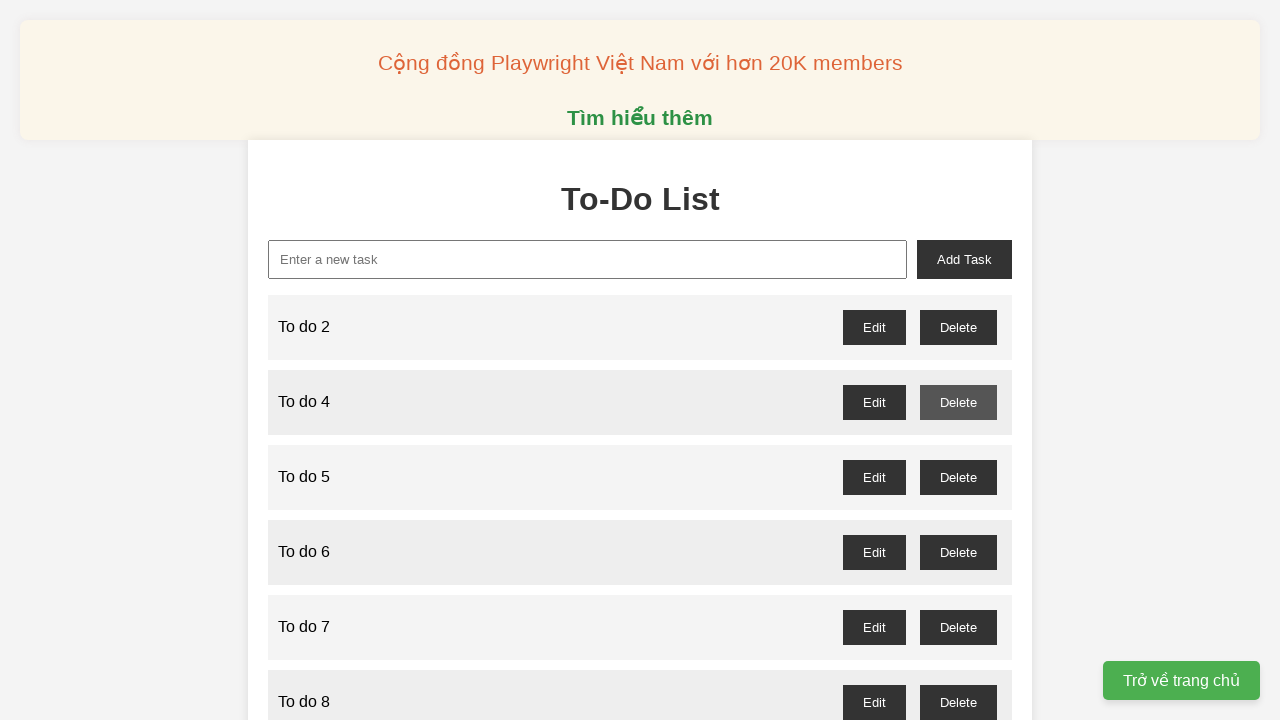

Clicked delete button for odd-numbered task 5 at (958, 477) on //button[@id="to-do-5-delete"]
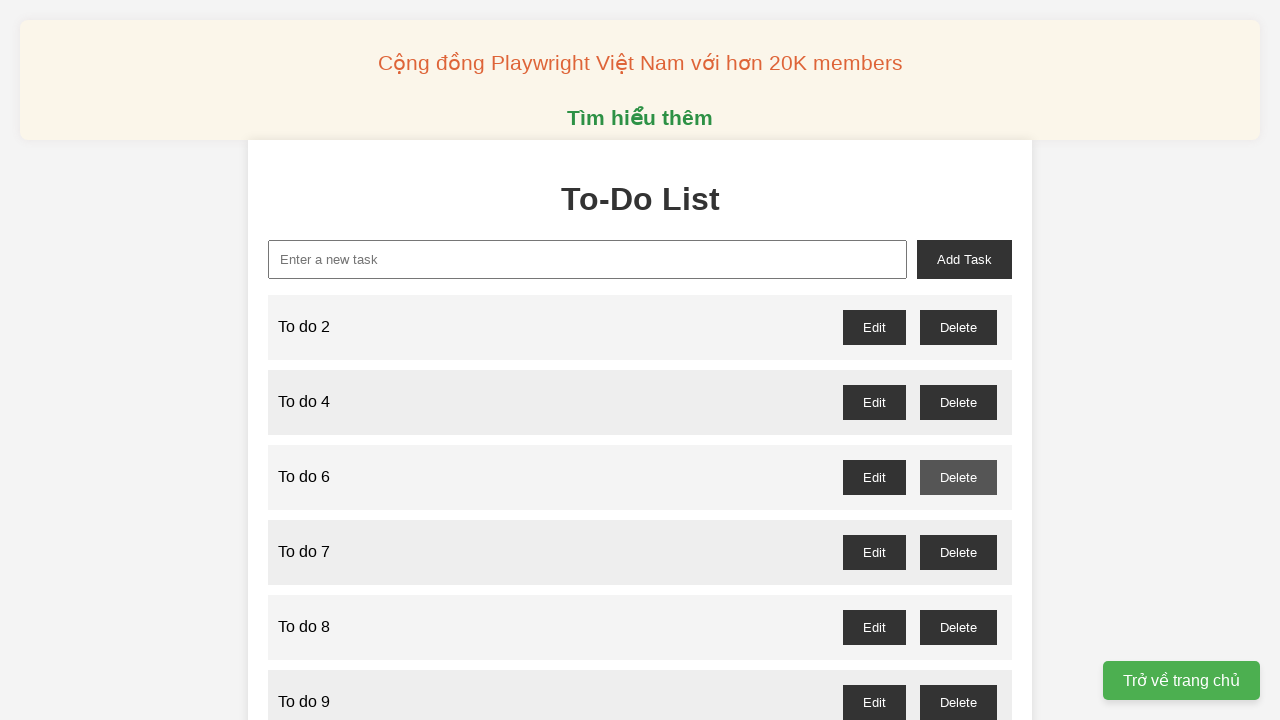

Clicked delete button for odd-numbered task 7 at (958, 552) on //button[@id="to-do-7-delete"]
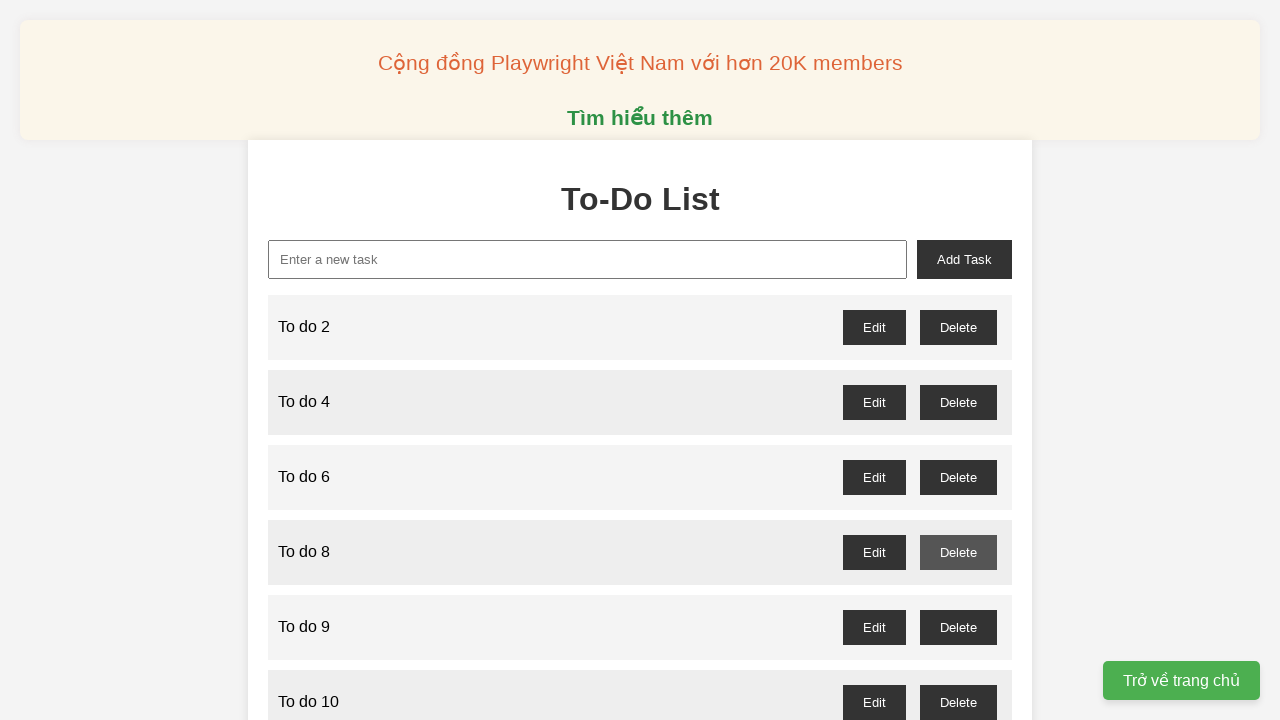

Clicked delete button for odd-numbered task 9 at (958, 627) on //button[@id="to-do-9-delete"]
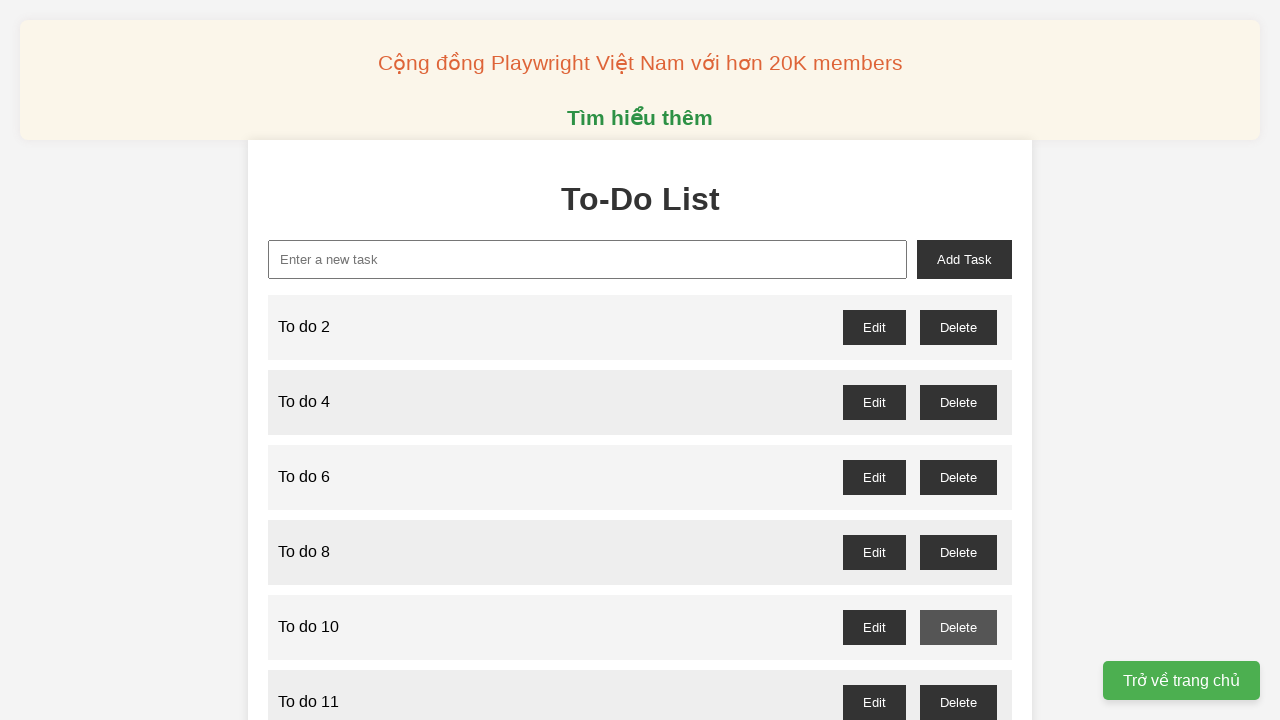

Clicked delete button for odd-numbered task 11 at (958, 702) on //button[@id="to-do-11-delete"]
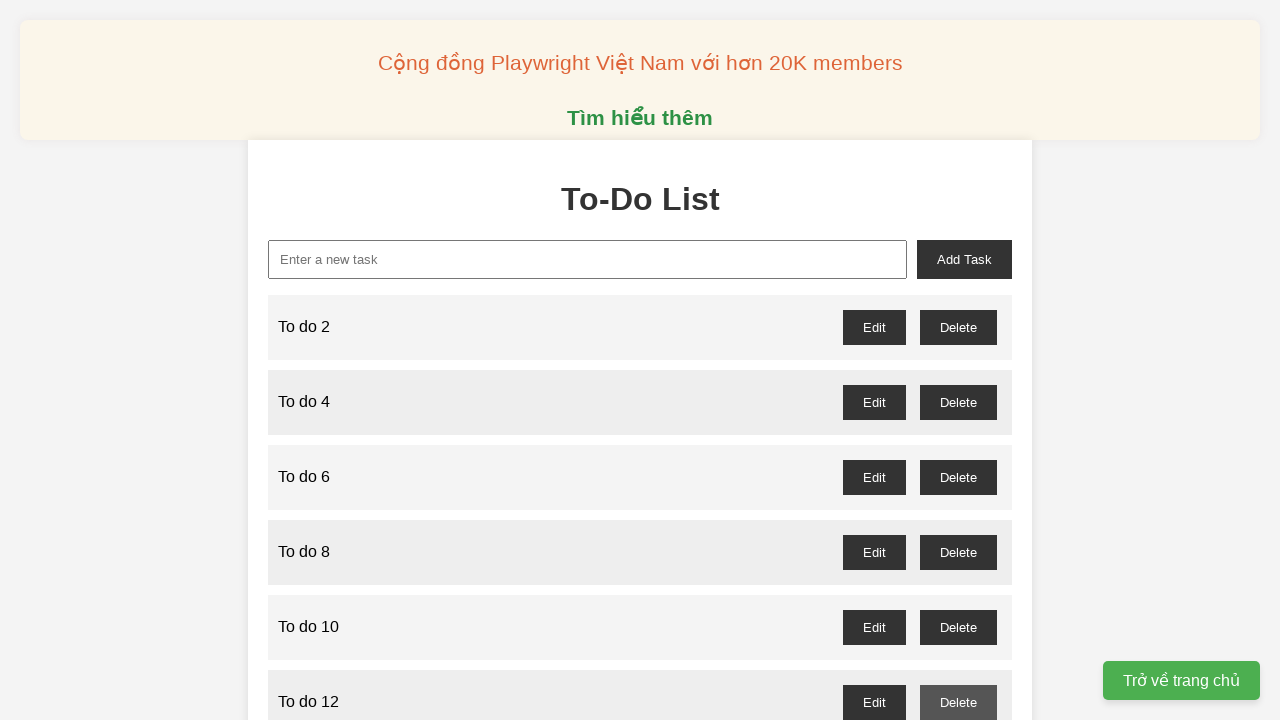

Clicked delete button for odd-numbered task 13 at (958, 360) on //button[@id="to-do-13-delete"]
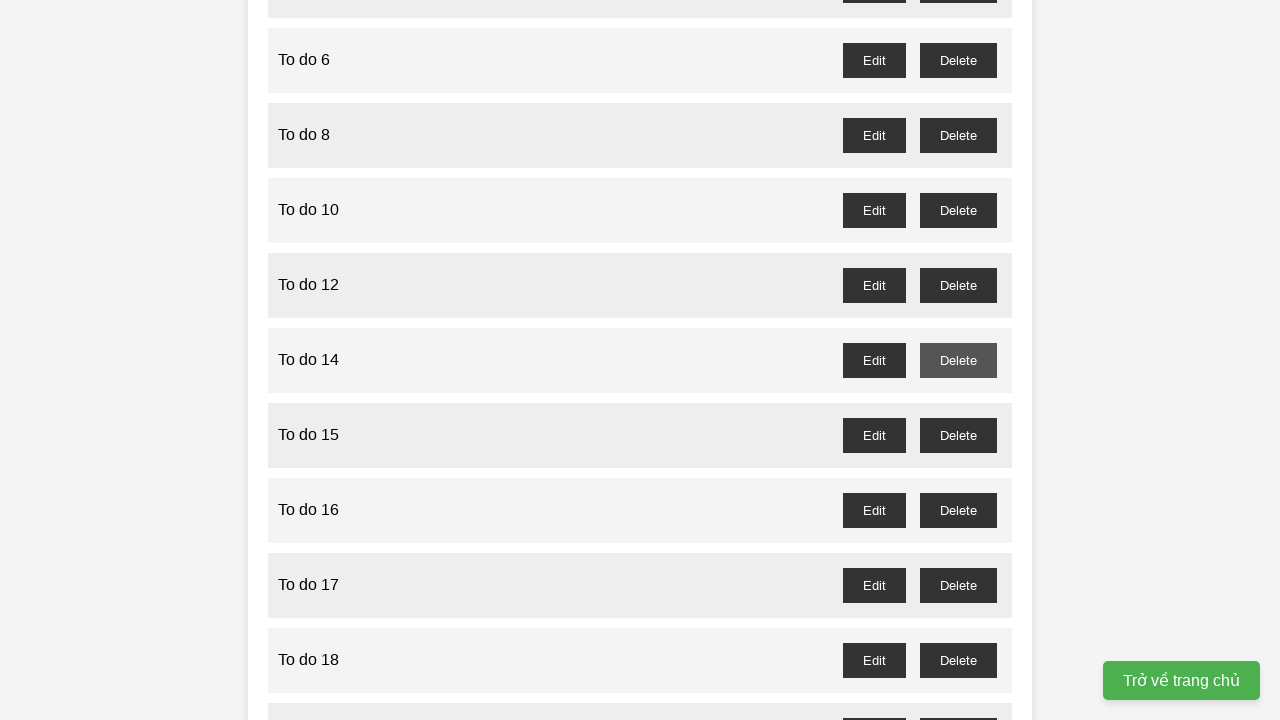

Clicked delete button for odd-numbered task 15 at (958, 435) on //button[@id="to-do-15-delete"]
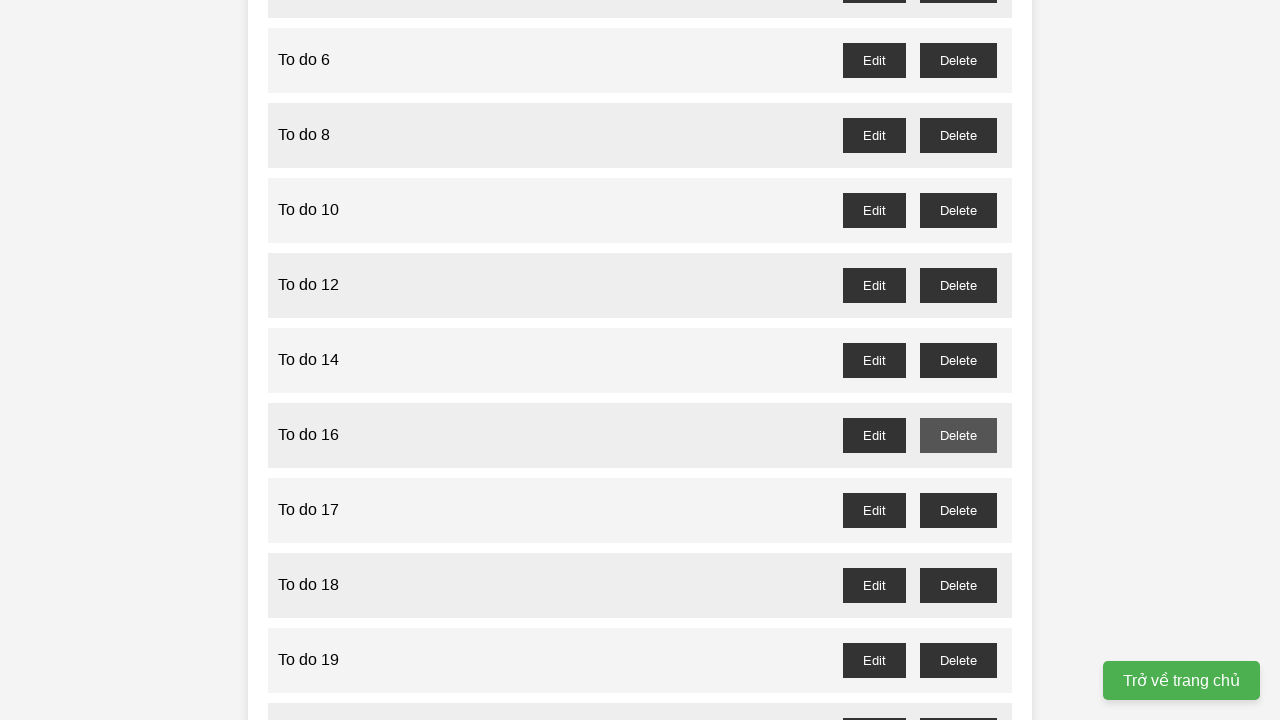

Clicked delete button for odd-numbered task 17 at (958, 510) on //button[@id="to-do-17-delete"]
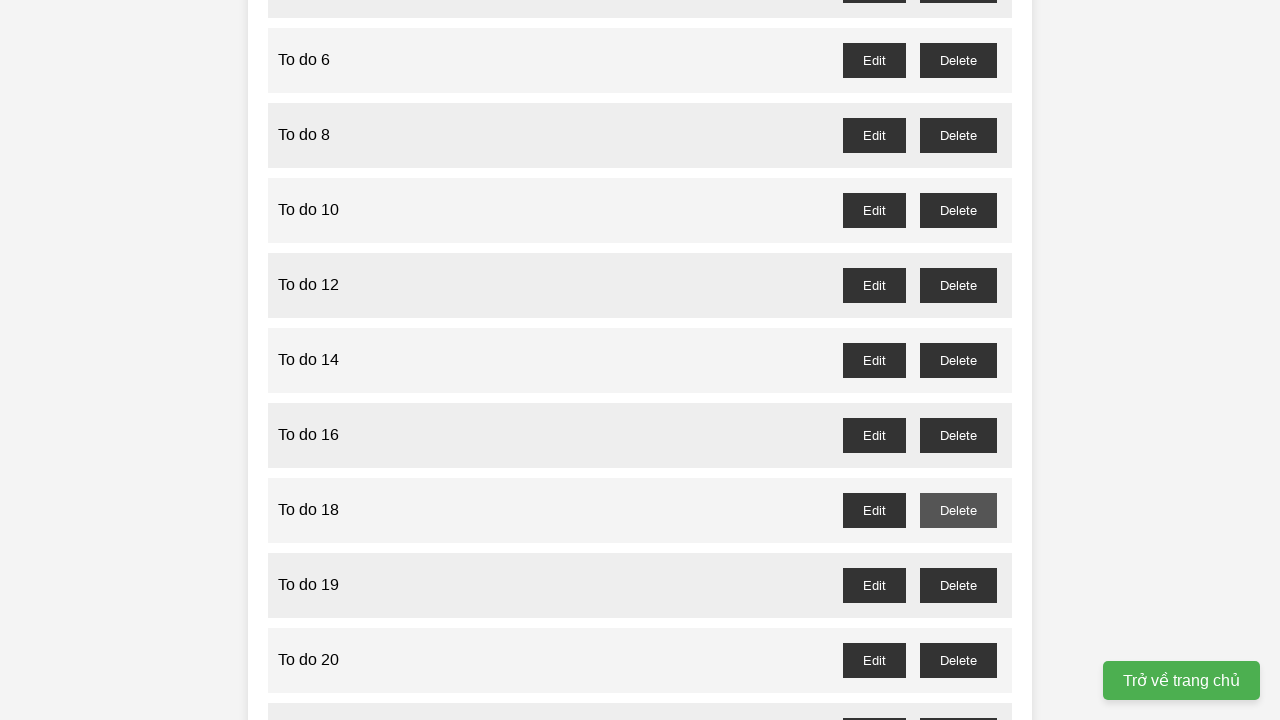

Clicked delete button for odd-numbered task 19 at (958, 585) on //button[@id="to-do-19-delete"]
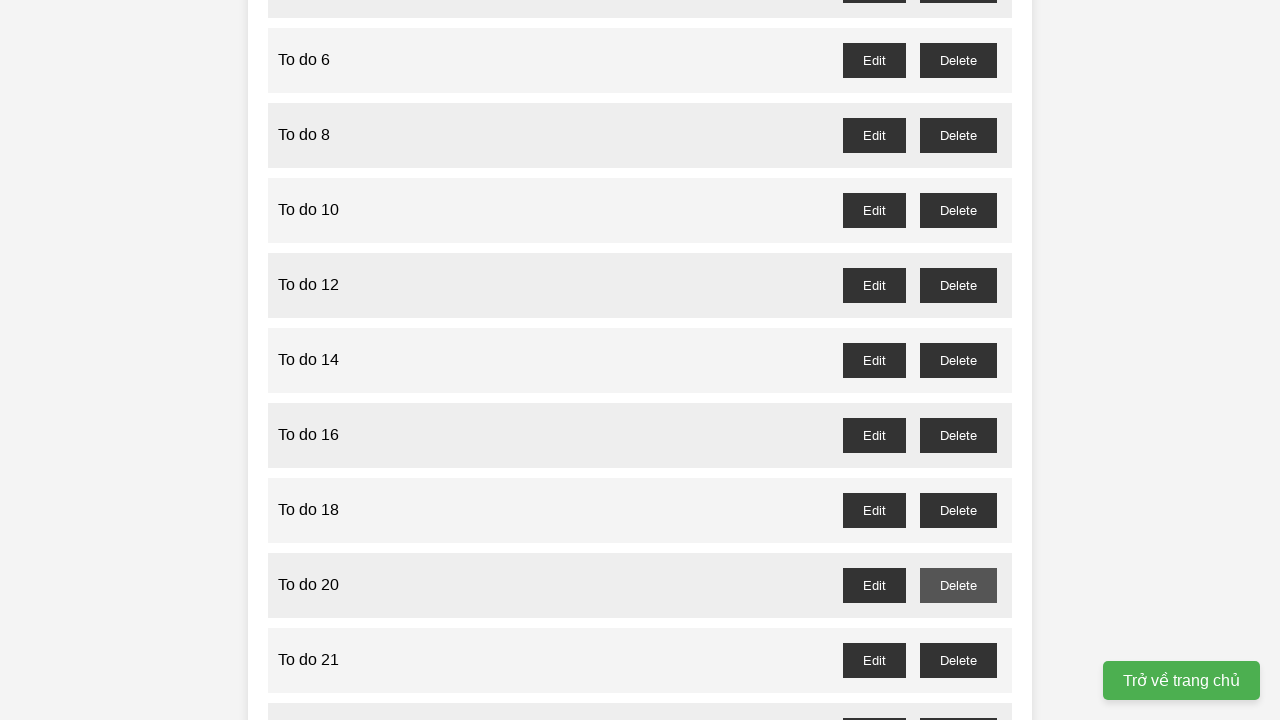

Clicked delete button for odd-numbered task 21 at (958, 660) on //button[@id="to-do-21-delete"]
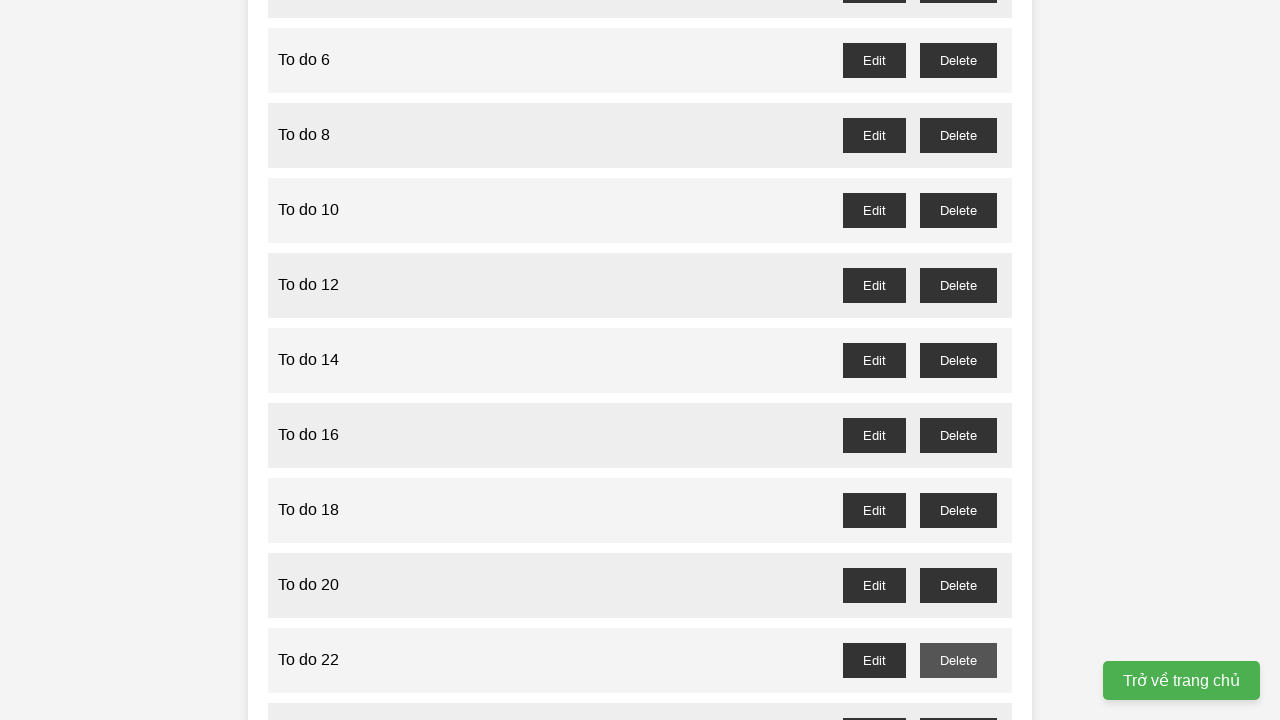

Clicked delete button for odd-numbered task 23 at (958, 703) on //button[@id="to-do-23-delete"]
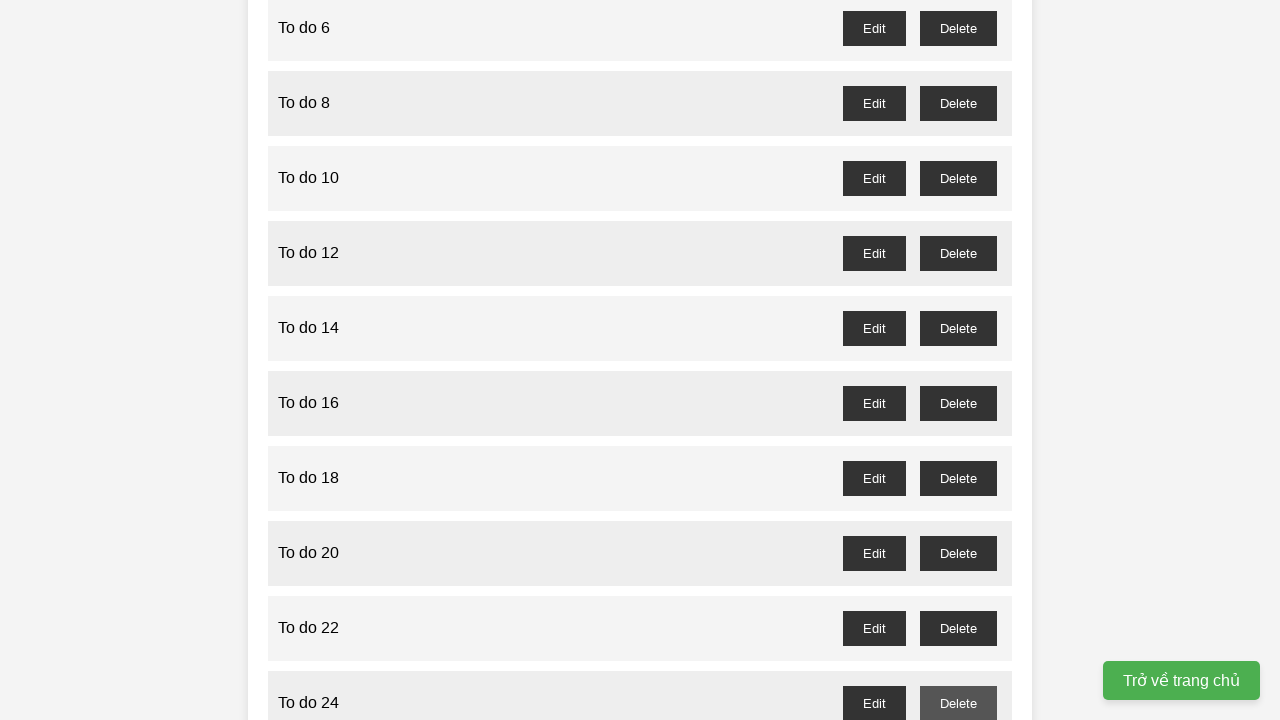

Clicked delete button for odd-numbered task 25 at (958, 360) on //button[@id="to-do-25-delete"]
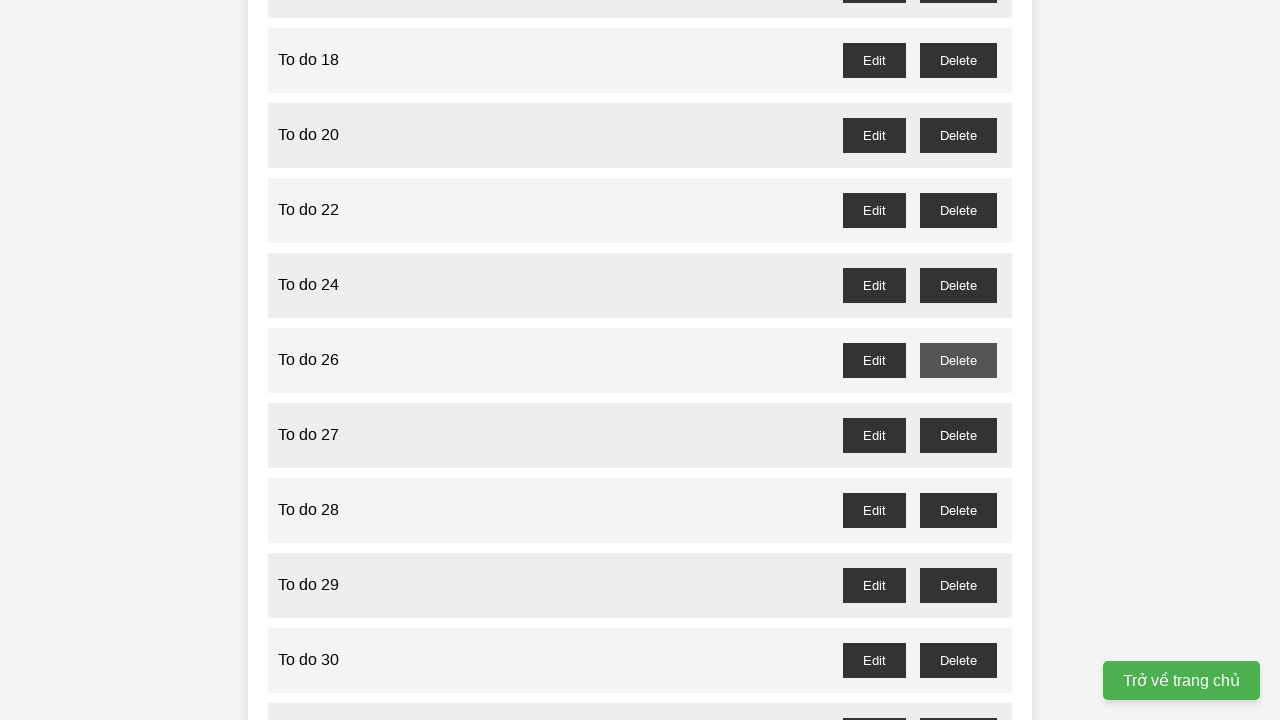

Clicked delete button for odd-numbered task 27 at (958, 435) on //button[@id="to-do-27-delete"]
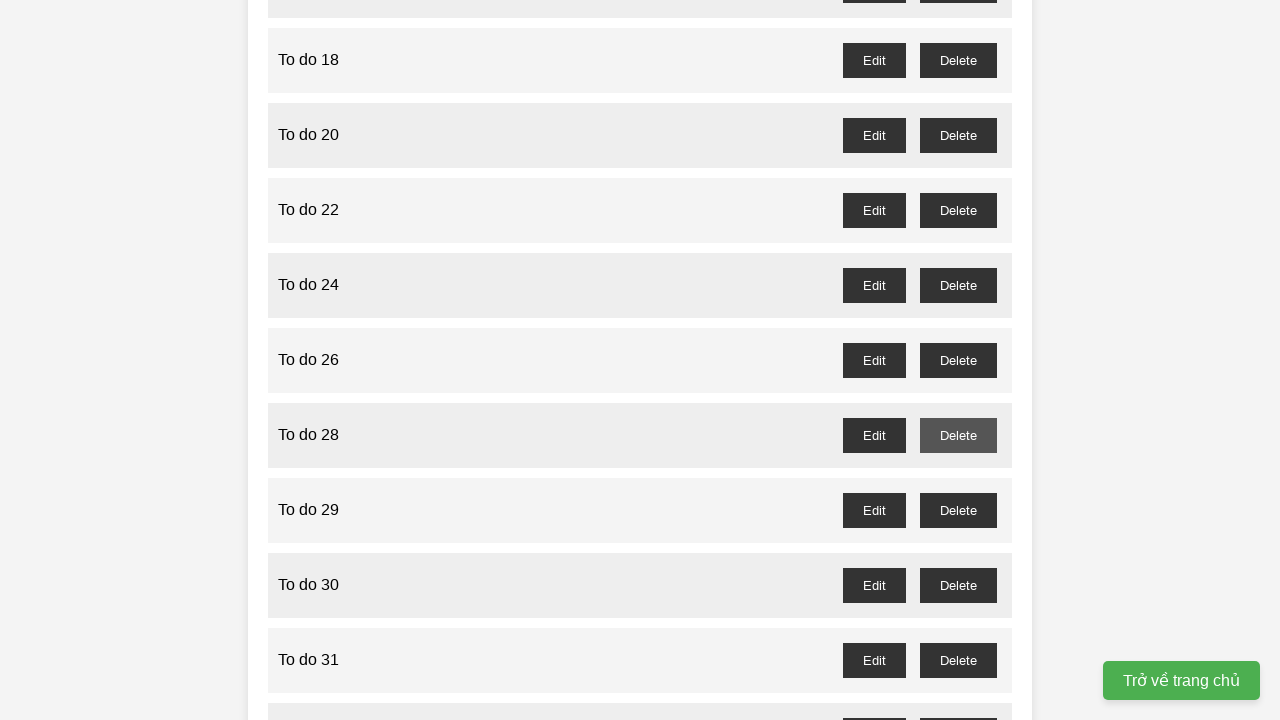

Clicked delete button for odd-numbered task 29 at (958, 510) on //button[@id="to-do-29-delete"]
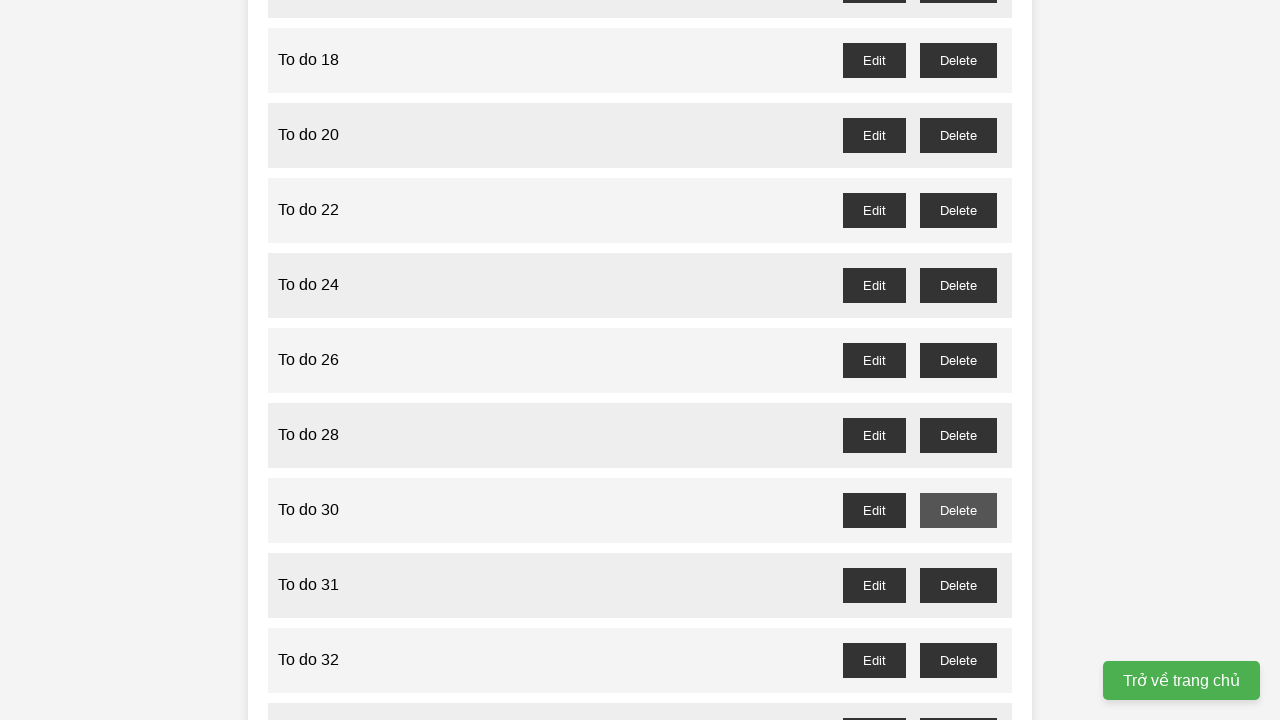

Clicked delete button for odd-numbered task 31 at (958, 585) on //button[@id="to-do-31-delete"]
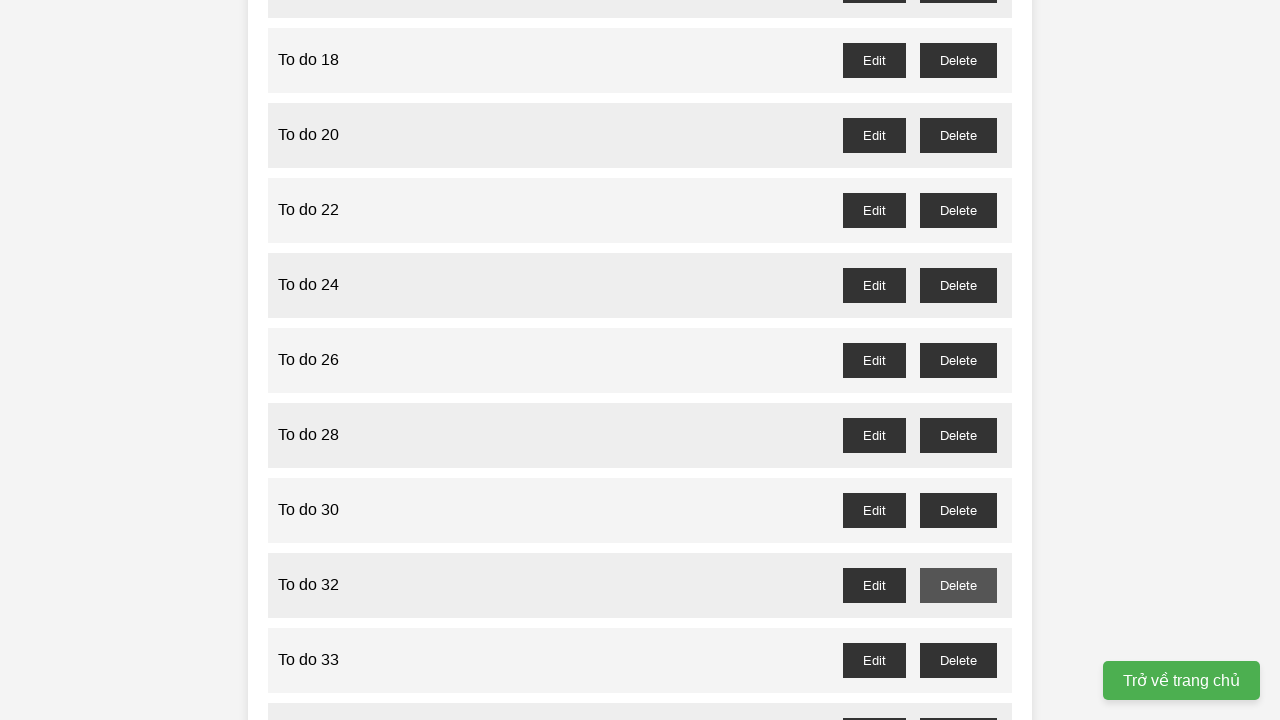

Clicked delete button for odd-numbered task 33 at (958, 660) on //button[@id="to-do-33-delete"]
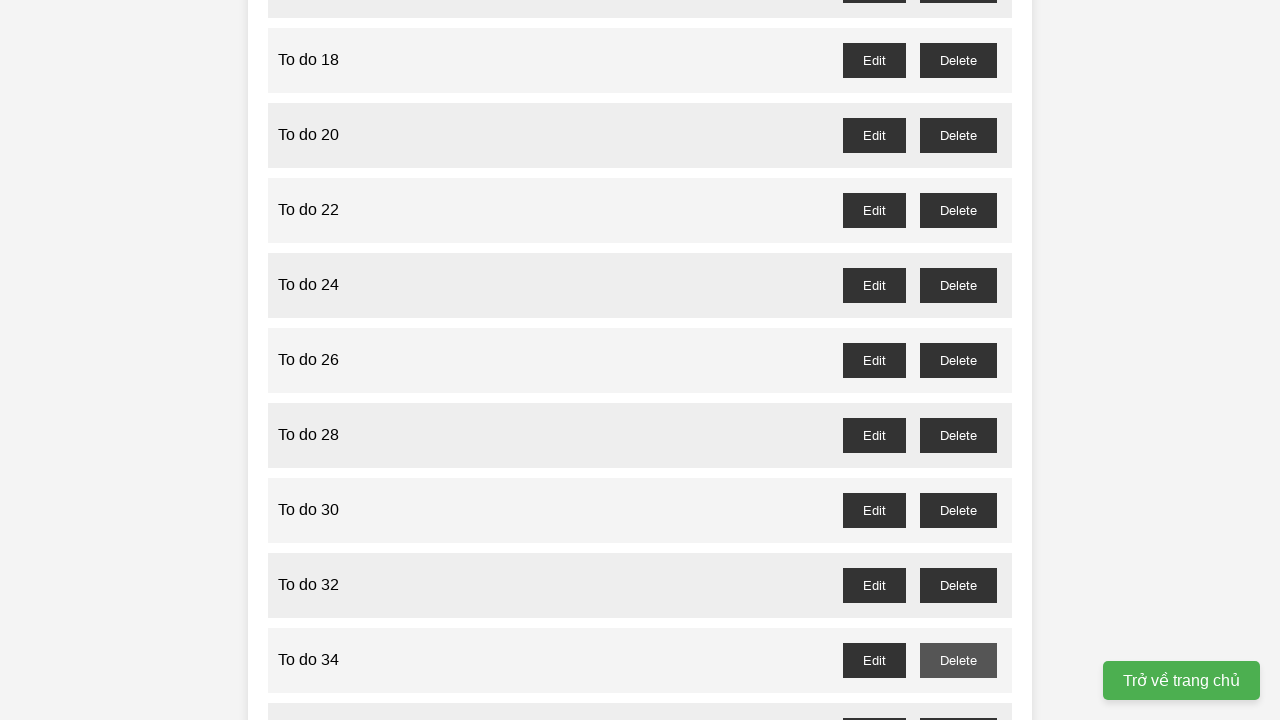

Clicked delete button for odd-numbered task 35 at (958, 703) on //button[@id="to-do-35-delete"]
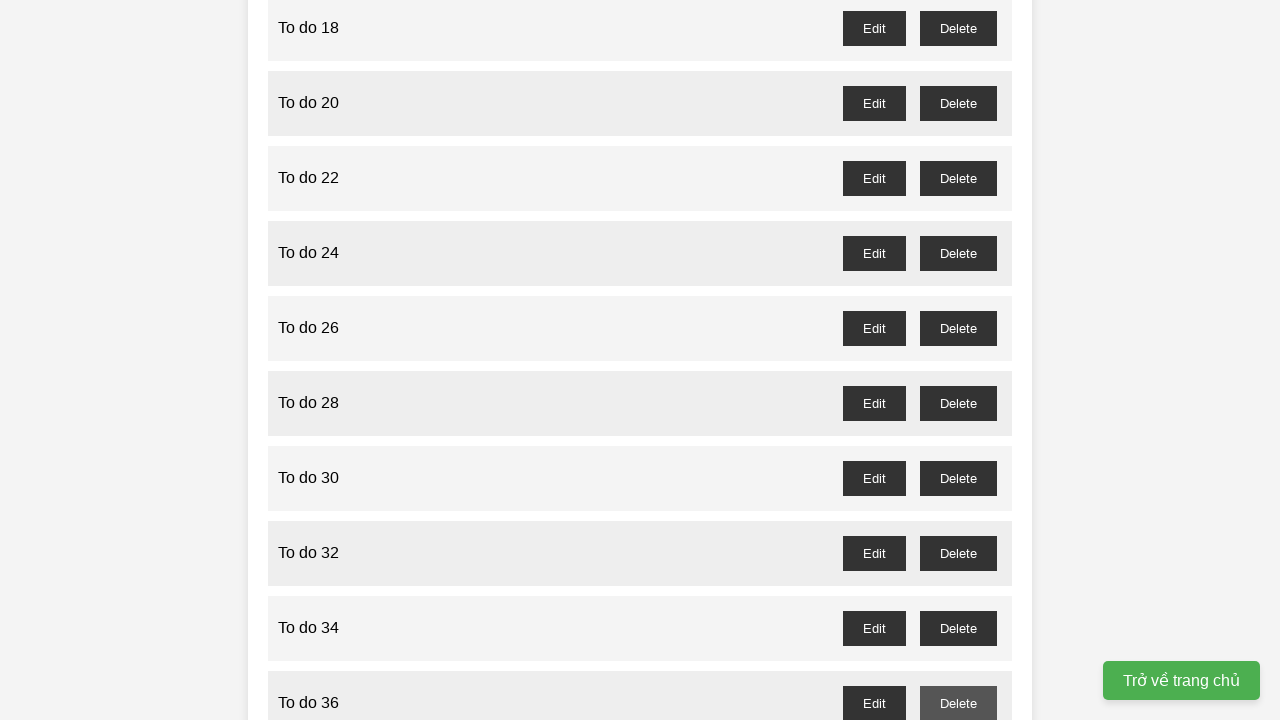

Clicked delete button for odd-numbered task 37 at (958, 360) on //button[@id="to-do-37-delete"]
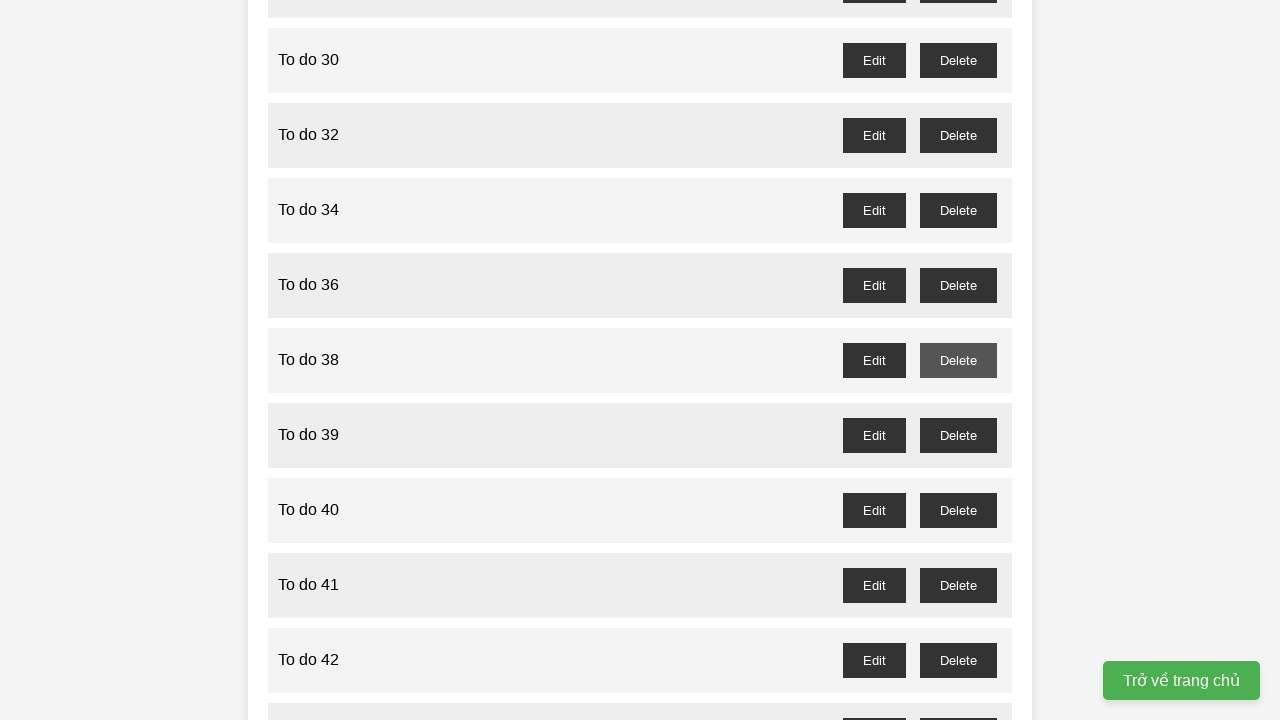

Clicked delete button for odd-numbered task 39 at (958, 435) on //button[@id="to-do-39-delete"]
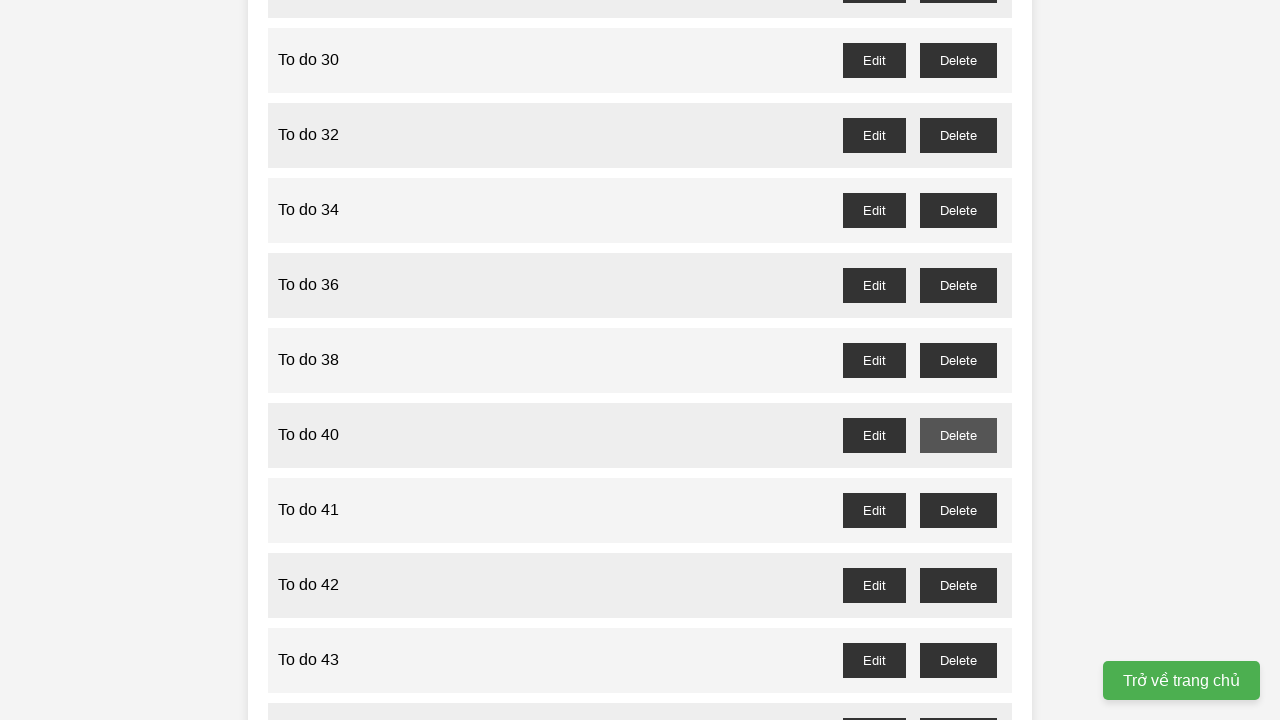

Clicked delete button for odd-numbered task 41 at (958, 510) on //button[@id="to-do-41-delete"]
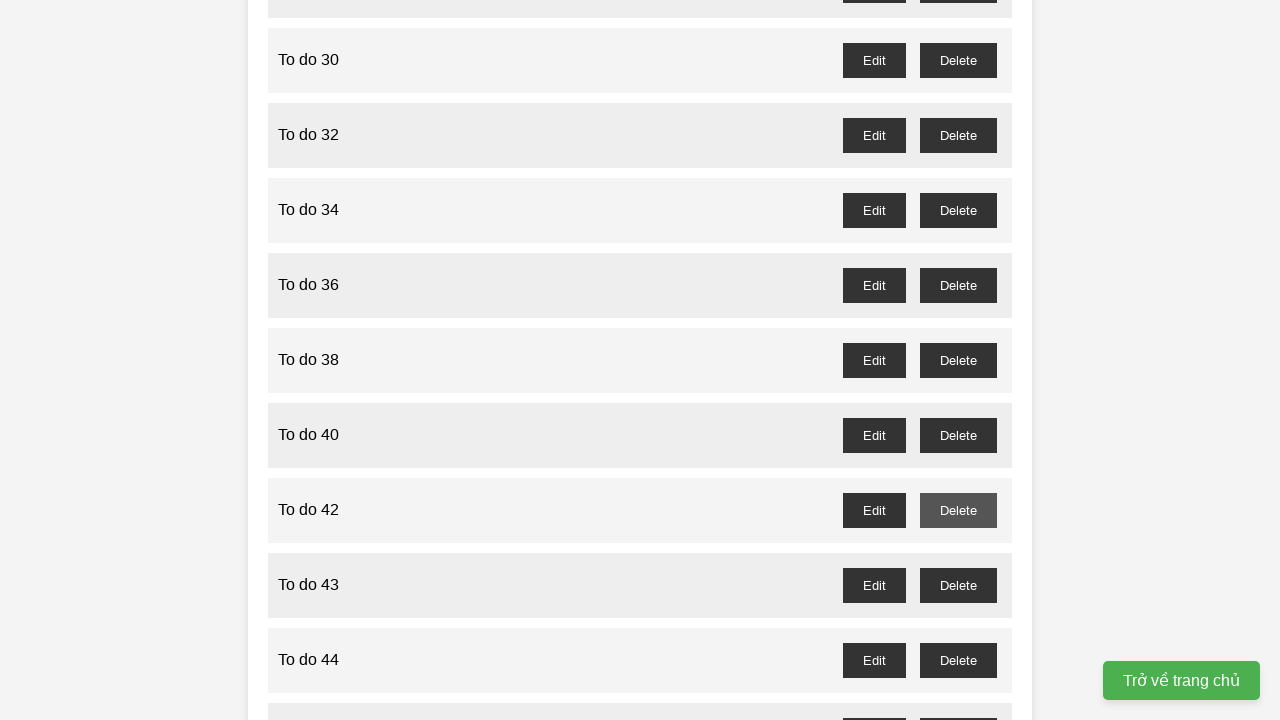

Clicked delete button for odd-numbered task 43 at (958, 585) on //button[@id="to-do-43-delete"]
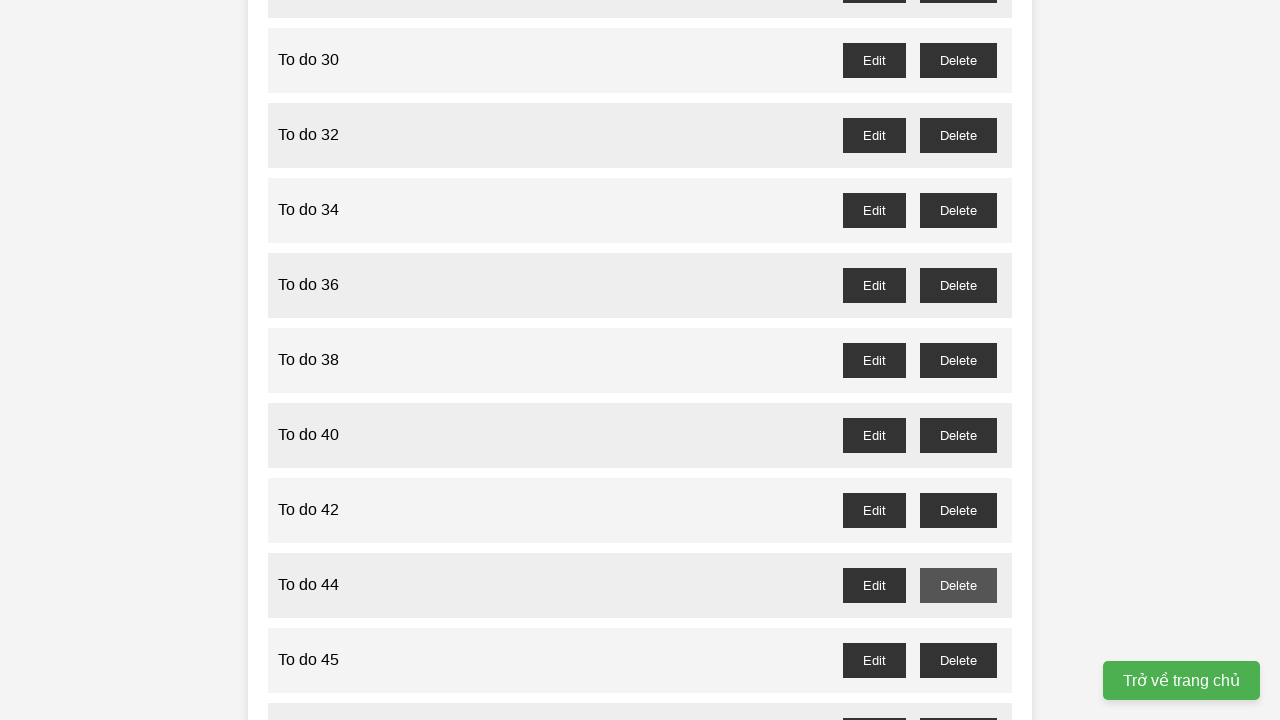

Clicked delete button for odd-numbered task 45 at (958, 660) on //button[@id="to-do-45-delete"]
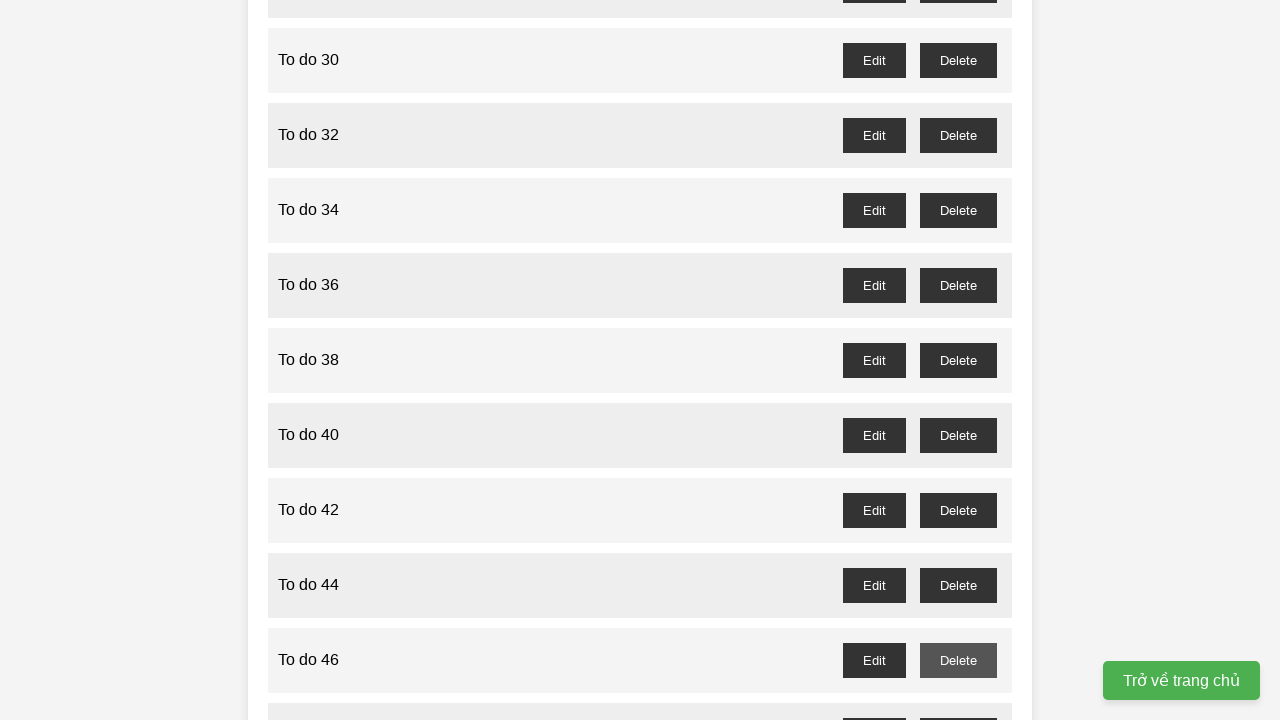

Clicked delete button for odd-numbered task 47 at (958, 703) on //button[@id="to-do-47-delete"]
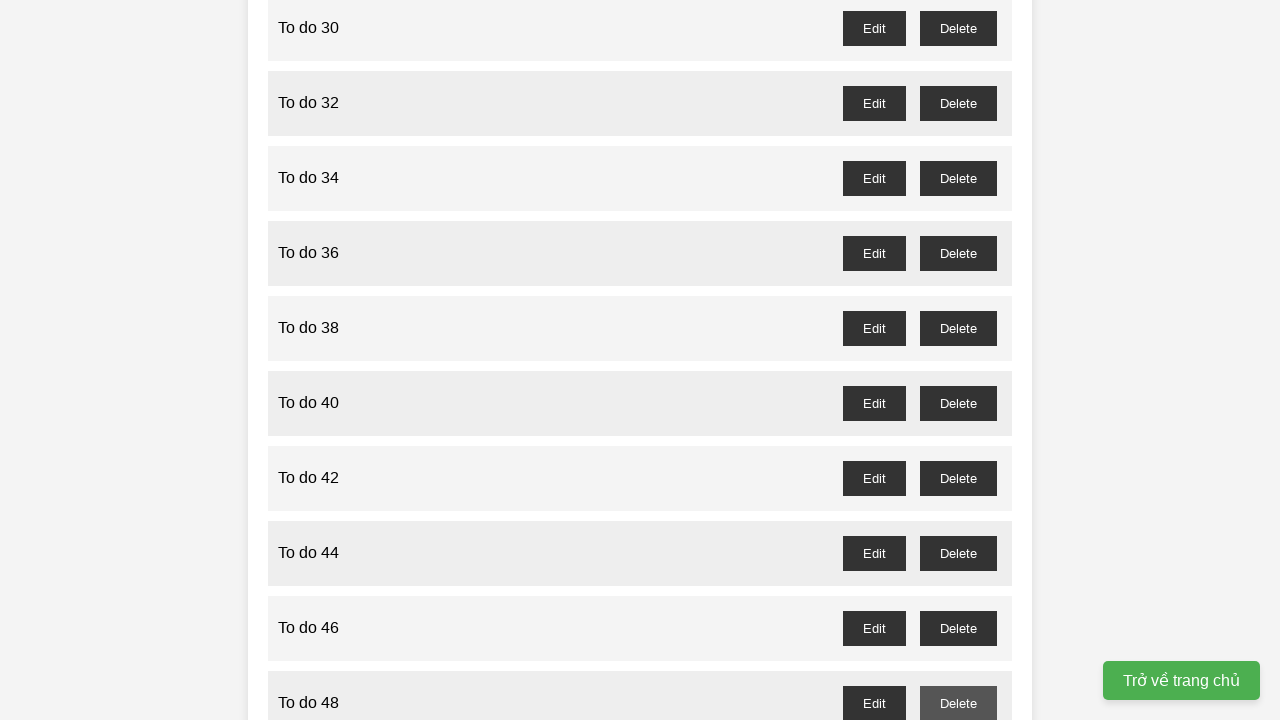

Clicked delete button for odd-numbered task 49 at (958, 360) on //button[@id="to-do-49-delete"]
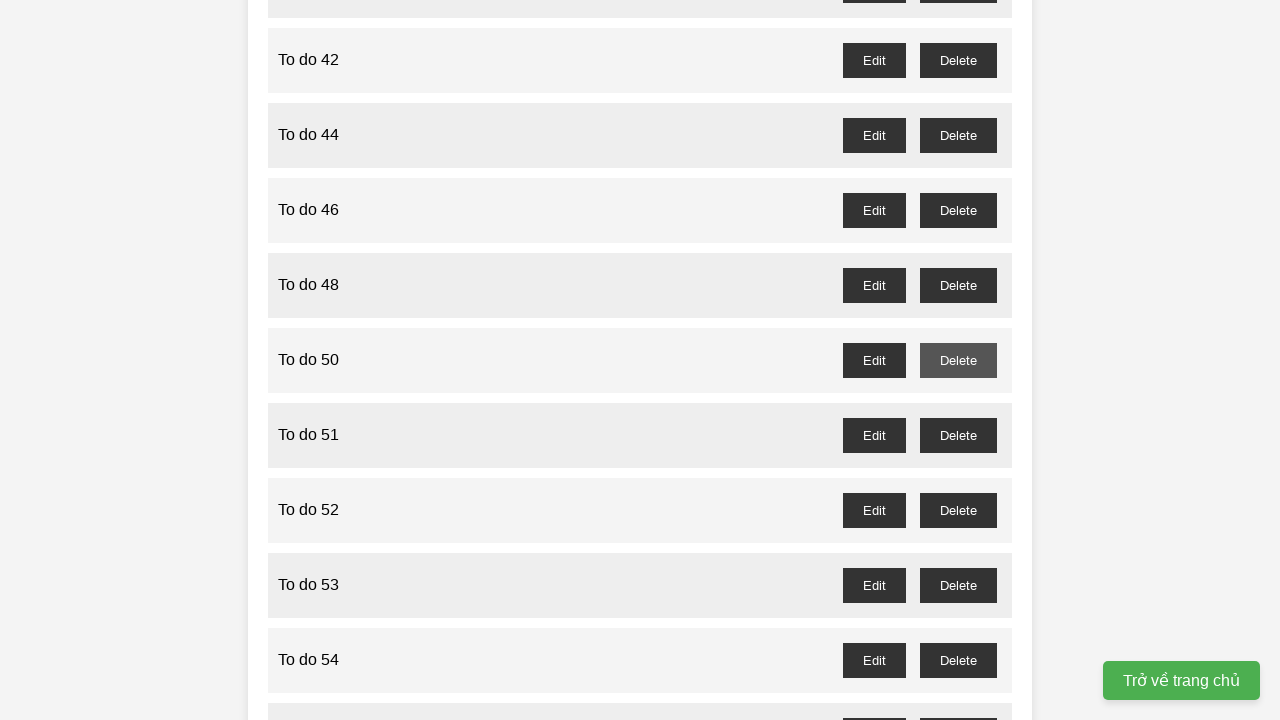

Clicked delete button for odd-numbered task 51 at (958, 435) on //button[@id="to-do-51-delete"]
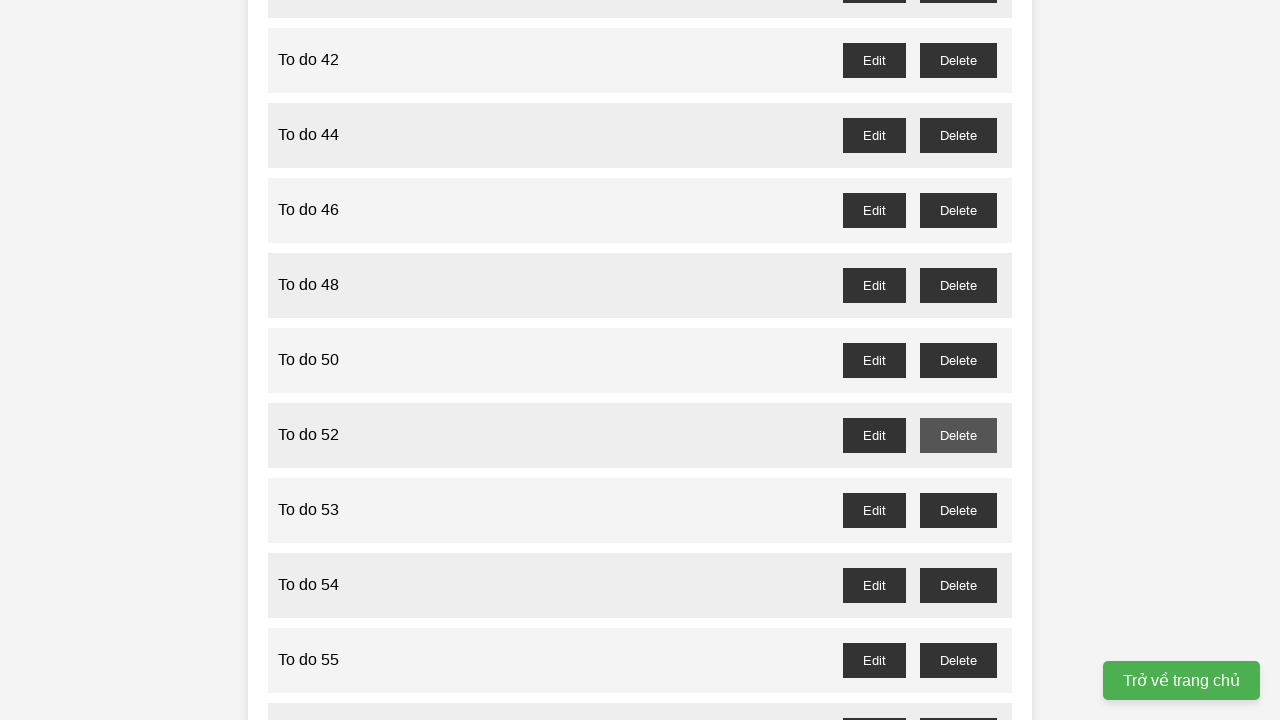

Clicked delete button for odd-numbered task 53 at (958, 510) on //button[@id="to-do-53-delete"]
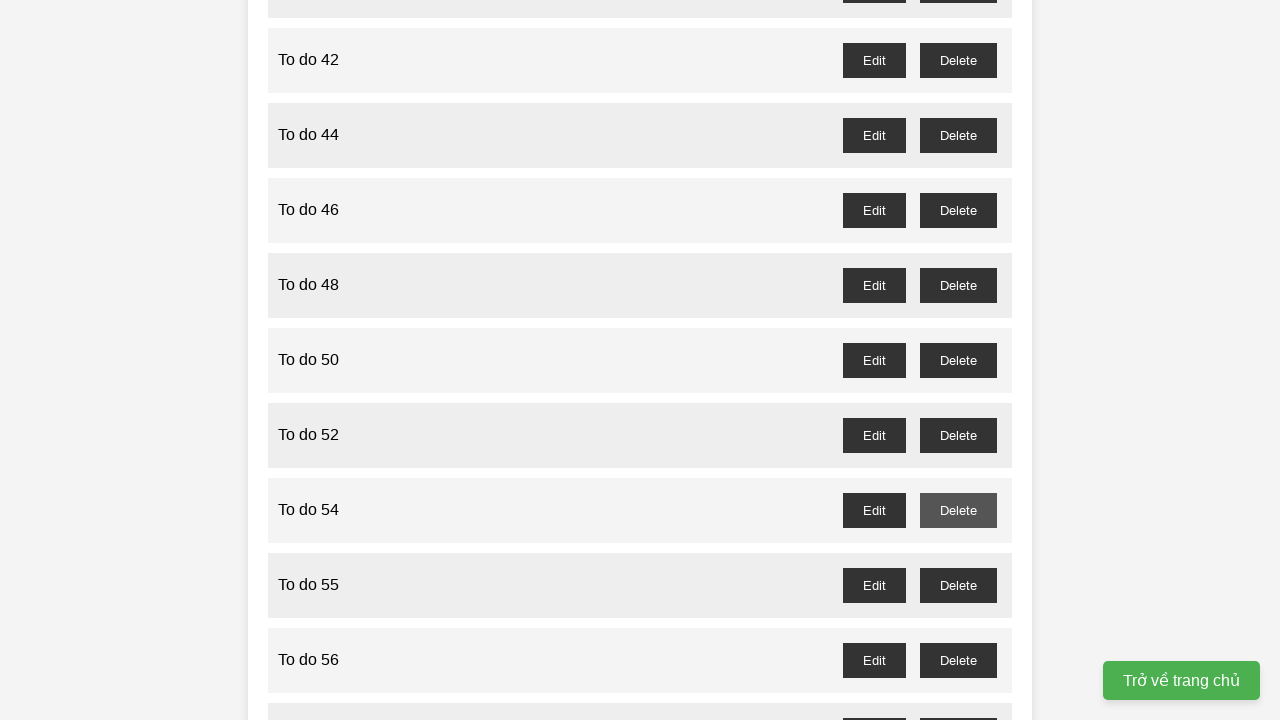

Clicked delete button for odd-numbered task 55 at (958, 585) on //button[@id="to-do-55-delete"]
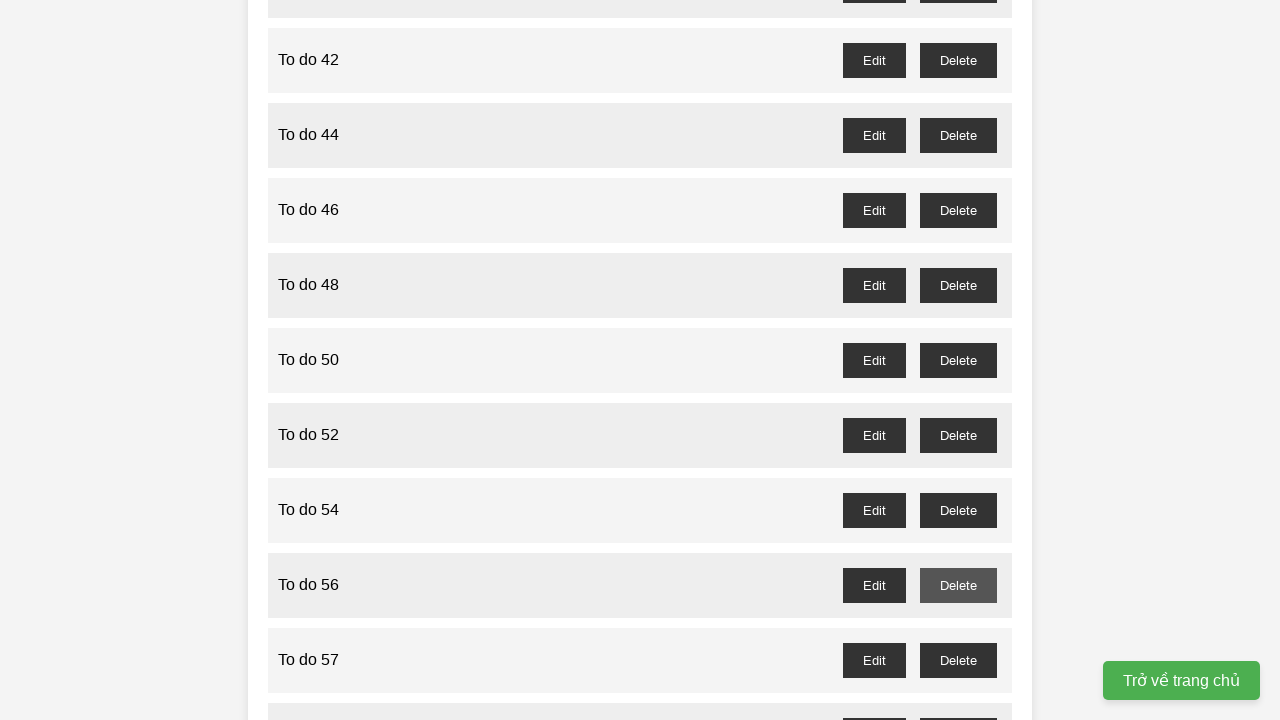

Clicked delete button for odd-numbered task 57 at (958, 660) on //button[@id="to-do-57-delete"]
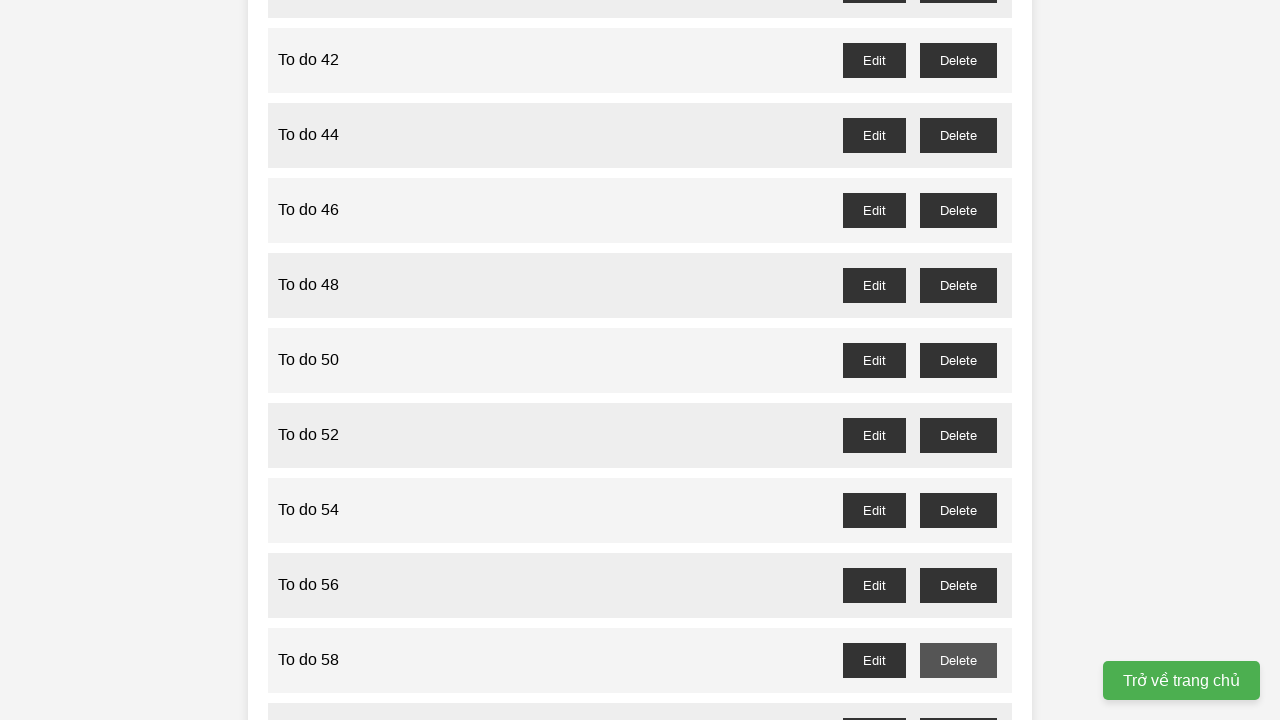

Clicked delete button for odd-numbered task 59 at (958, 703) on //button[@id="to-do-59-delete"]
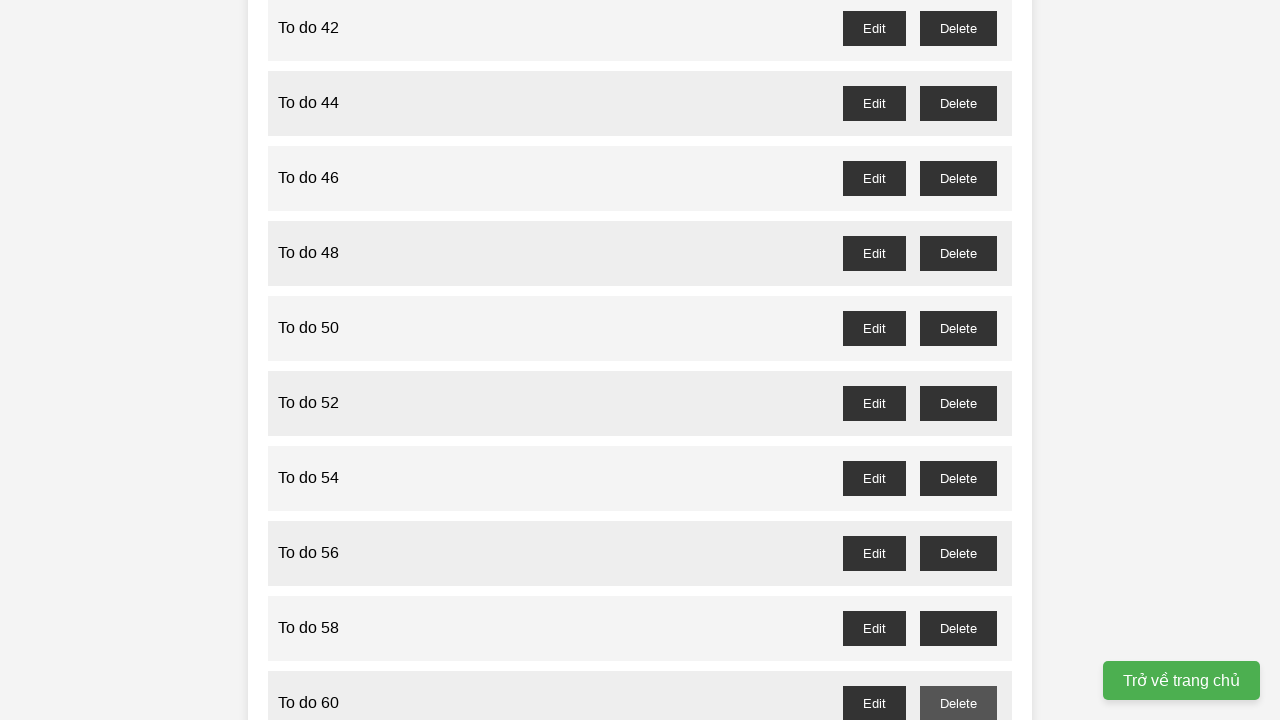

Clicked delete button for odd-numbered task 61 at (958, 360) on //button[@id="to-do-61-delete"]
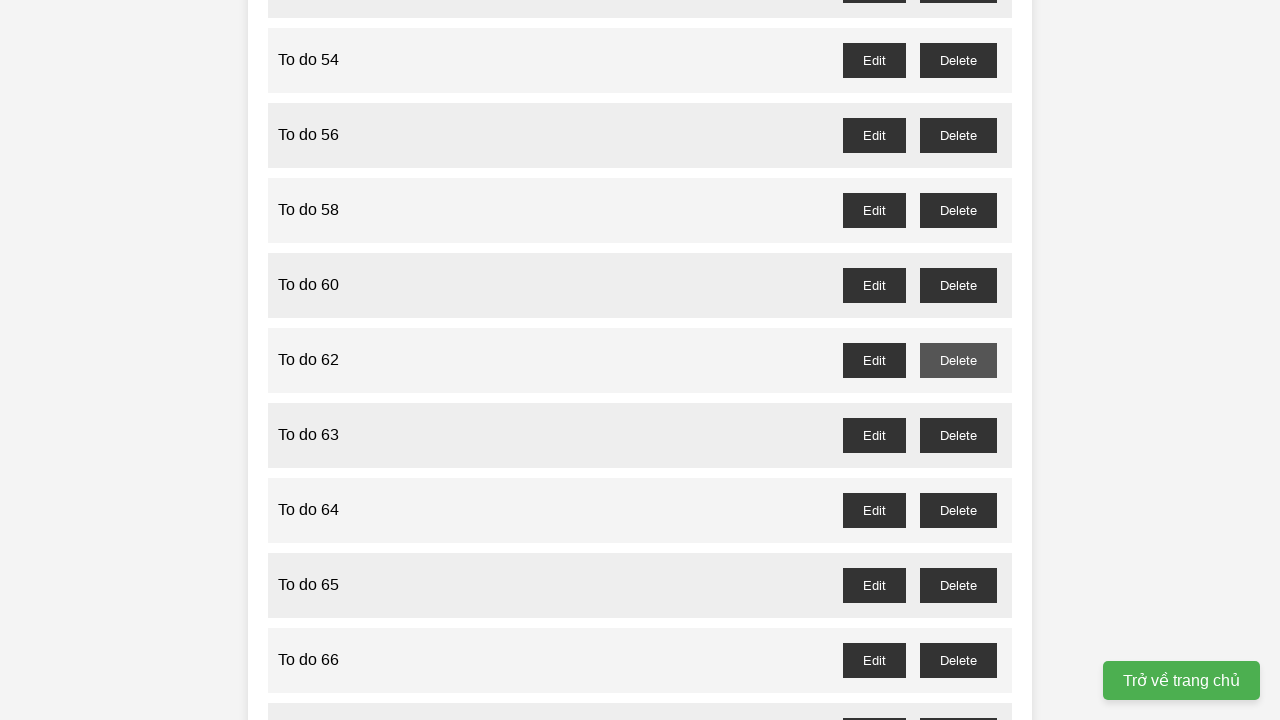

Clicked delete button for odd-numbered task 63 at (958, 435) on //button[@id="to-do-63-delete"]
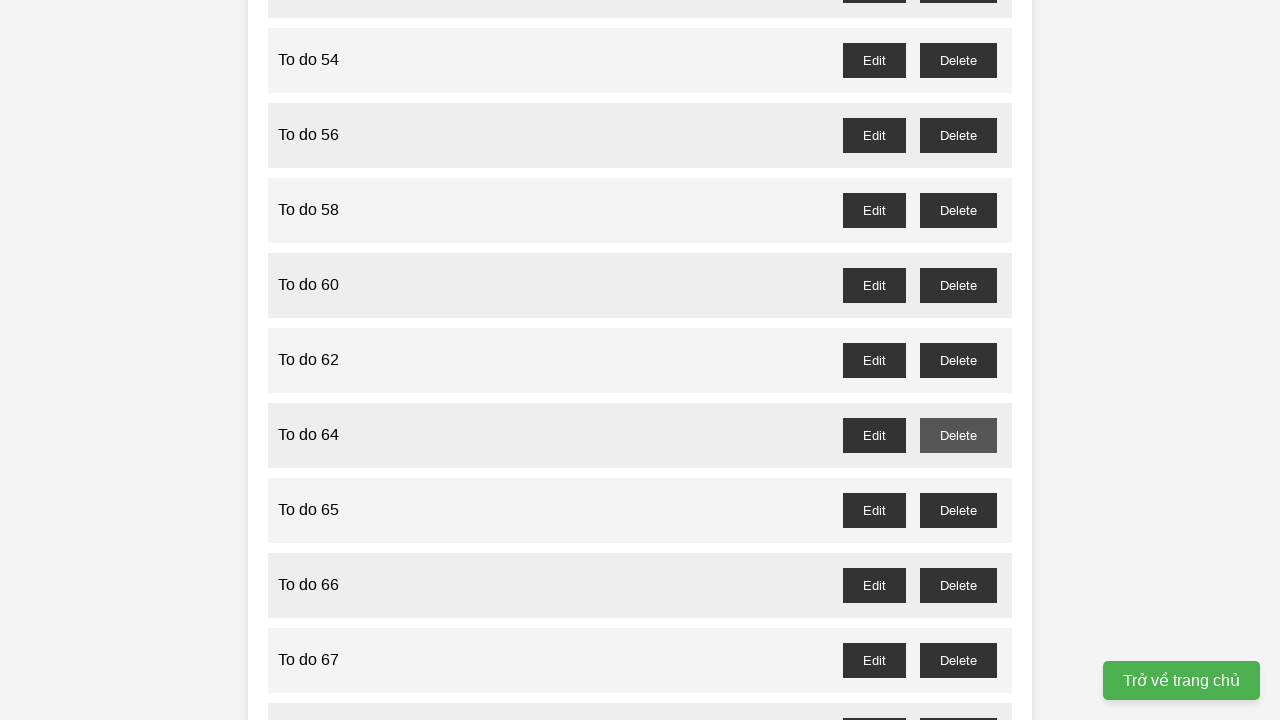

Clicked delete button for odd-numbered task 65 at (958, 510) on //button[@id="to-do-65-delete"]
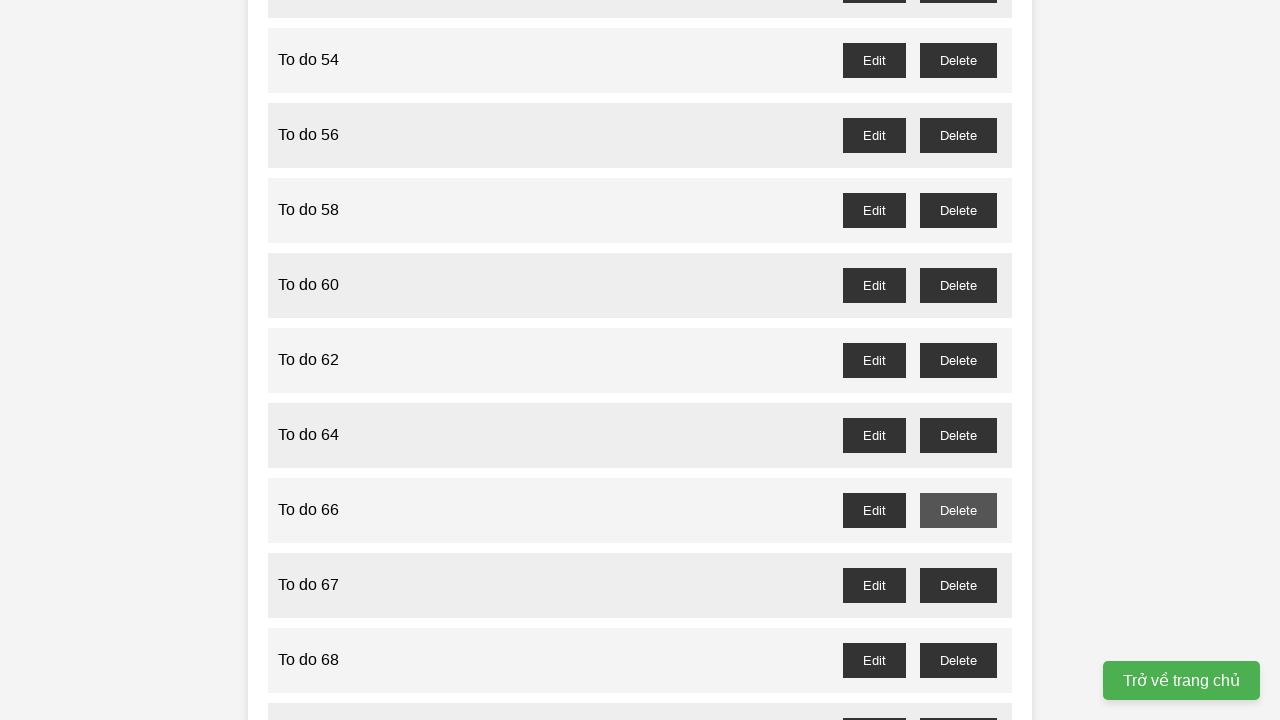

Clicked delete button for odd-numbered task 67 at (958, 585) on //button[@id="to-do-67-delete"]
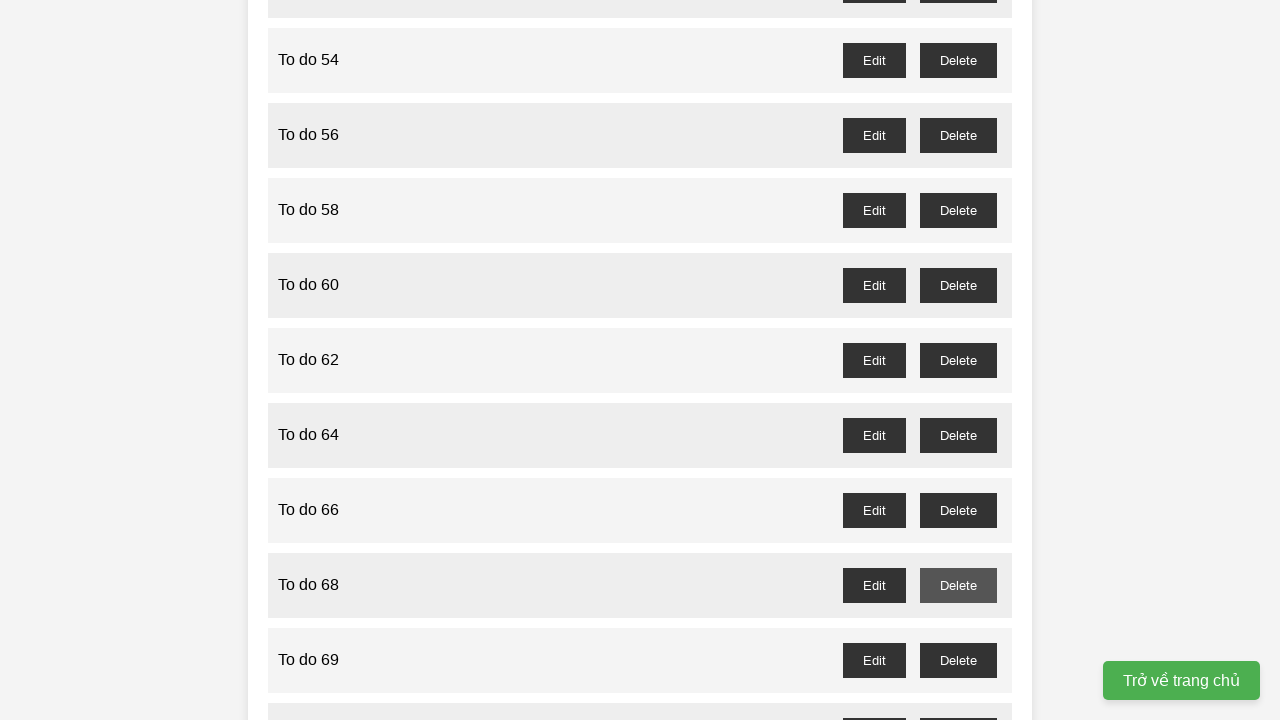

Clicked delete button for odd-numbered task 69 at (958, 660) on //button[@id="to-do-69-delete"]
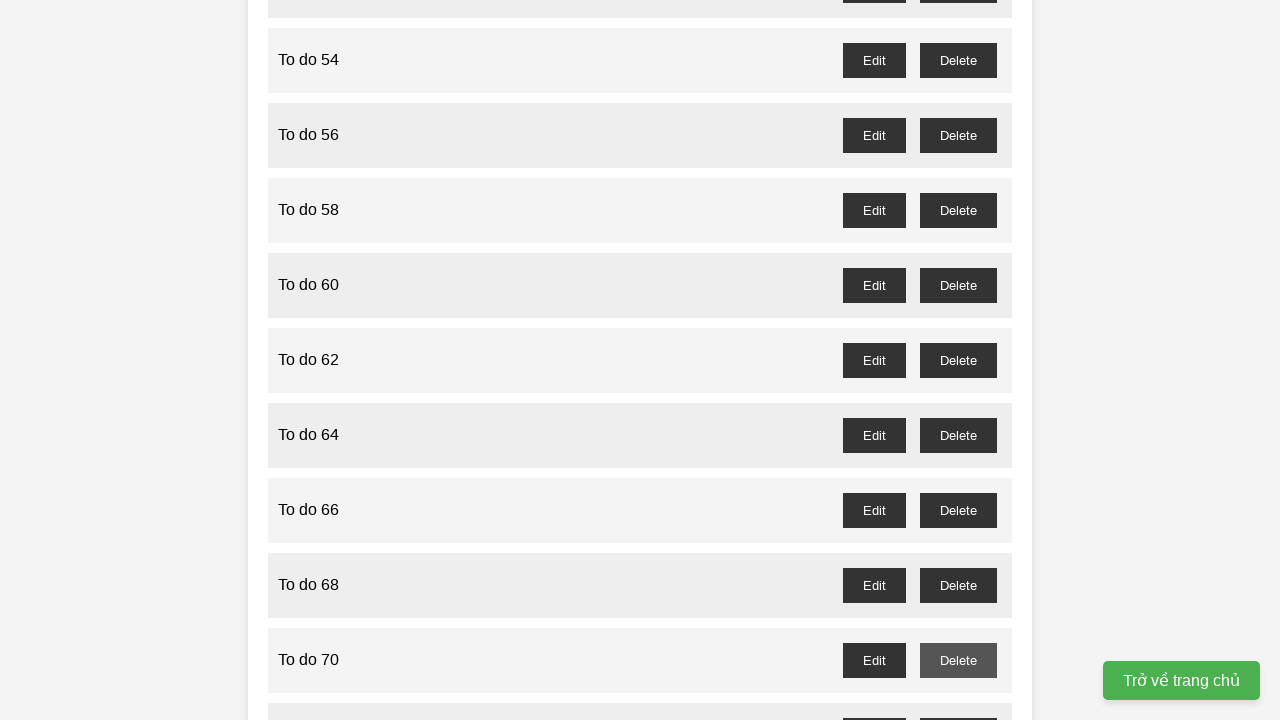

Clicked delete button for odd-numbered task 71 at (958, 703) on //button[@id="to-do-71-delete"]
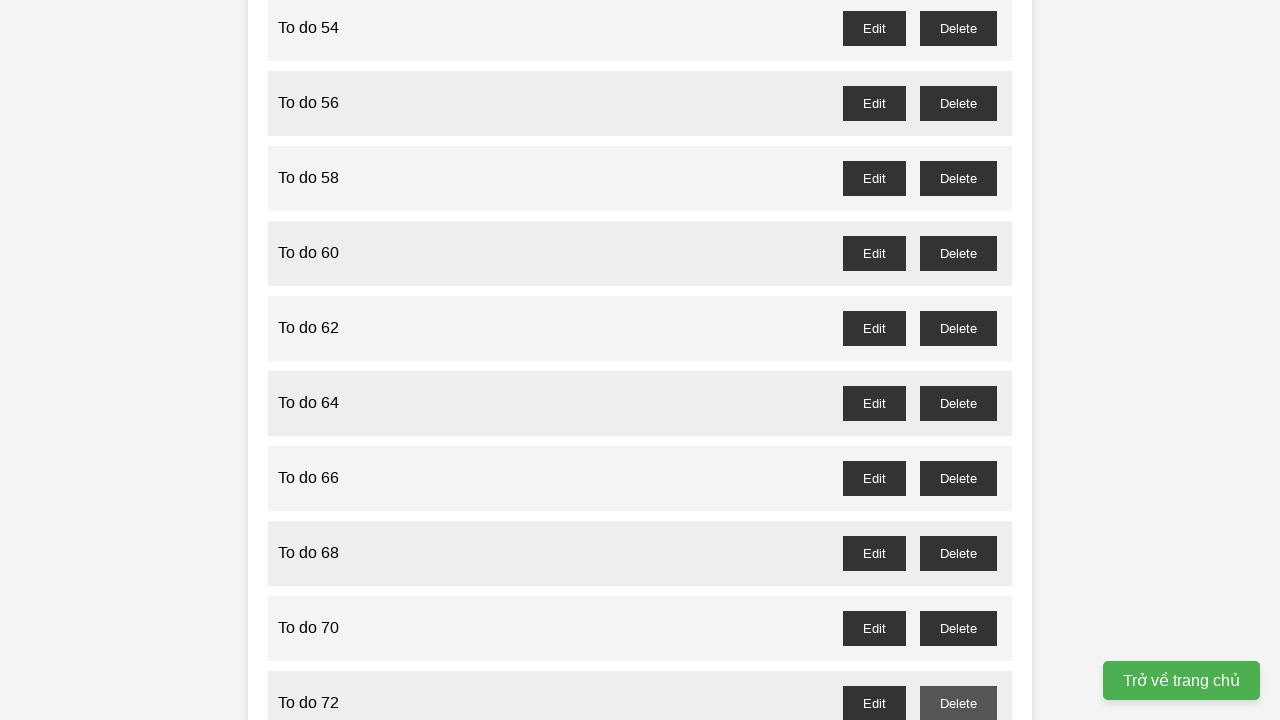

Clicked delete button for odd-numbered task 73 at (958, 360) on //button[@id="to-do-73-delete"]
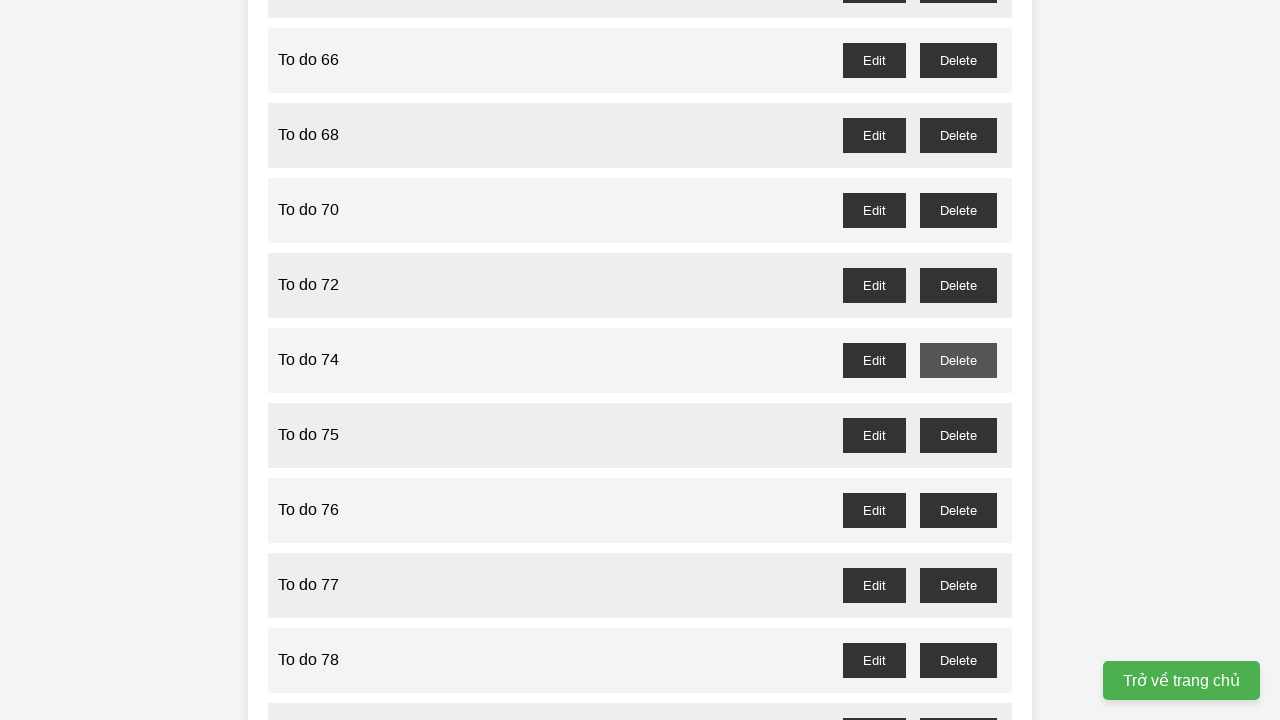

Clicked delete button for odd-numbered task 75 at (958, 435) on //button[@id="to-do-75-delete"]
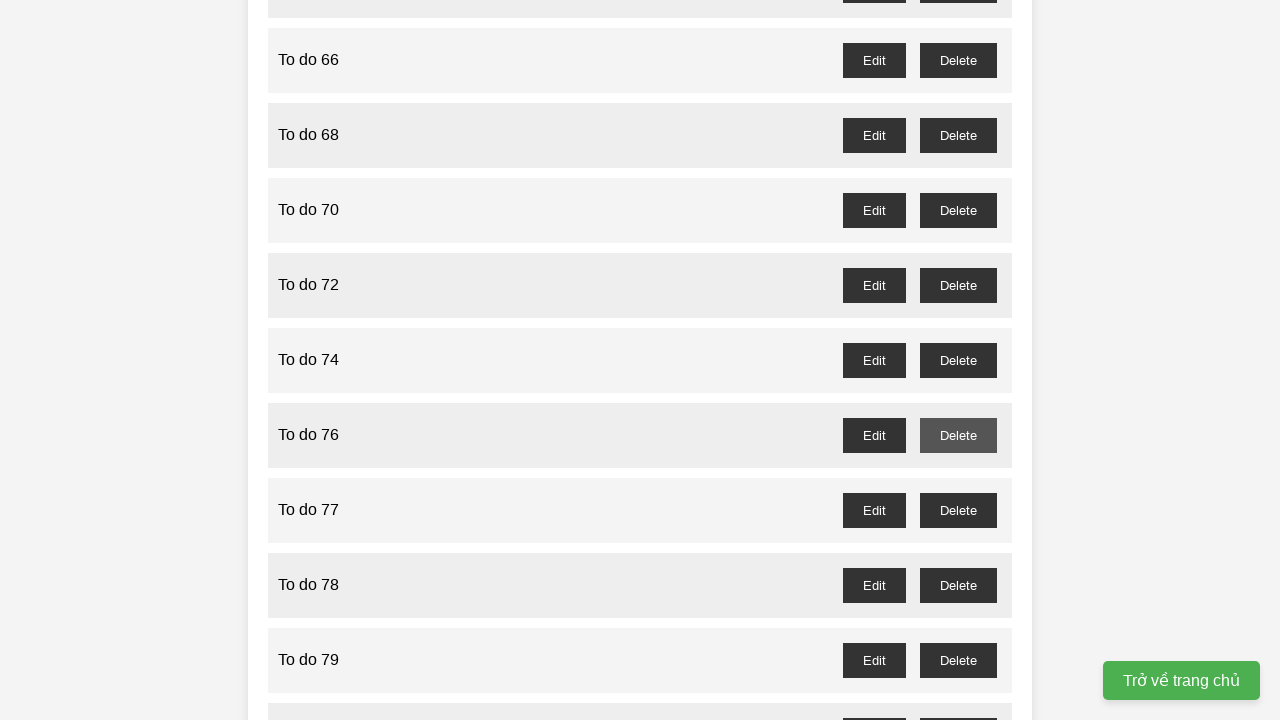

Clicked delete button for odd-numbered task 77 at (958, 510) on //button[@id="to-do-77-delete"]
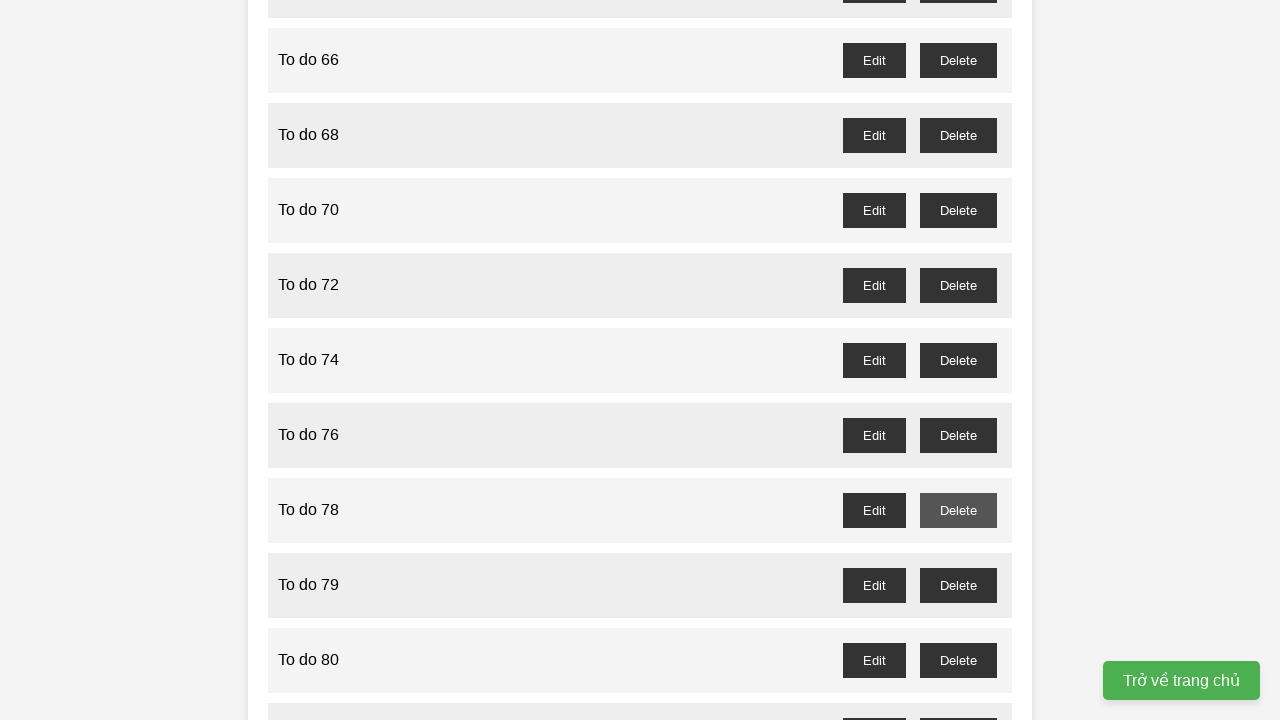

Clicked delete button for odd-numbered task 79 at (958, 585) on //button[@id="to-do-79-delete"]
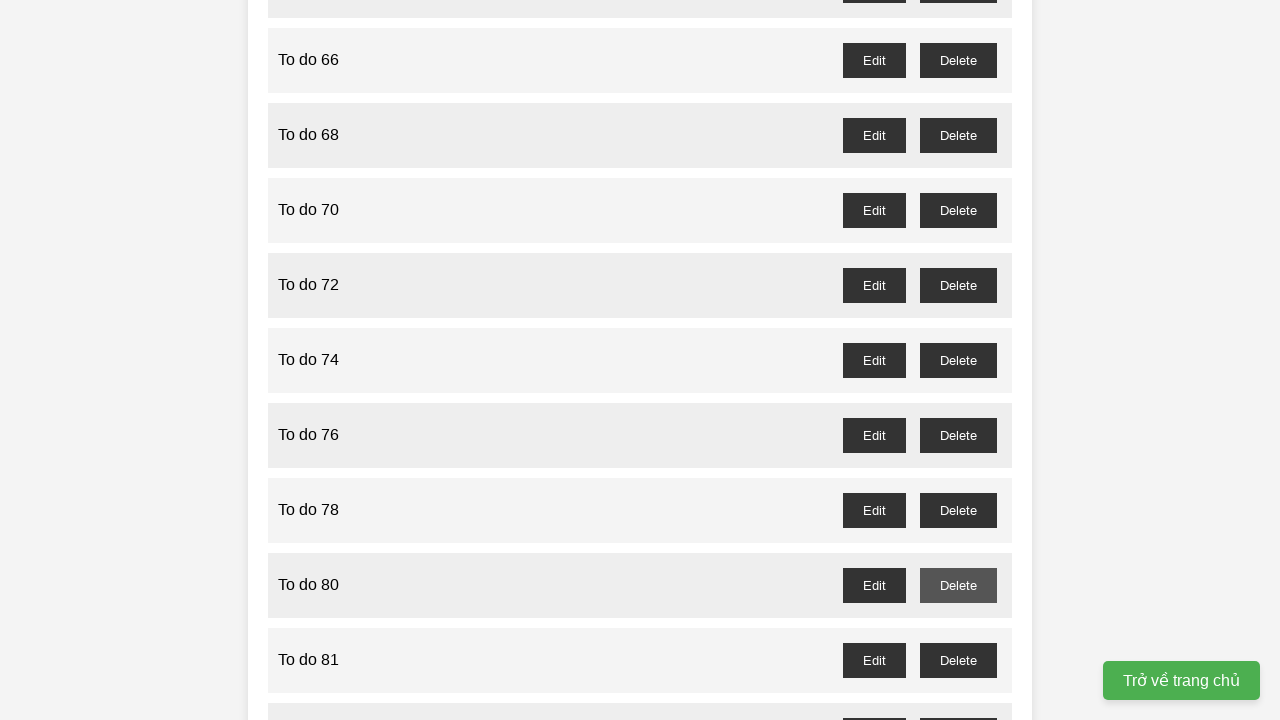

Clicked delete button for odd-numbered task 81 at (958, 660) on //button[@id="to-do-81-delete"]
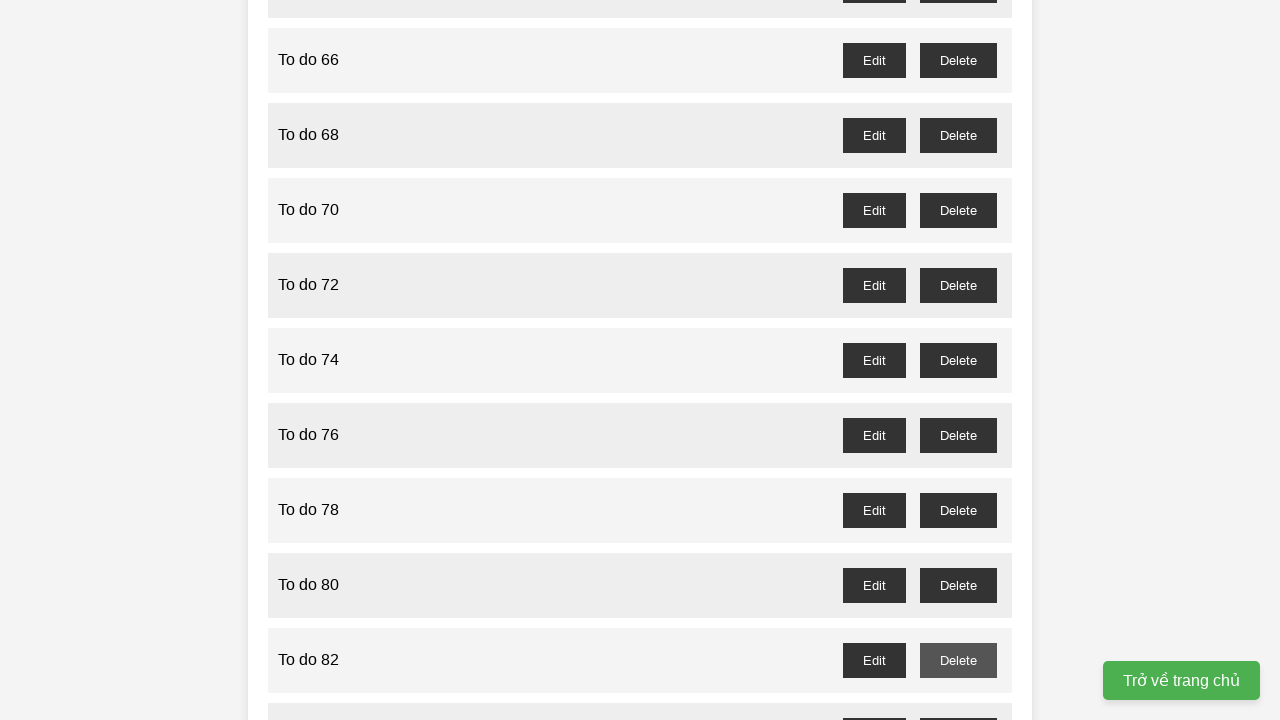

Clicked delete button for odd-numbered task 83 at (958, 703) on //button[@id="to-do-83-delete"]
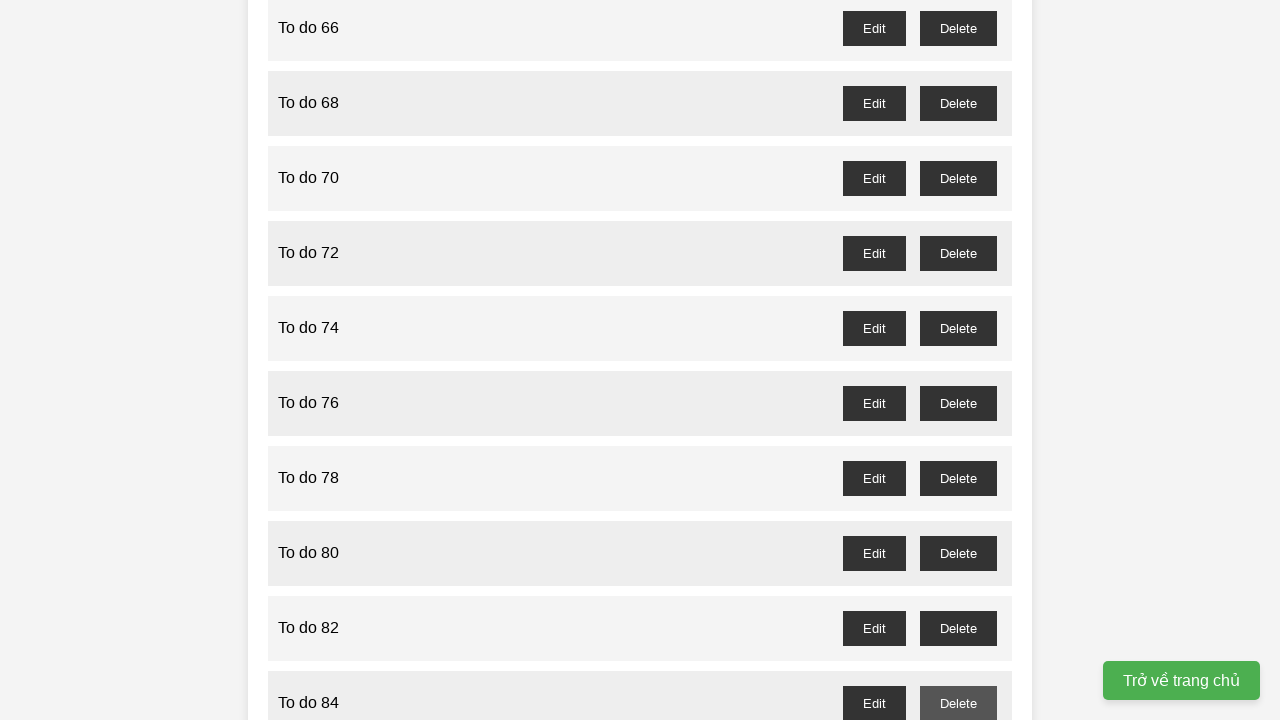

Clicked delete button for odd-numbered task 85 at (958, 360) on //button[@id="to-do-85-delete"]
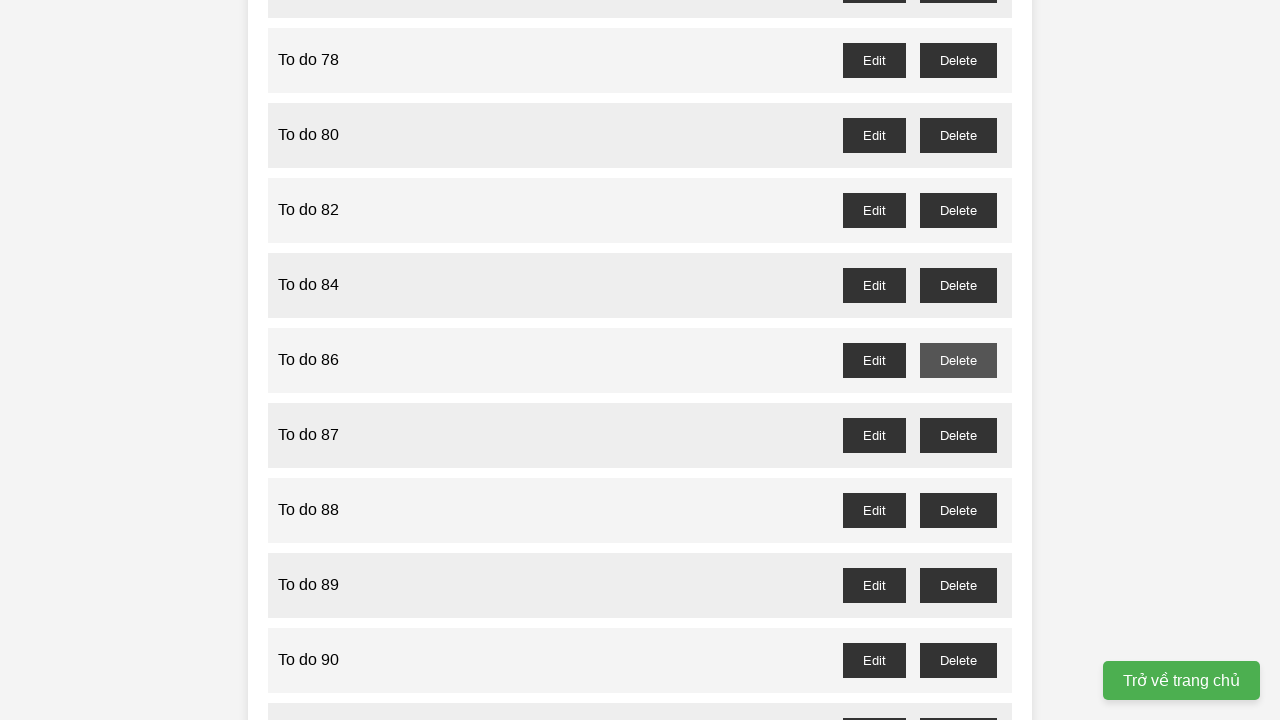

Clicked delete button for odd-numbered task 87 at (958, 435) on //button[@id="to-do-87-delete"]
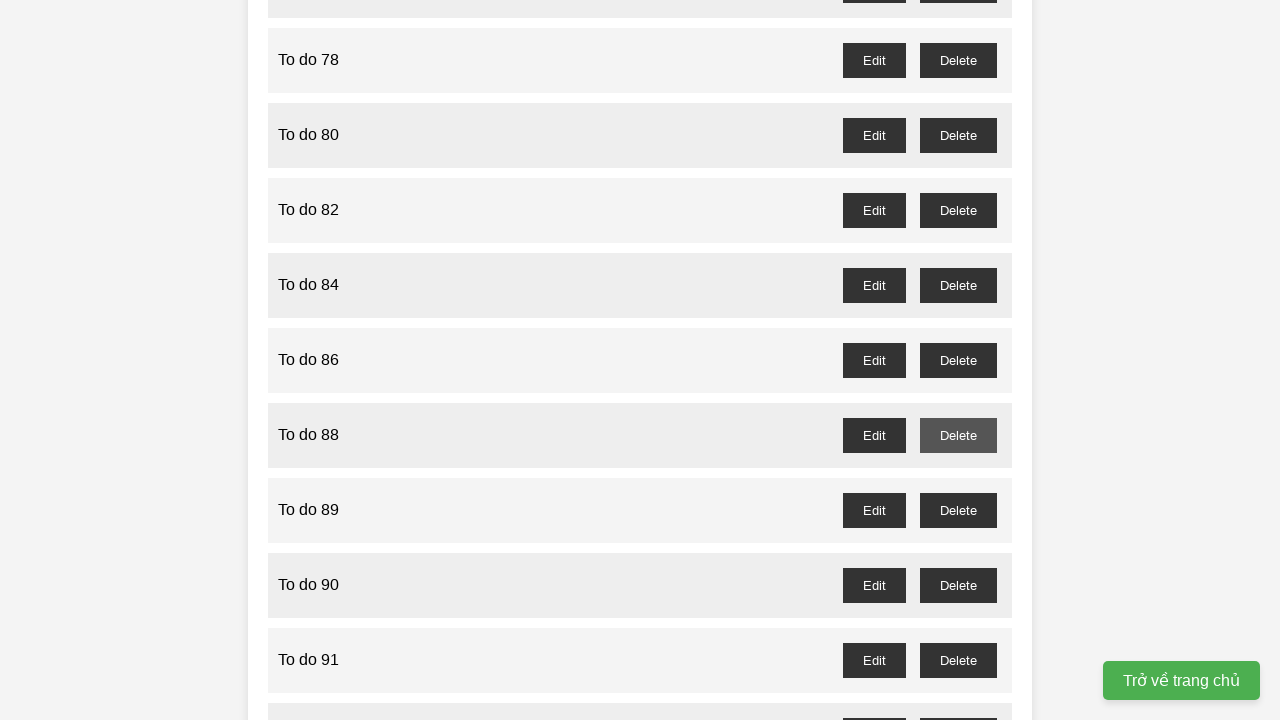

Clicked delete button for odd-numbered task 89 at (958, 510) on //button[@id="to-do-89-delete"]
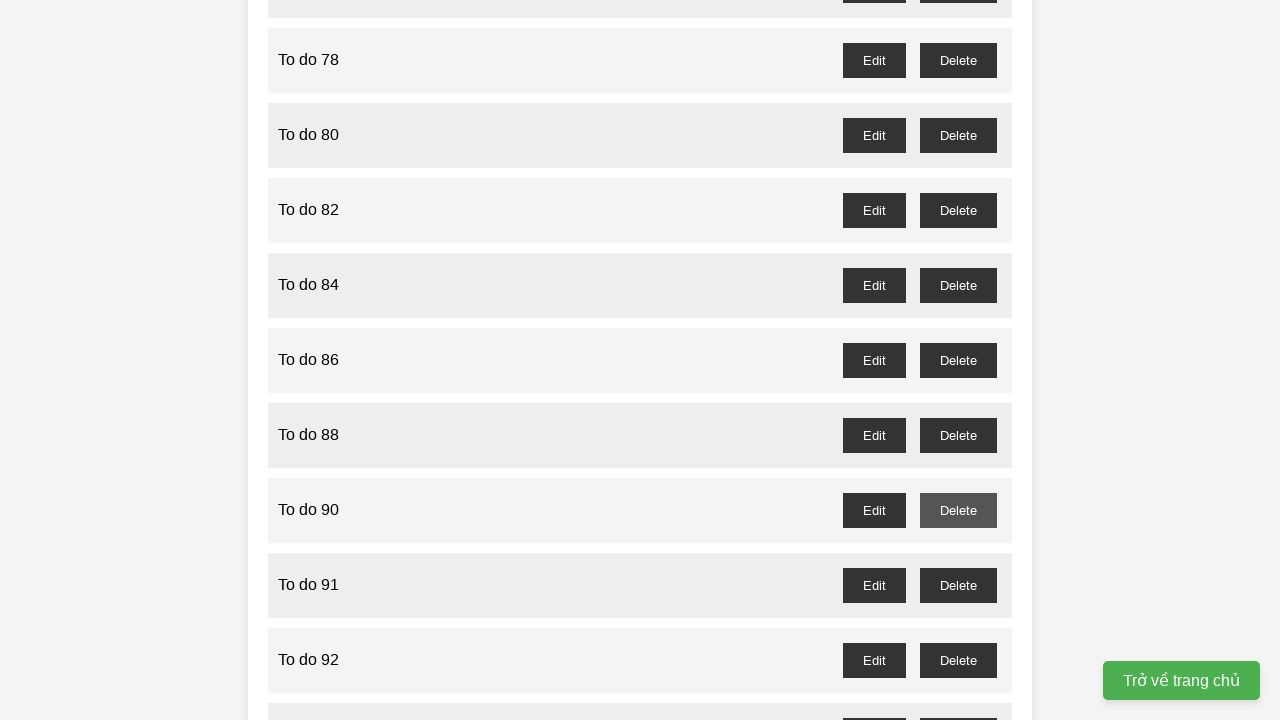

Clicked delete button for odd-numbered task 91 at (958, 585) on //button[@id="to-do-91-delete"]
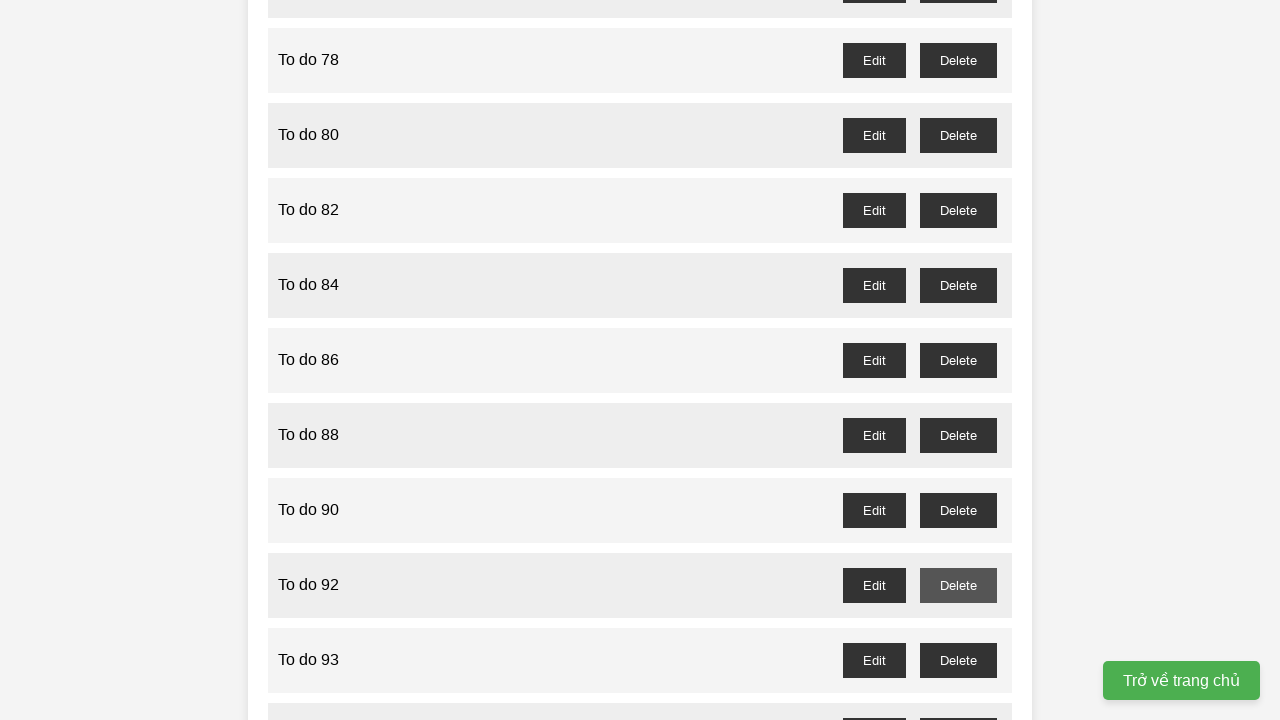

Clicked delete button for odd-numbered task 93 at (958, 660) on //button[@id="to-do-93-delete"]
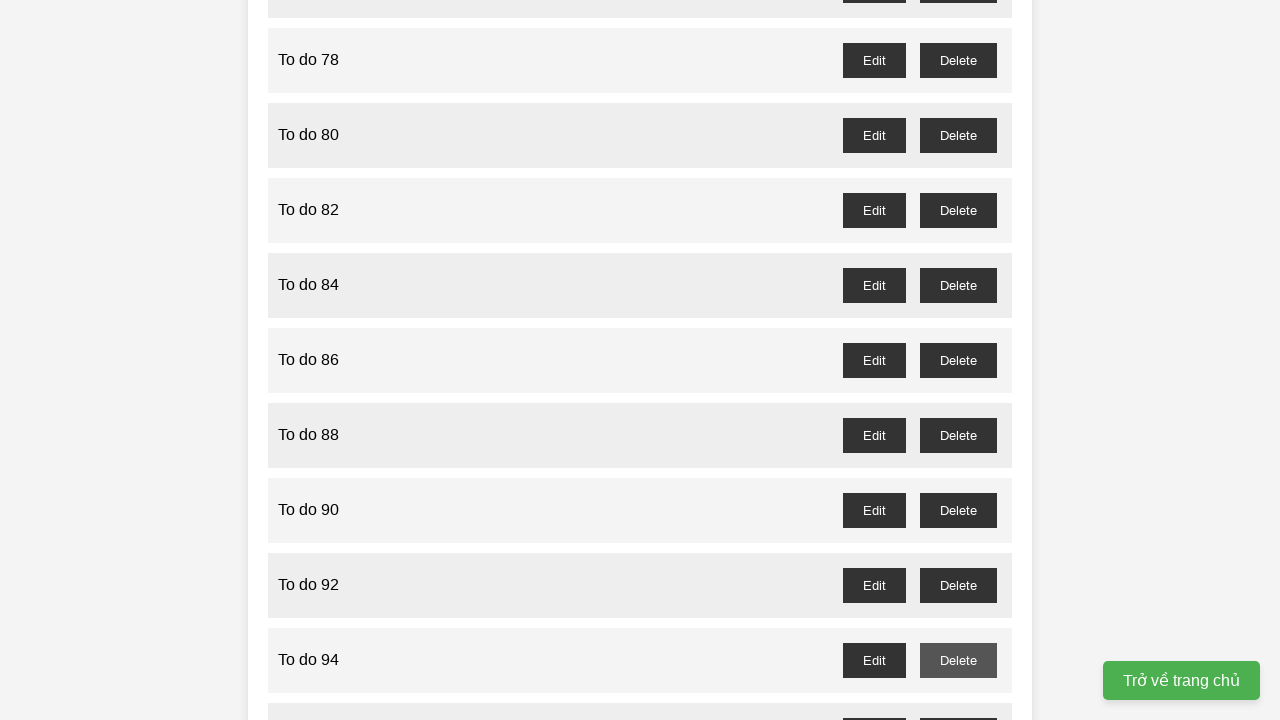

Clicked delete button for odd-numbered task 95 at (958, 703) on //button[@id="to-do-95-delete"]
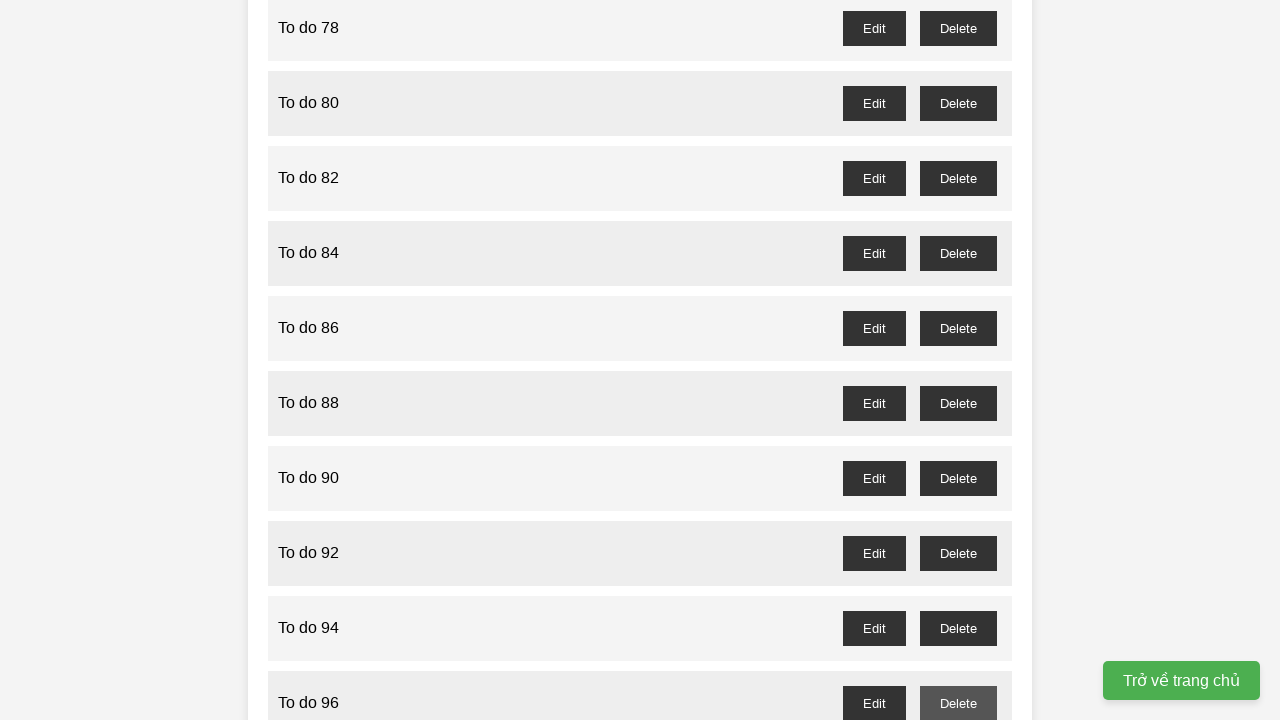

Clicked delete button for odd-numbered task 97 at (958, 406) on //button[@id="to-do-97-delete"]
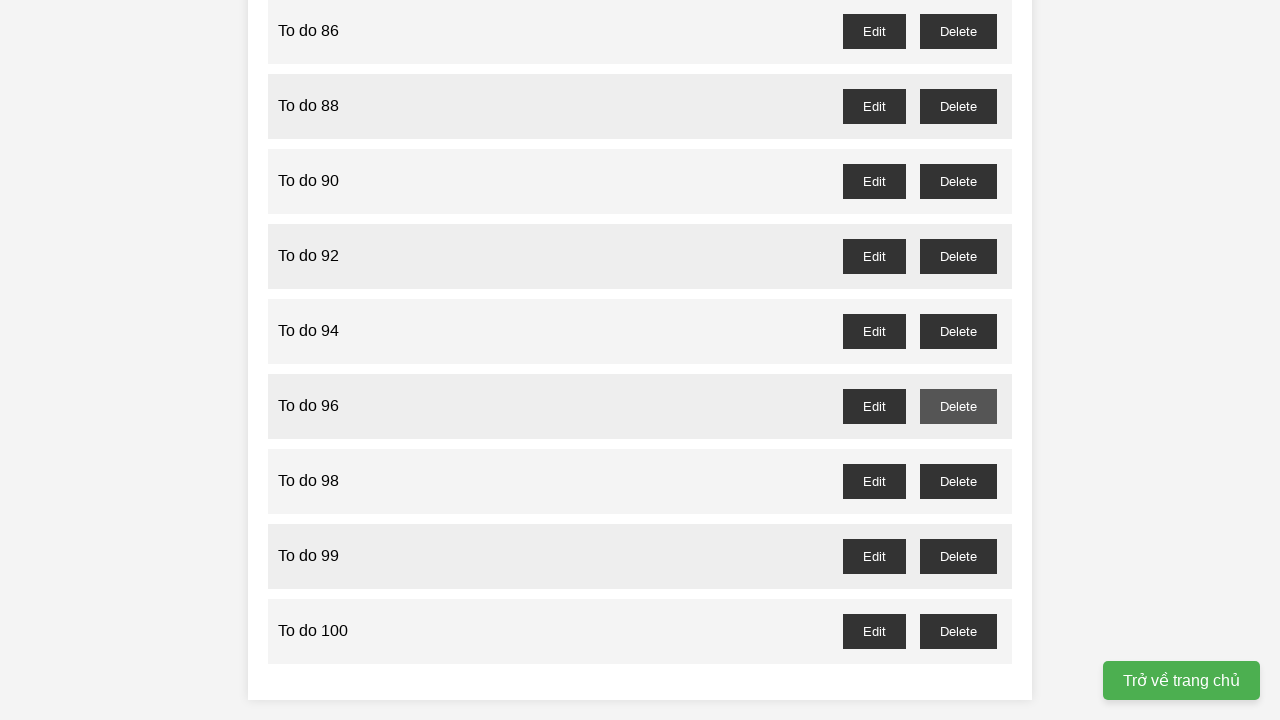

Clicked delete button for odd-numbered task 99 at (958, 556) on //button[@id="to-do-99-delete"]
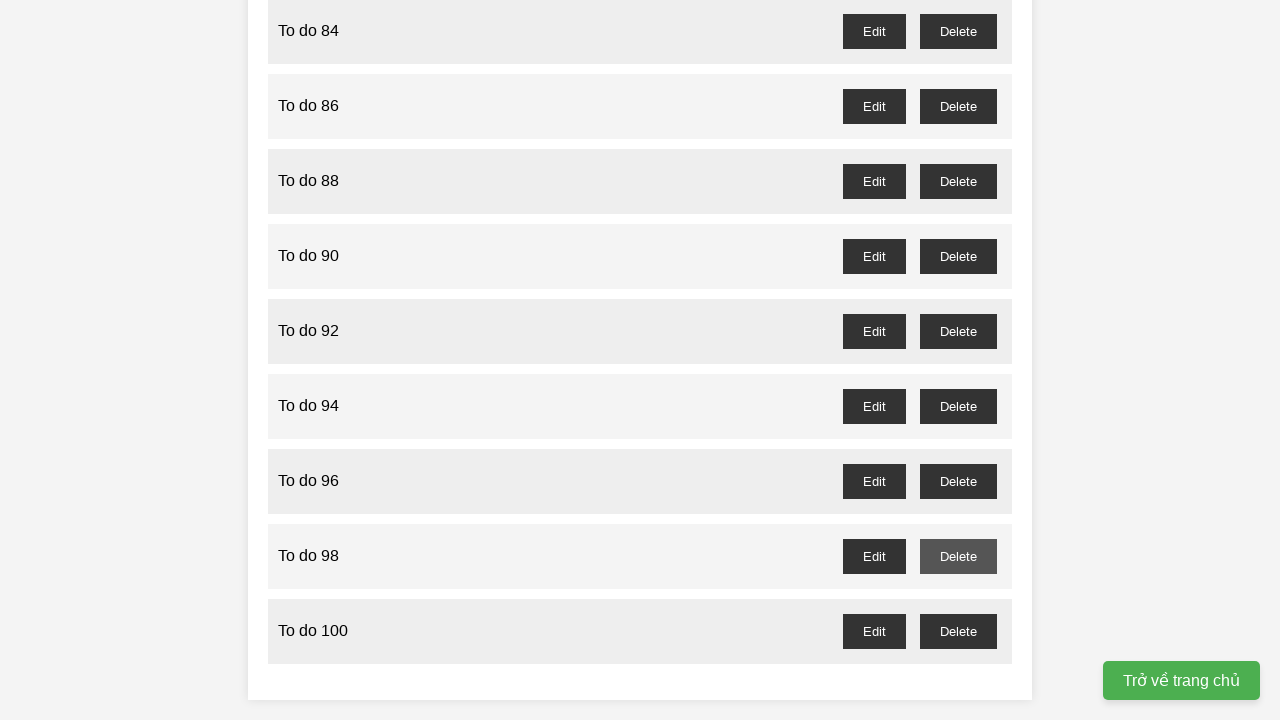

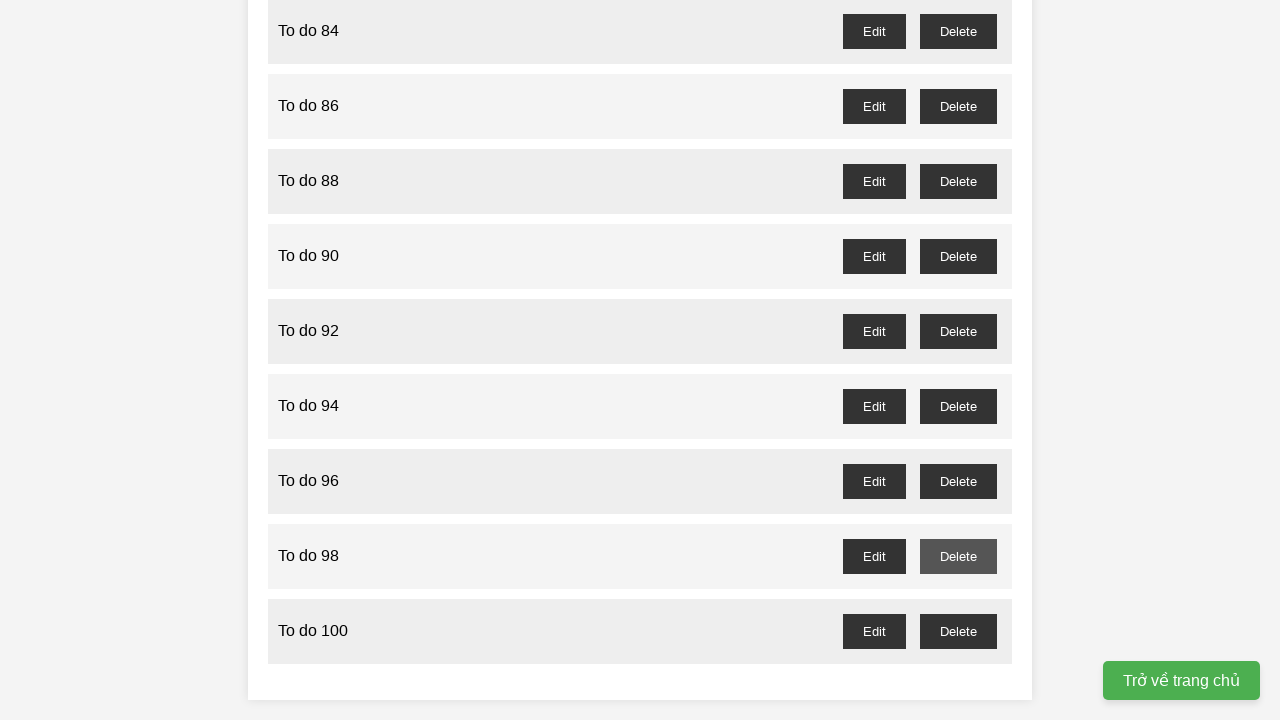